Tests a Todo page by navigating to Lesson 3, adding 100 todo items, and then deleting all odd-numbered items by accepting confirmation dialogs.

Starting URL: https://material.playwrightvn.com/

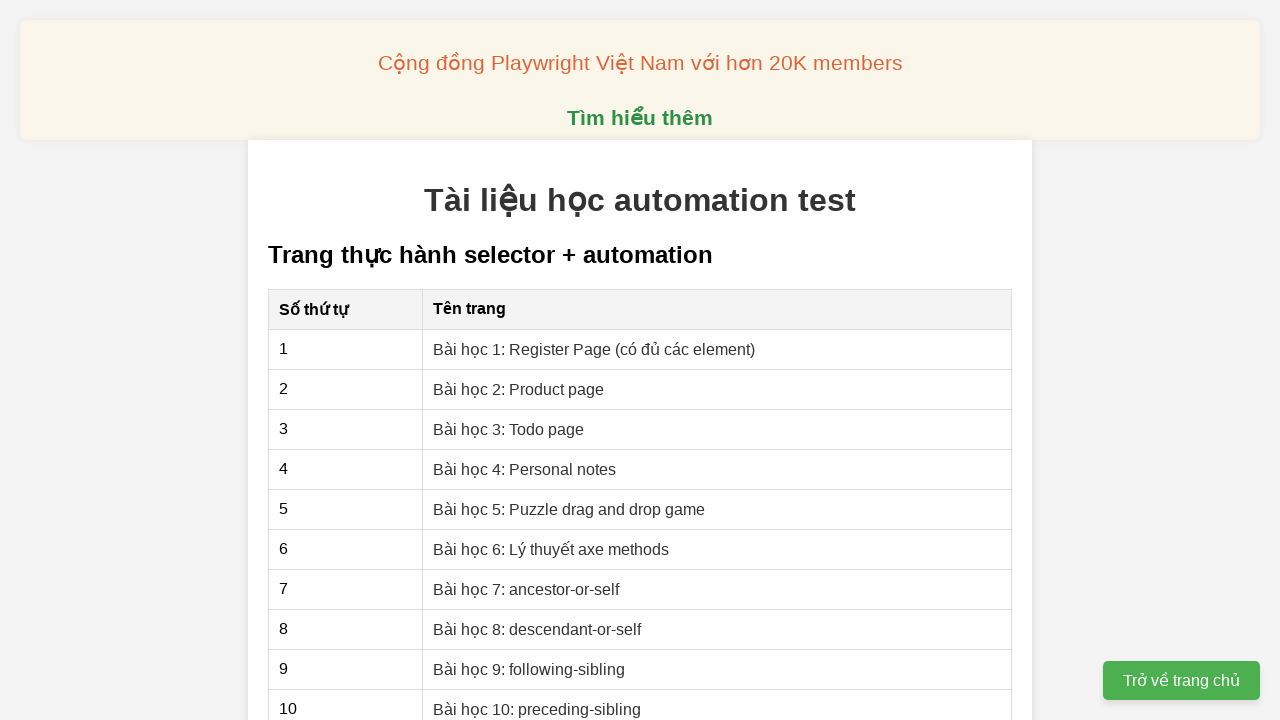

Clicked on Lesson 3: Todo page link at (509, 429) on xpath=//a[contains(text(),'Bài học 3: Todo page')]
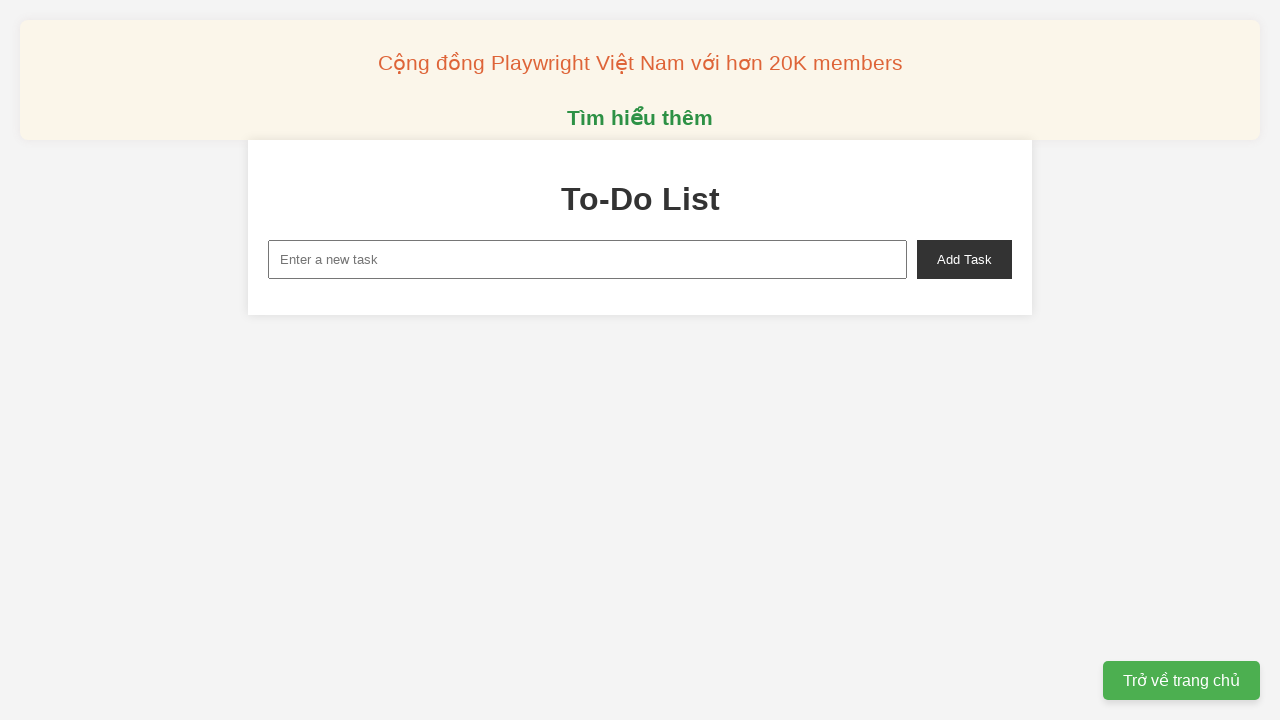

Filled new task input with 'Todo 1' on //input[@id='new-task']
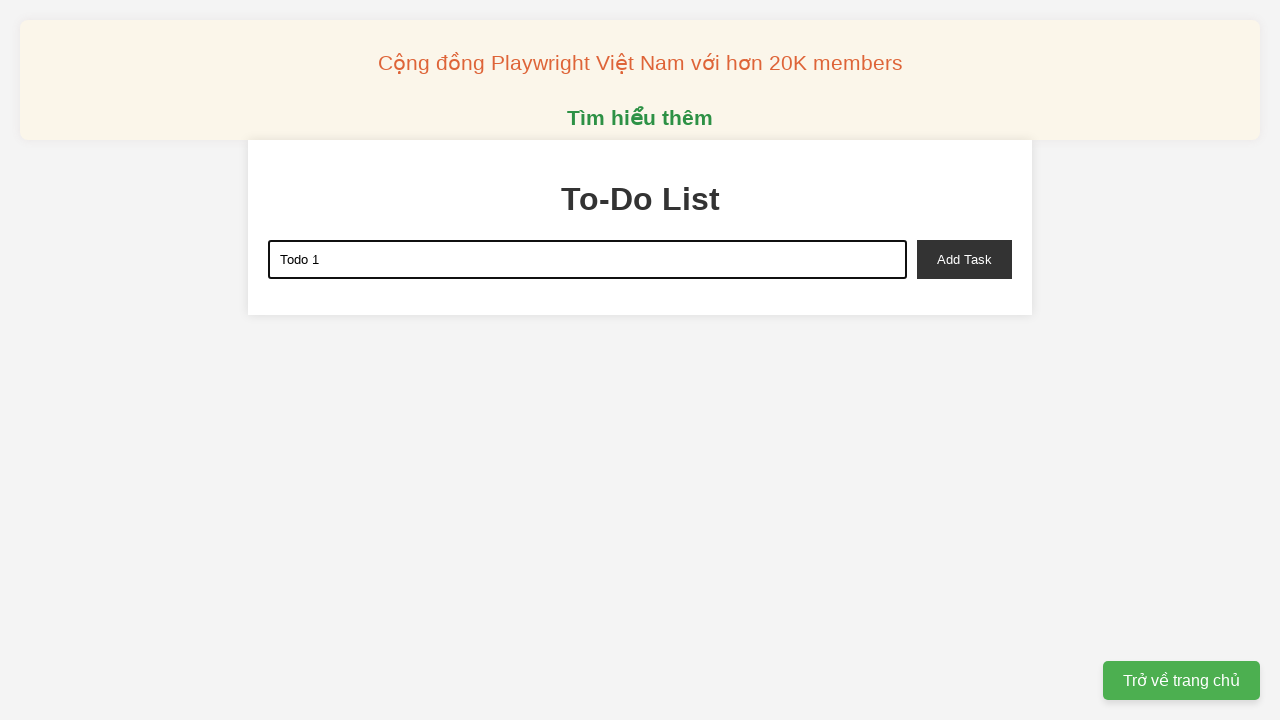

Clicked add task button to add 'Todo 1' at (964, 259) on xpath=//button[@id='add-task']
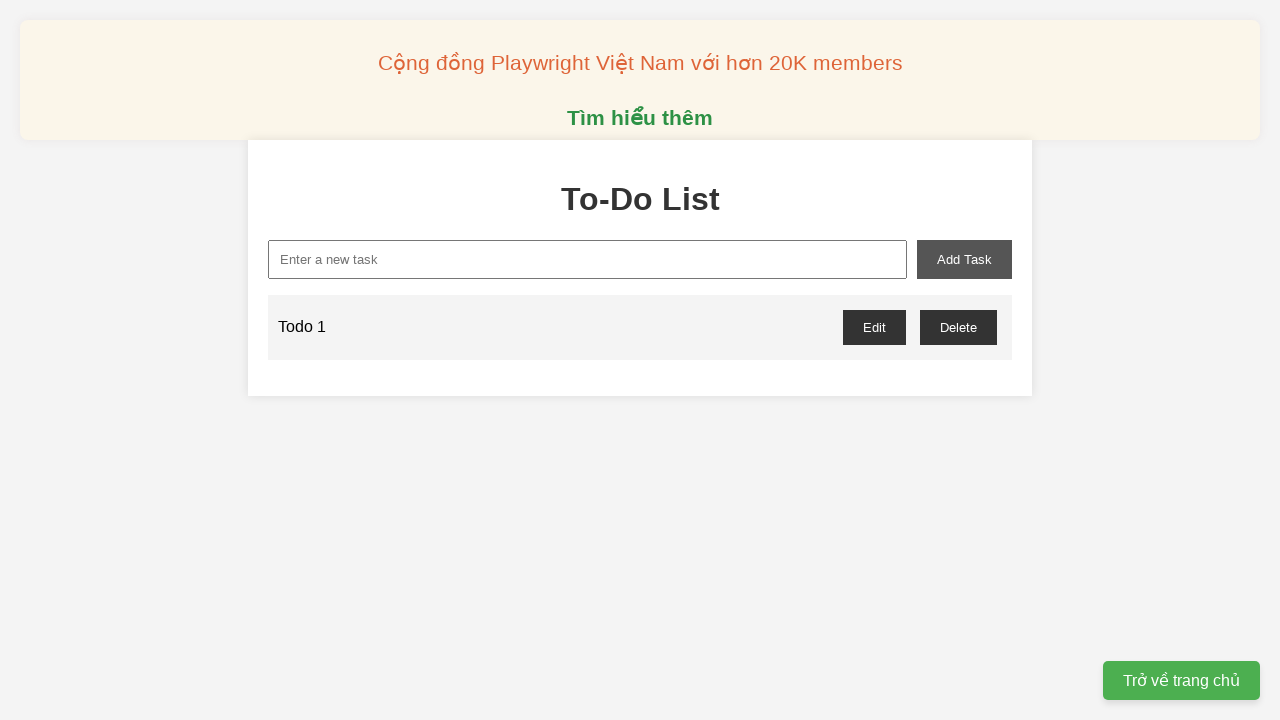

Filled new task input with 'Todo 2' on //input[@id='new-task']
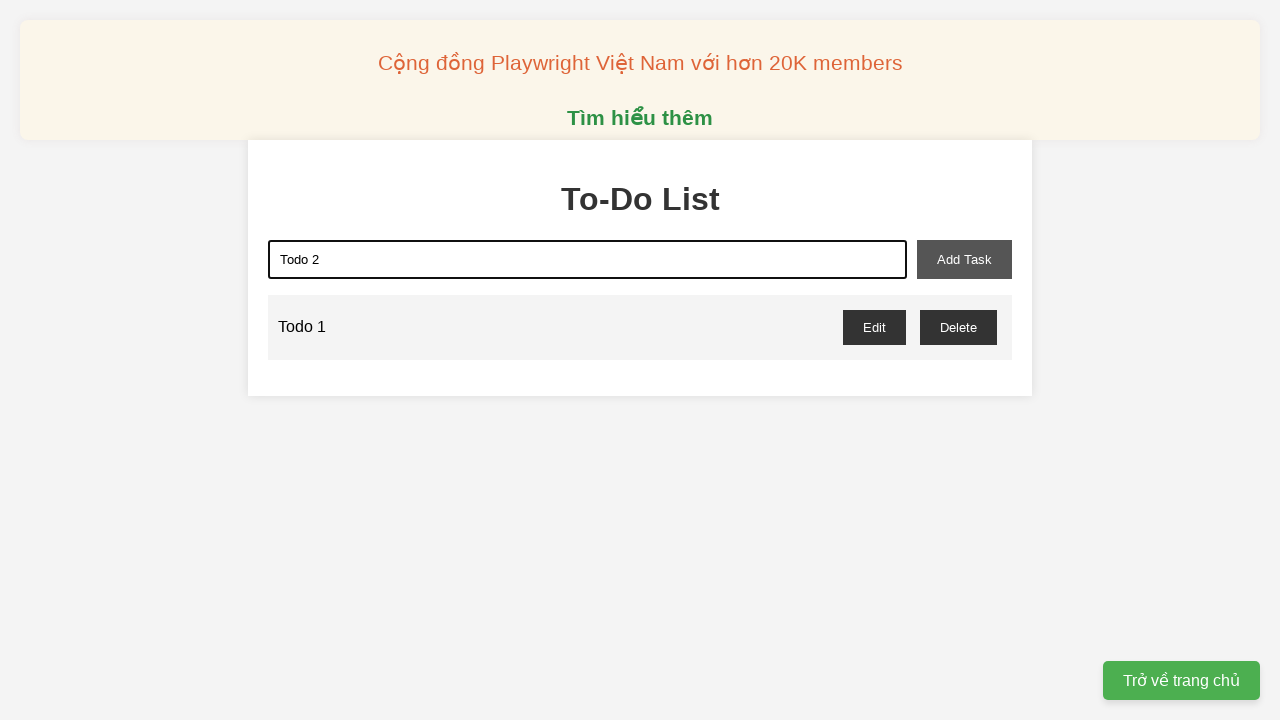

Clicked add task button to add 'Todo 2' at (964, 259) on xpath=//button[@id='add-task']
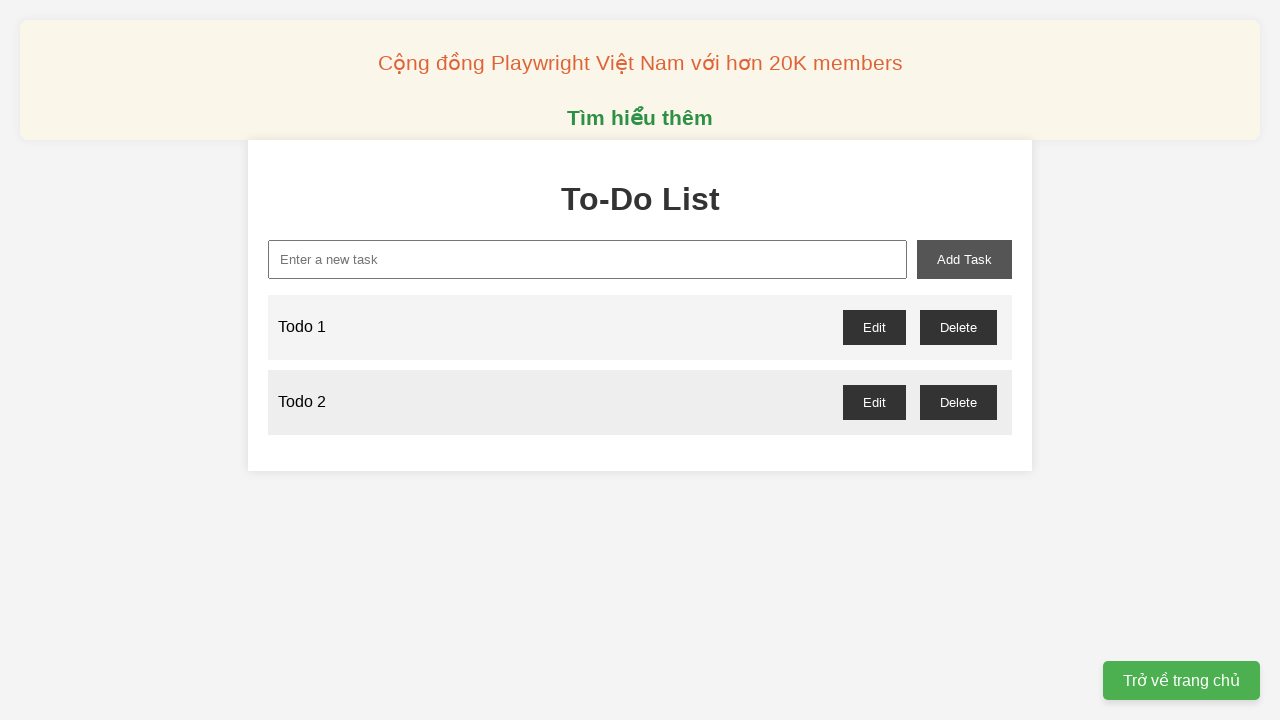

Filled new task input with 'Todo 3' on //input[@id='new-task']
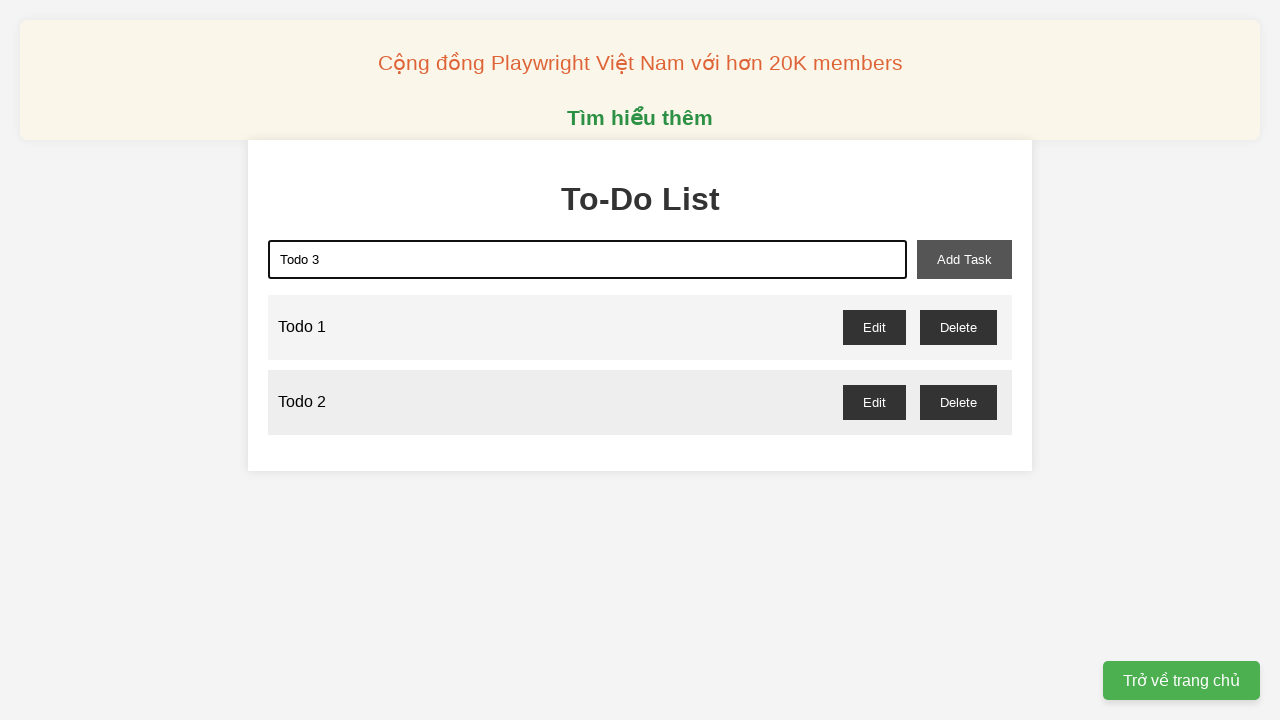

Clicked add task button to add 'Todo 3' at (964, 259) on xpath=//button[@id='add-task']
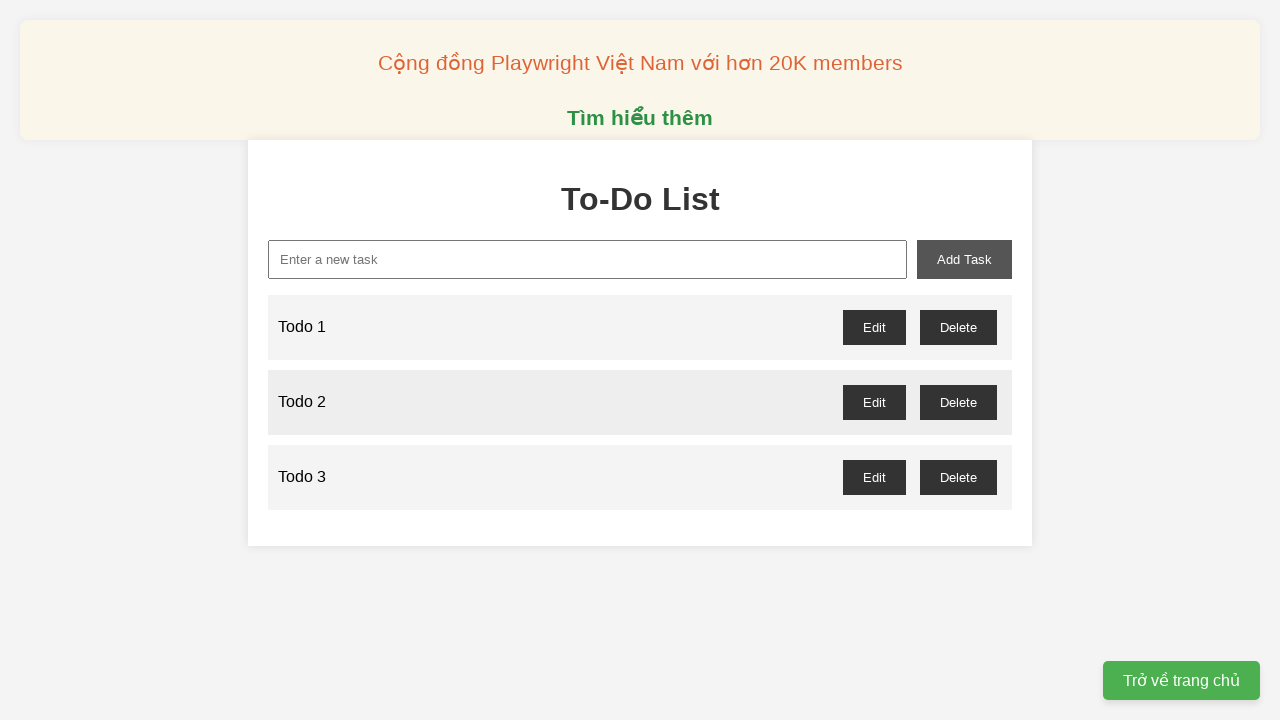

Filled new task input with 'Todo 4' on //input[@id='new-task']
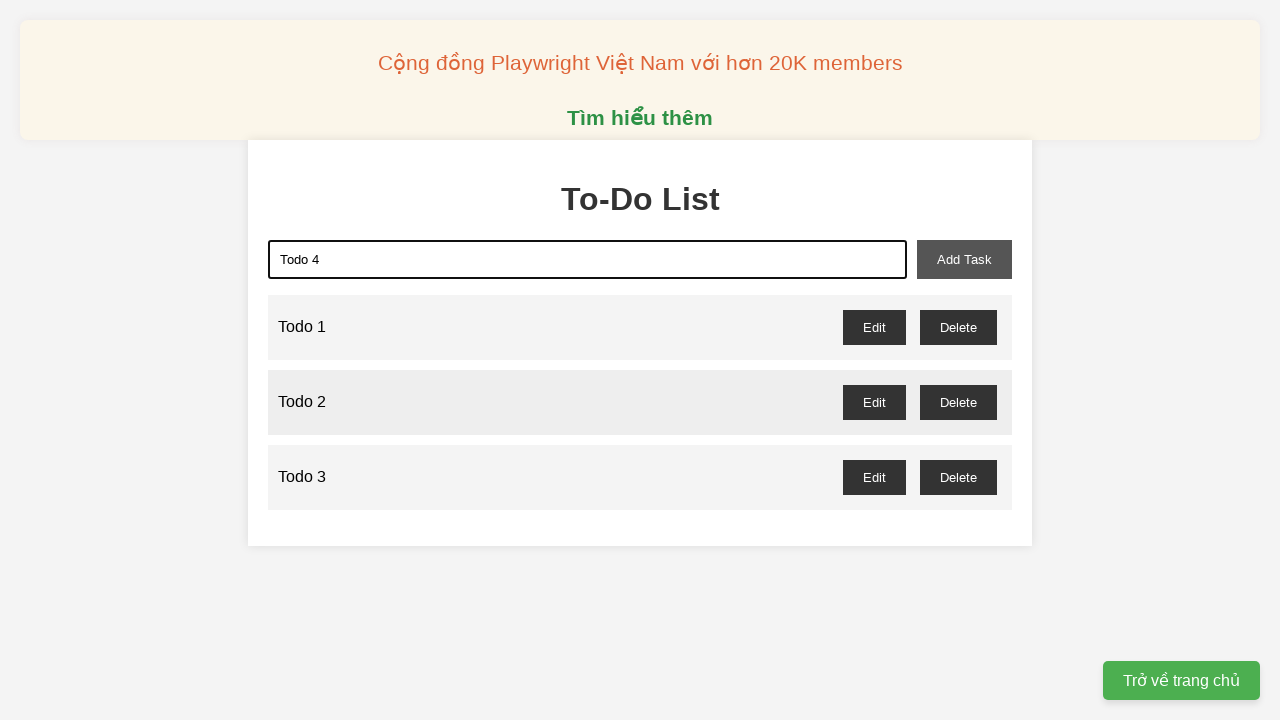

Clicked add task button to add 'Todo 4' at (964, 259) on xpath=//button[@id='add-task']
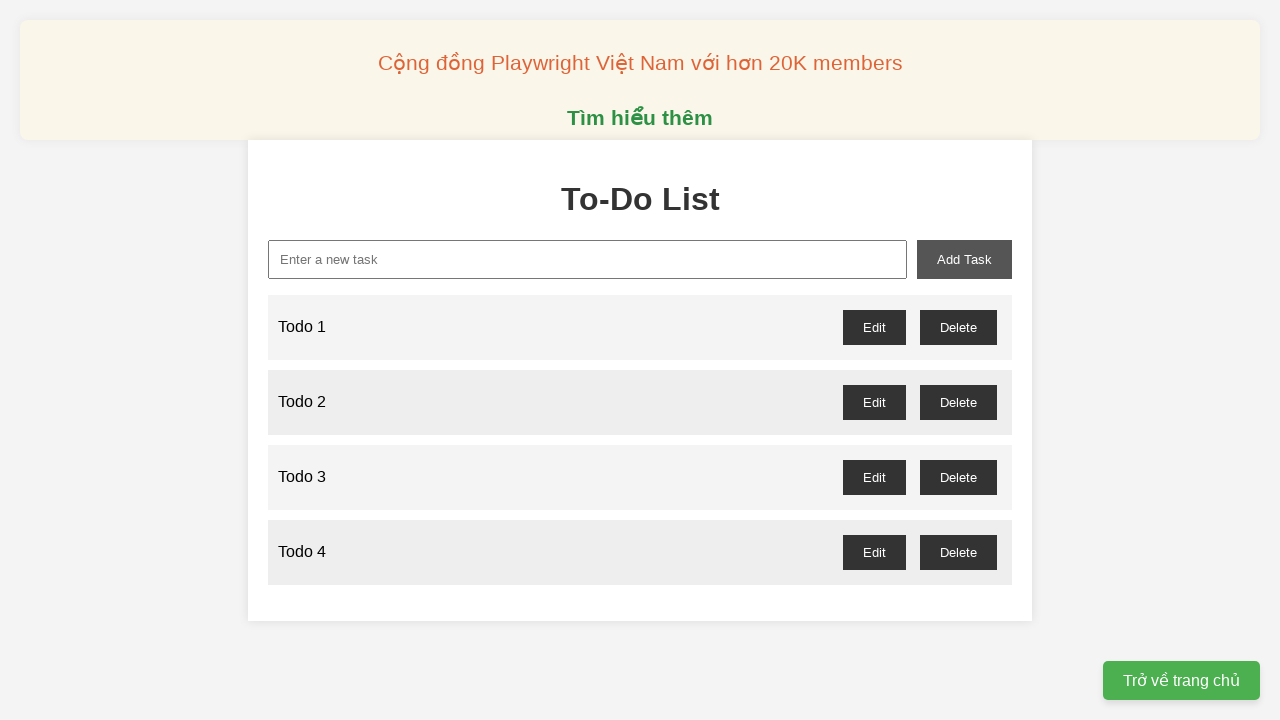

Filled new task input with 'Todo 5' on //input[@id='new-task']
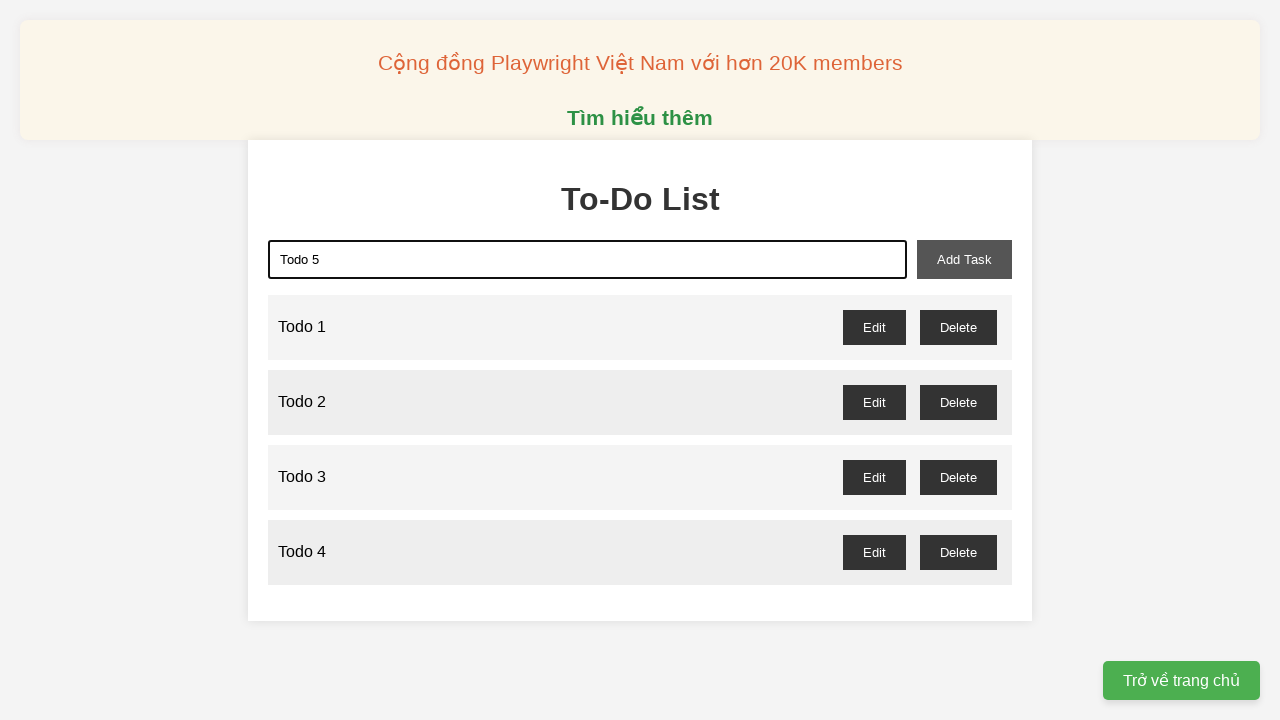

Clicked add task button to add 'Todo 5' at (964, 259) on xpath=//button[@id='add-task']
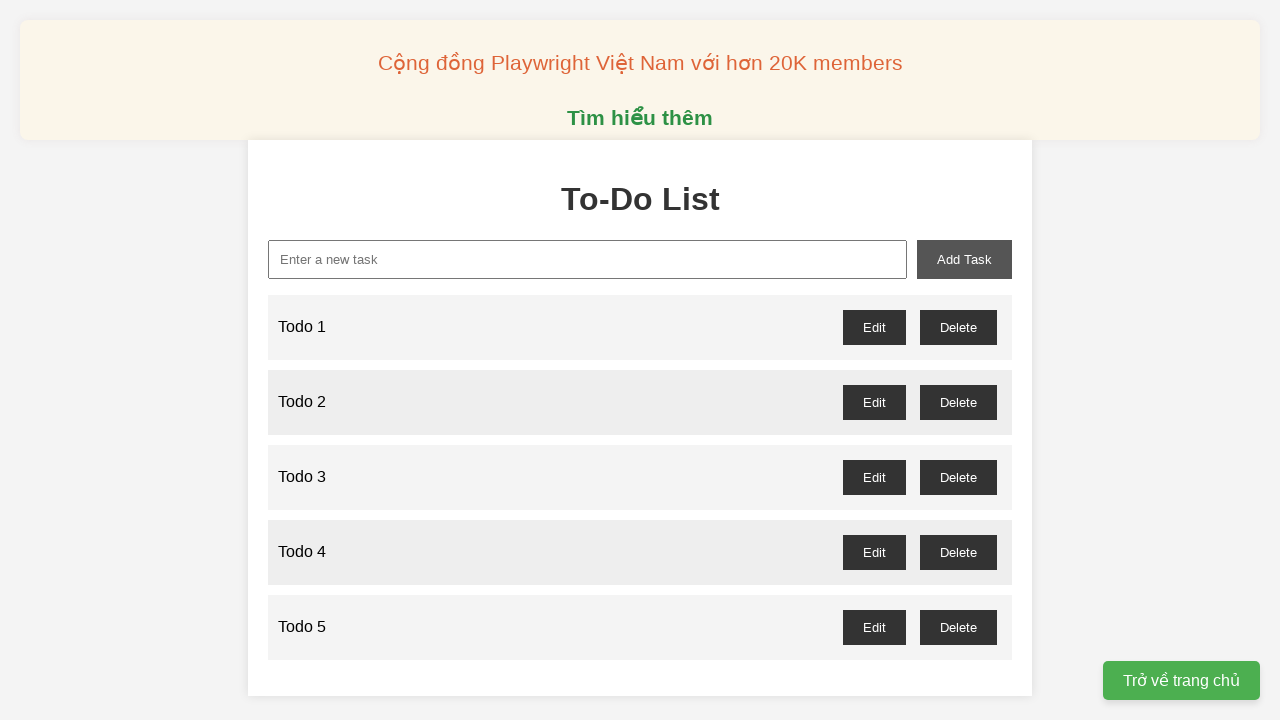

Filled new task input with 'Todo 6' on //input[@id='new-task']
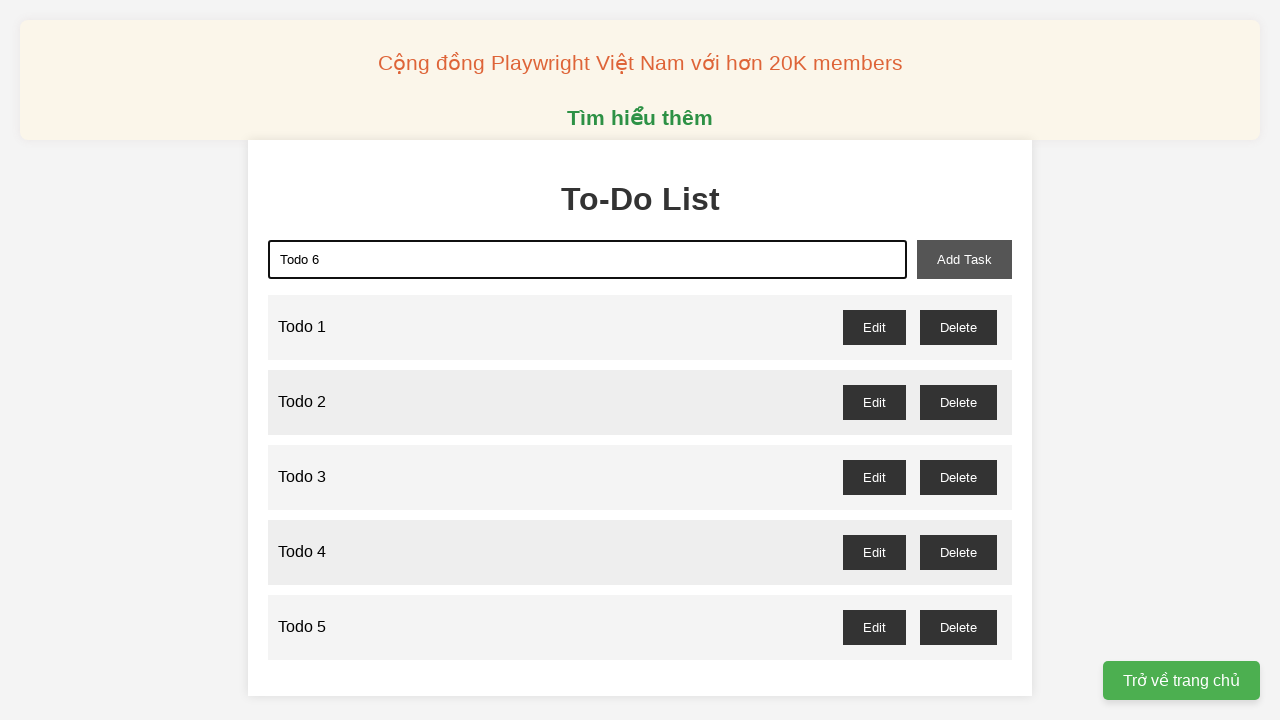

Clicked add task button to add 'Todo 6' at (964, 259) on xpath=//button[@id='add-task']
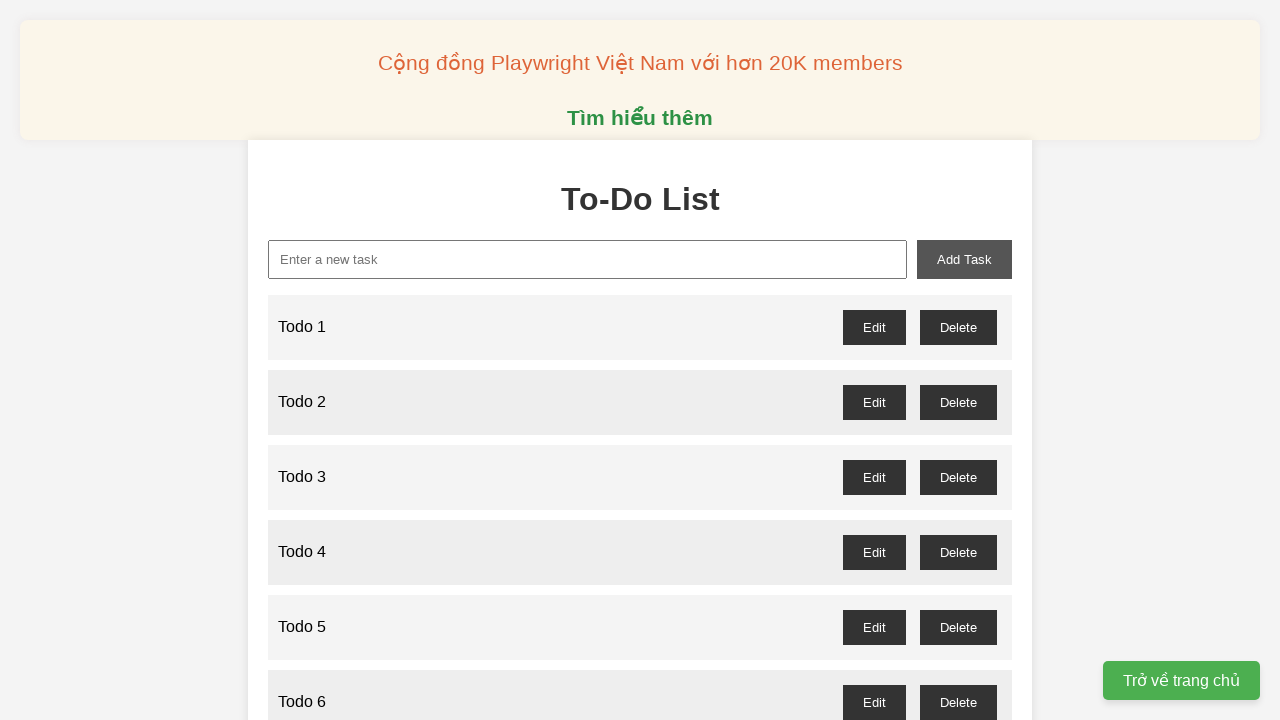

Filled new task input with 'Todo 7' on //input[@id='new-task']
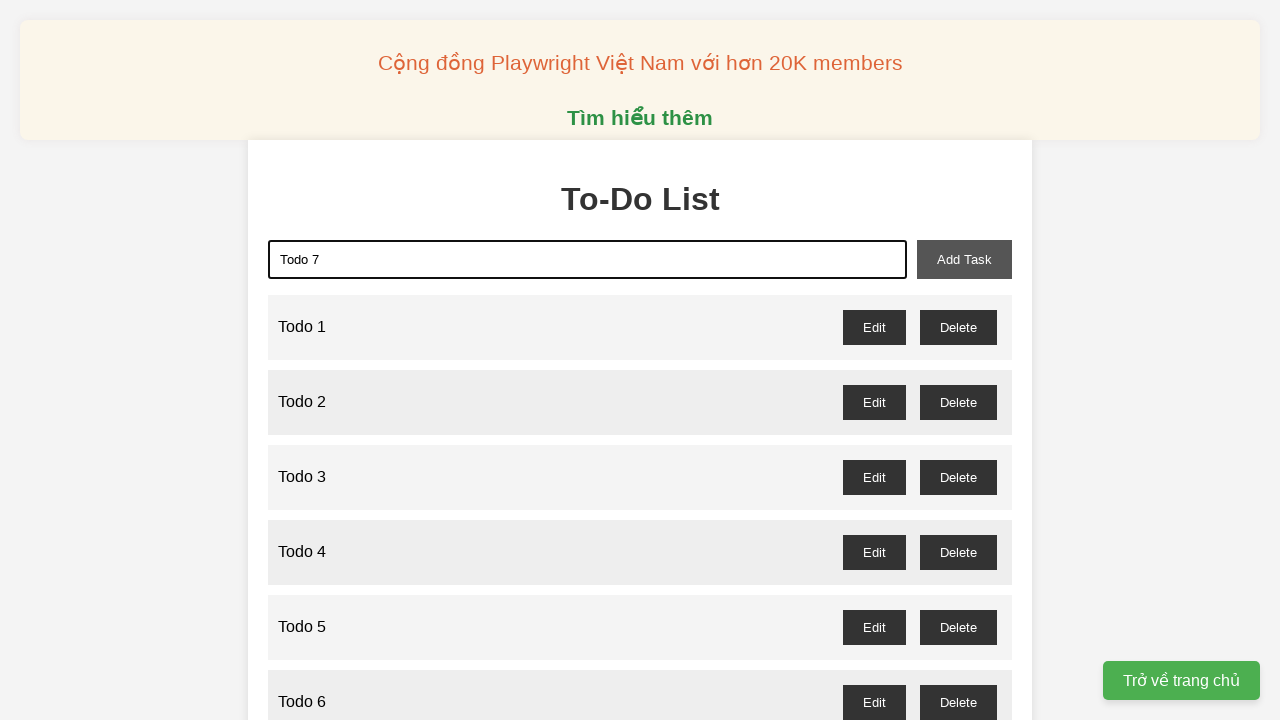

Clicked add task button to add 'Todo 7' at (964, 259) on xpath=//button[@id='add-task']
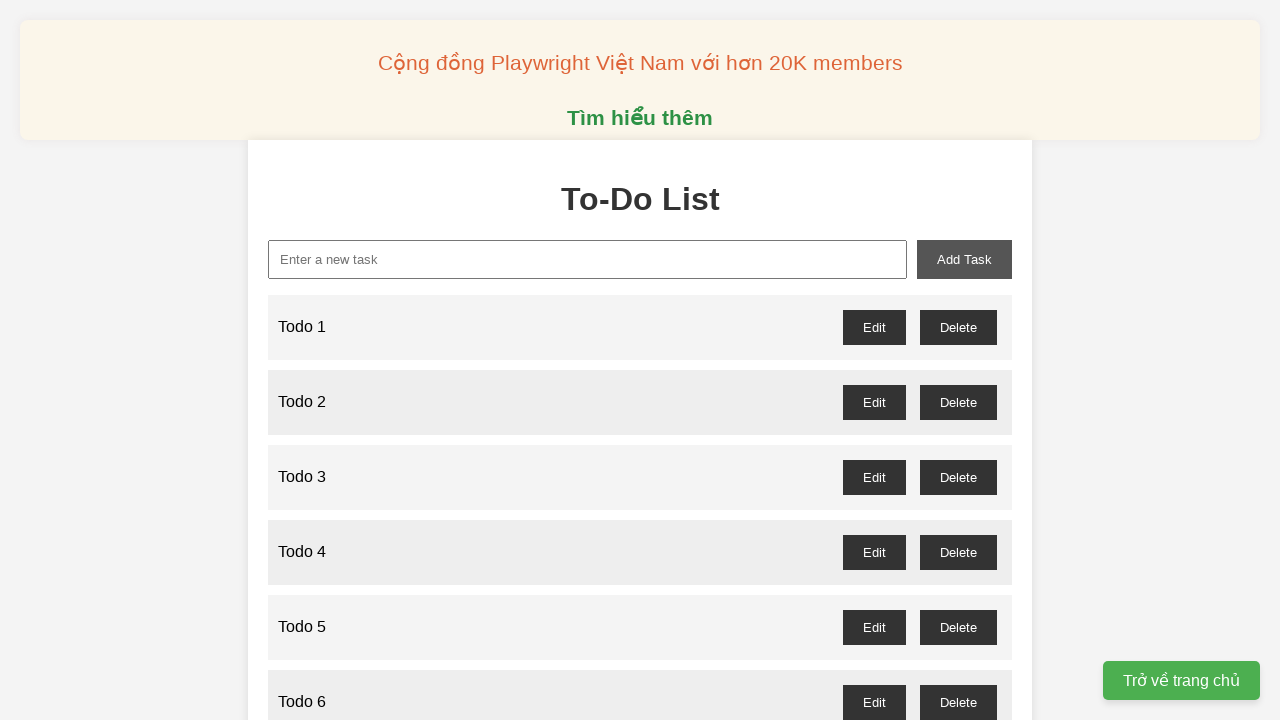

Filled new task input with 'Todo 8' on //input[@id='new-task']
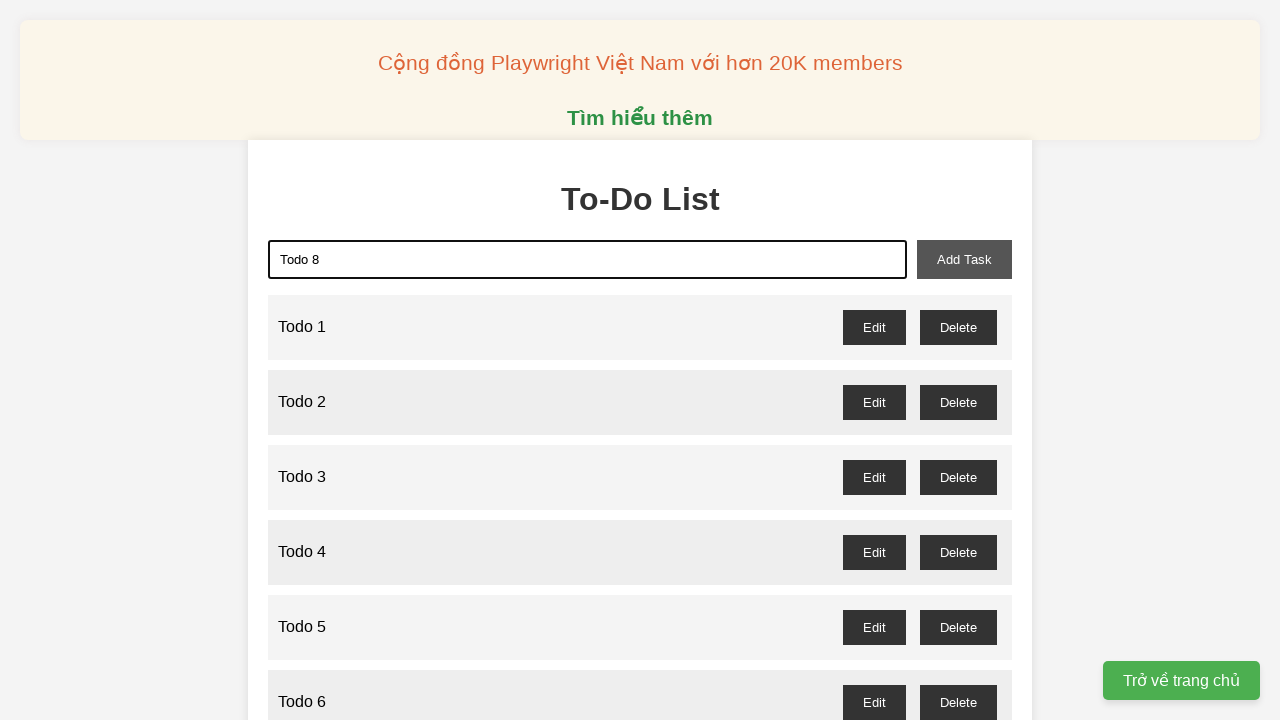

Clicked add task button to add 'Todo 8' at (964, 259) on xpath=//button[@id='add-task']
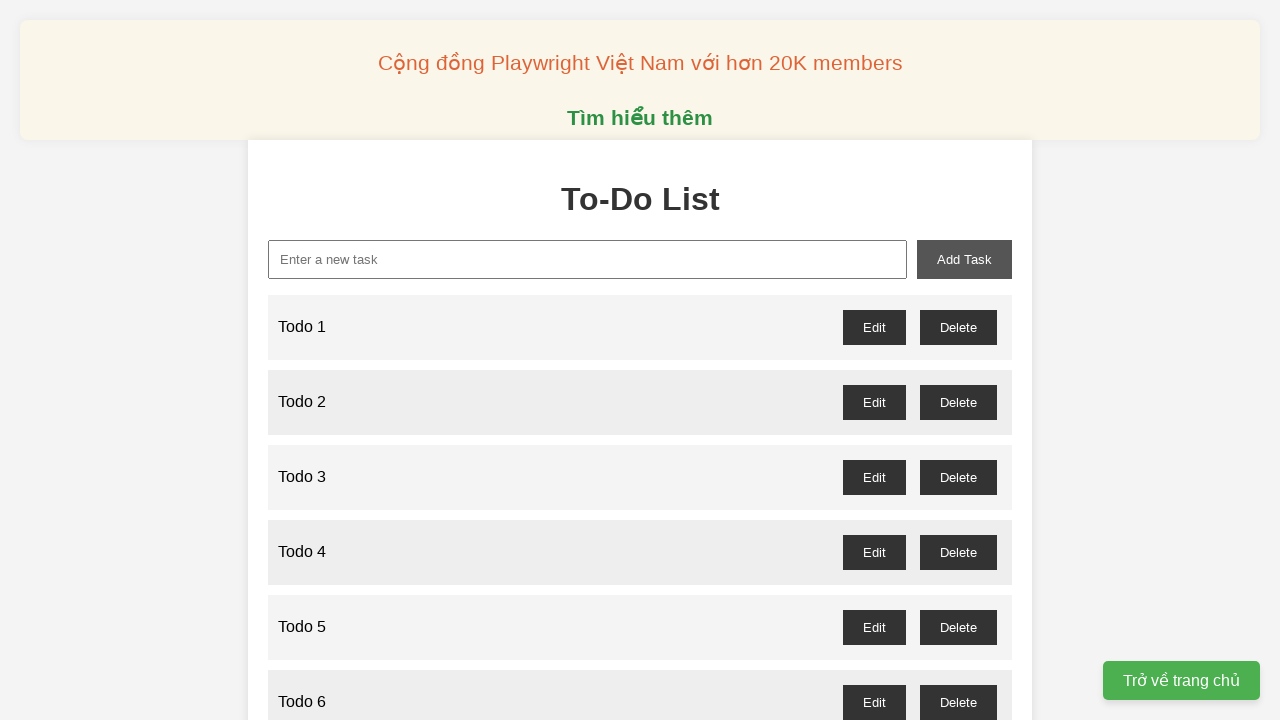

Filled new task input with 'Todo 9' on //input[@id='new-task']
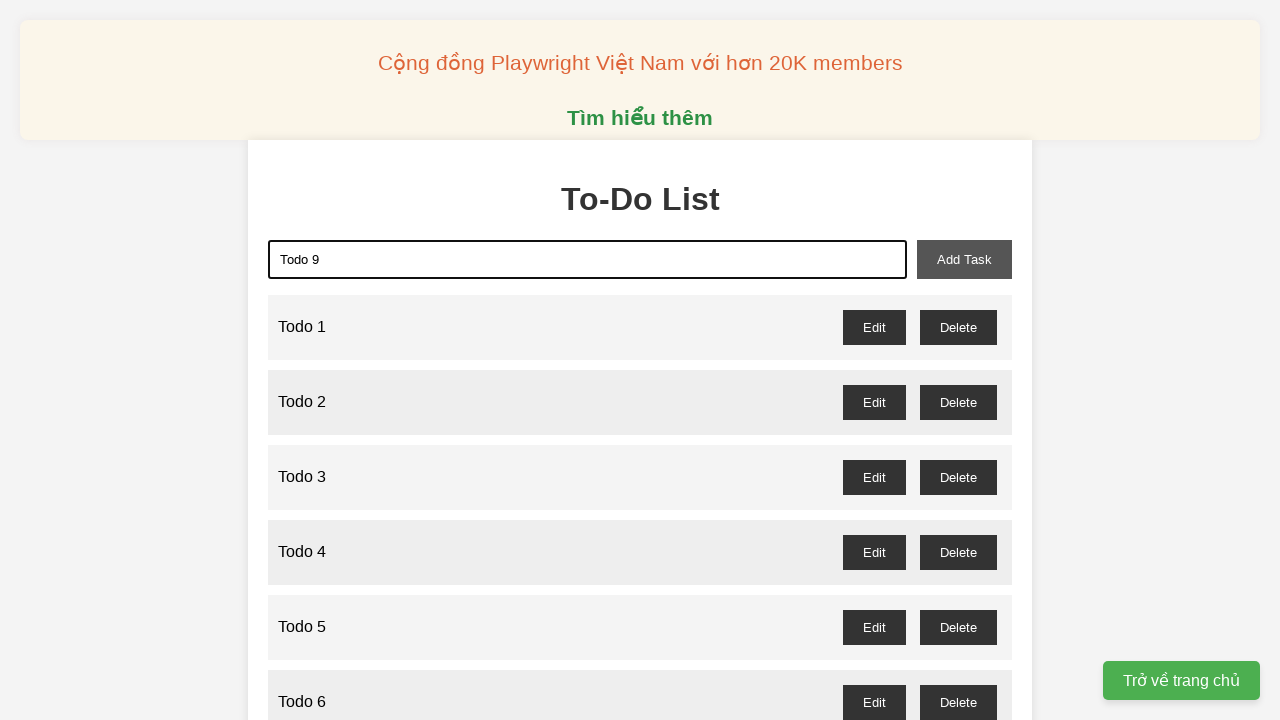

Clicked add task button to add 'Todo 9' at (964, 259) on xpath=//button[@id='add-task']
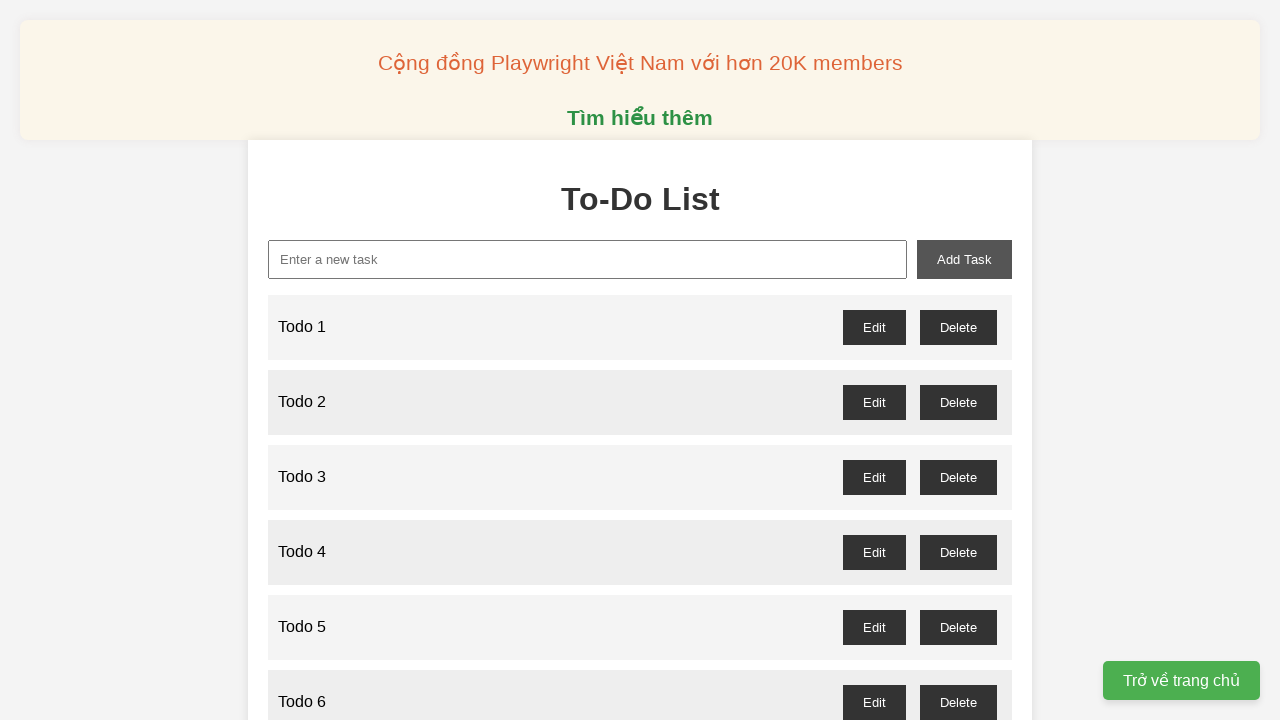

Filled new task input with 'Todo 10' on //input[@id='new-task']
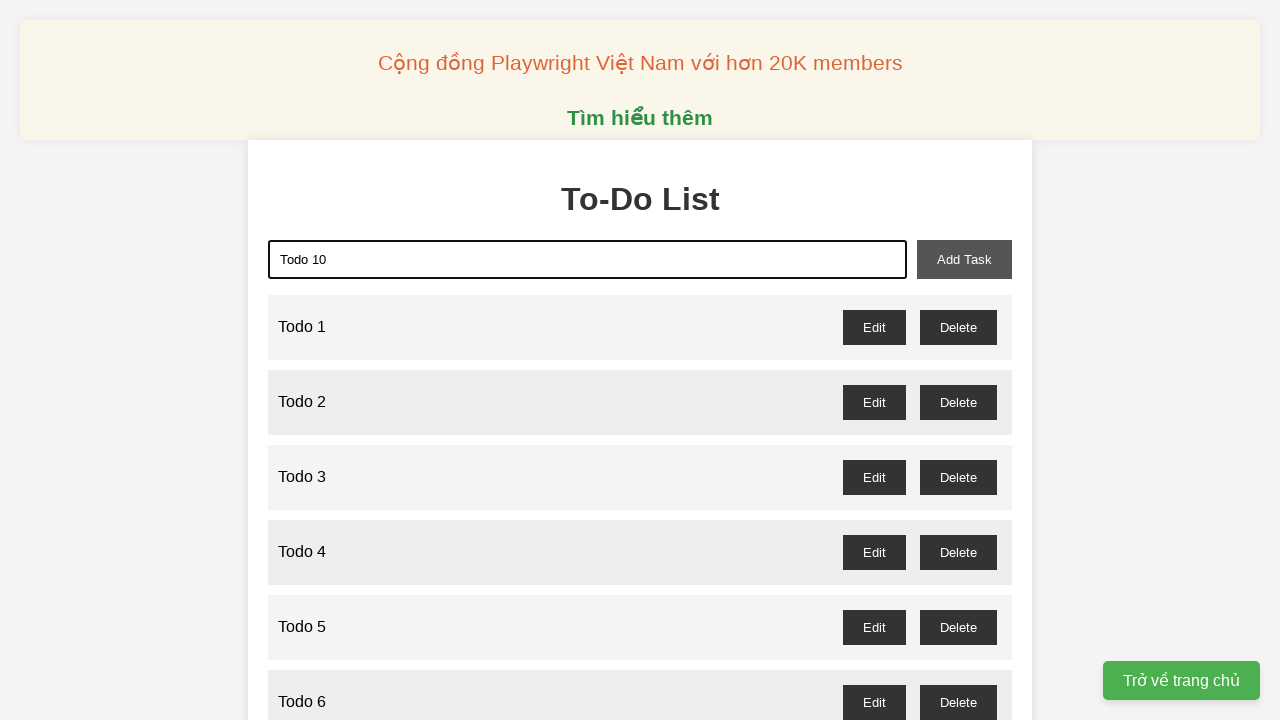

Clicked add task button to add 'Todo 10' at (964, 259) on xpath=//button[@id='add-task']
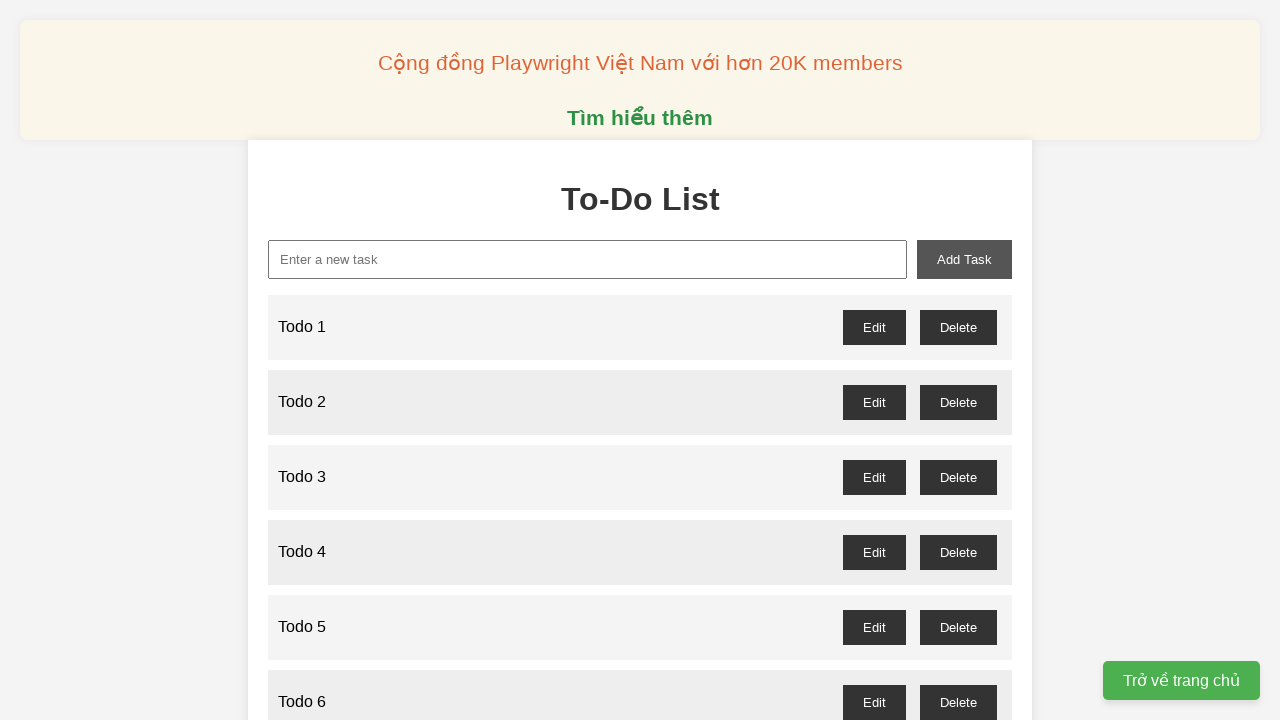

Filled new task input with 'Todo 11' on //input[@id='new-task']
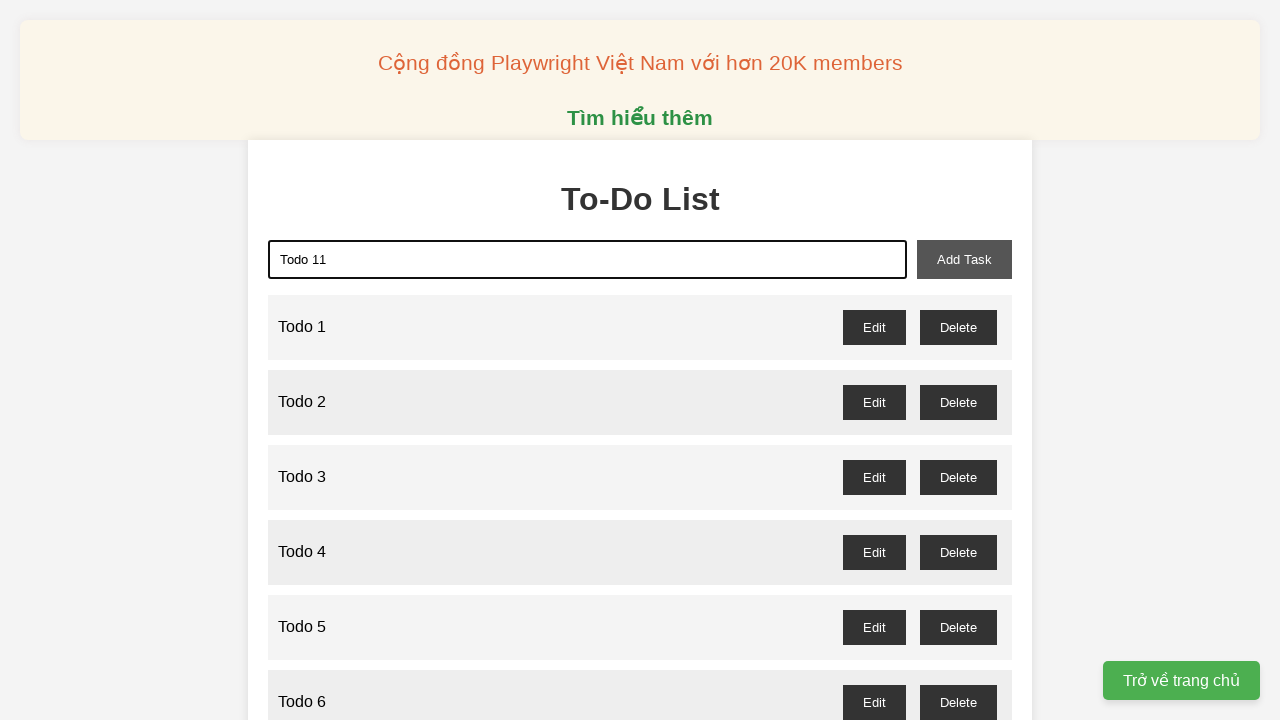

Clicked add task button to add 'Todo 11' at (964, 259) on xpath=//button[@id='add-task']
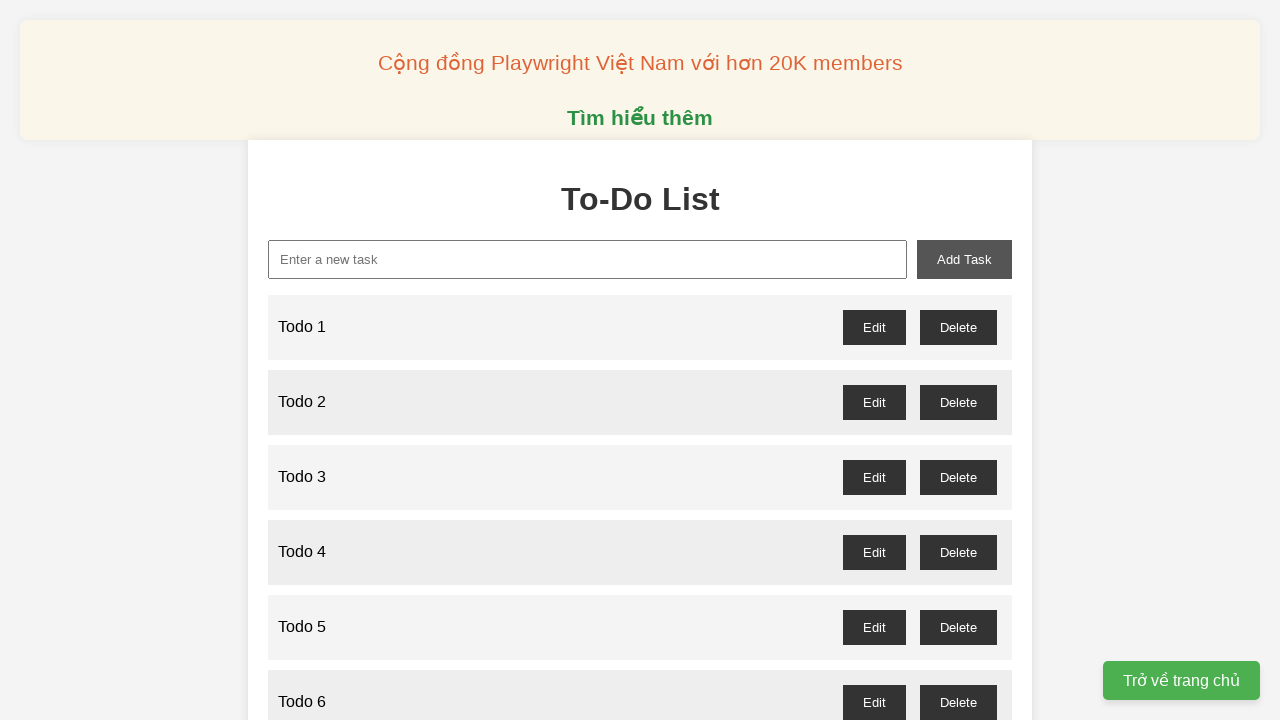

Filled new task input with 'Todo 12' on //input[@id='new-task']
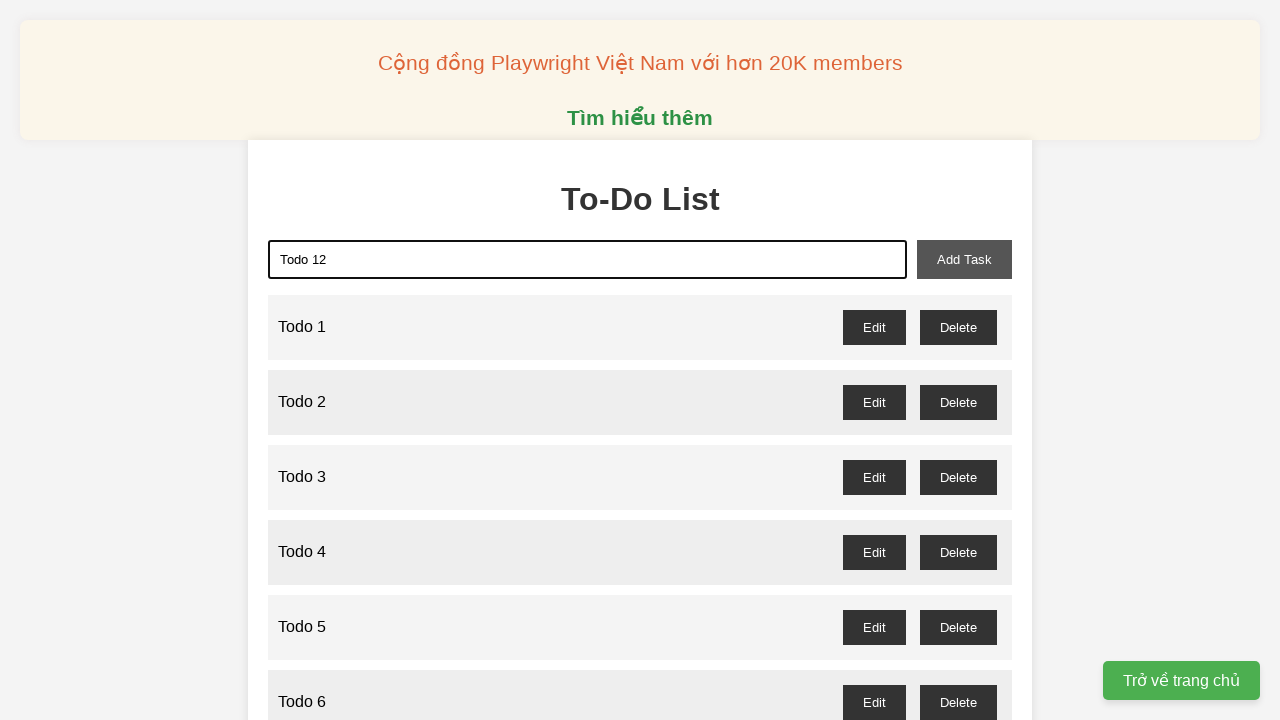

Clicked add task button to add 'Todo 12' at (964, 259) on xpath=//button[@id='add-task']
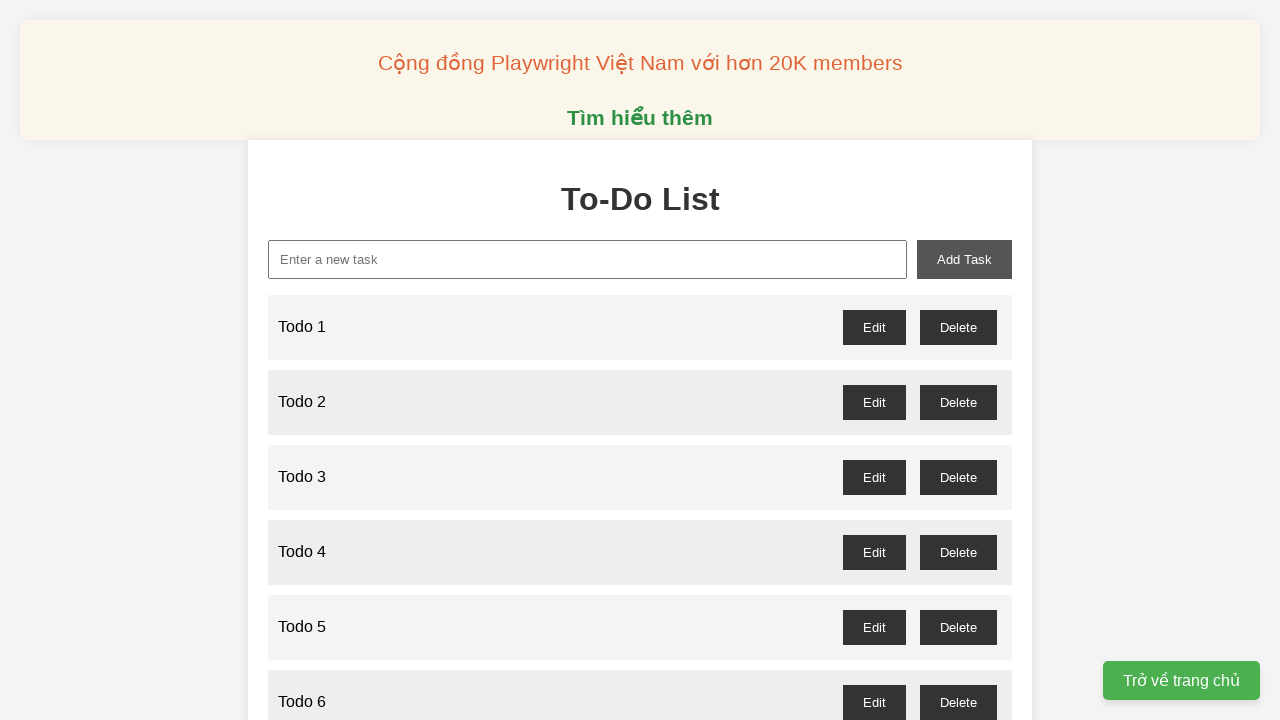

Filled new task input with 'Todo 13' on //input[@id='new-task']
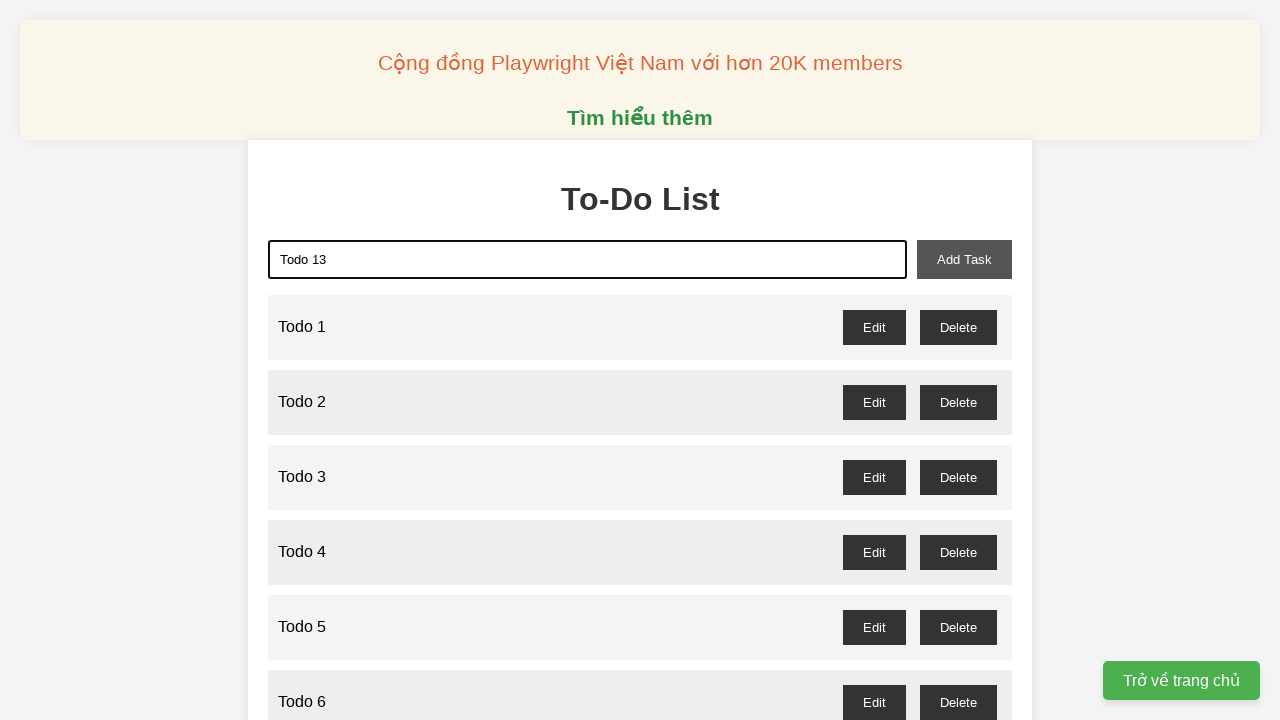

Clicked add task button to add 'Todo 13' at (964, 259) on xpath=//button[@id='add-task']
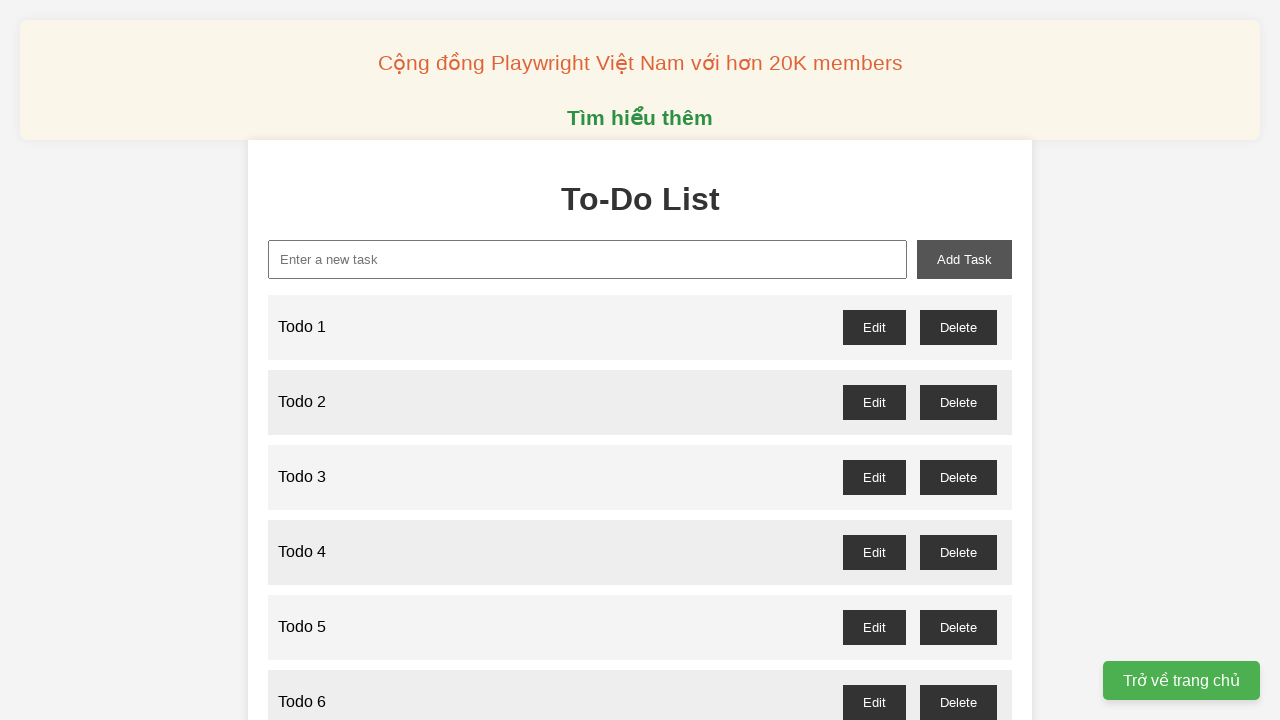

Filled new task input with 'Todo 14' on //input[@id='new-task']
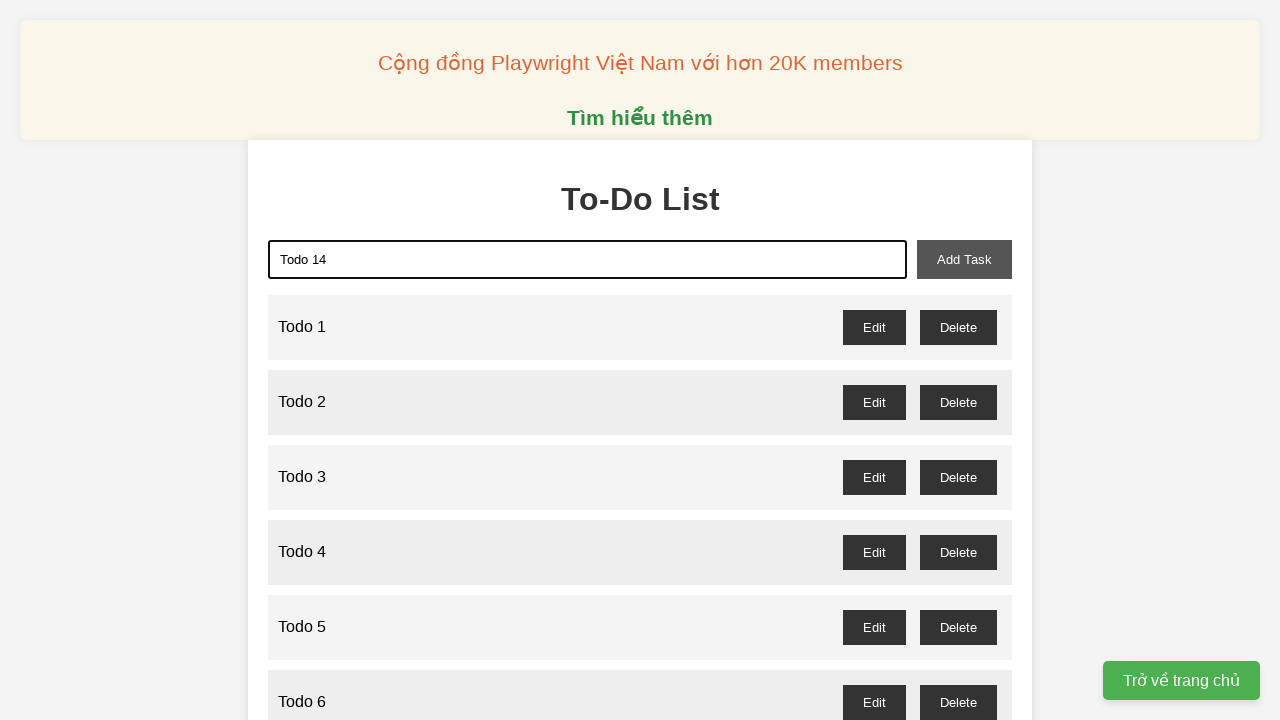

Clicked add task button to add 'Todo 14' at (964, 259) on xpath=//button[@id='add-task']
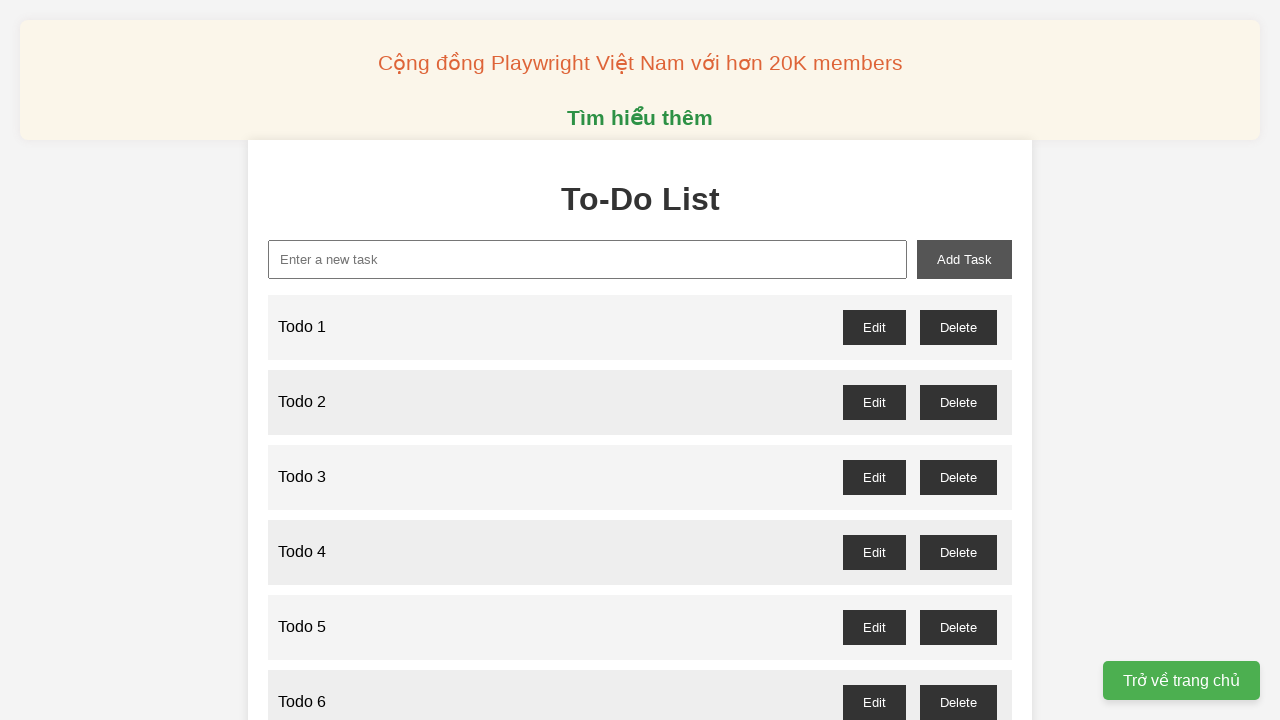

Filled new task input with 'Todo 15' on //input[@id='new-task']
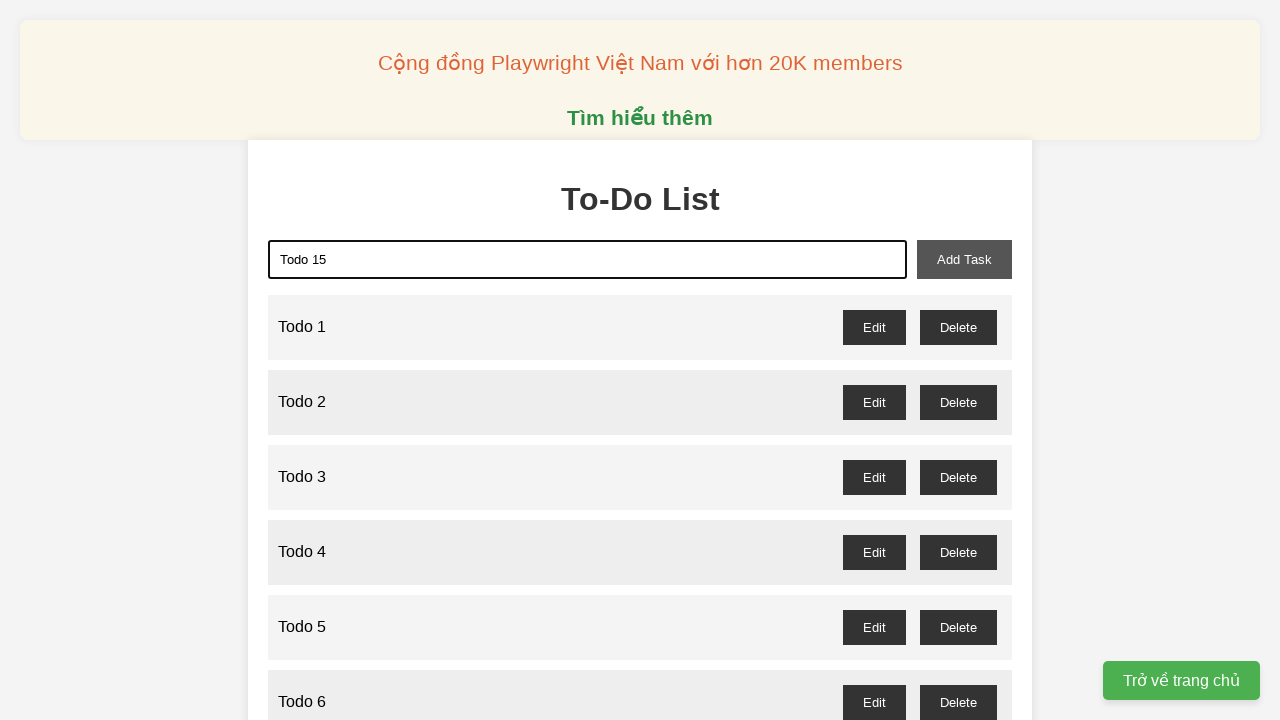

Clicked add task button to add 'Todo 15' at (964, 259) on xpath=//button[@id='add-task']
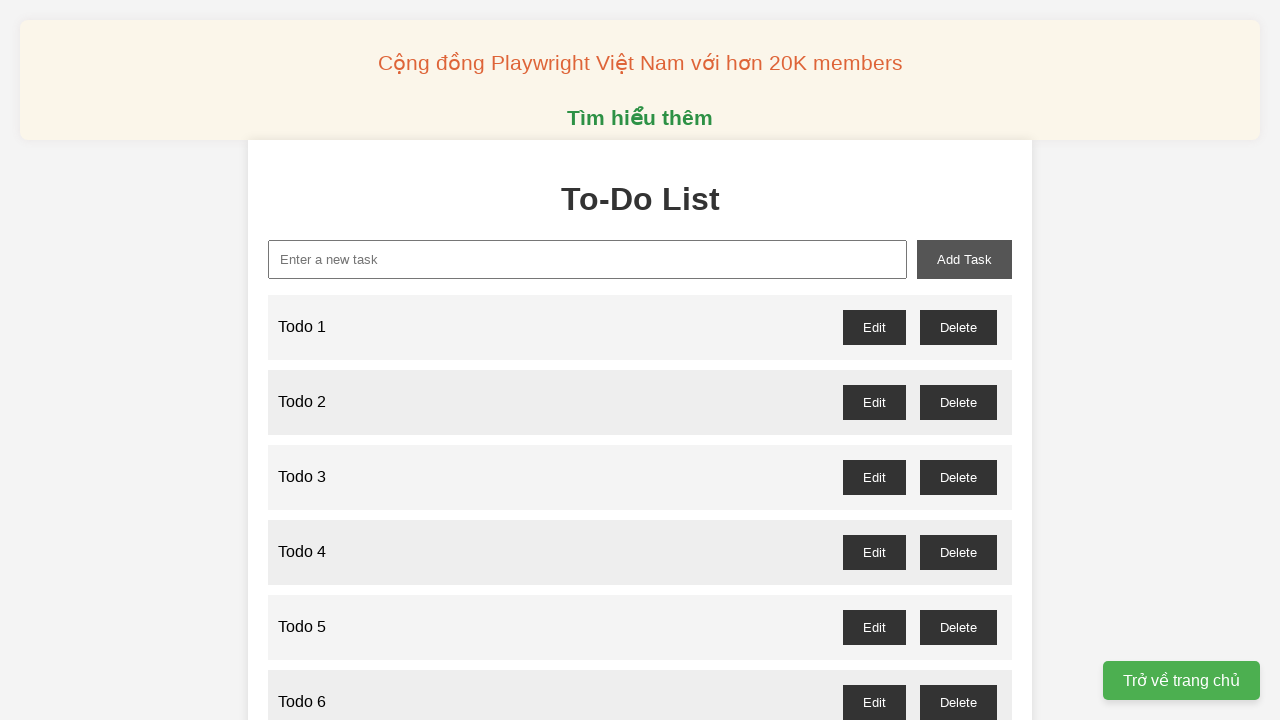

Filled new task input with 'Todo 16' on //input[@id='new-task']
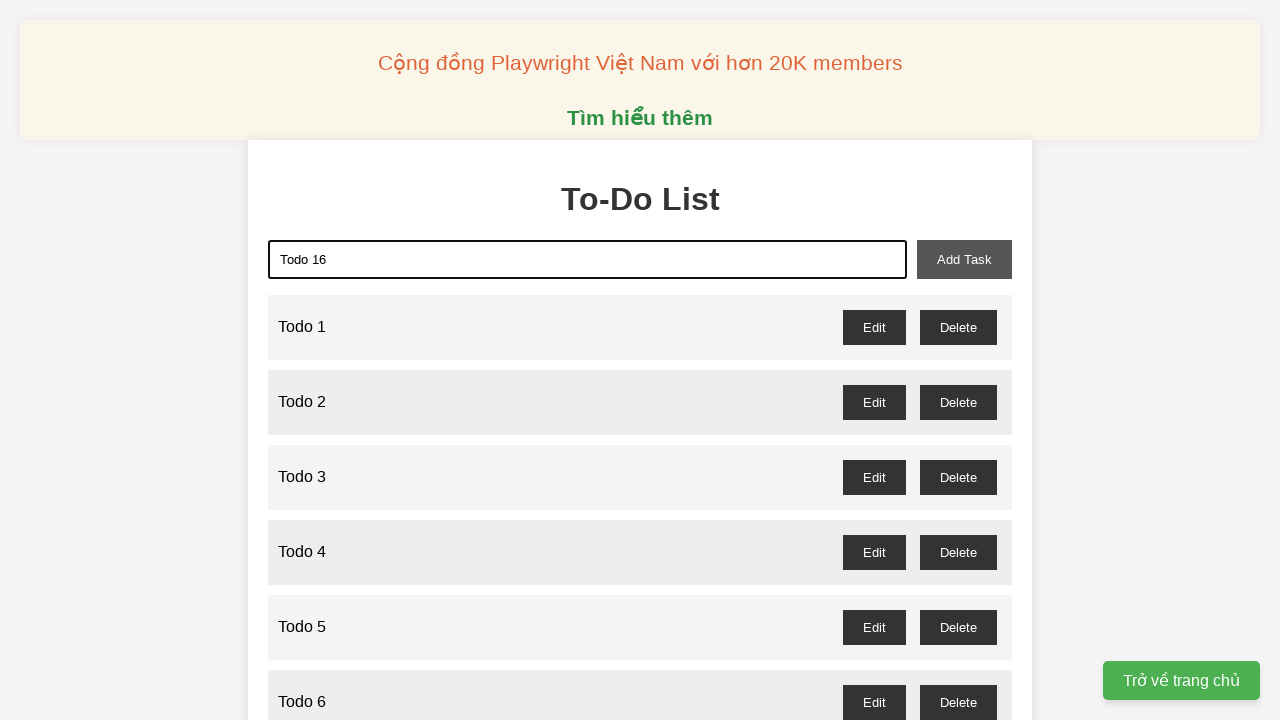

Clicked add task button to add 'Todo 16' at (964, 259) on xpath=//button[@id='add-task']
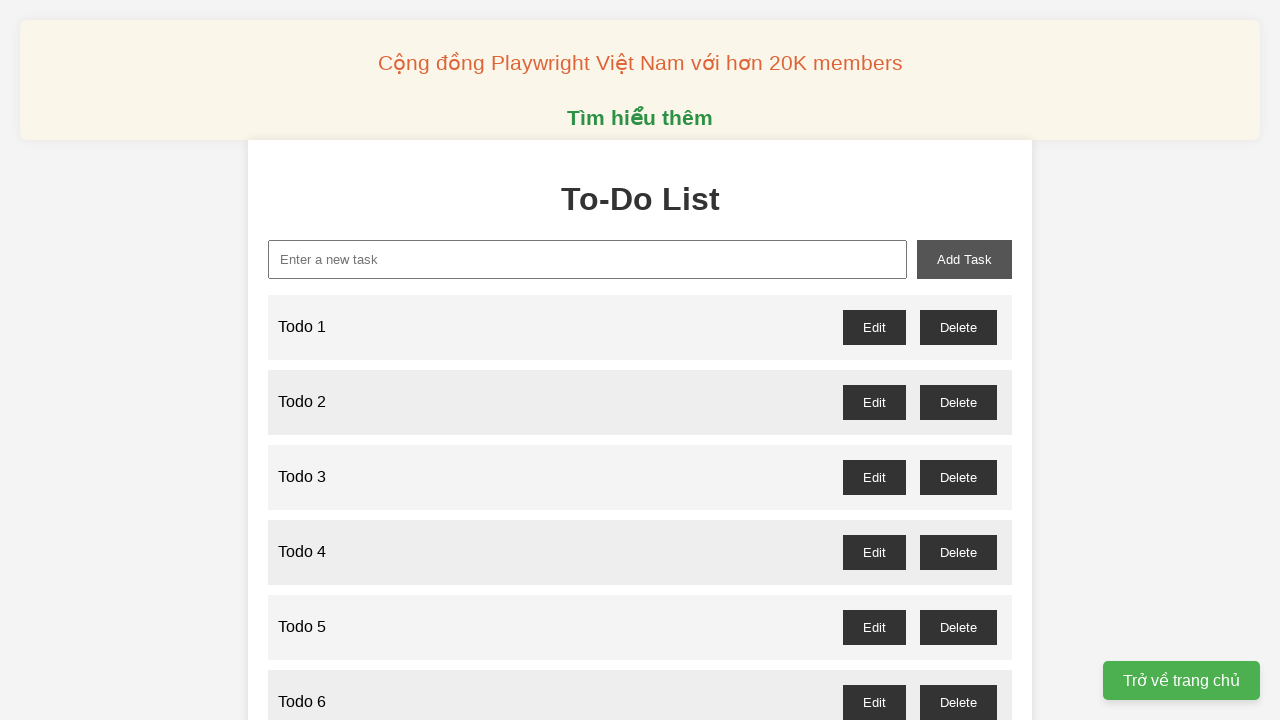

Filled new task input with 'Todo 17' on //input[@id='new-task']
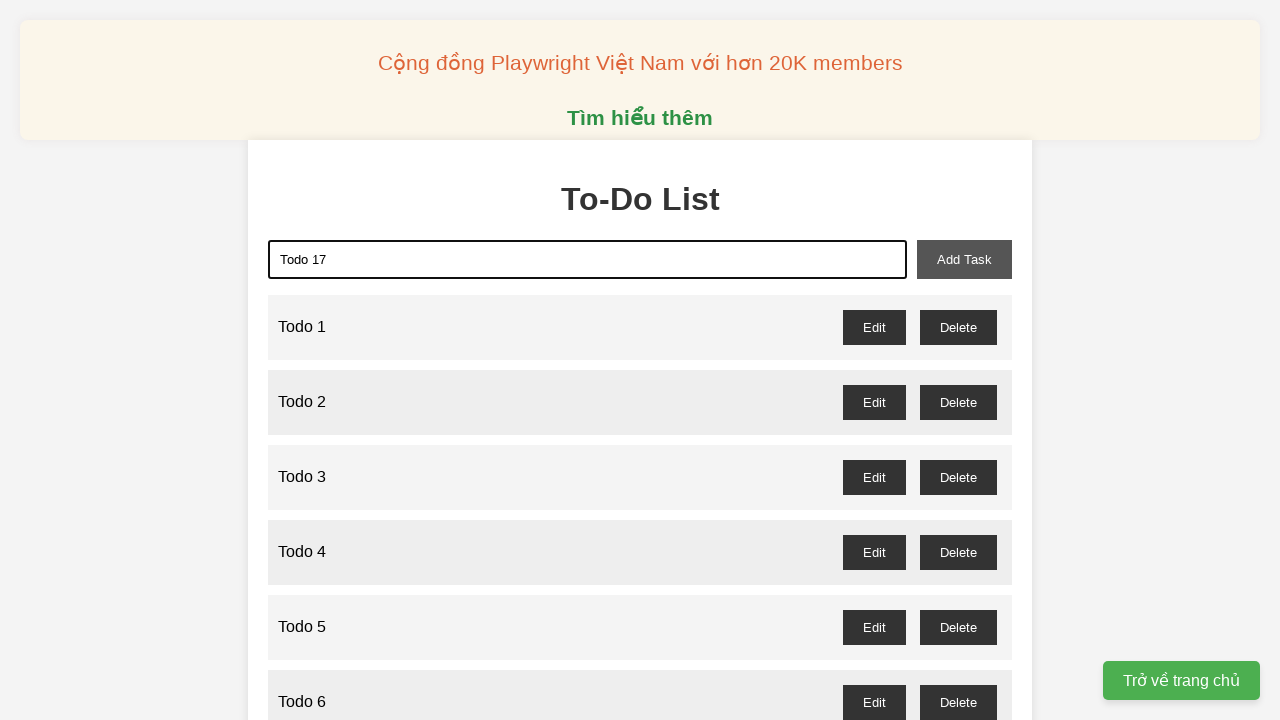

Clicked add task button to add 'Todo 17' at (964, 259) on xpath=//button[@id='add-task']
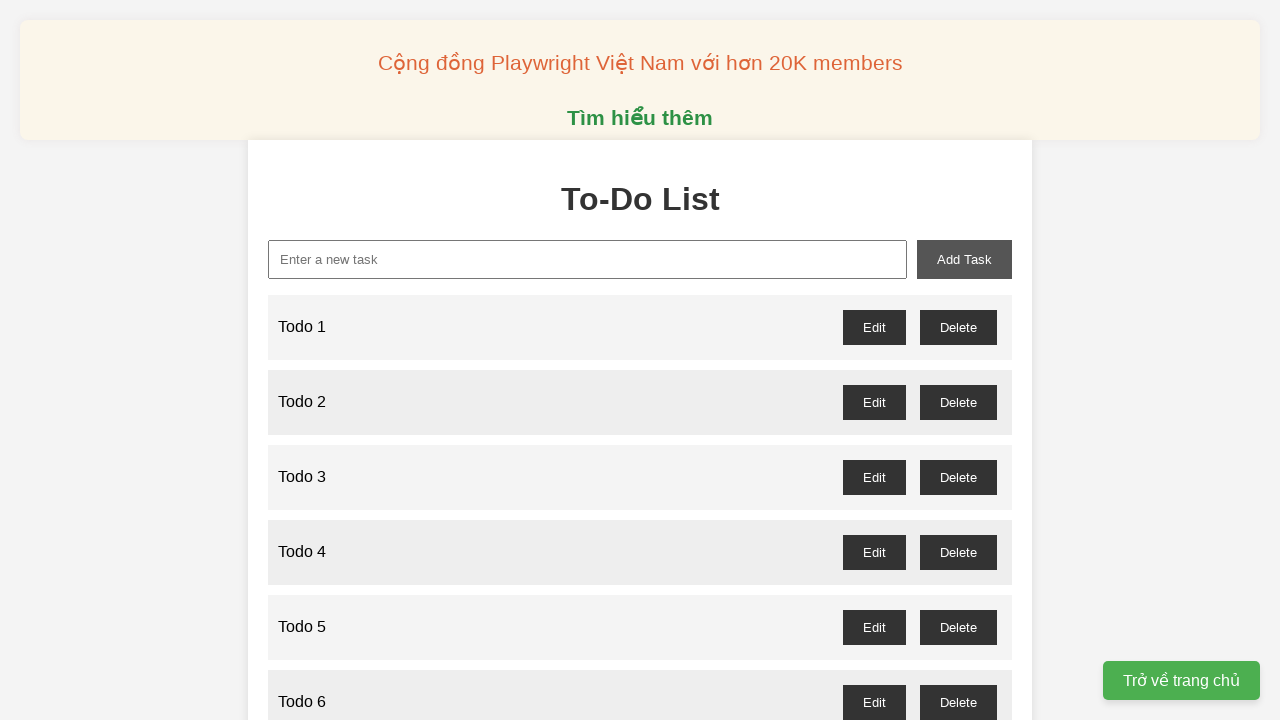

Filled new task input with 'Todo 18' on //input[@id='new-task']
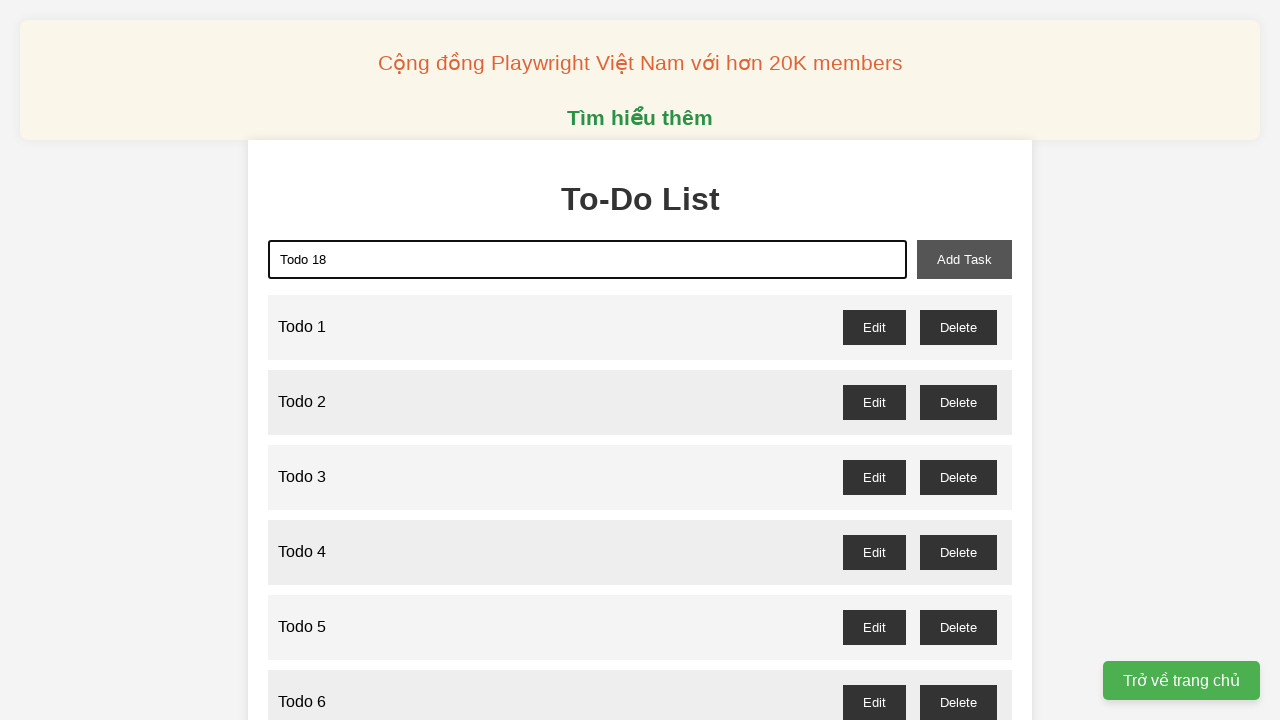

Clicked add task button to add 'Todo 18' at (964, 259) on xpath=//button[@id='add-task']
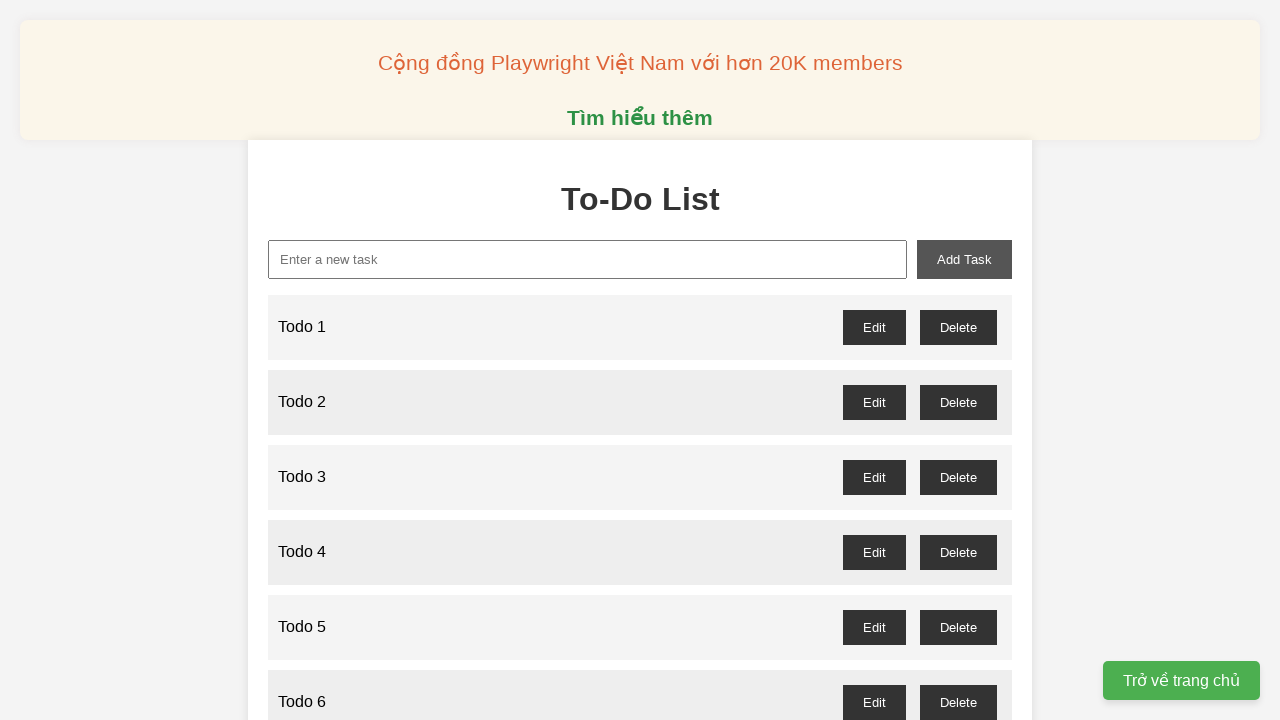

Filled new task input with 'Todo 19' on //input[@id='new-task']
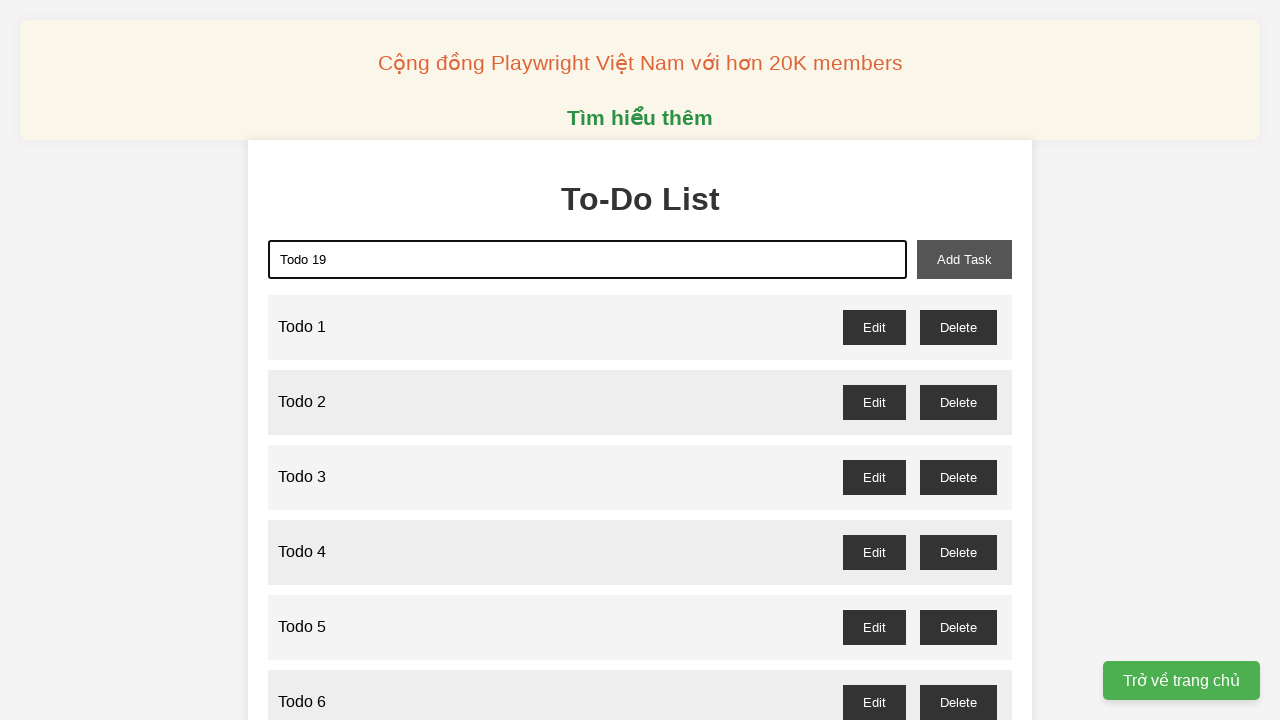

Clicked add task button to add 'Todo 19' at (964, 259) on xpath=//button[@id='add-task']
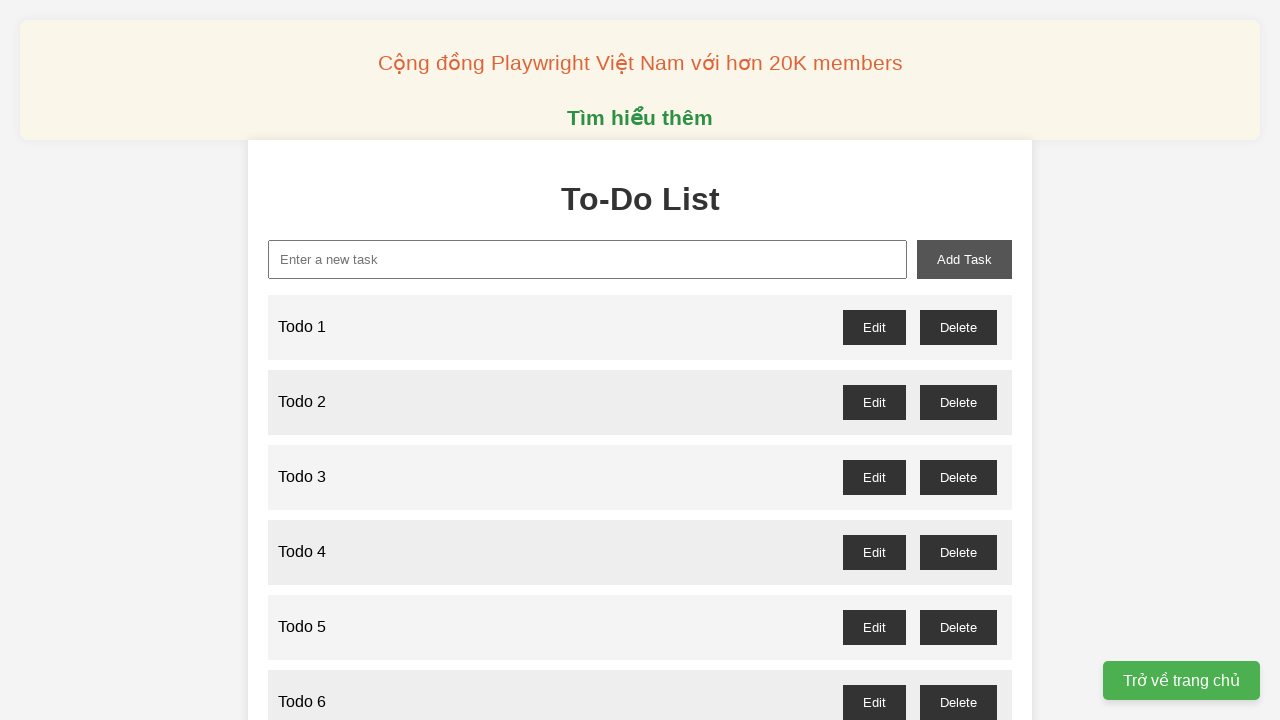

Filled new task input with 'Todo 20' on //input[@id='new-task']
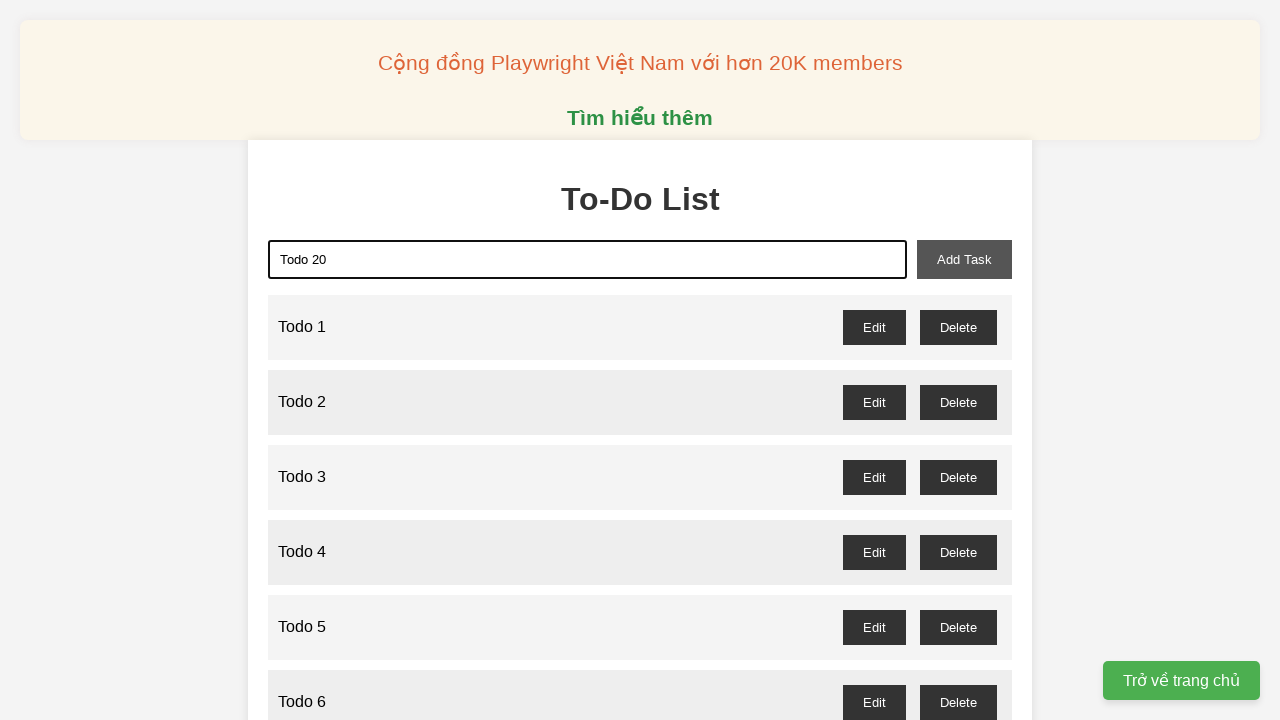

Clicked add task button to add 'Todo 20' at (964, 259) on xpath=//button[@id='add-task']
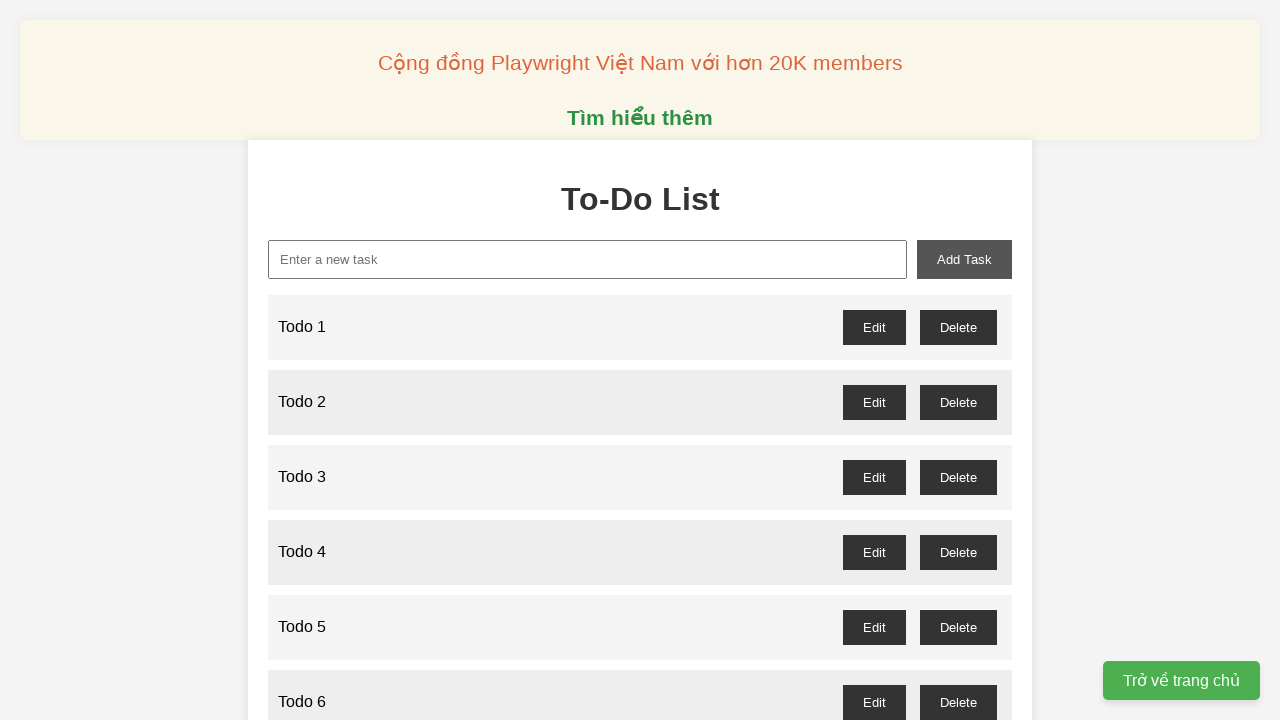

Filled new task input with 'Todo 21' on //input[@id='new-task']
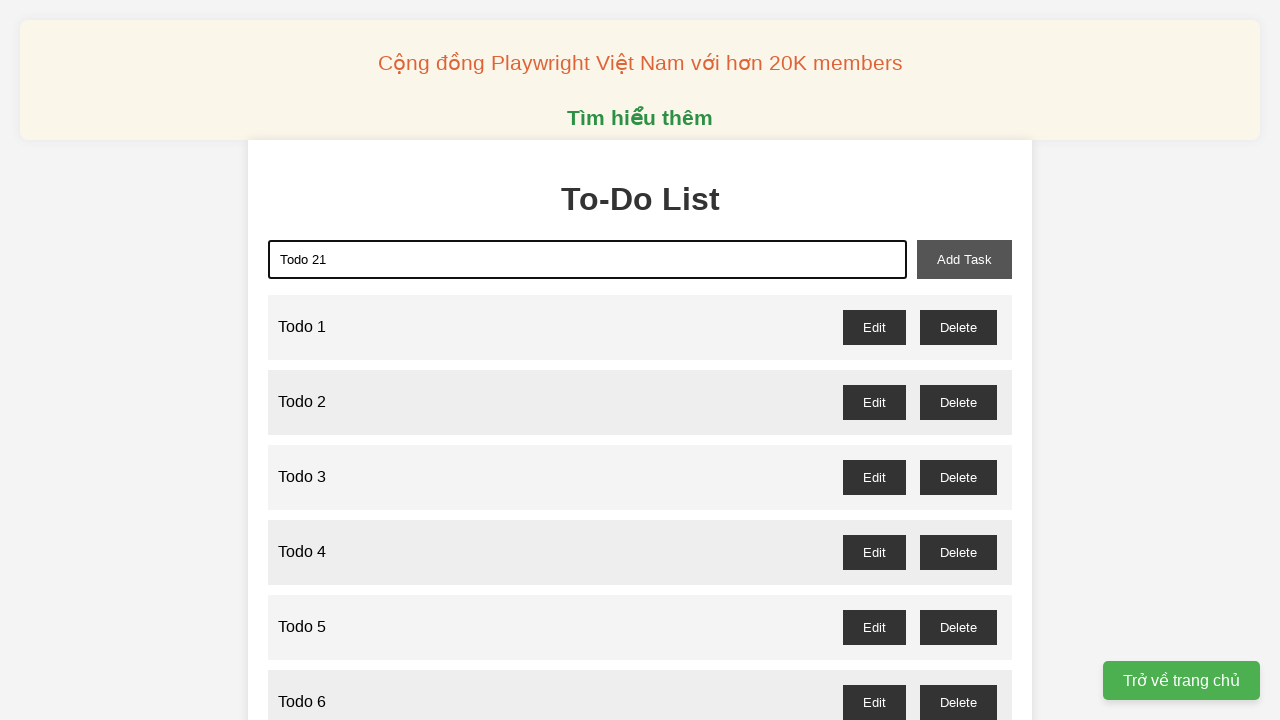

Clicked add task button to add 'Todo 21' at (964, 259) on xpath=//button[@id='add-task']
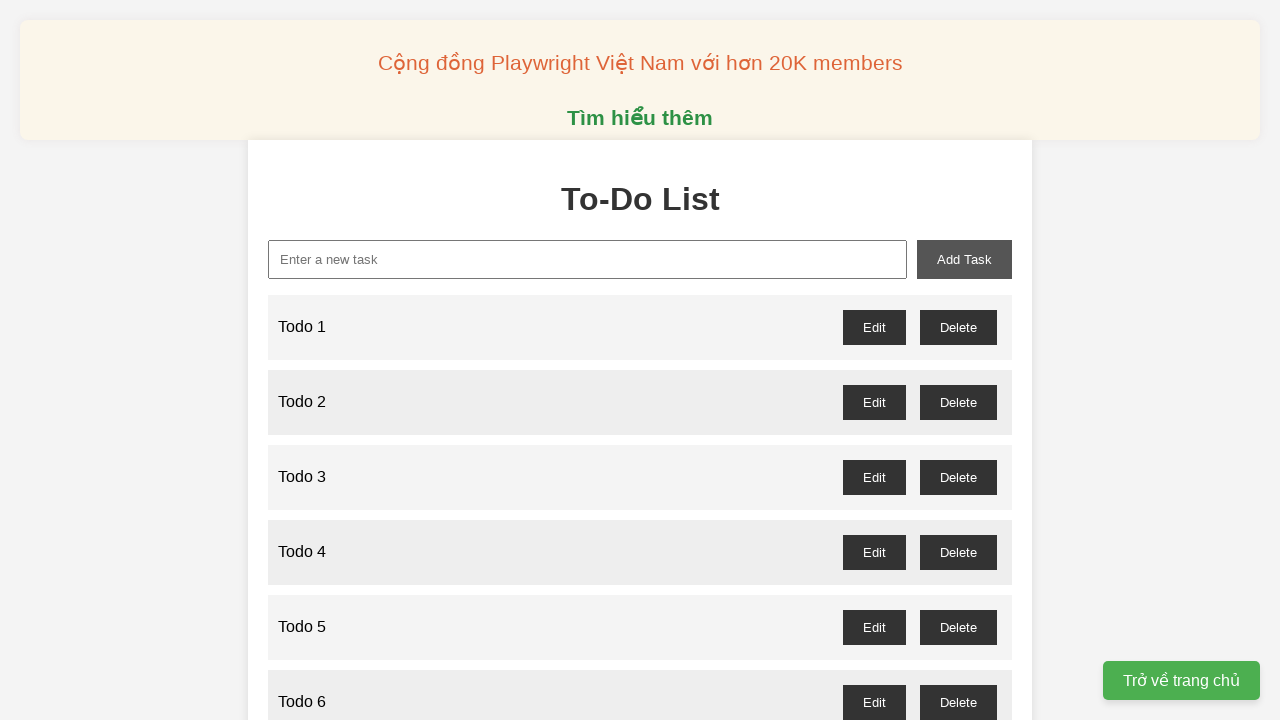

Filled new task input with 'Todo 22' on //input[@id='new-task']
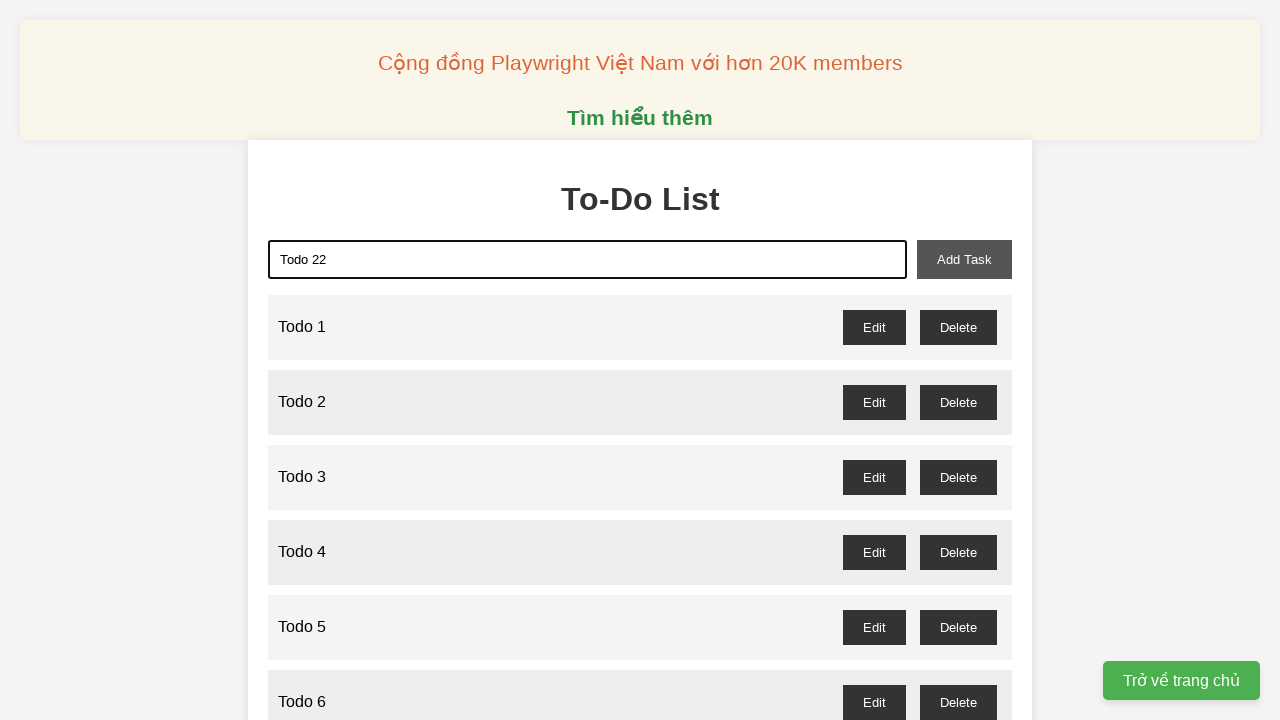

Clicked add task button to add 'Todo 22' at (964, 259) on xpath=//button[@id='add-task']
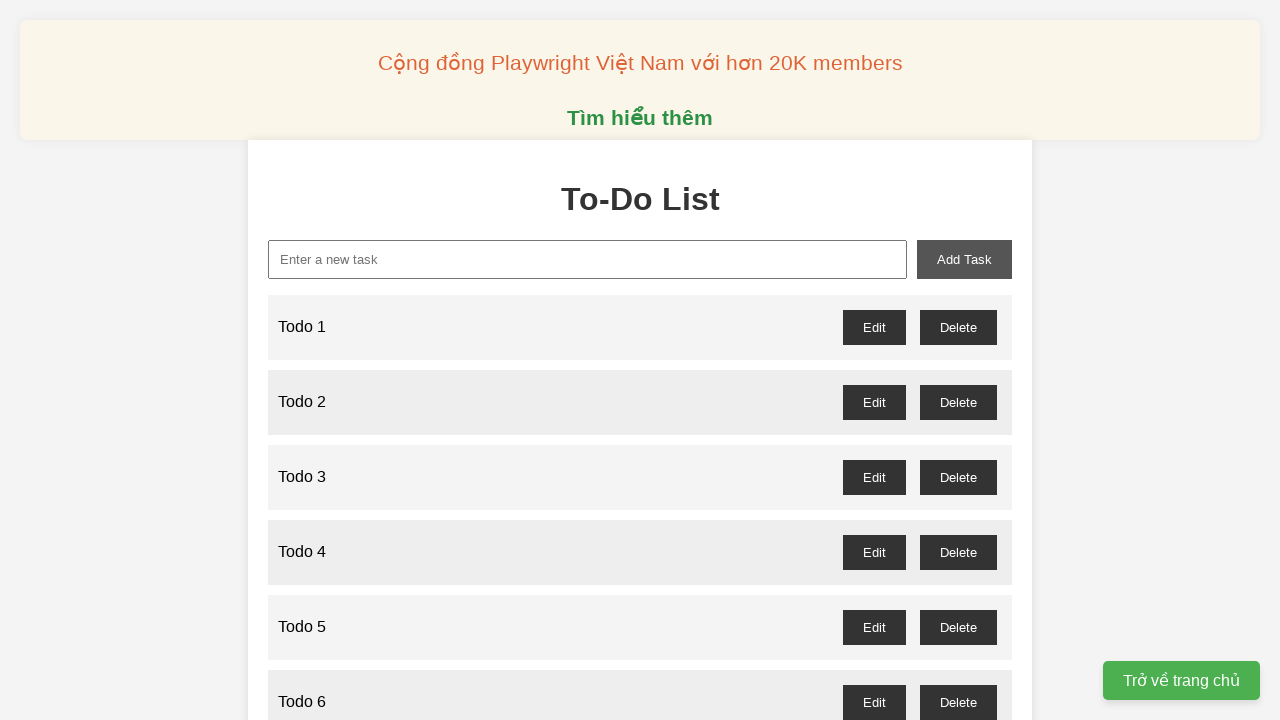

Filled new task input with 'Todo 23' on //input[@id='new-task']
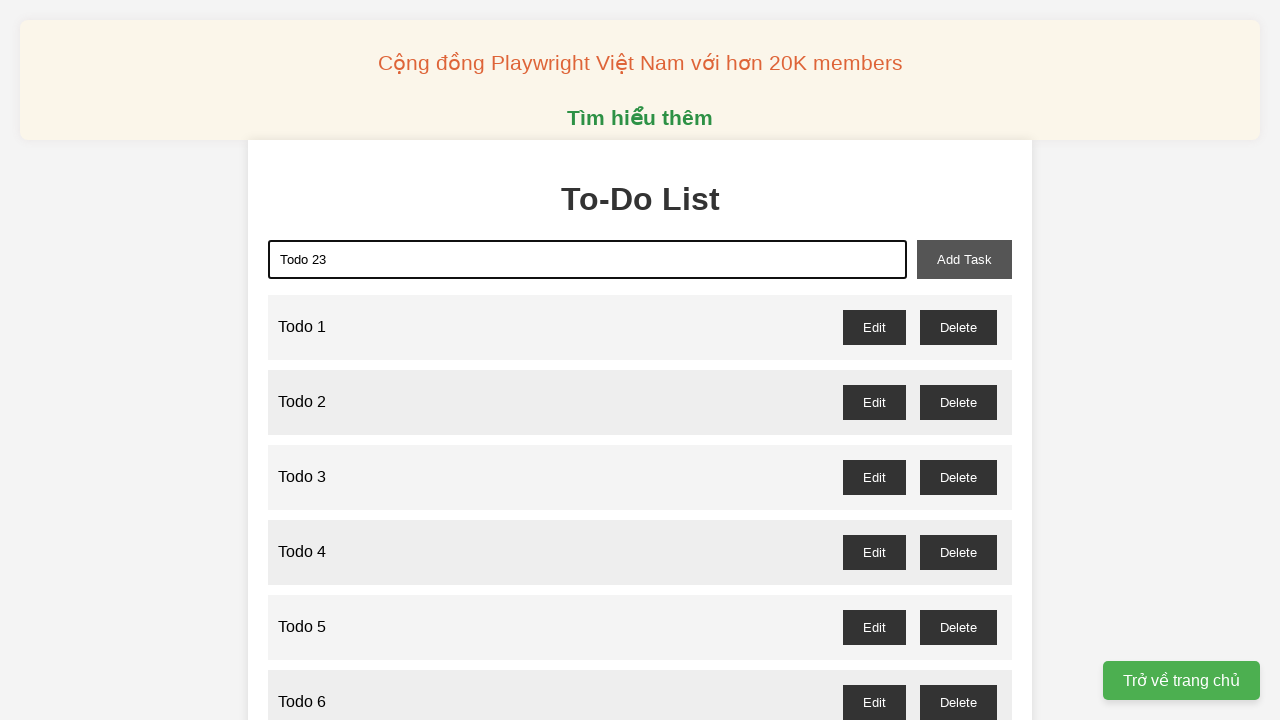

Clicked add task button to add 'Todo 23' at (964, 259) on xpath=//button[@id='add-task']
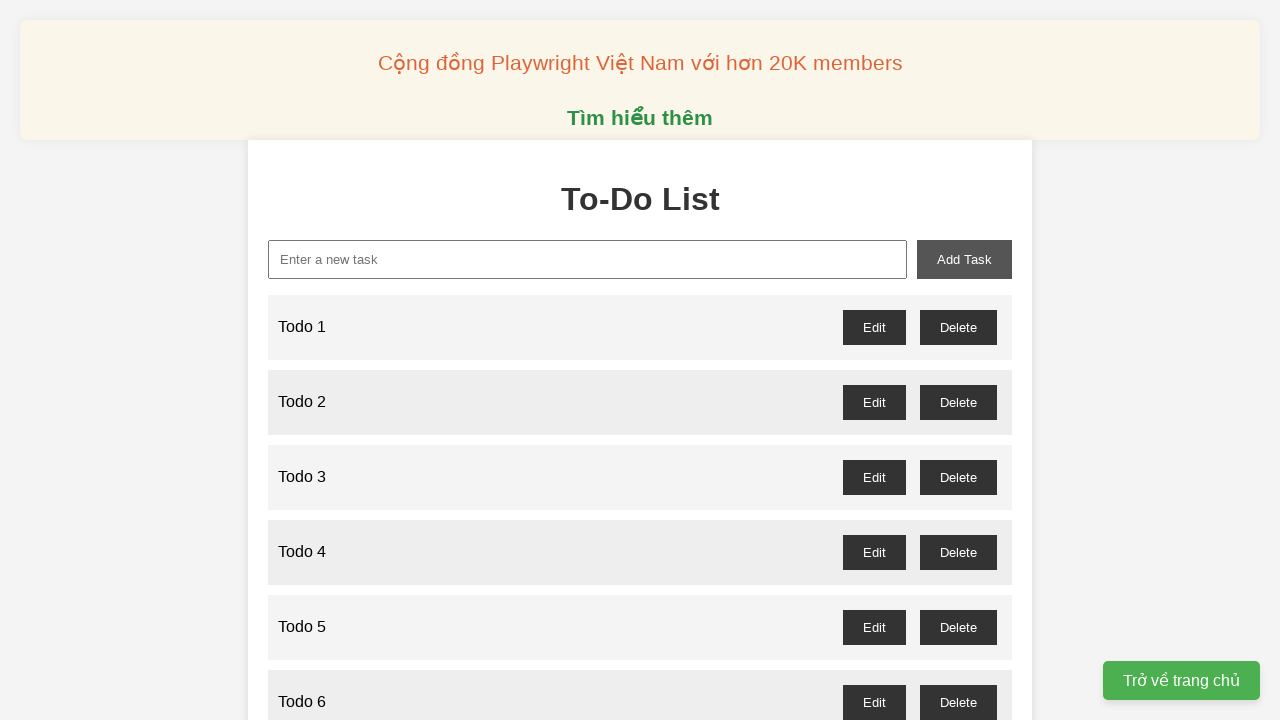

Filled new task input with 'Todo 24' on //input[@id='new-task']
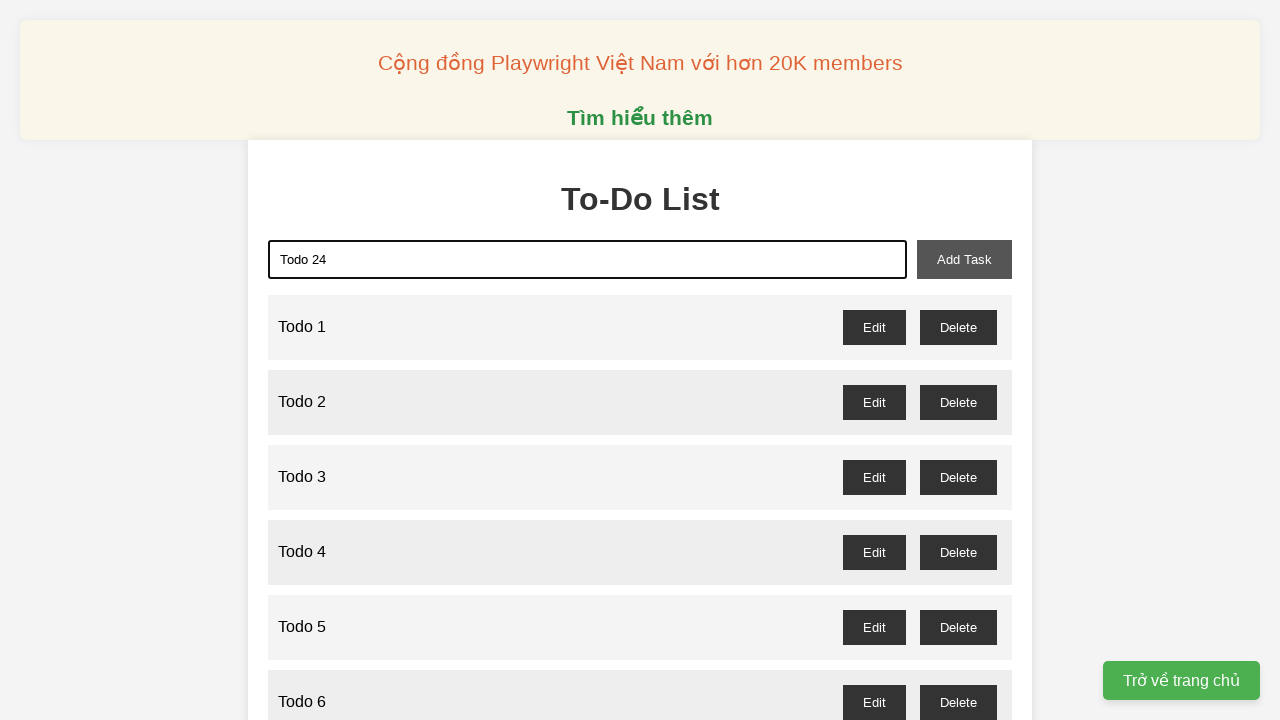

Clicked add task button to add 'Todo 24' at (964, 259) on xpath=//button[@id='add-task']
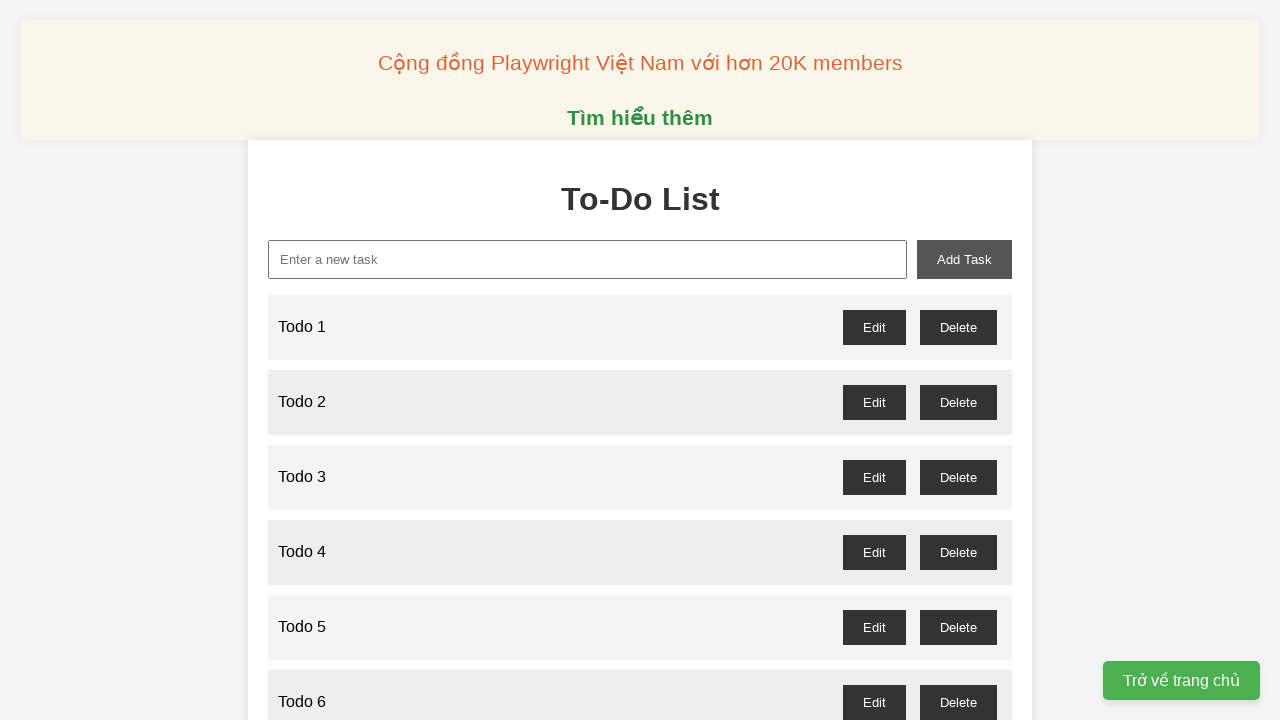

Filled new task input with 'Todo 25' on //input[@id='new-task']
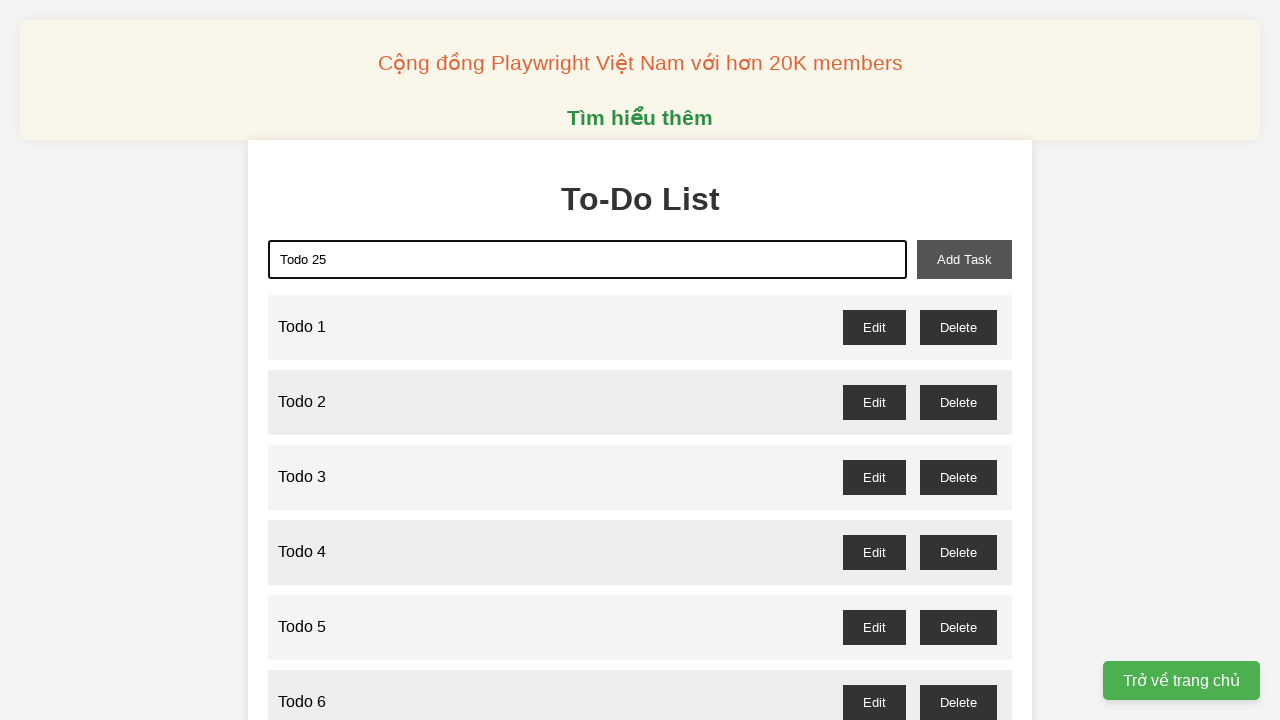

Clicked add task button to add 'Todo 25' at (964, 259) on xpath=//button[@id='add-task']
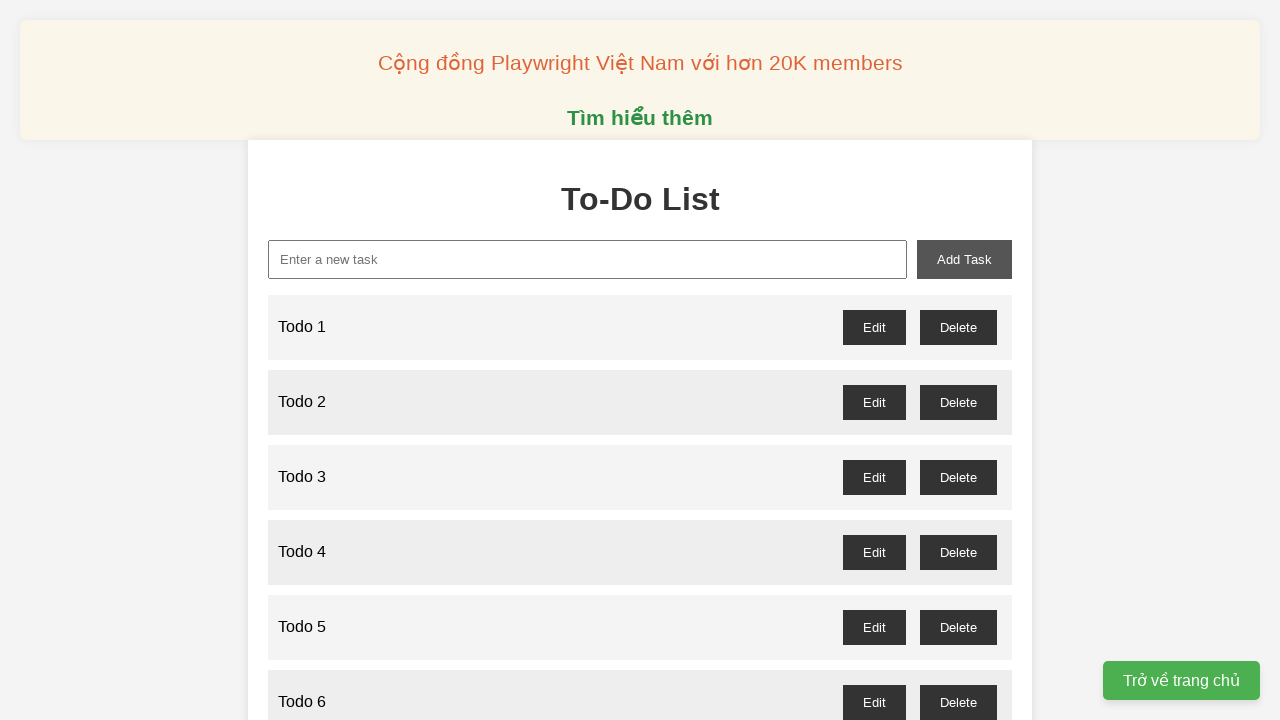

Filled new task input with 'Todo 26' on //input[@id='new-task']
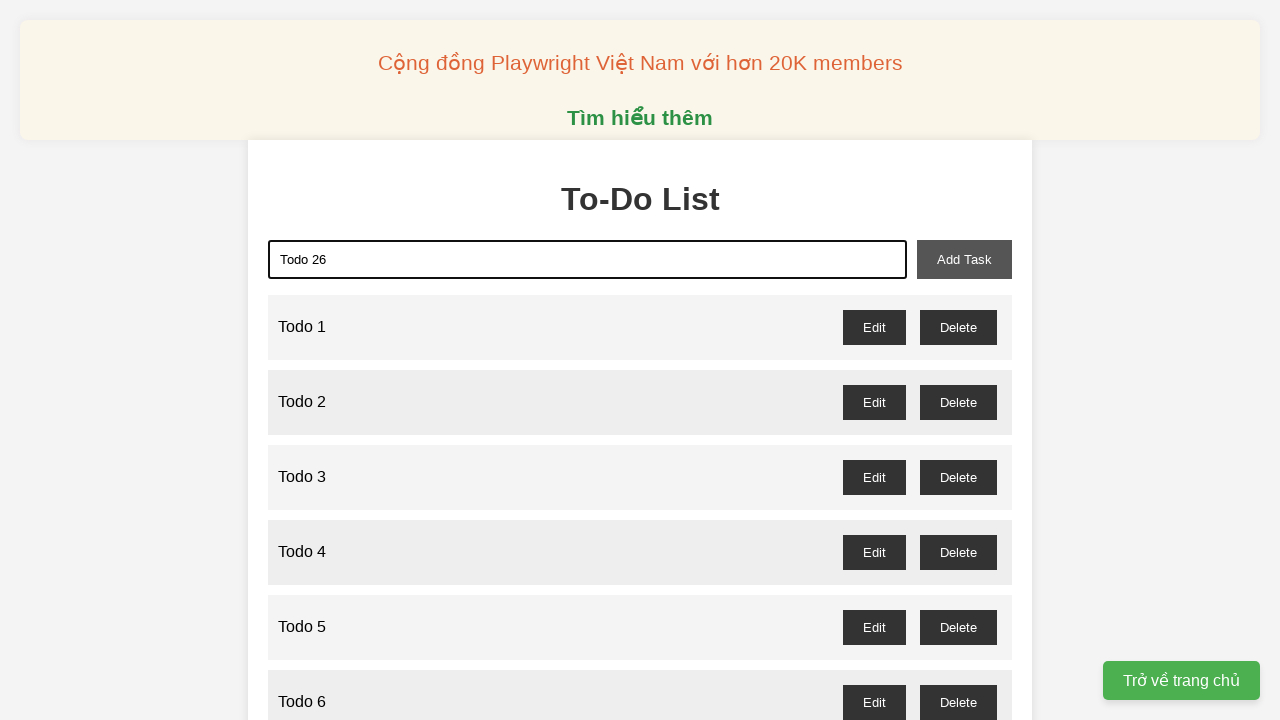

Clicked add task button to add 'Todo 26' at (964, 259) on xpath=//button[@id='add-task']
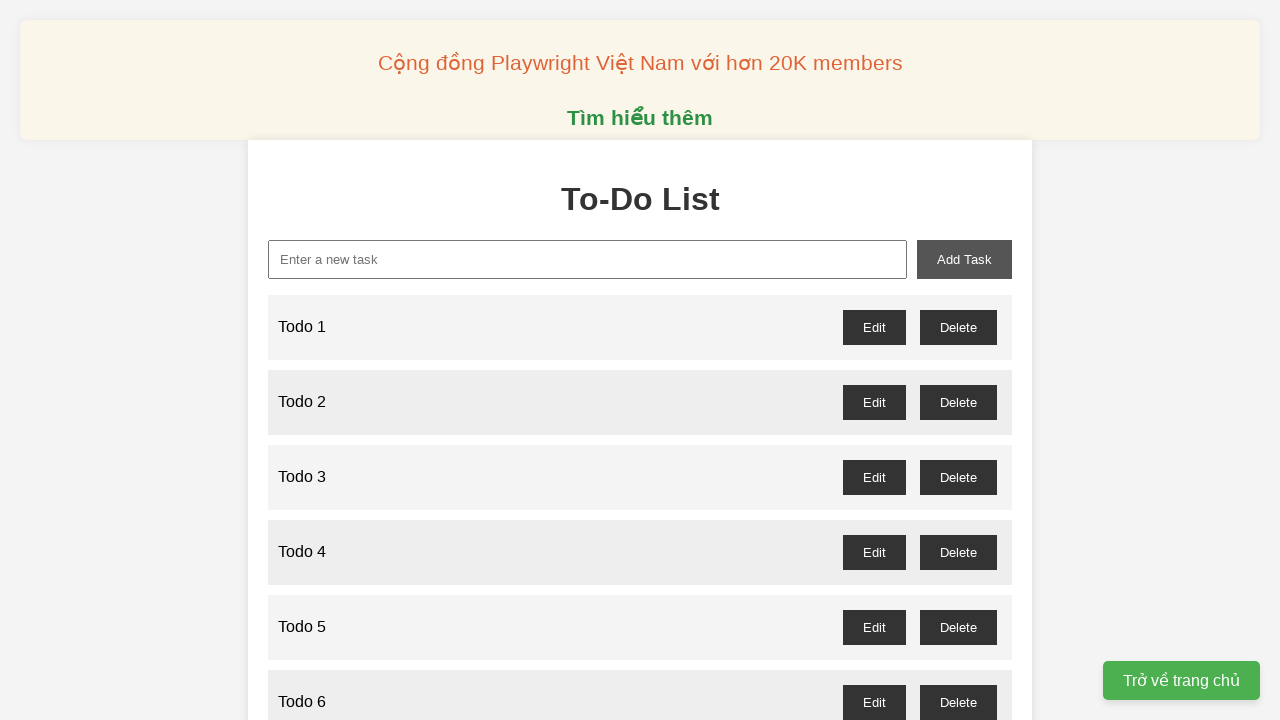

Filled new task input with 'Todo 27' on //input[@id='new-task']
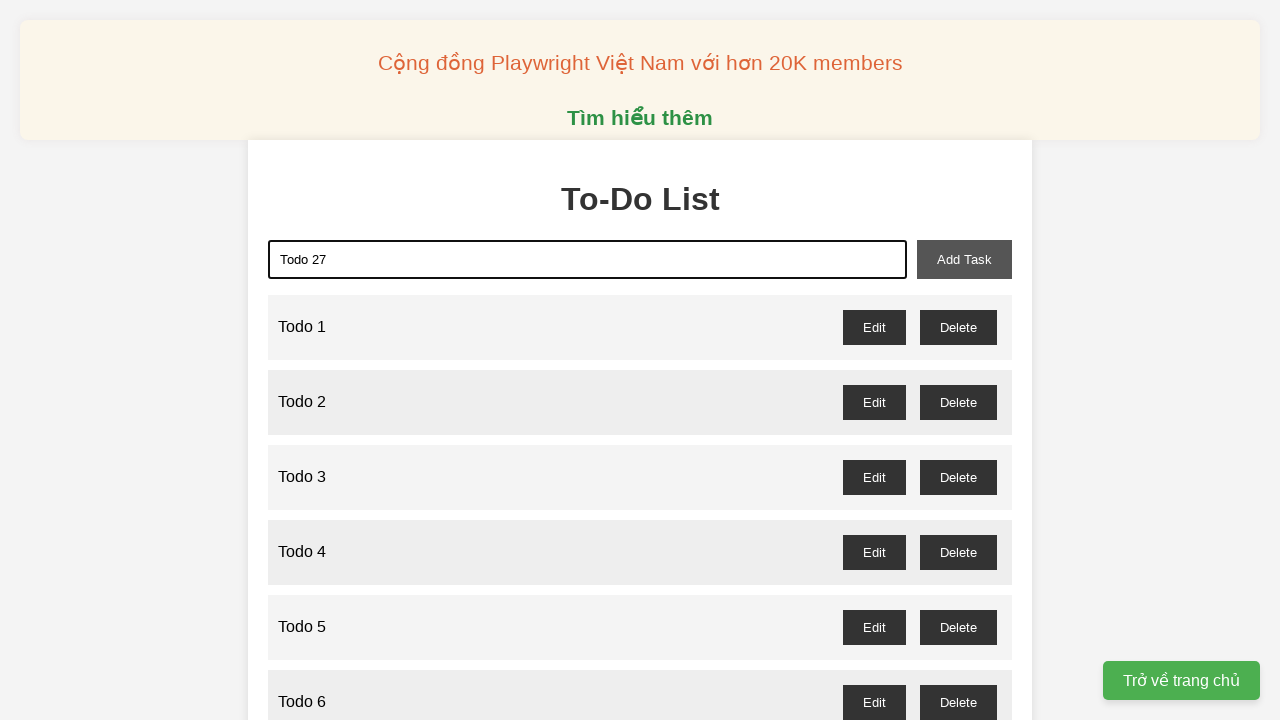

Clicked add task button to add 'Todo 27' at (964, 259) on xpath=//button[@id='add-task']
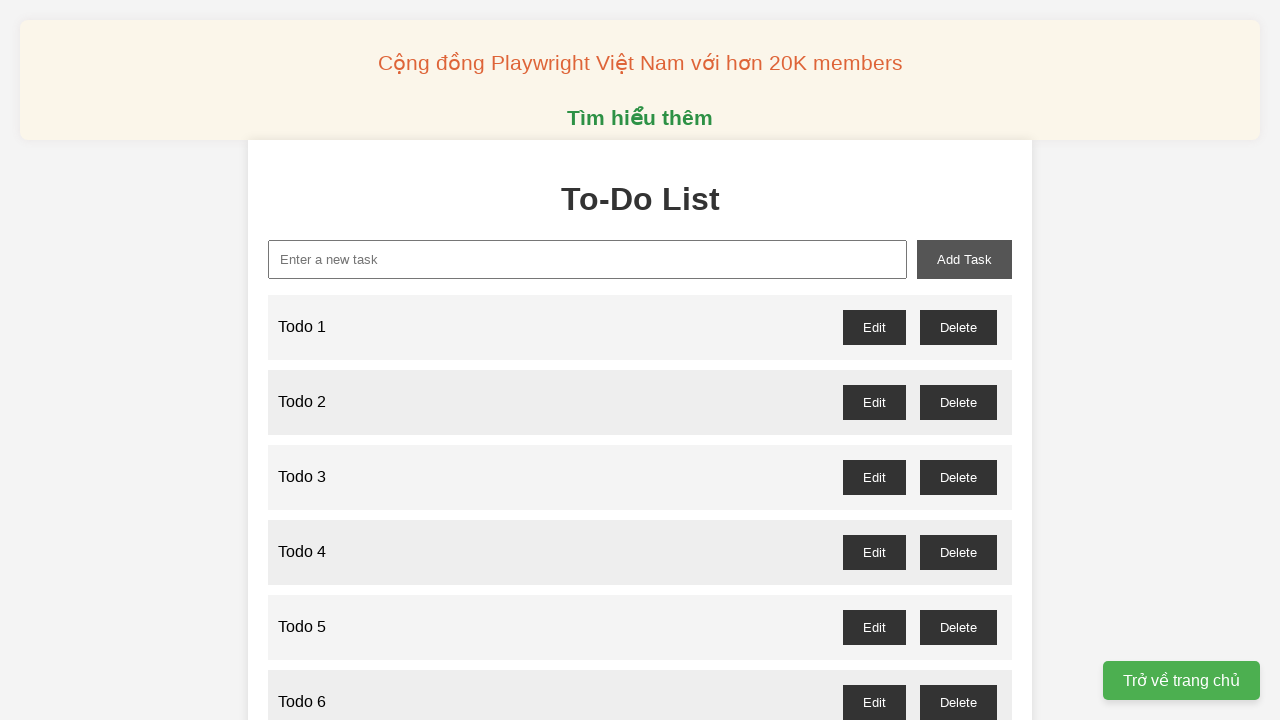

Filled new task input with 'Todo 28' on //input[@id='new-task']
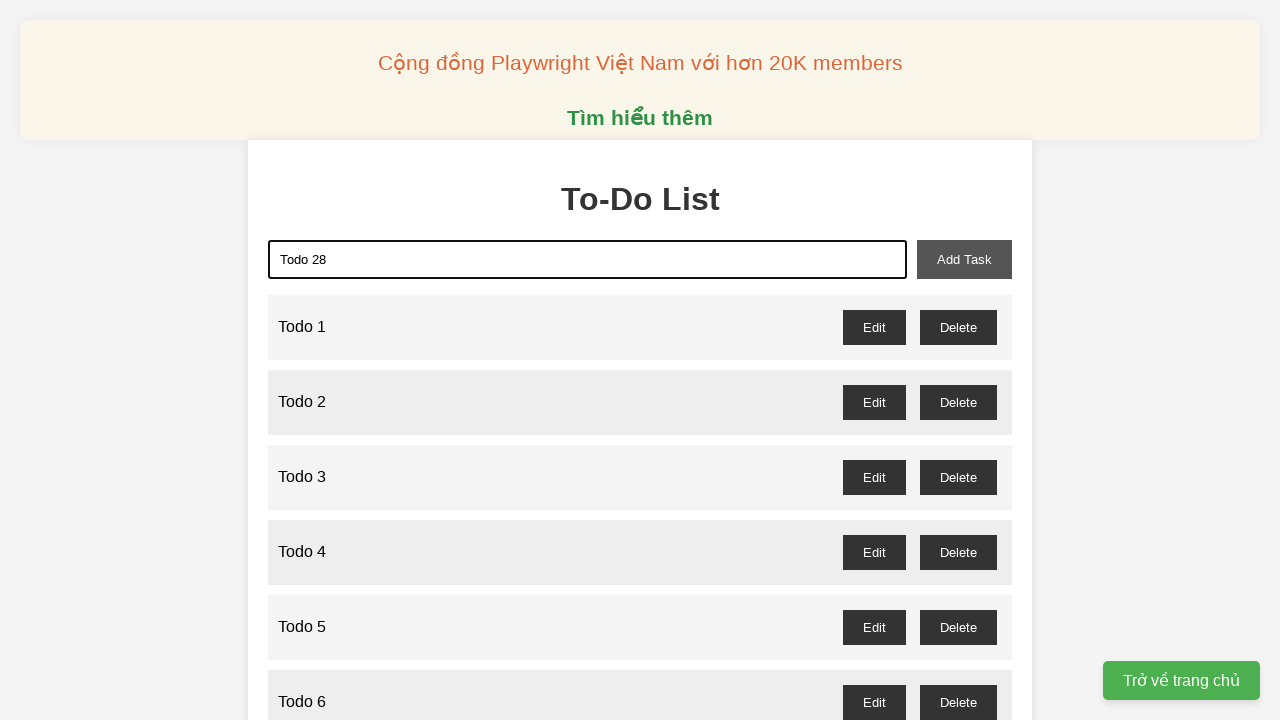

Clicked add task button to add 'Todo 28' at (964, 259) on xpath=//button[@id='add-task']
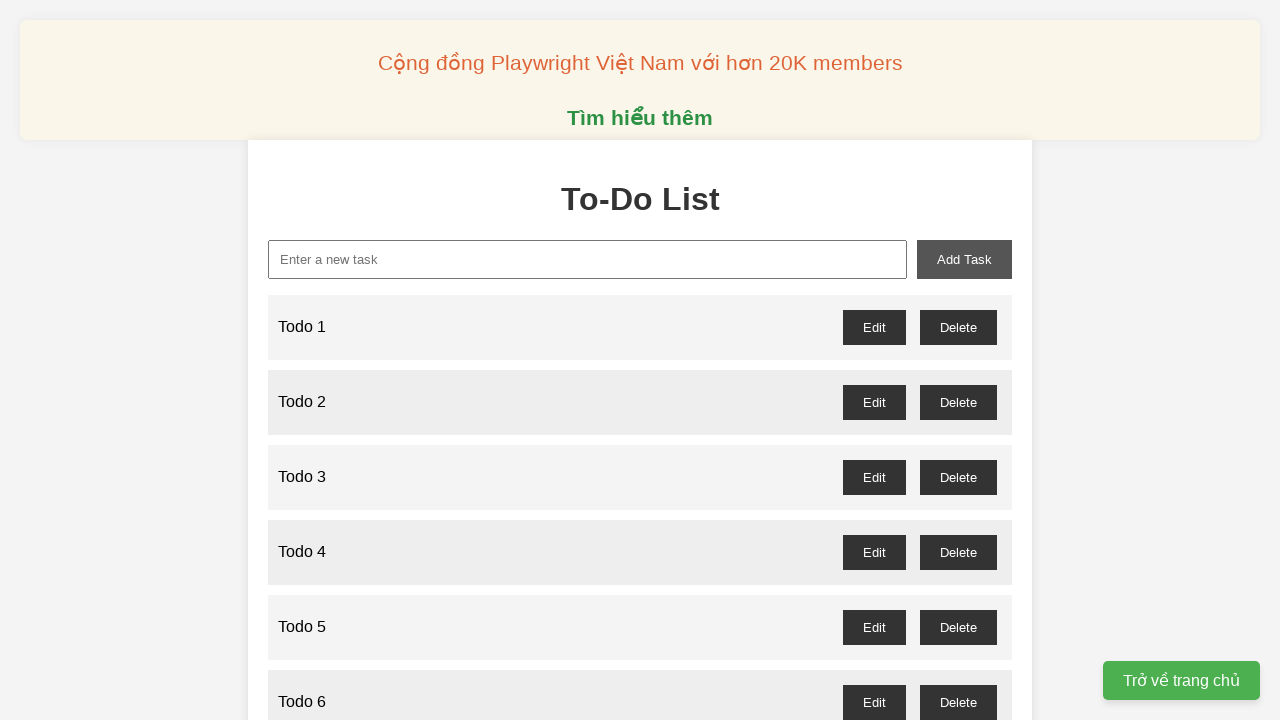

Filled new task input with 'Todo 29' on //input[@id='new-task']
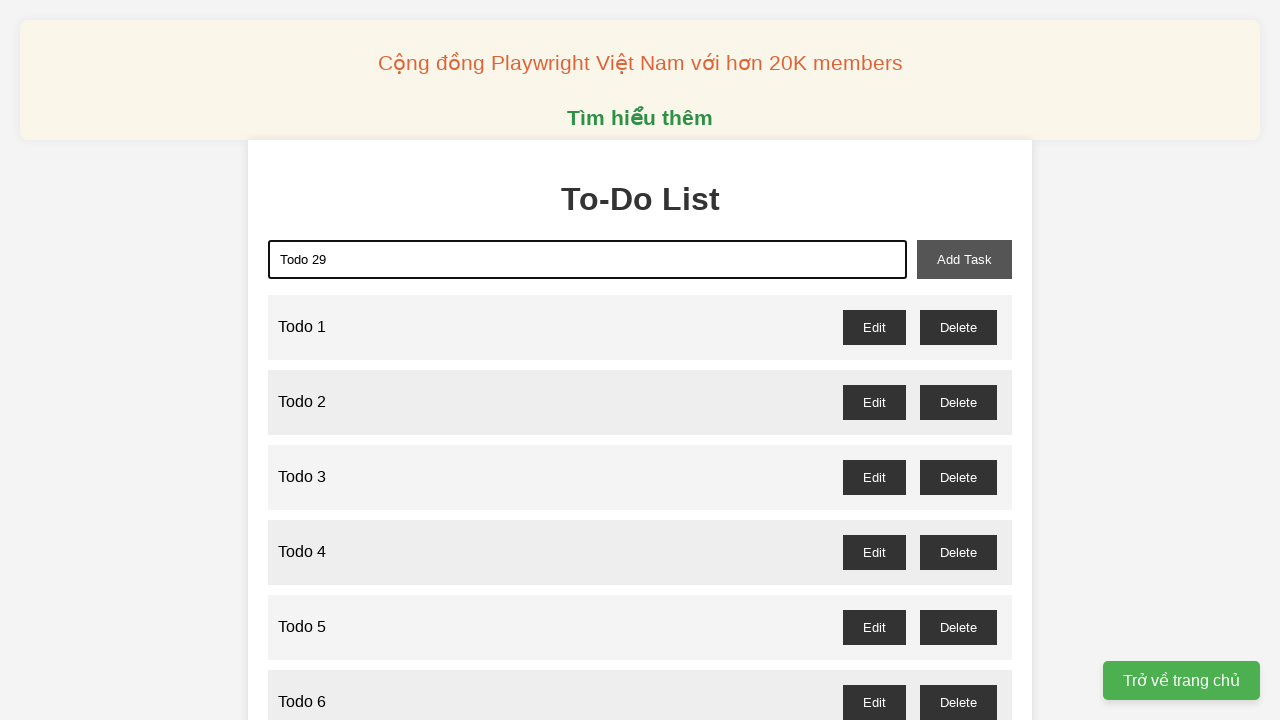

Clicked add task button to add 'Todo 29' at (964, 259) on xpath=//button[@id='add-task']
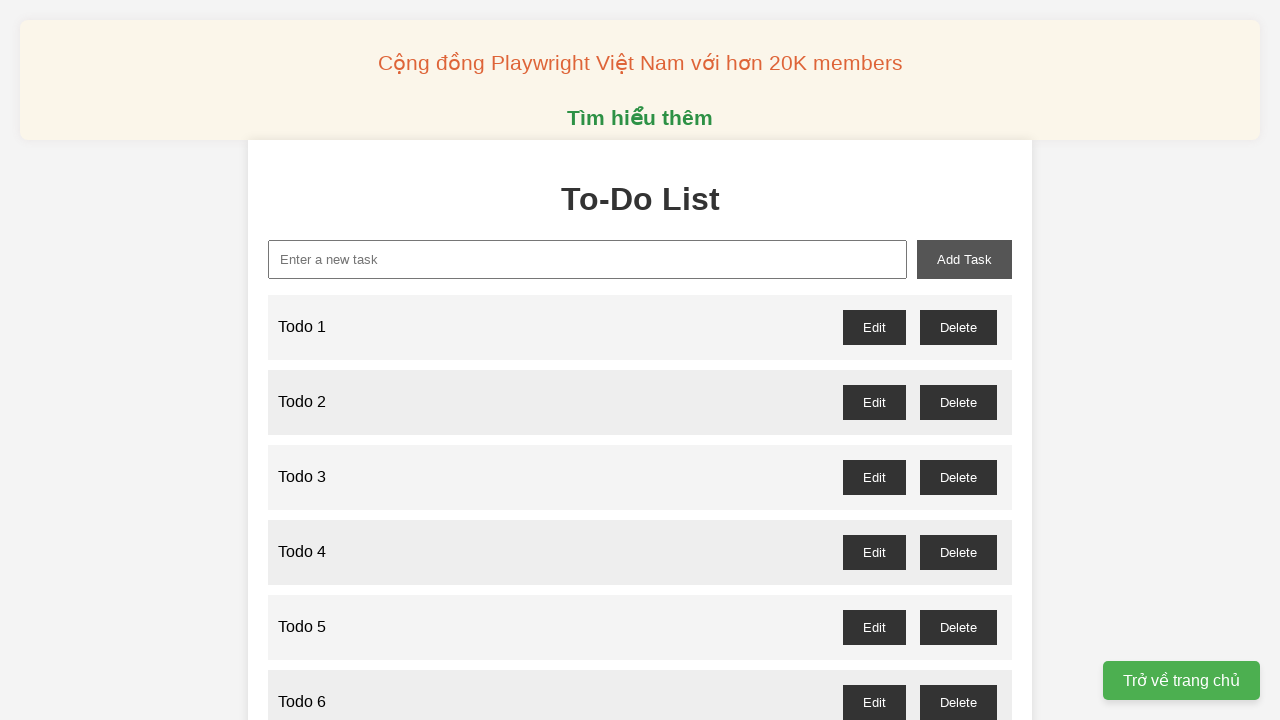

Filled new task input with 'Todo 30' on //input[@id='new-task']
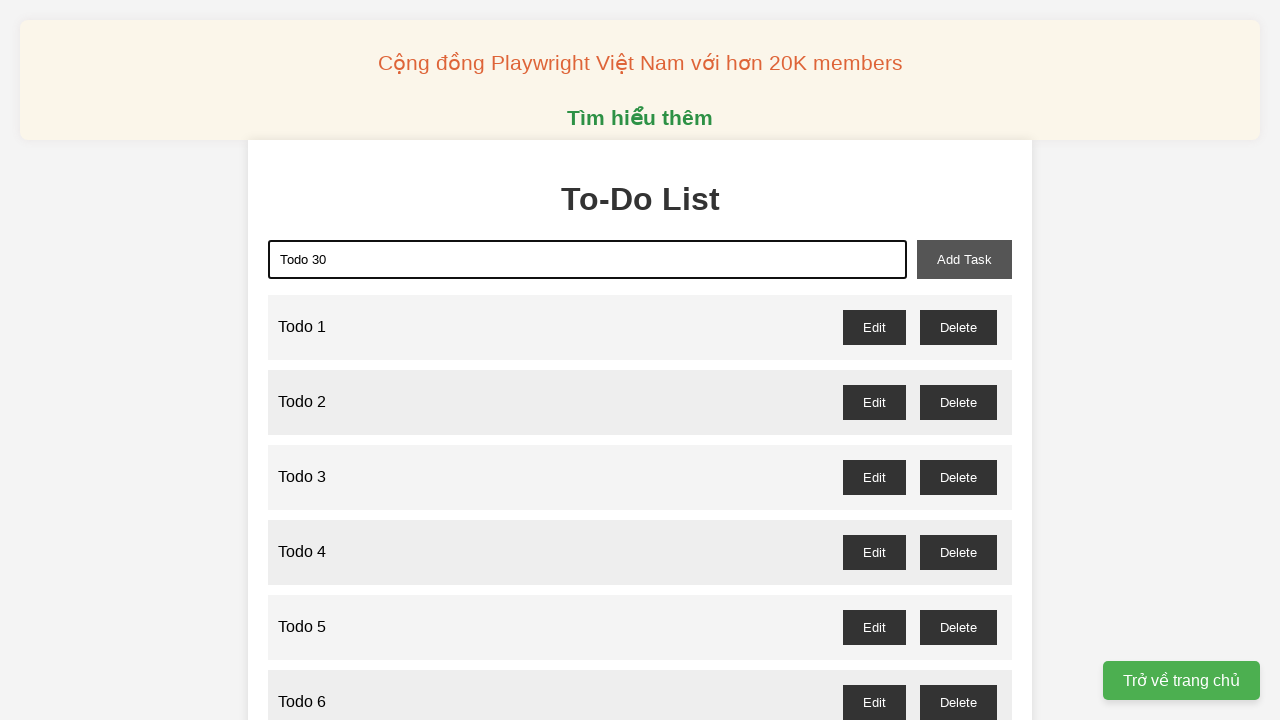

Clicked add task button to add 'Todo 30' at (964, 259) on xpath=//button[@id='add-task']
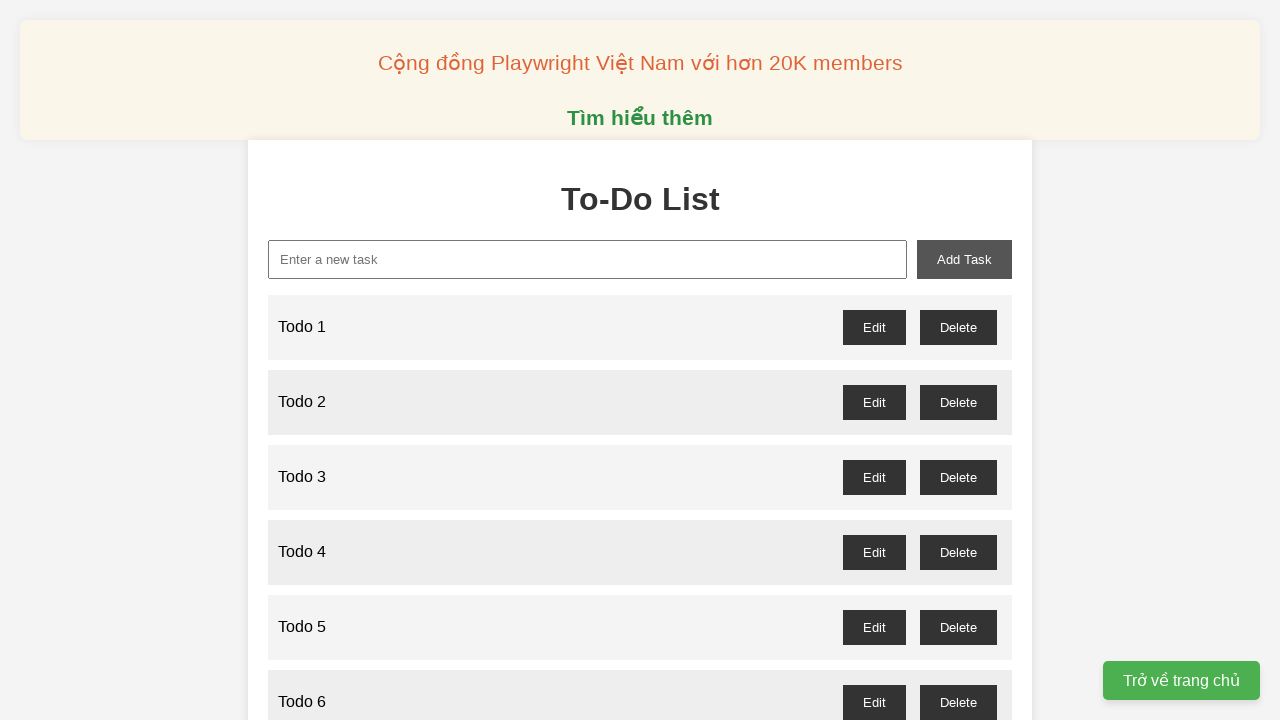

Filled new task input with 'Todo 31' on //input[@id='new-task']
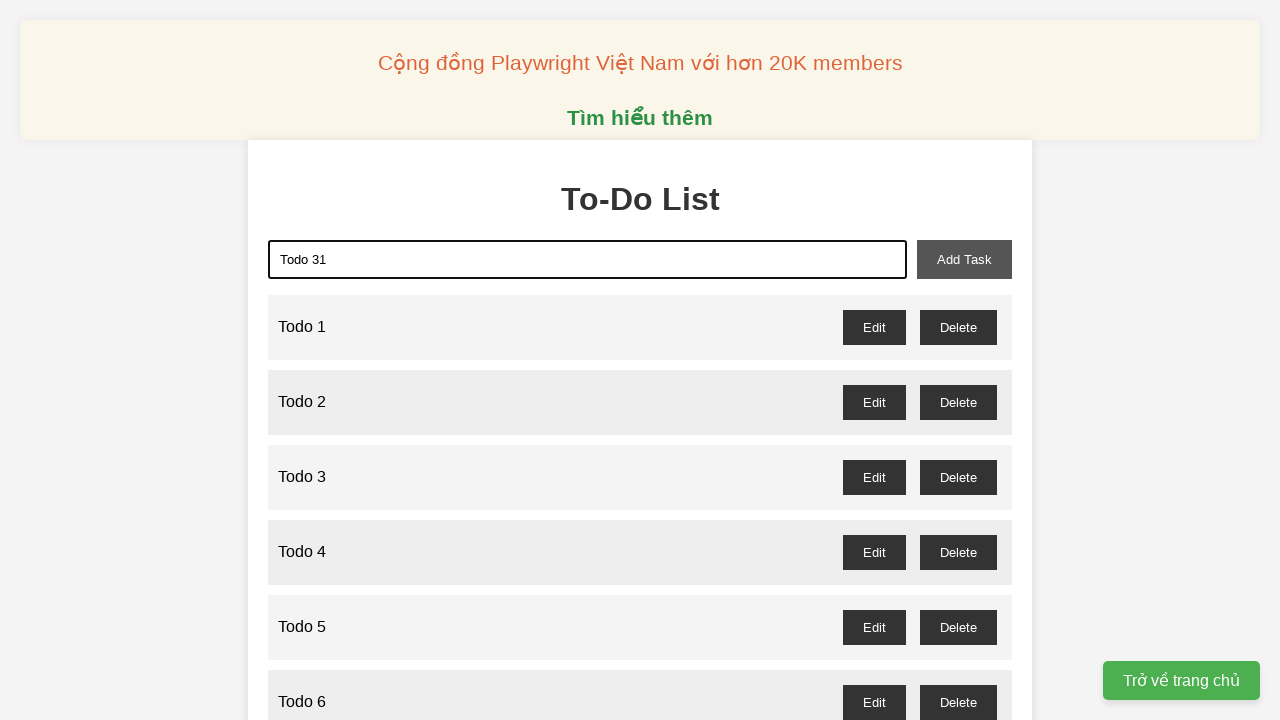

Clicked add task button to add 'Todo 31' at (964, 259) on xpath=//button[@id='add-task']
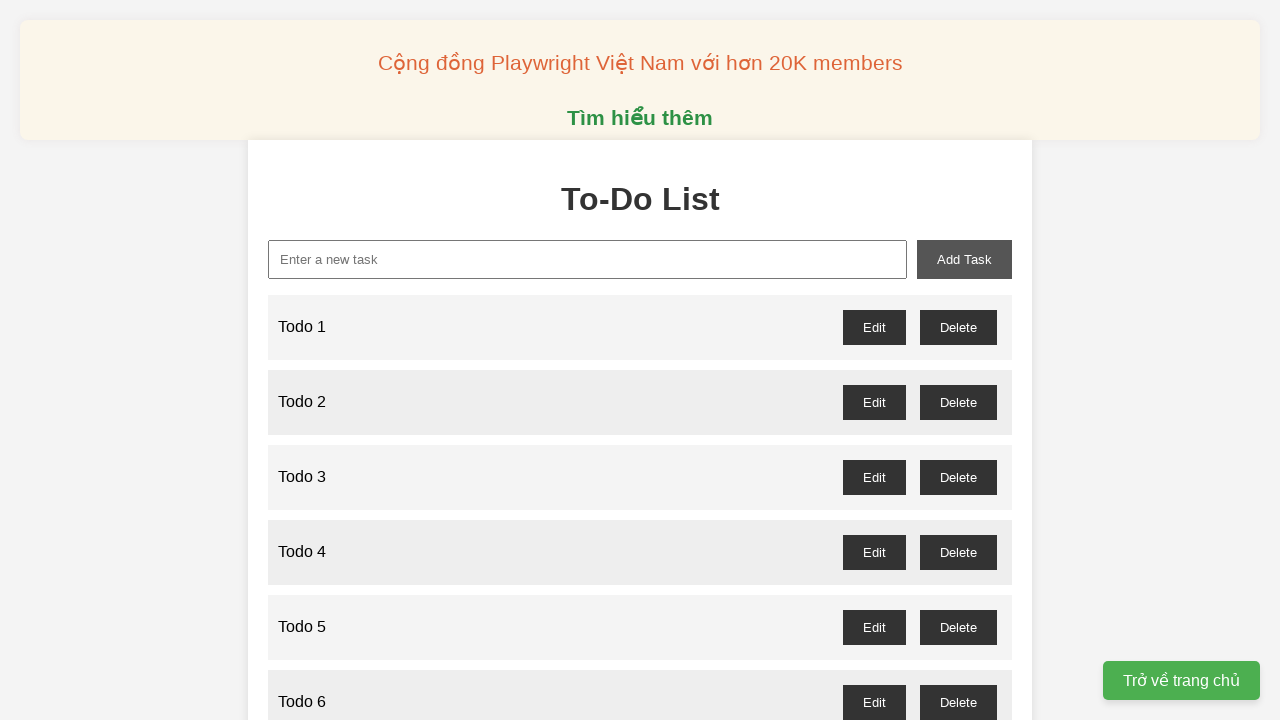

Filled new task input with 'Todo 32' on //input[@id='new-task']
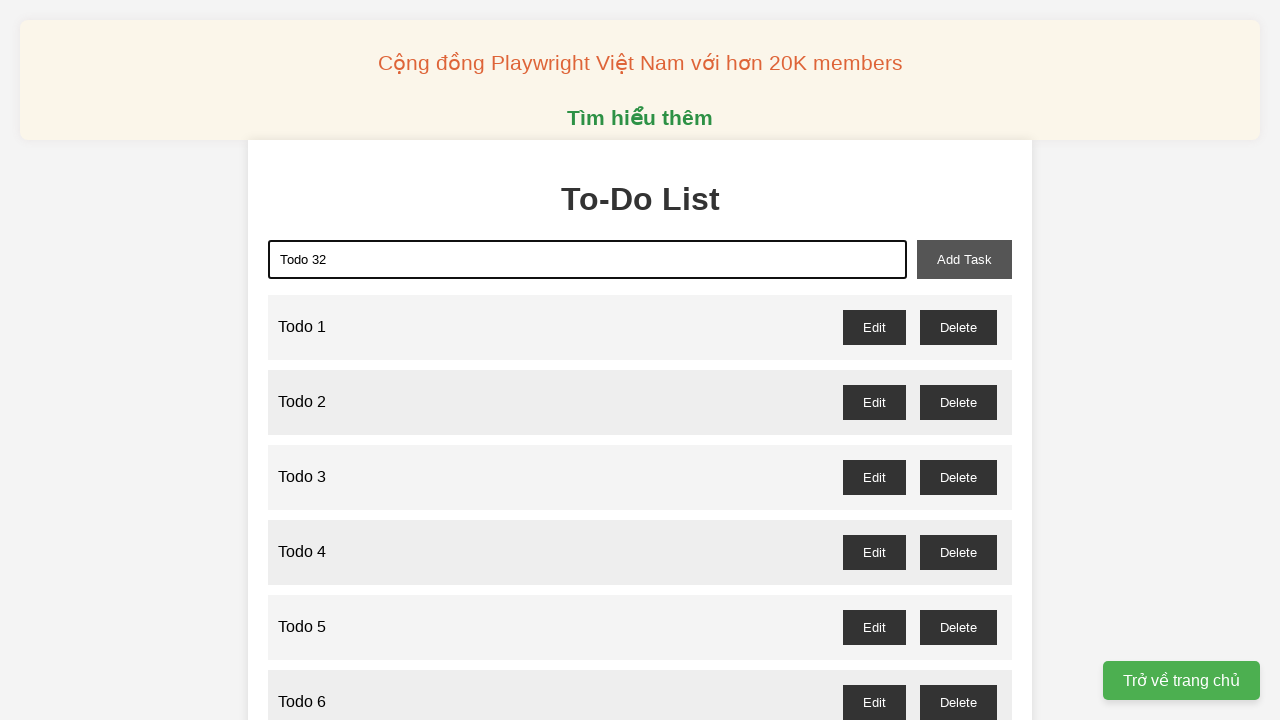

Clicked add task button to add 'Todo 32' at (964, 259) on xpath=//button[@id='add-task']
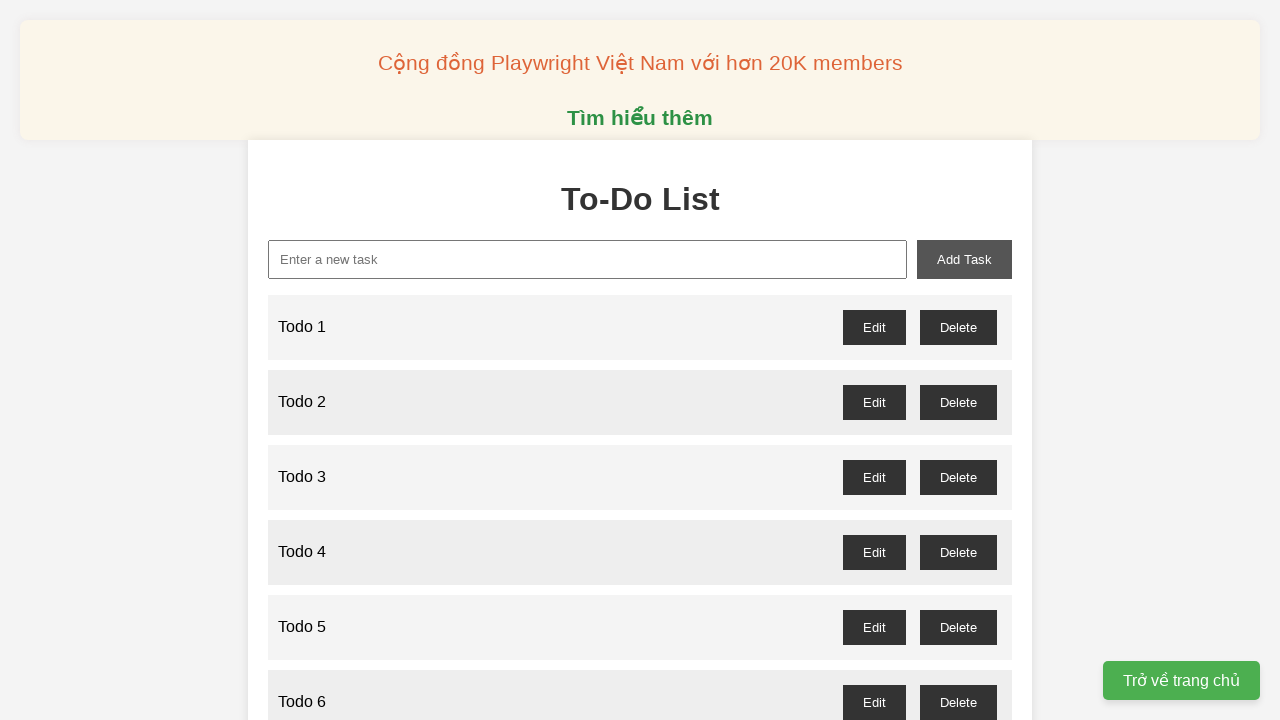

Filled new task input with 'Todo 33' on //input[@id='new-task']
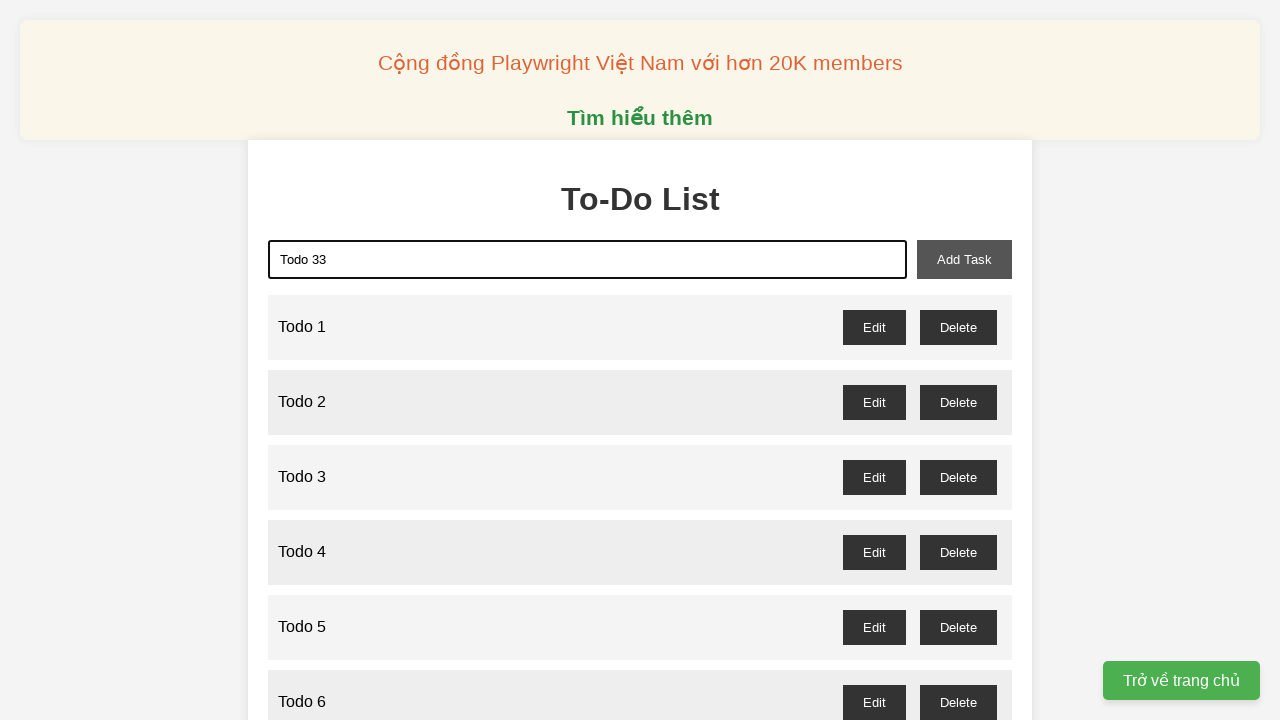

Clicked add task button to add 'Todo 33' at (964, 259) on xpath=//button[@id='add-task']
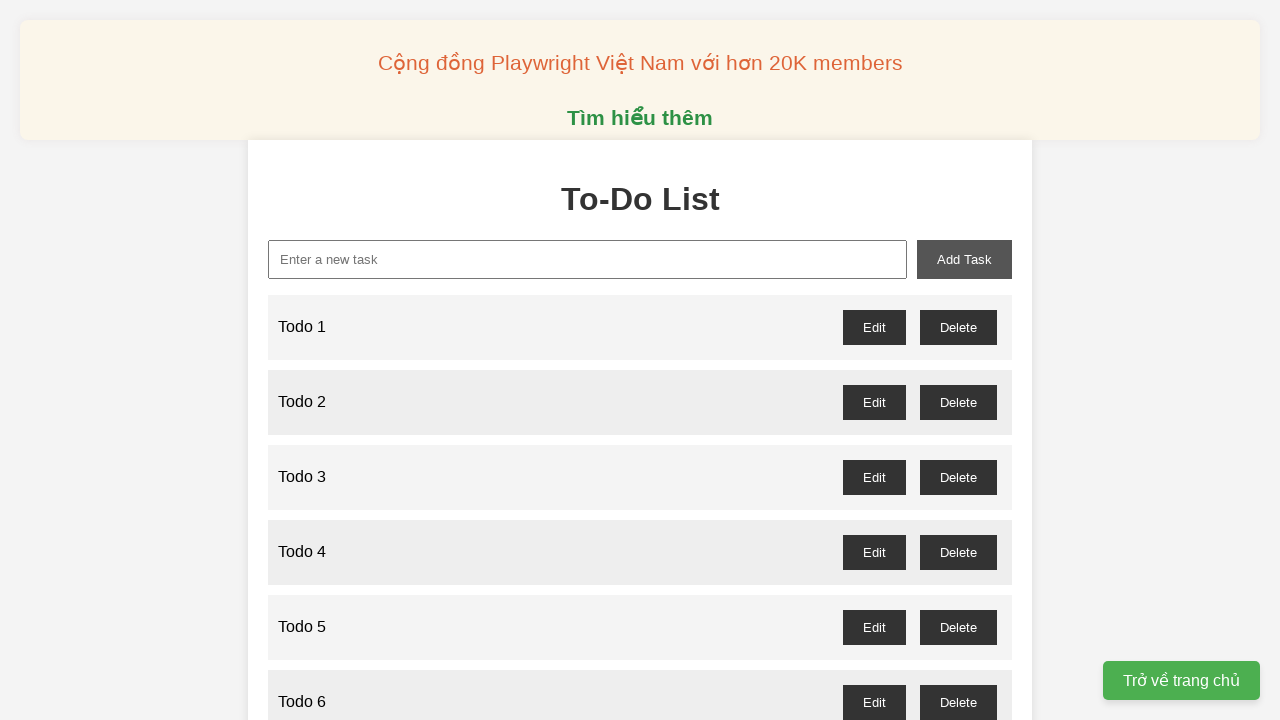

Filled new task input with 'Todo 34' on //input[@id='new-task']
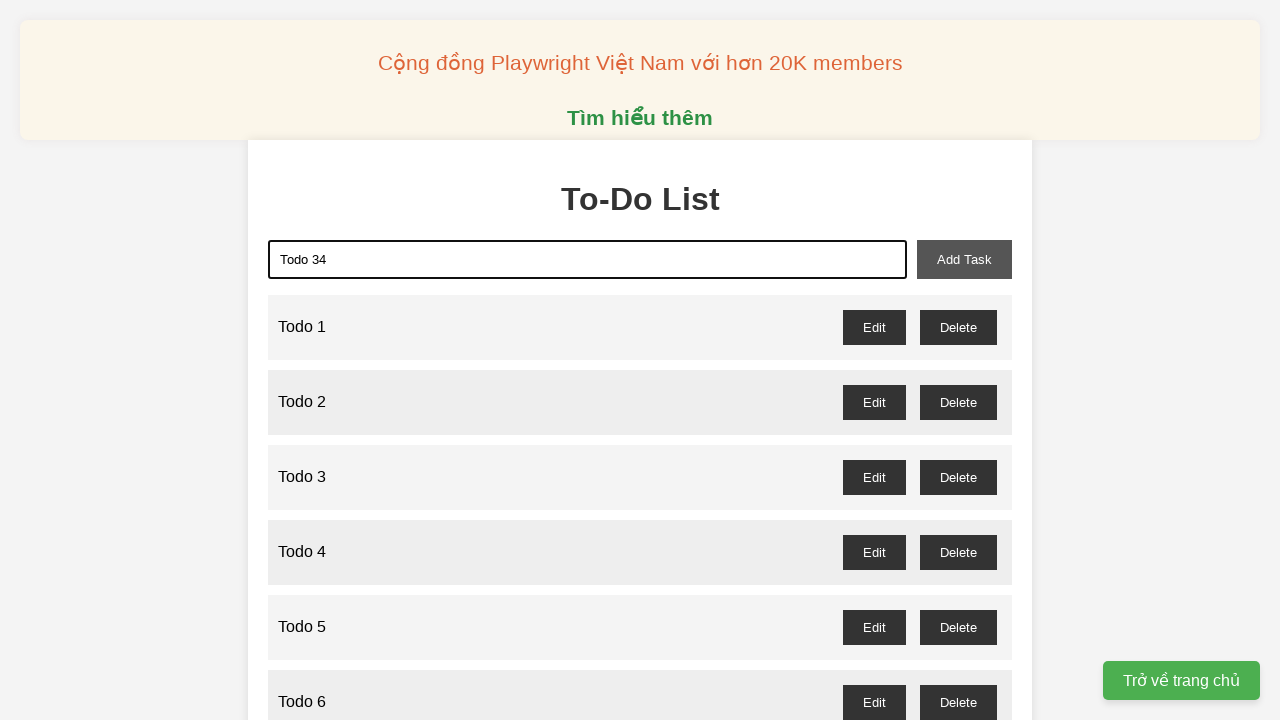

Clicked add task button to add 'Todo 34' at (964, 259) on xpath=//button[@id='add-task']
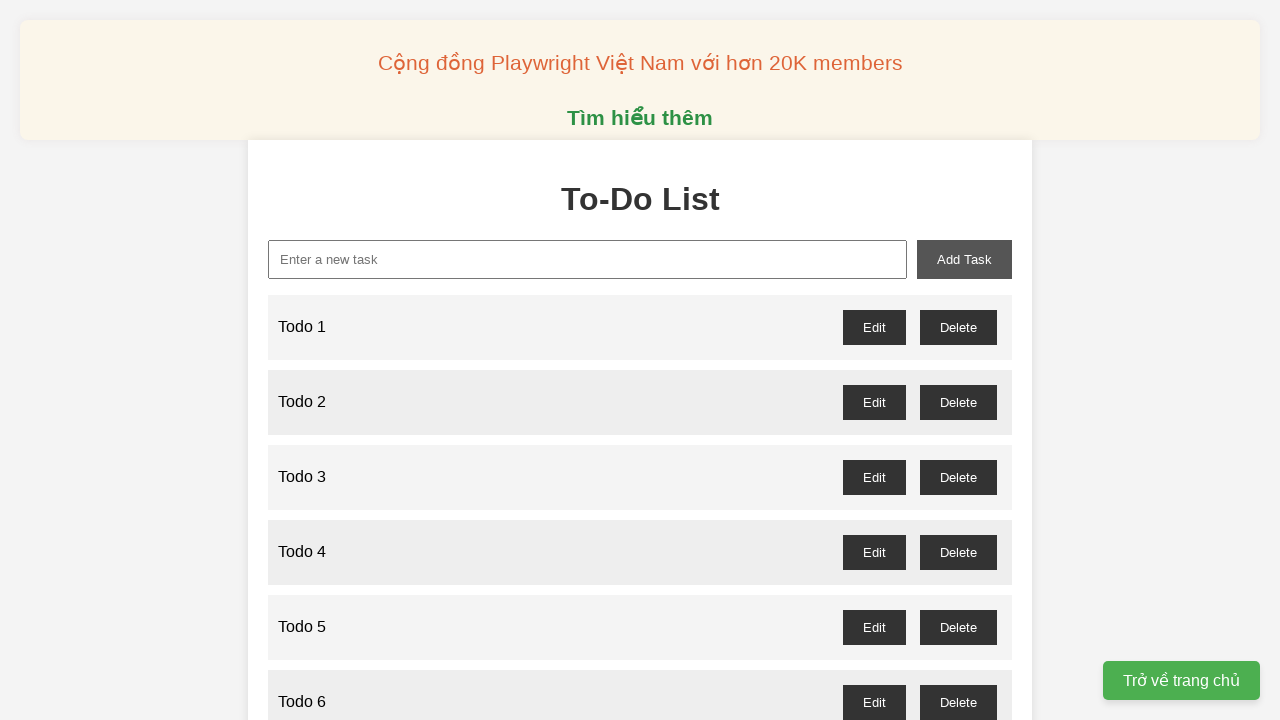

Filled new task input with 'Todo 35' on //input[@id='new-task']
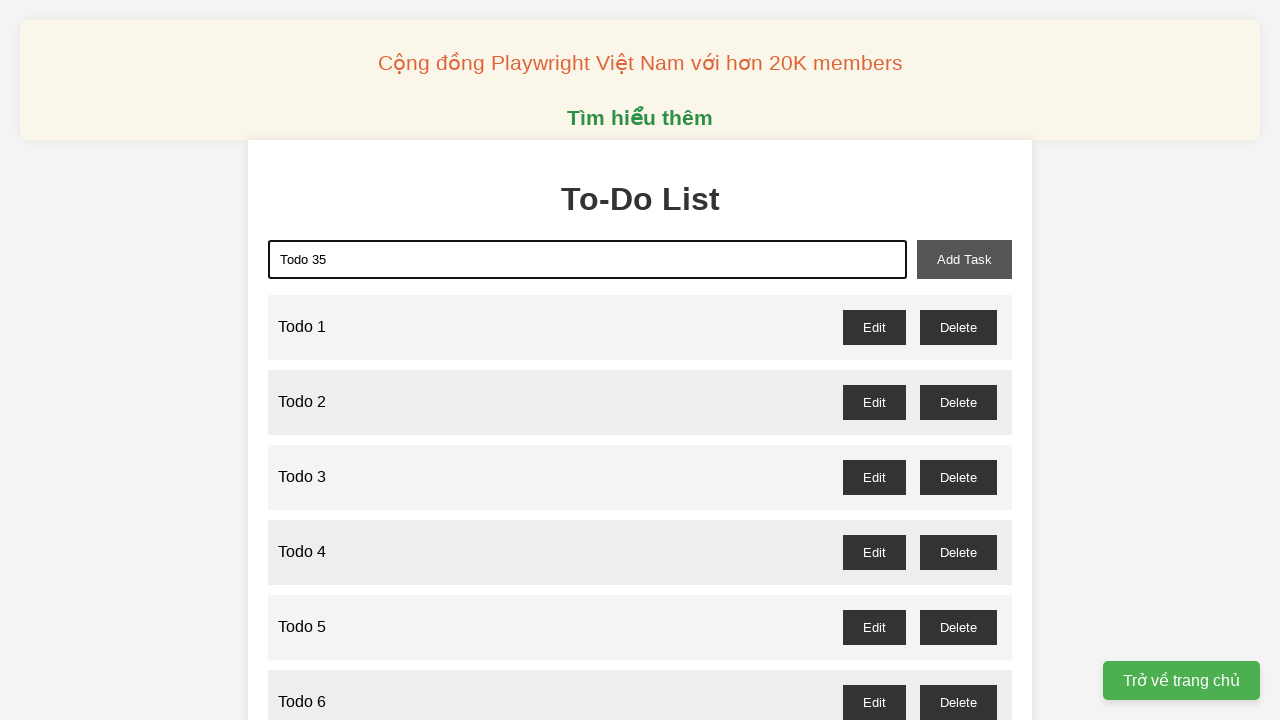

Clicked add task button to add 'Todo 35' at (964, 259) on xpath=//button[@id='add-task']
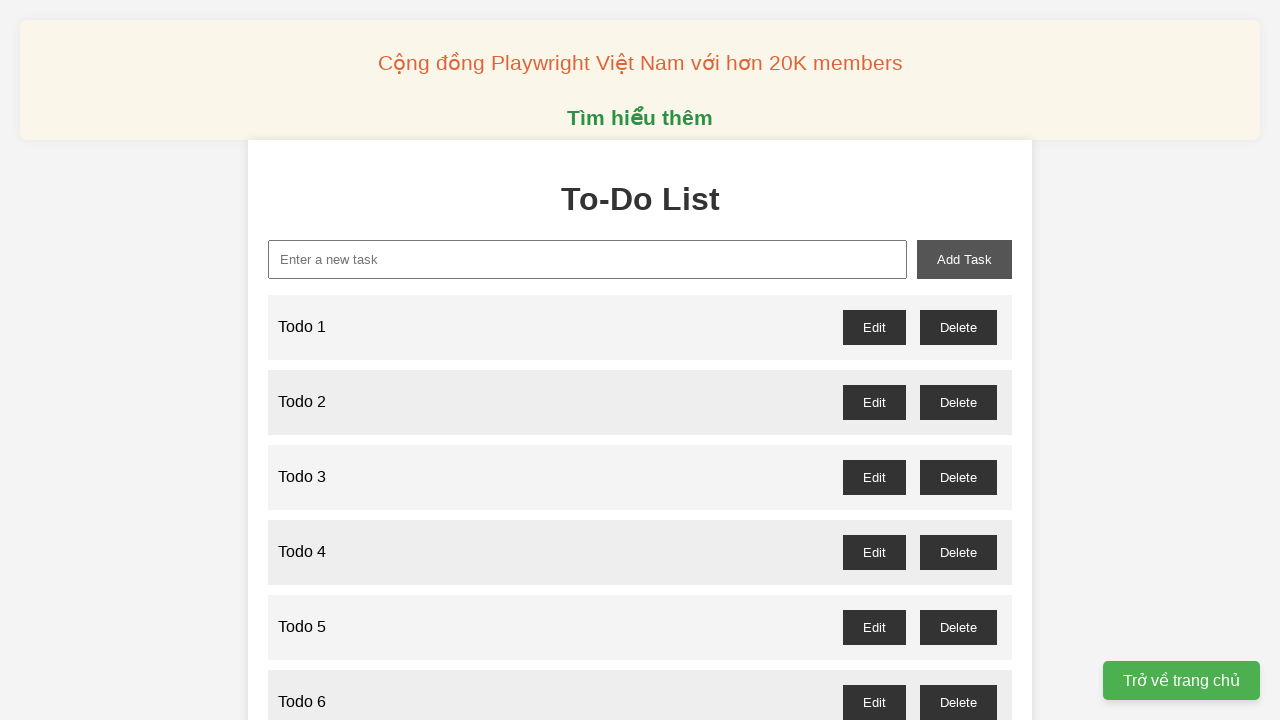

Filled new task input with 'Todo 36' on //input[@id='new-task']
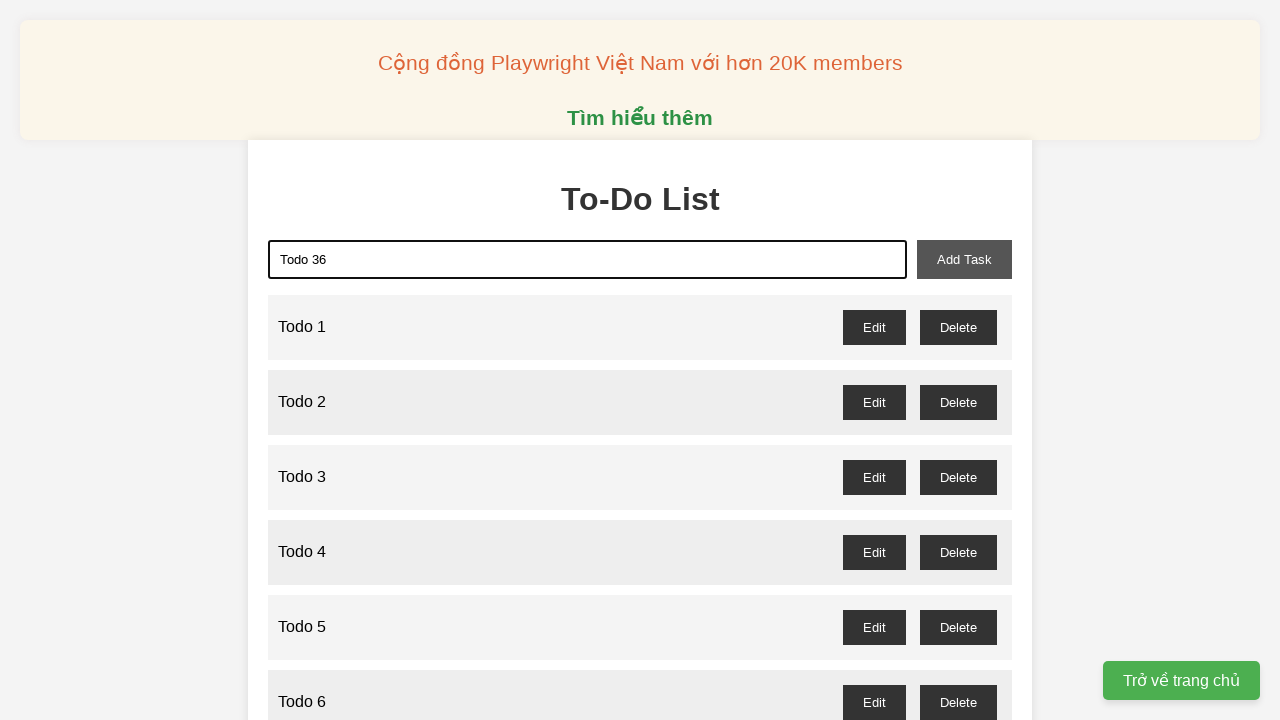

Clicked add task button to add 'Todo 36' at (964, 259) on xpath=//button[@id='add-task']
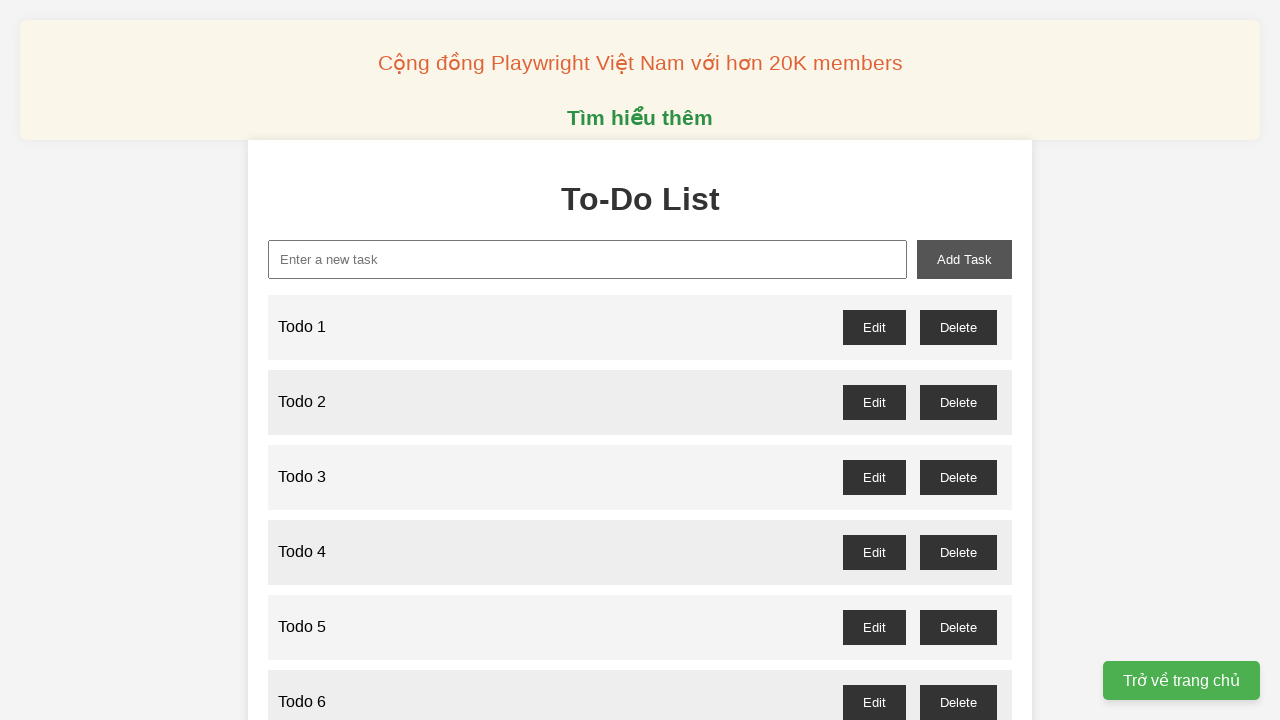

Filled new task input with 'Todo 37' on //input[@id='new-task']
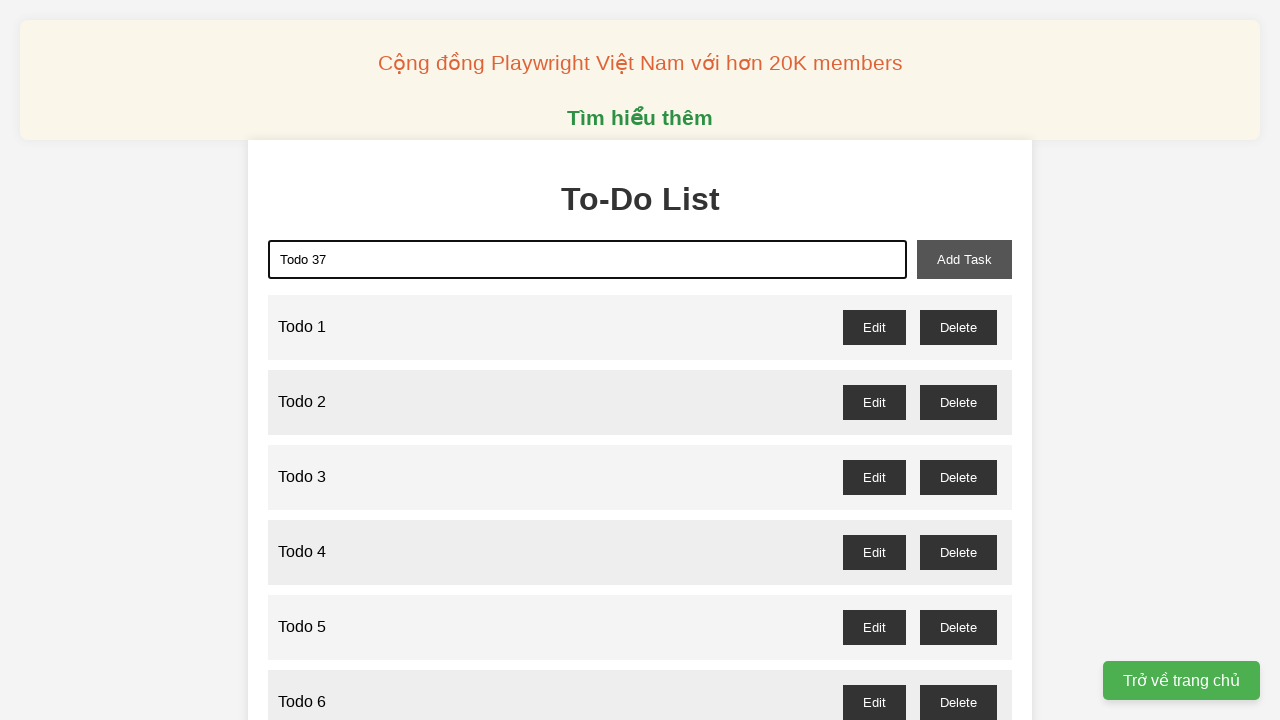

Clicked add task button to add 'Todo 37' at (964, 259) on xpath=//button[@id='add-task']
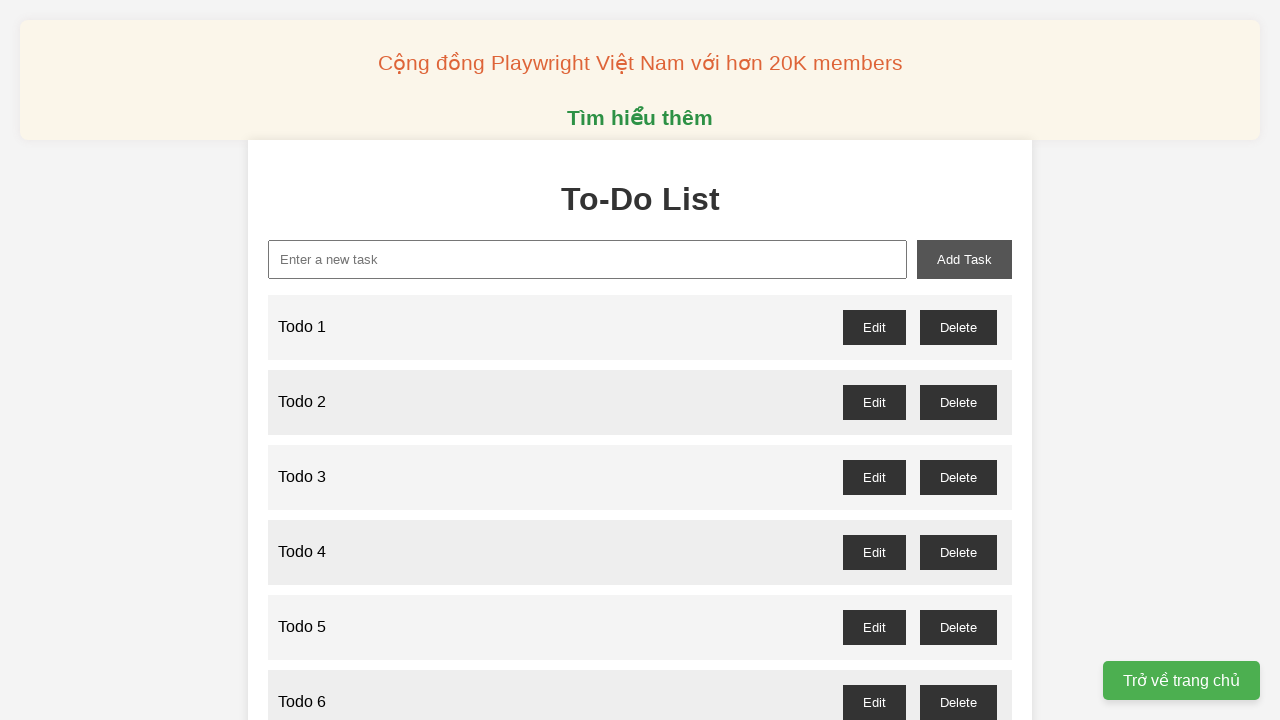

Filled new task input with 'Todo 38' on //input[@id='new-task']
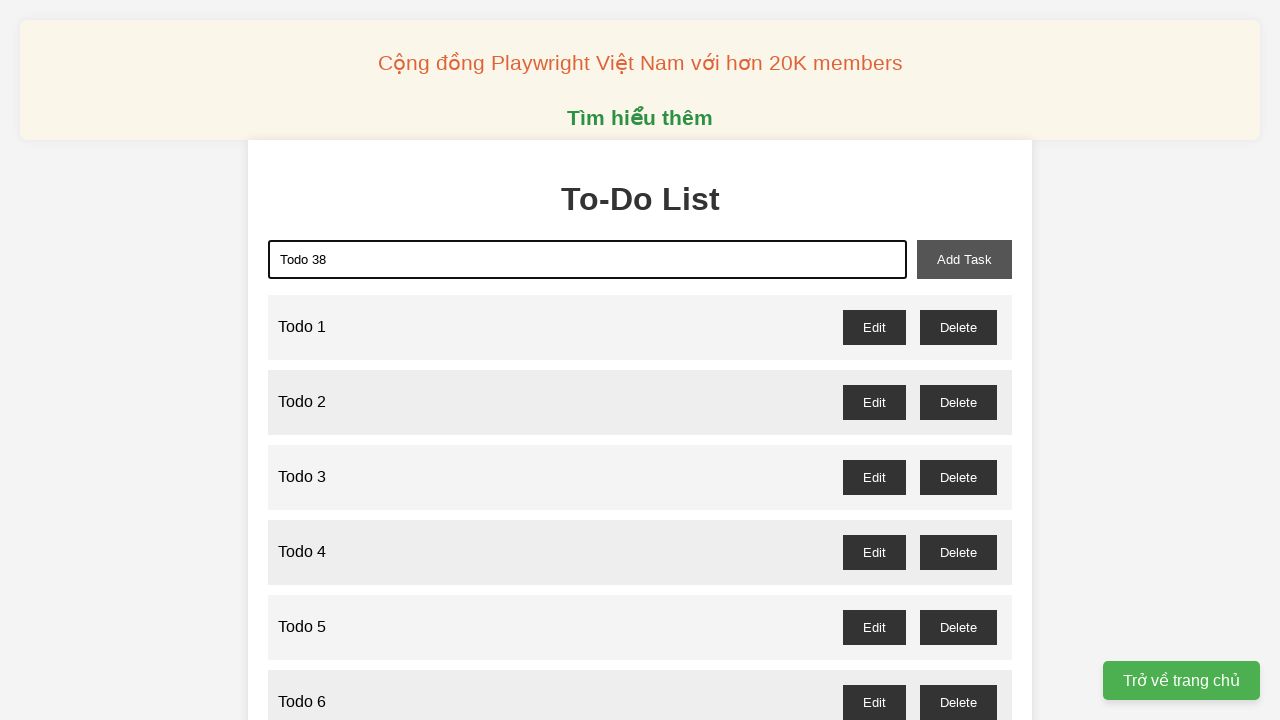

Clicked add task button to add 'Todo 38' at (964, 259) on xpath=//button[@id='add-task']
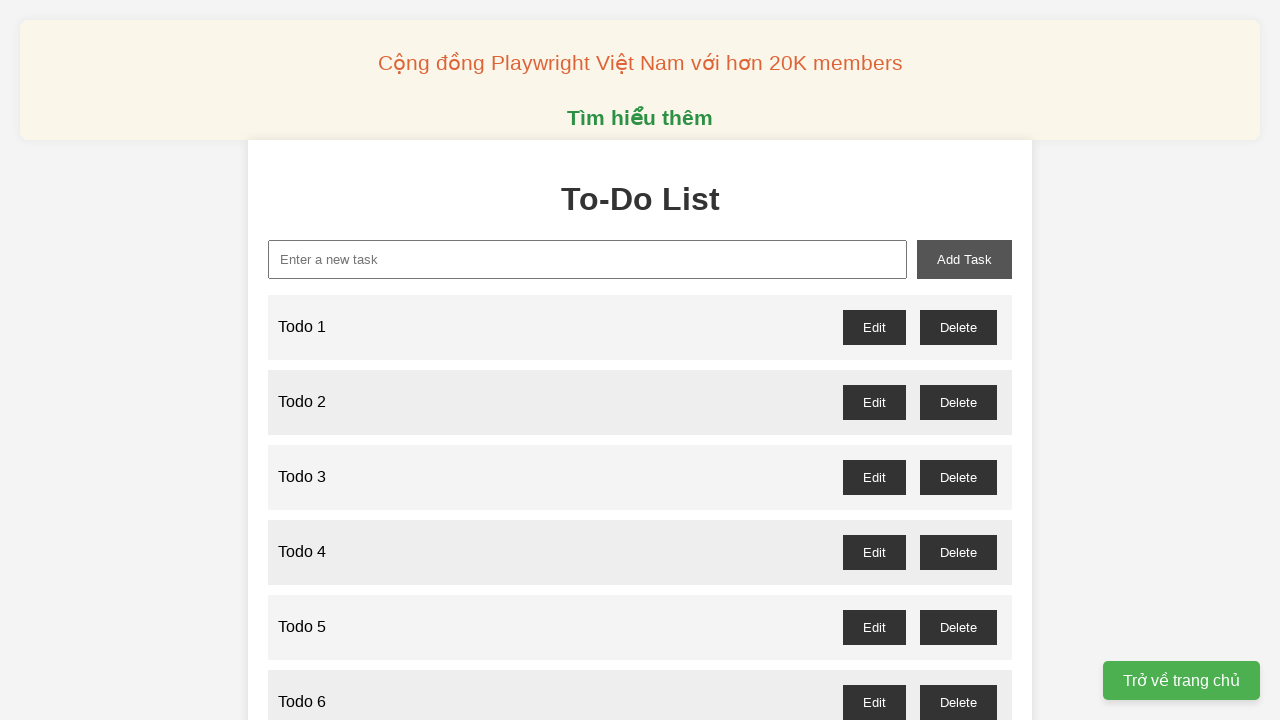

Filled new task input with 'Todo 39' on //input[@id='new-task']
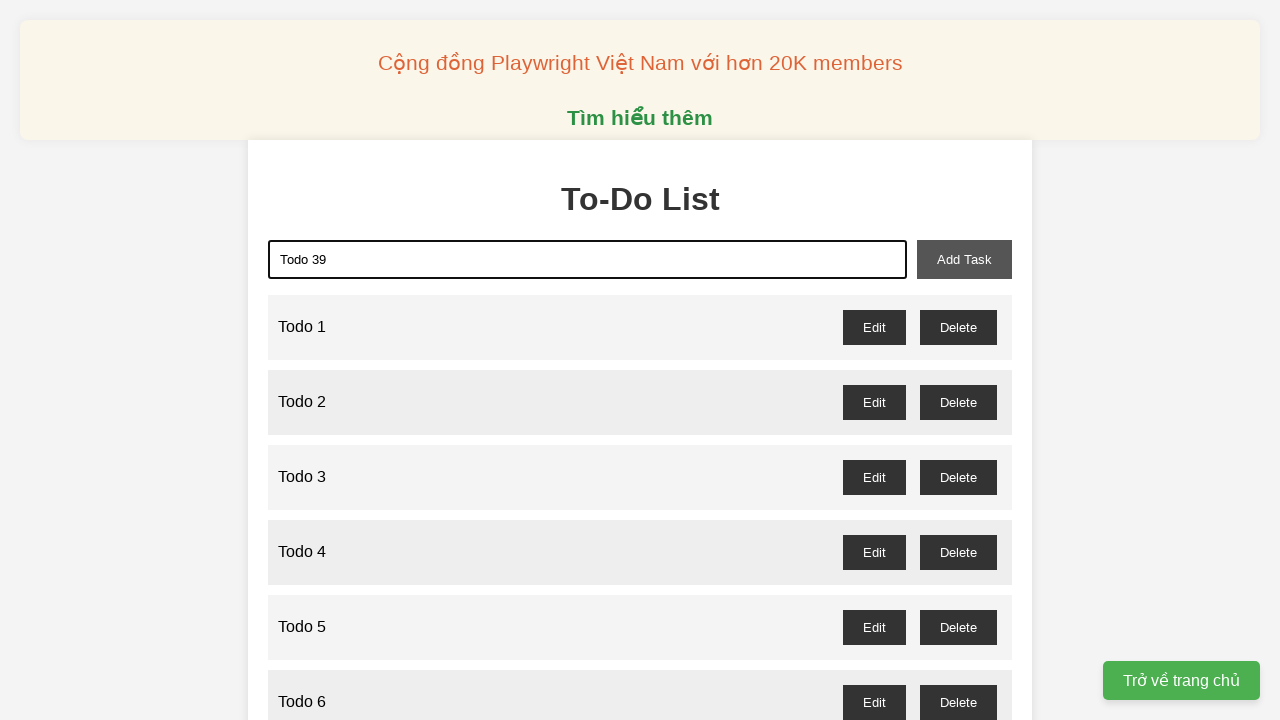

Clicked add task button to add 'Todo 39' at (964, 259) on xpath=//button[@id='add-task']
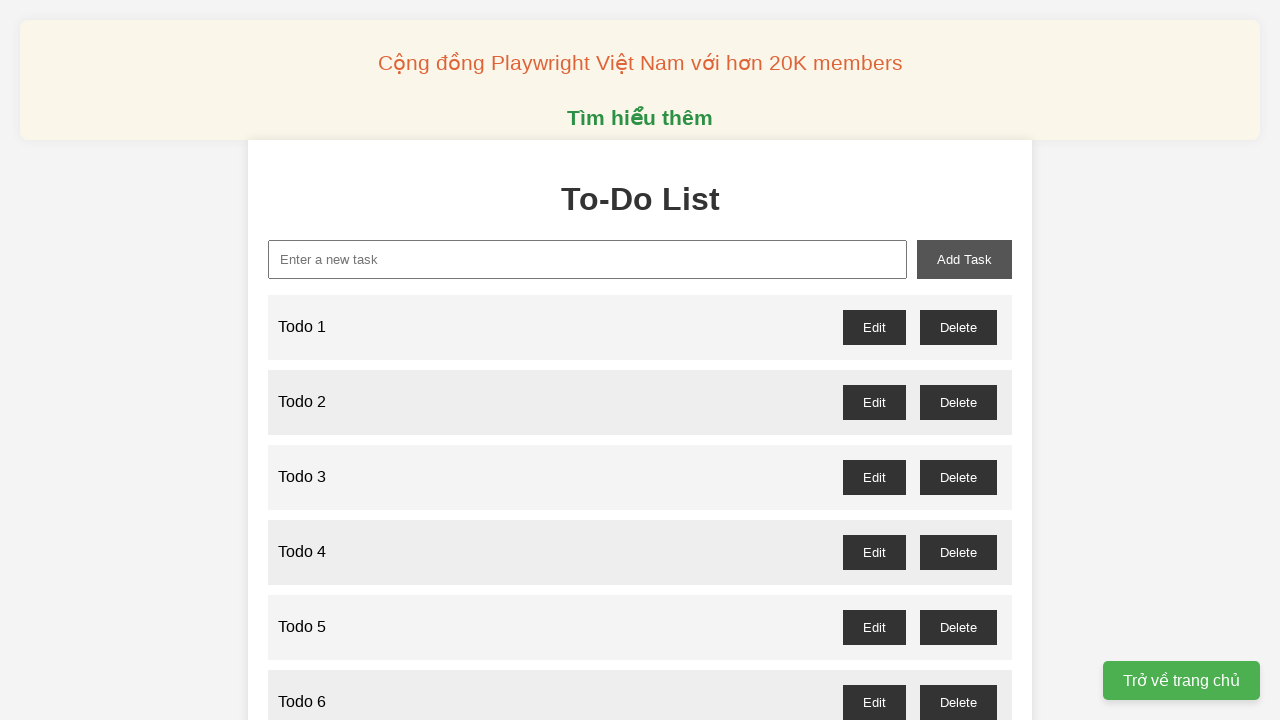

Filled new task input with 'Todo 40' on //input[@id='new-task']
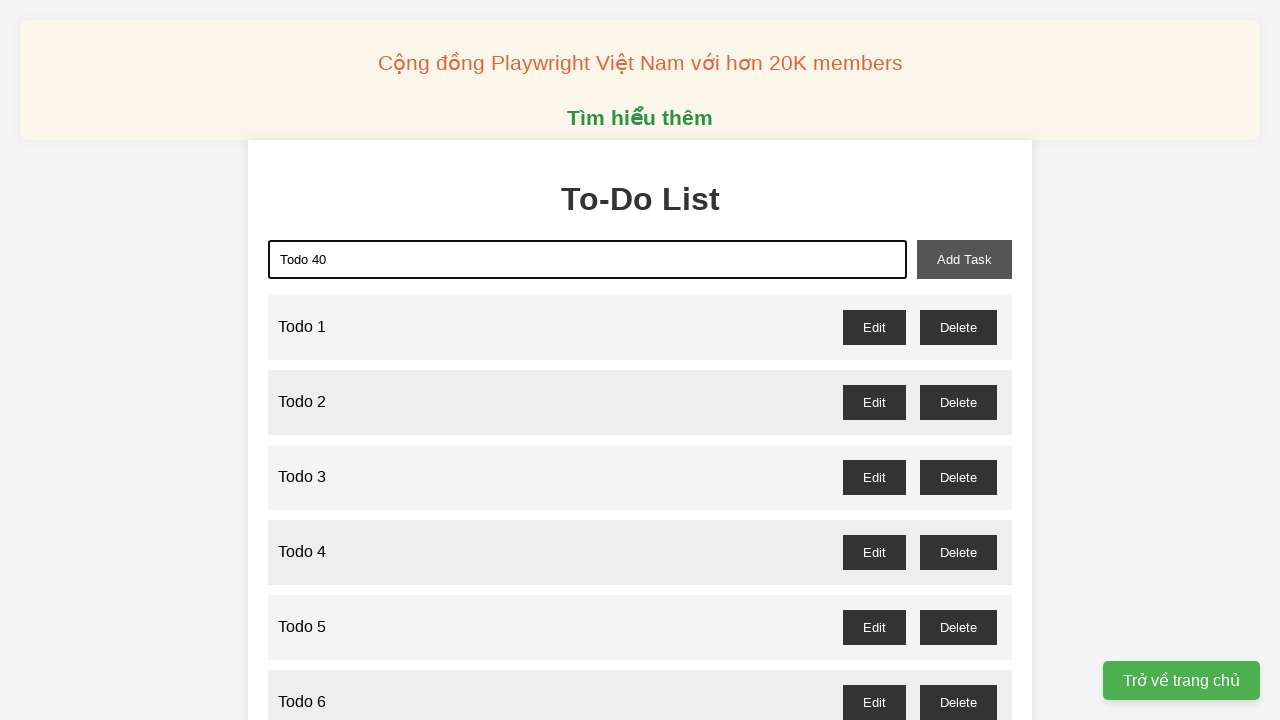

Clicked add task button to add 'Todo 40' at (964, 259) on xpath=//button[@id='add-task']
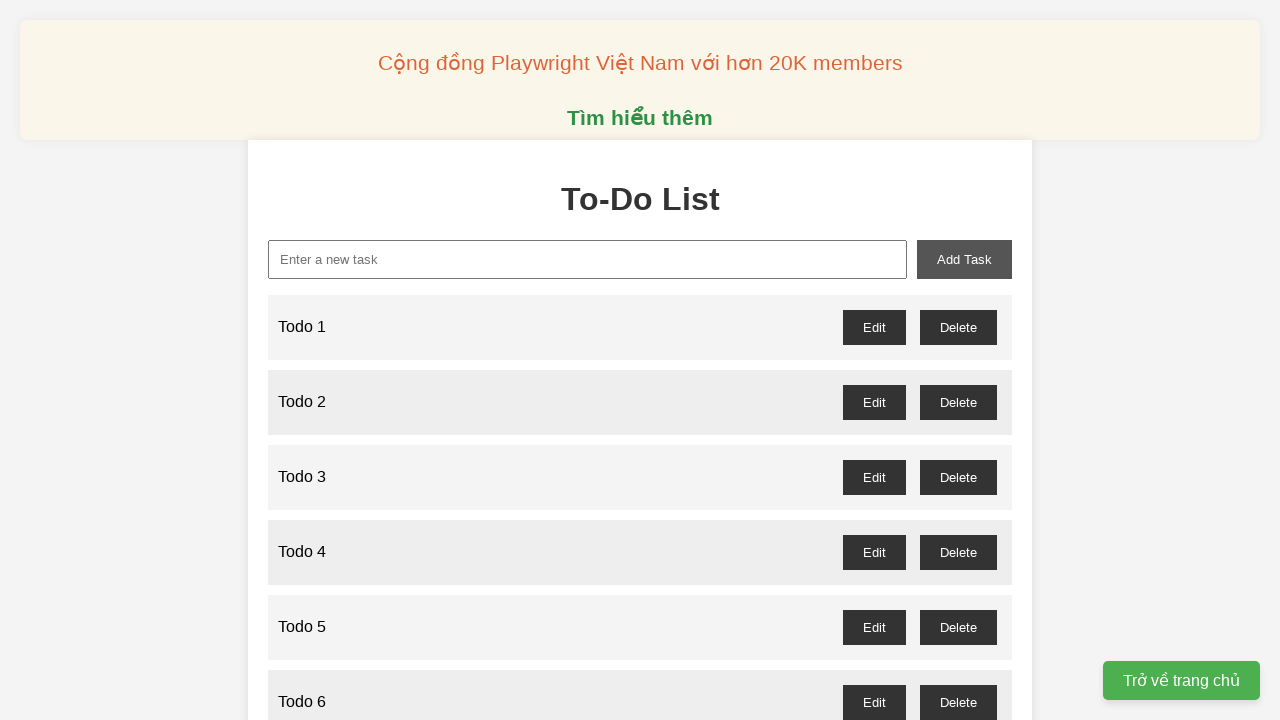

Filled new task input with 'Todo 41' on //input[@id='new-task']
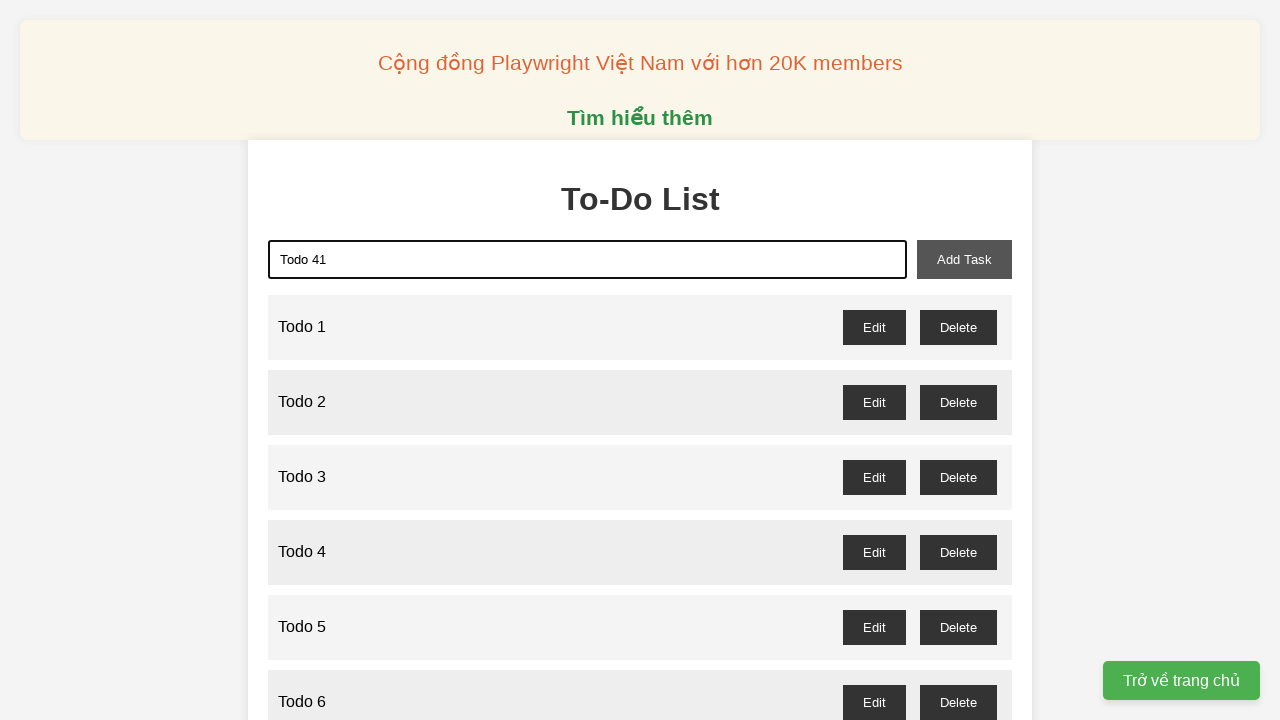

Clicked add task button to add 'Todo 41' at (964, 259) on xpath=//button[@id='add-task']
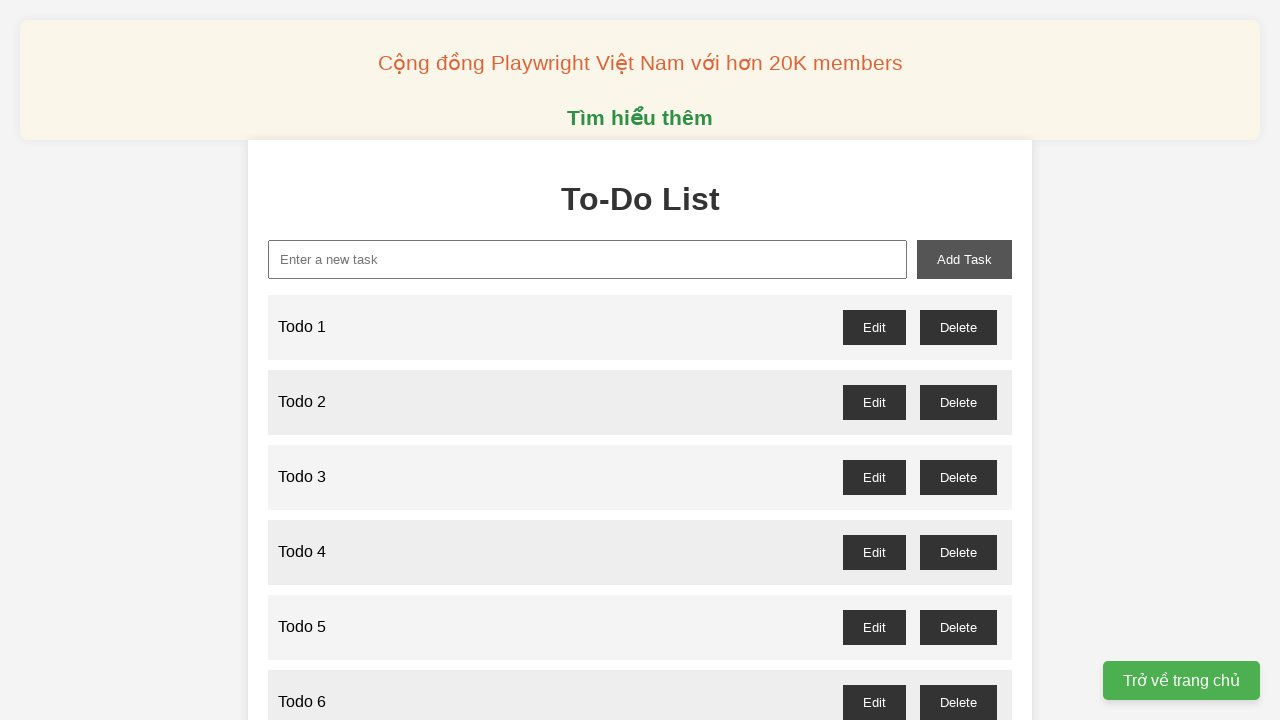

Filled new task input with 'Todo 42' on //input[@id='new-task']
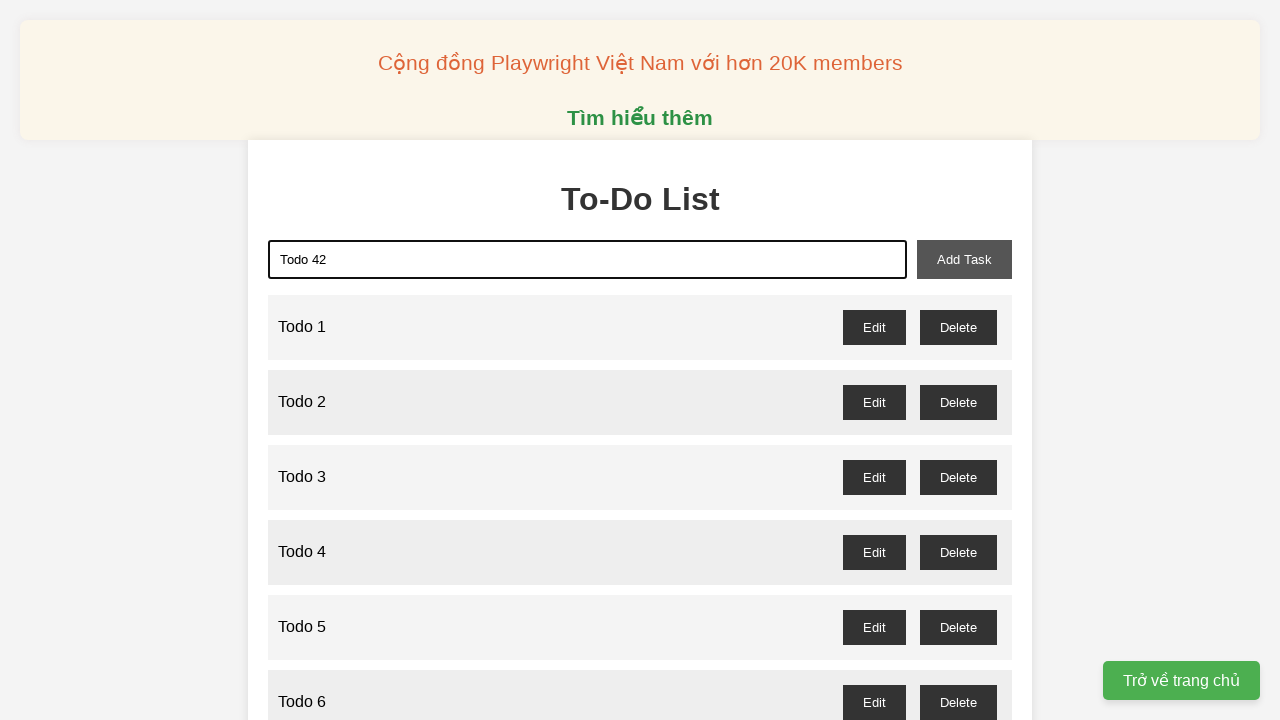

Clicked add task button to add 'Todo 42' at (964, 259) on xpath=//button[@id='add-task']
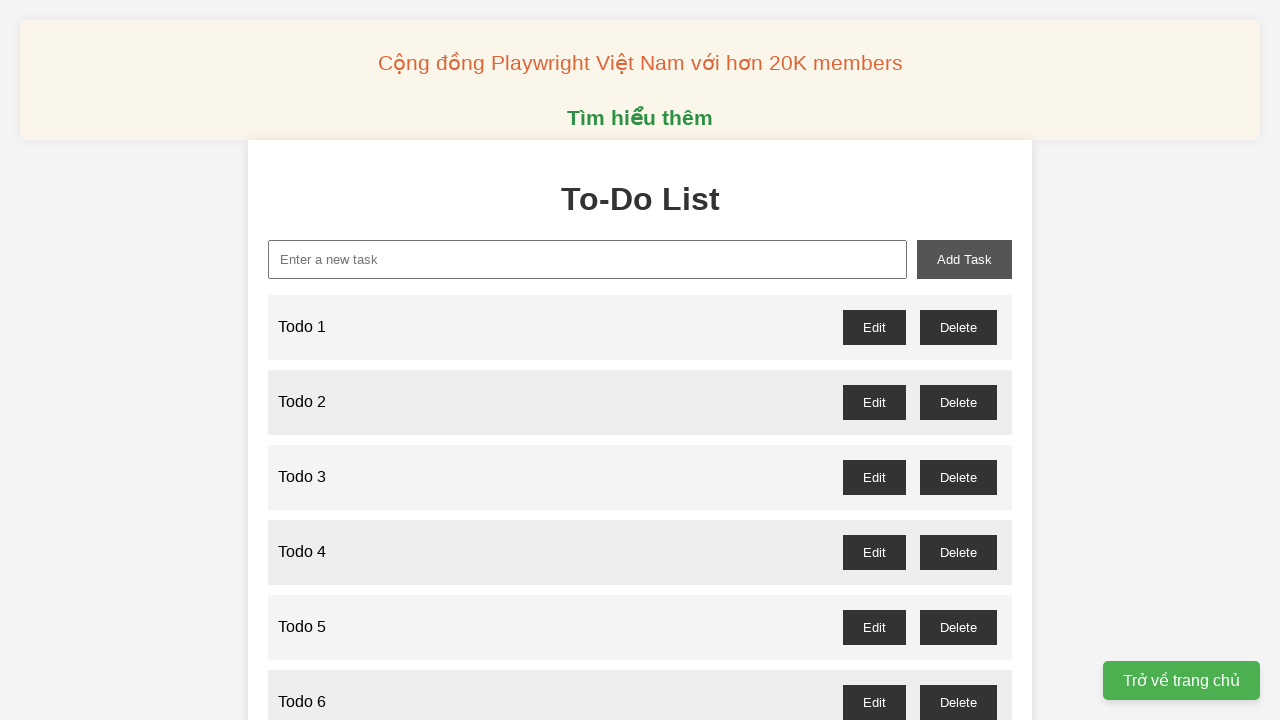

Filled new task input with 'Todo 43' on //input[@id='new-task']
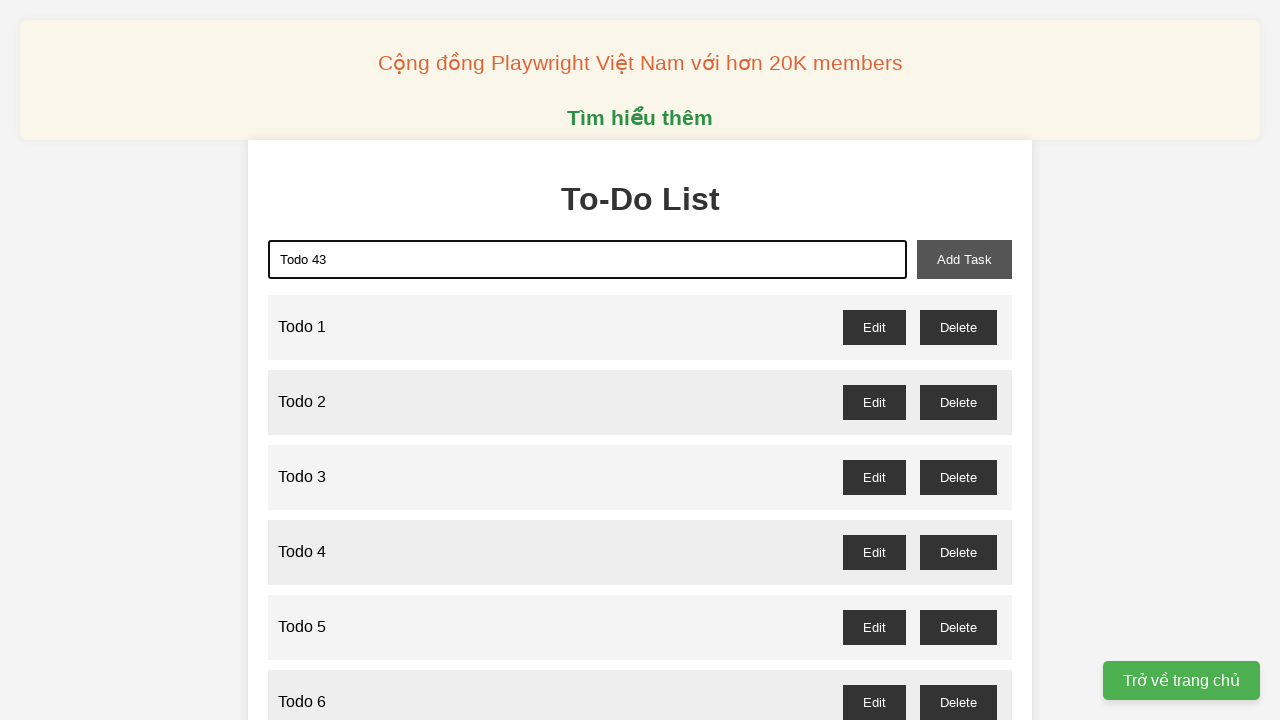

Clicked add task button to add 'Todo 43' at (964, 259) on xpath=//button[@id='add-task']
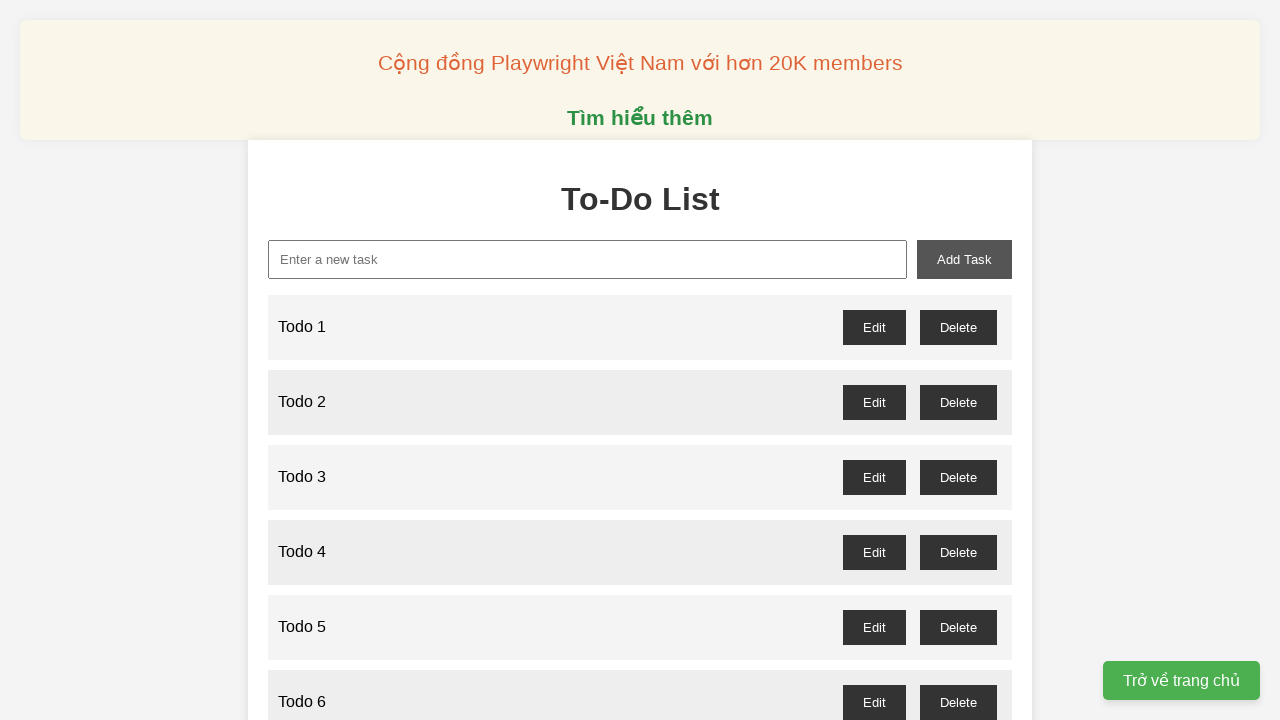

Filled new task input with 'Todo 44' on //input[@id='new-task']
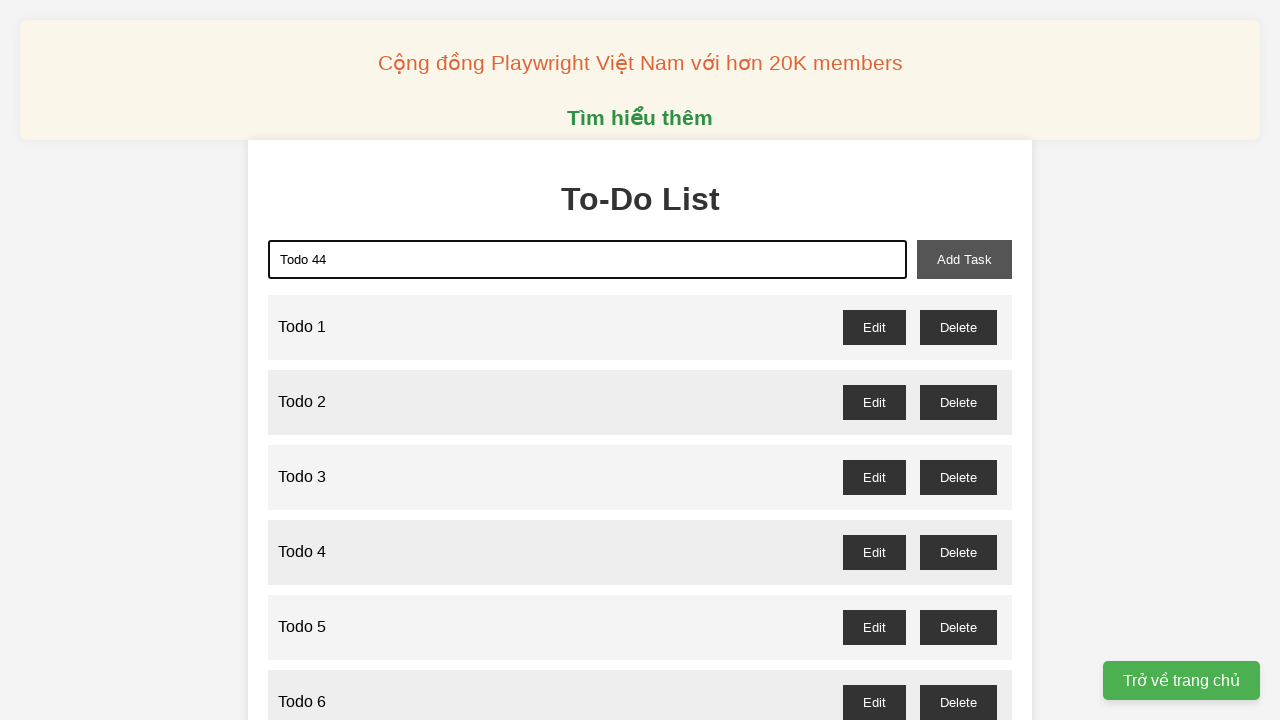

Clicked add task button to add 'Todo 44' at (964, 259) on xpath=//button[@id='add-task']
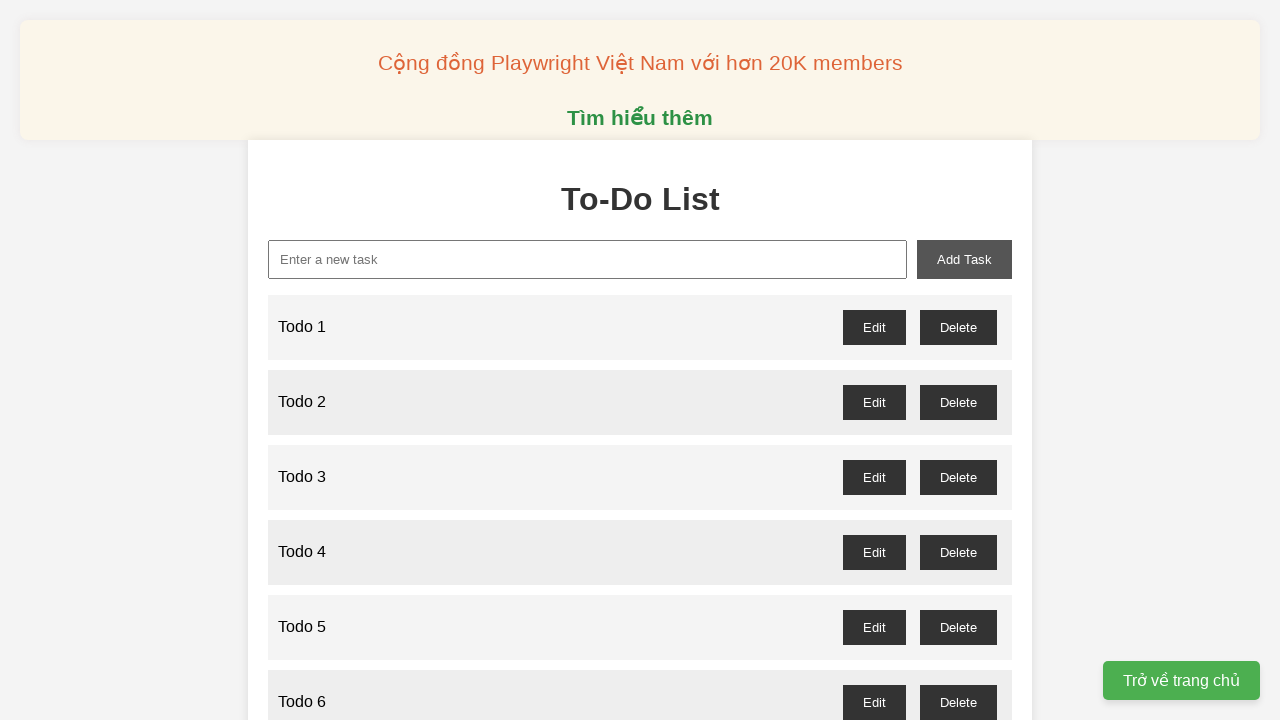

Filled new task input with 'Todo 45' on //input[@id='new-task']
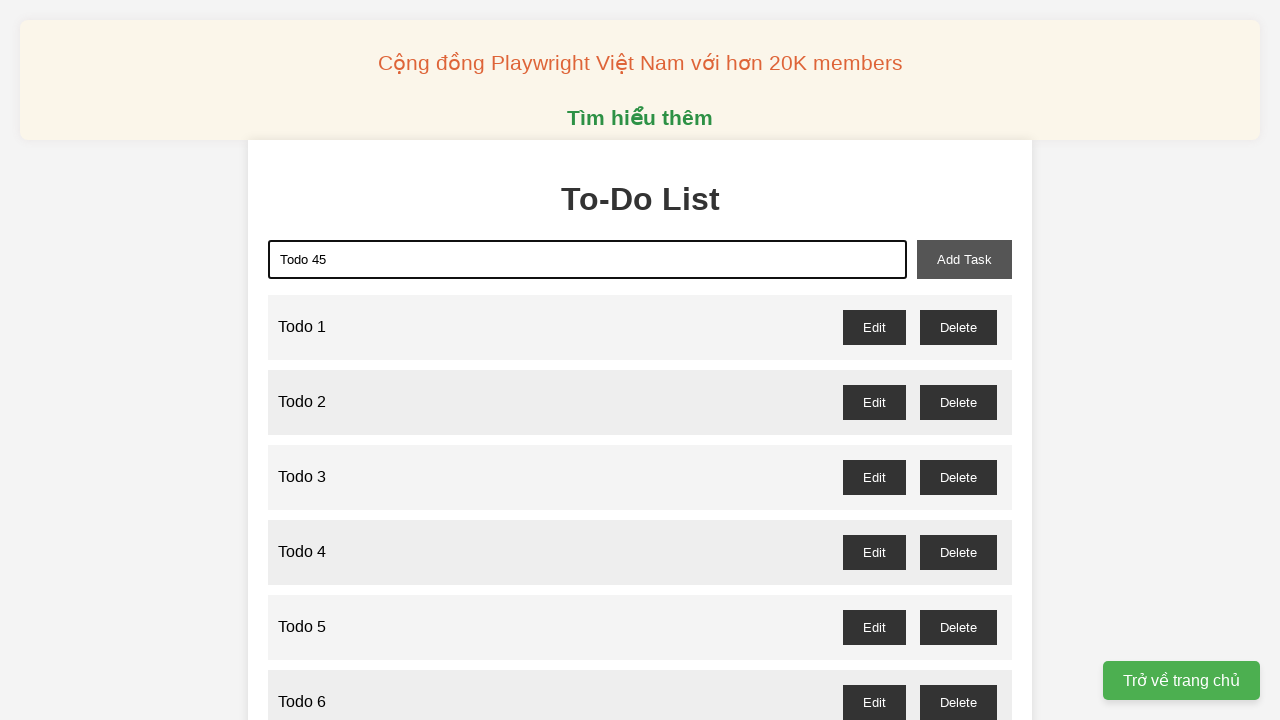

Clicked add task button to add 'Todo 45' at (964, 259) on xpath=//button[@id='add-task']
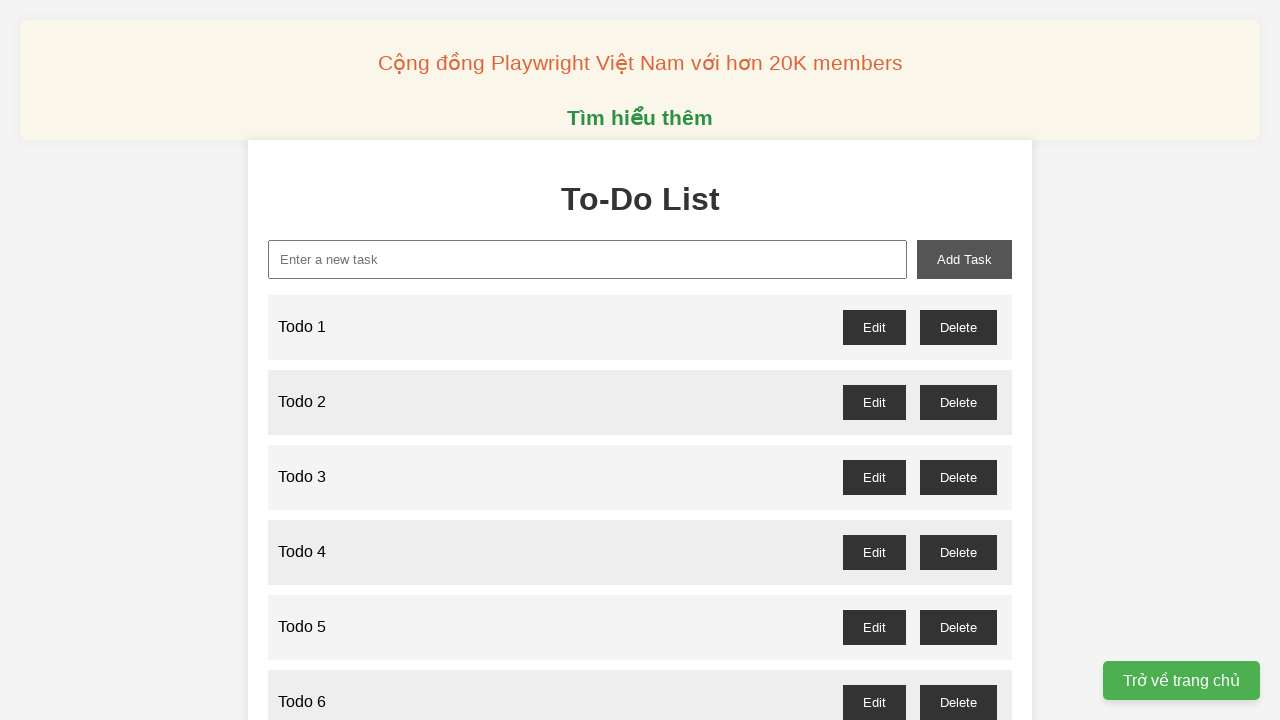

Filled new task input with 'Todo 46' on //input[@id='new-task']
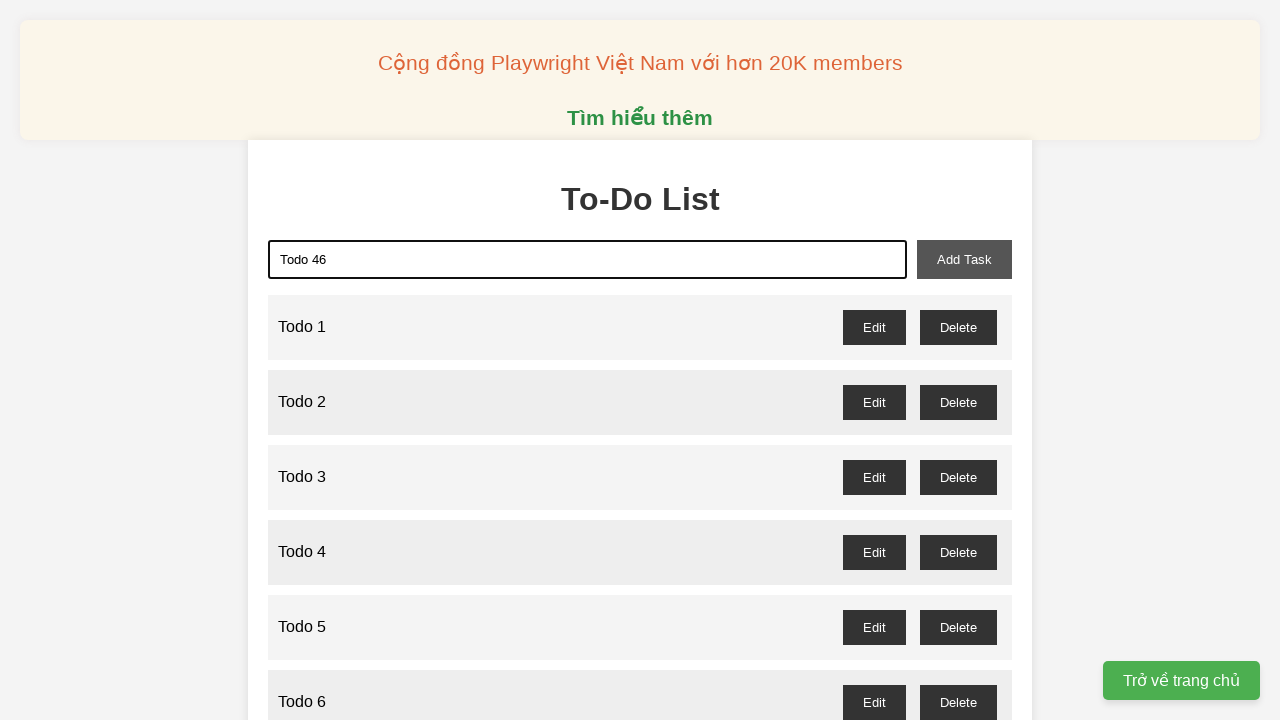

Clicked add task button to add 'Todo 46' at (964, 259) on xpath=//button[@id='add-task']
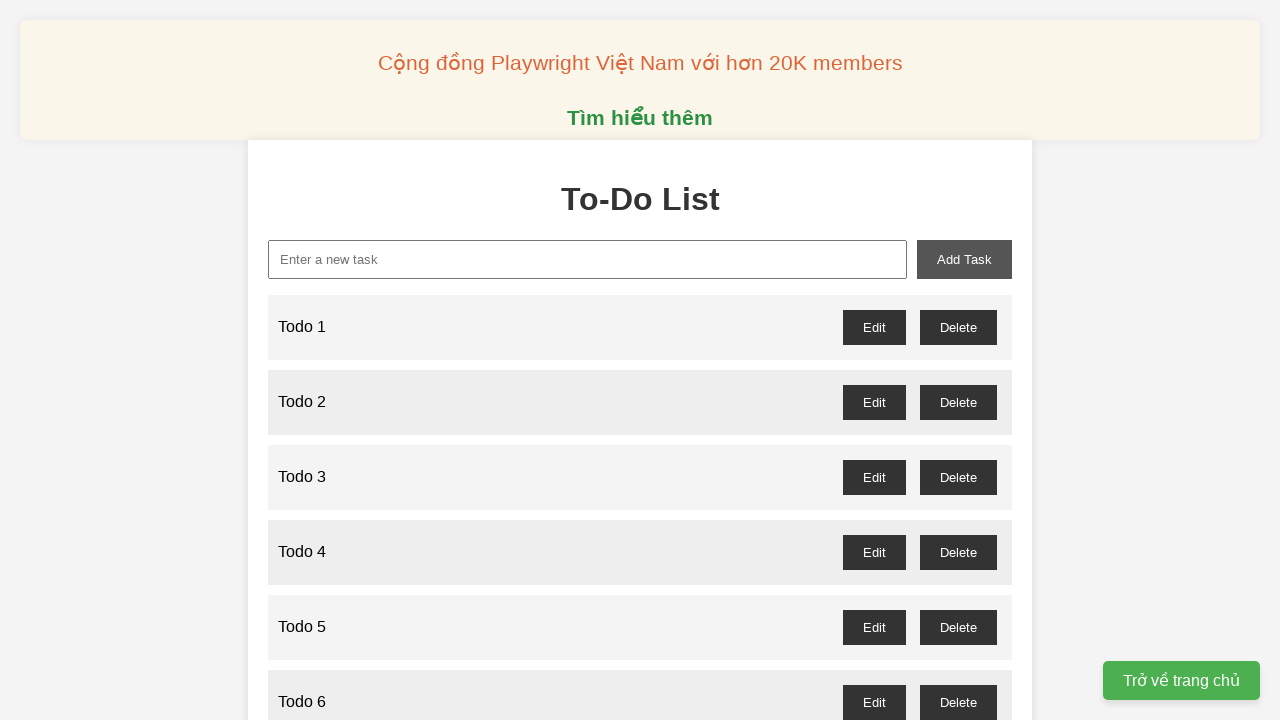

Filled new task input with 'Todo 47' on //input[@id='new-task']
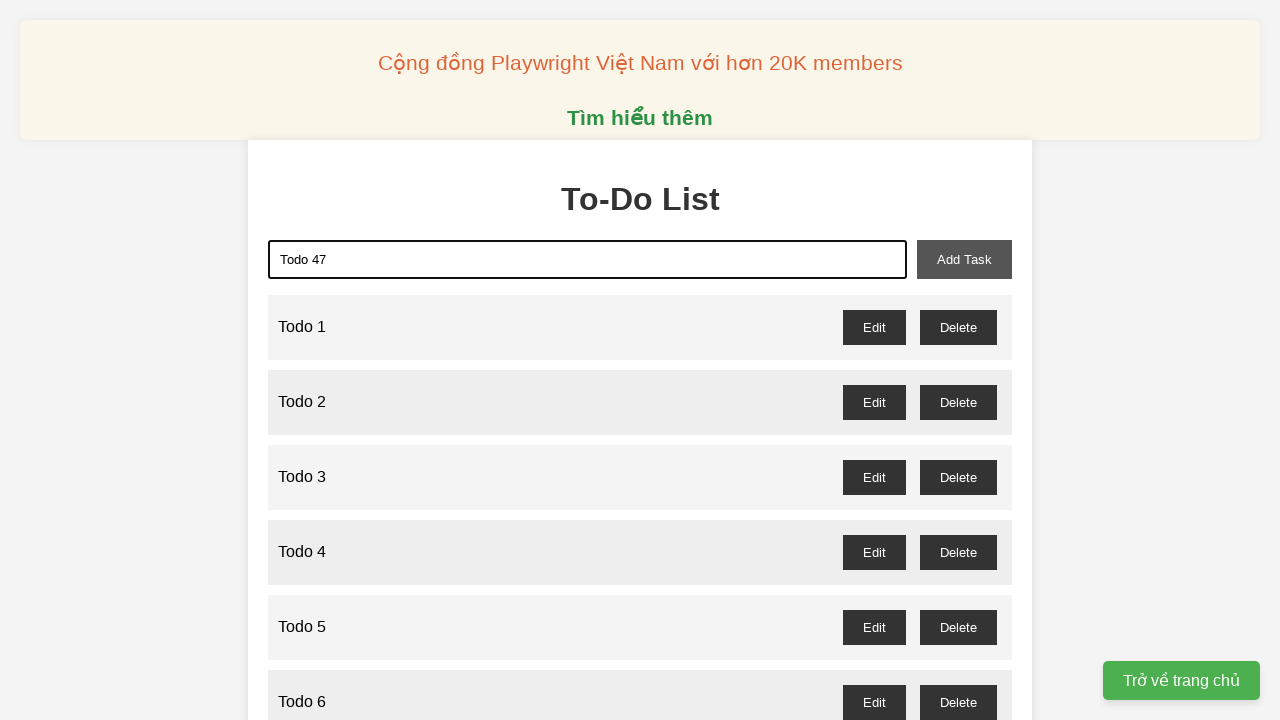

Clicked add task button to add 'Todo 47' at (964, 259) on xpath=//button[@id='add-task']
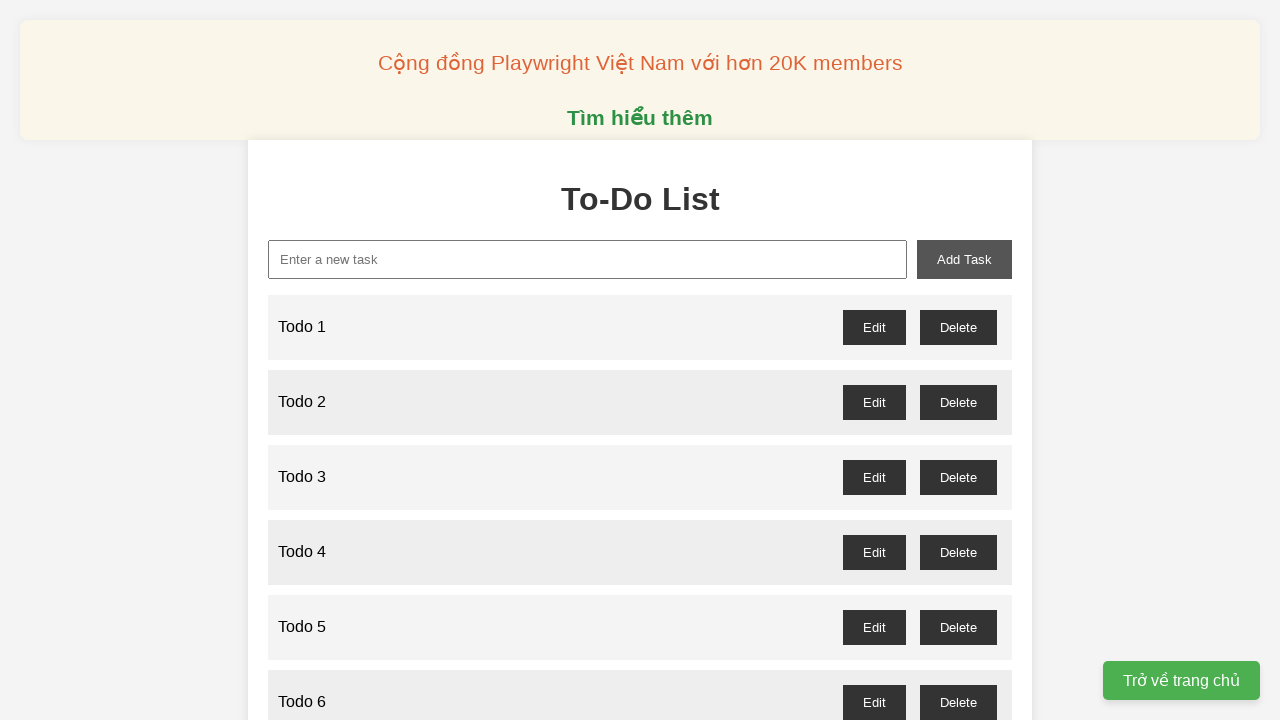

Filled new task input with 'Todo 48' on //input[@id='new-task']
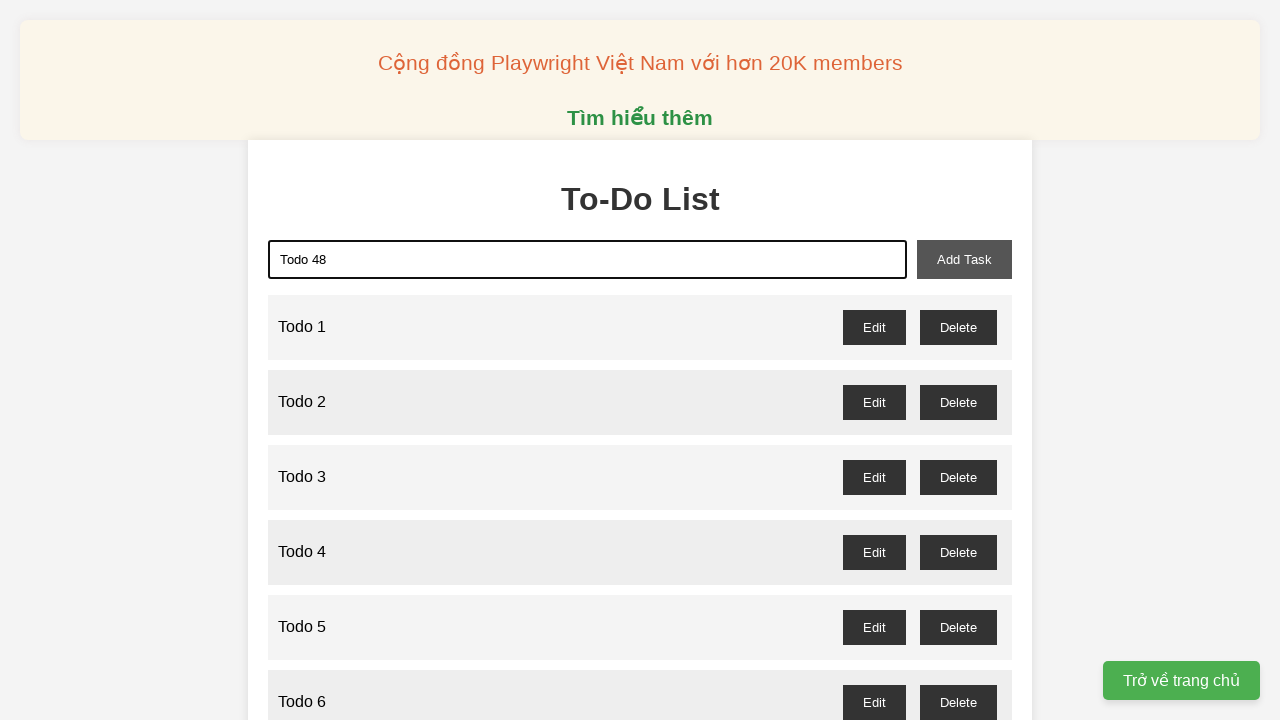

Clicked add task button to add 'Todo 48' at (964, 259) on xpath=//button[@id='add-task']
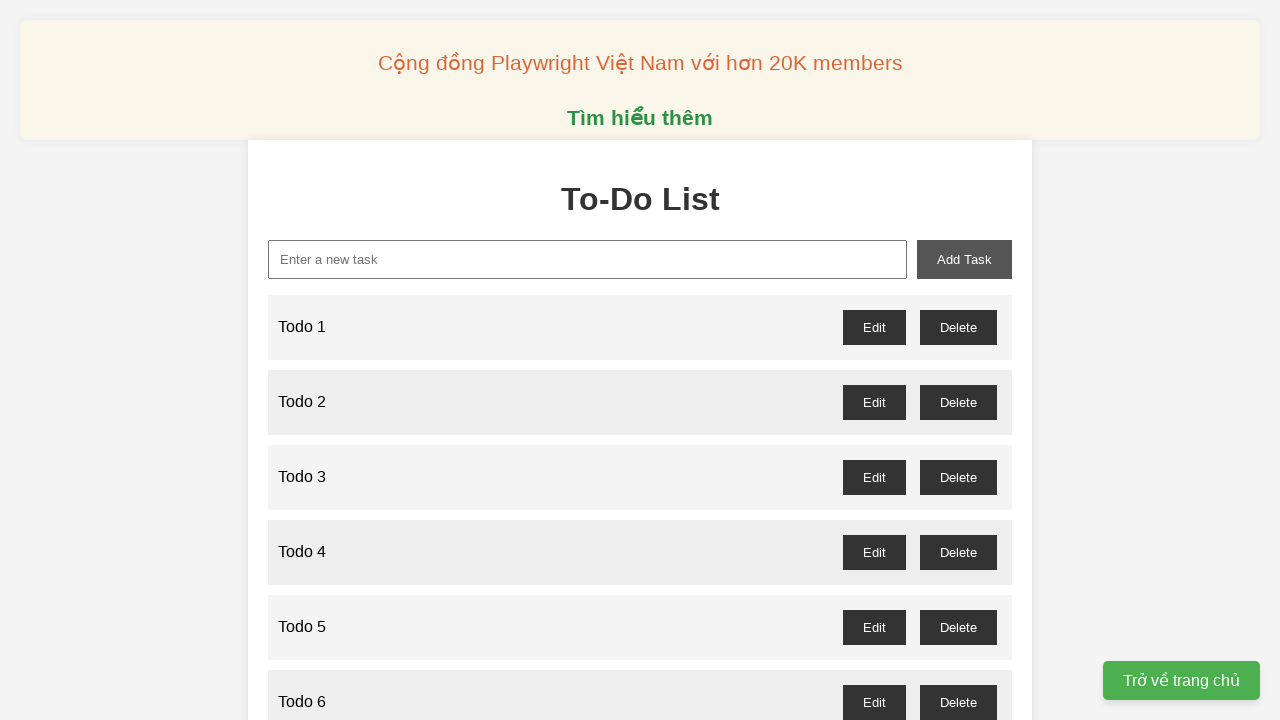

Filled new task input with 'Todo 49' on //input[@id='new-task']
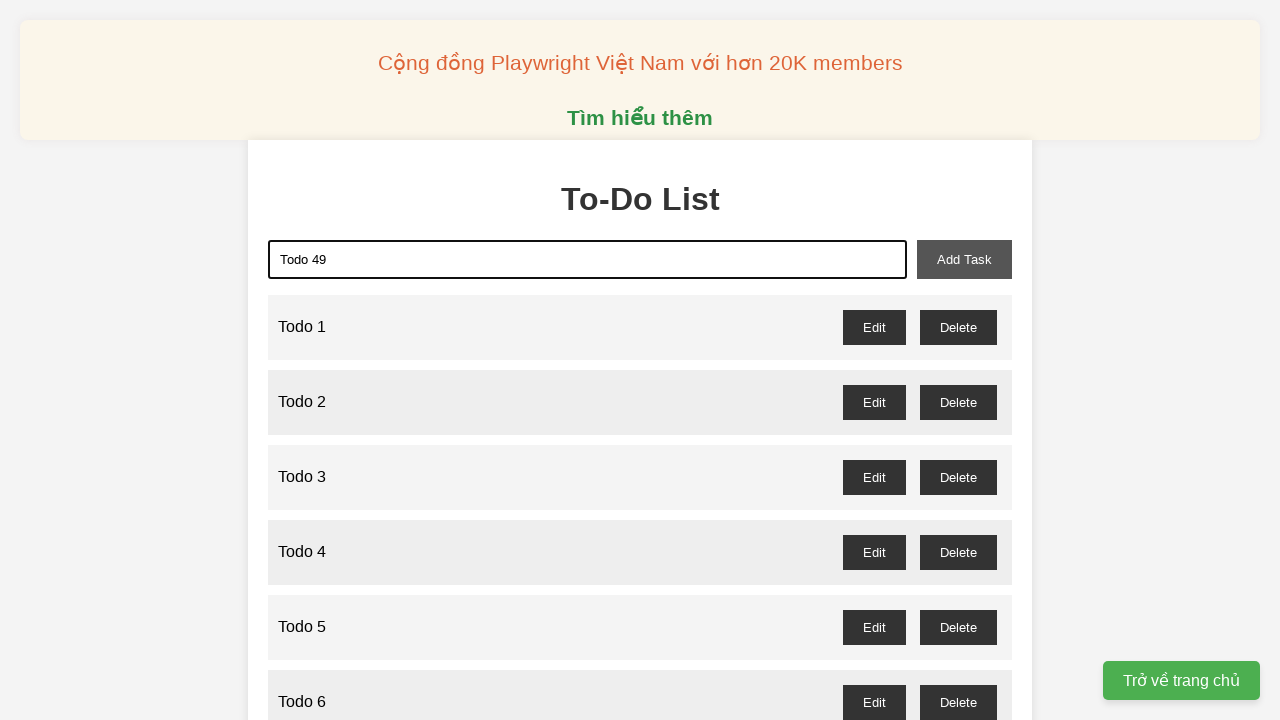

Clicked add task button to add 'Todo 49' at (964, 259) on xpath=//button[@id='add-task']
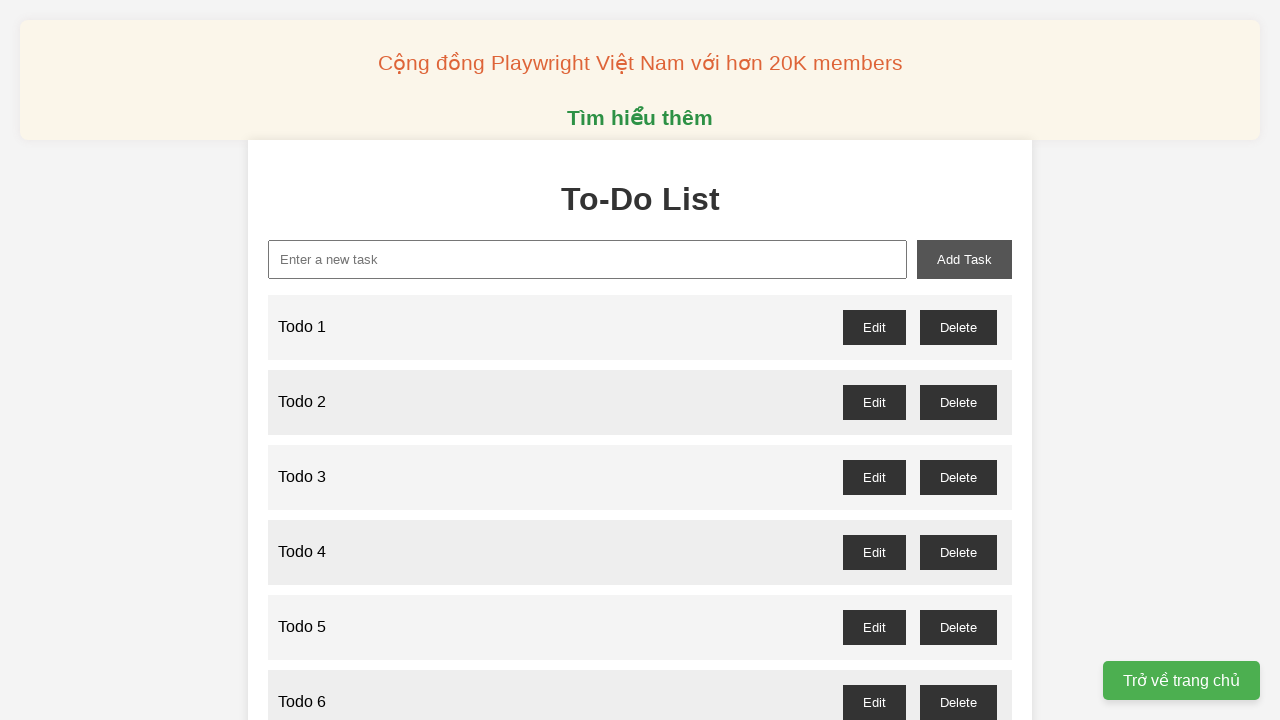

Filled new task input with 'Todo 50' on //input[@id='new-task']
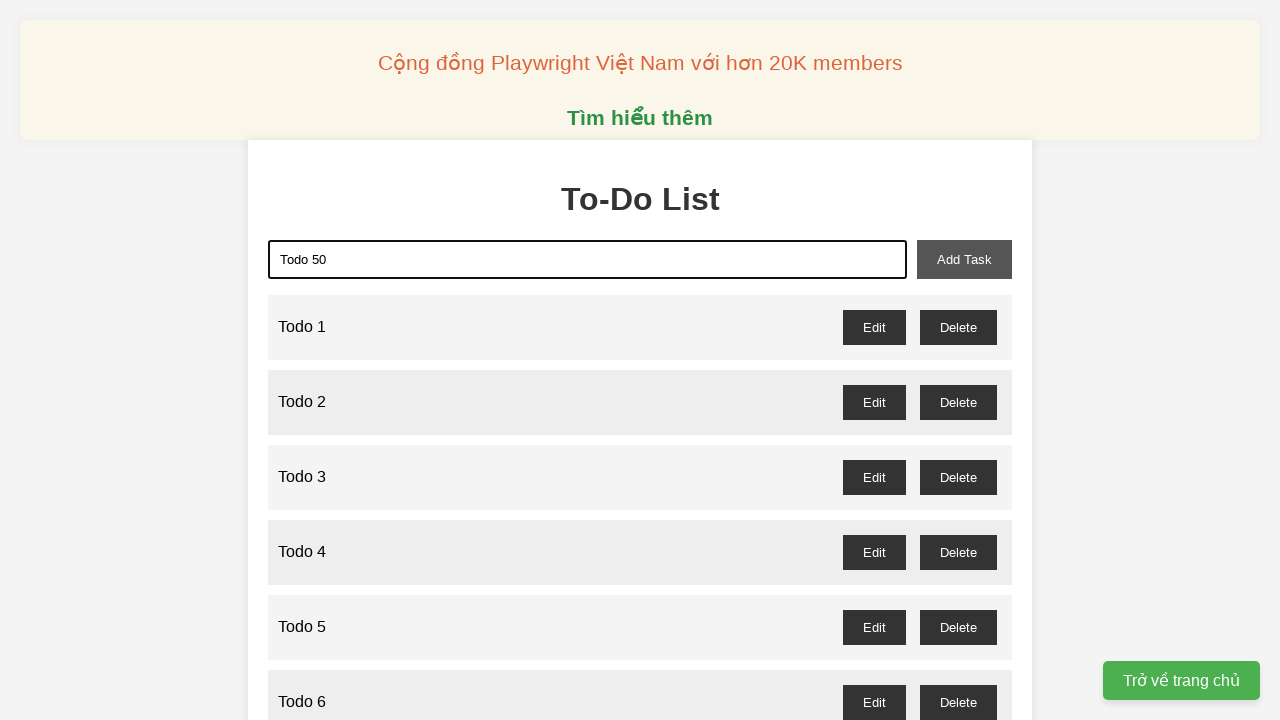

Clicked add task button to add 'Todo 50' at (964, 259) on xpath=//button[@id='add-task']
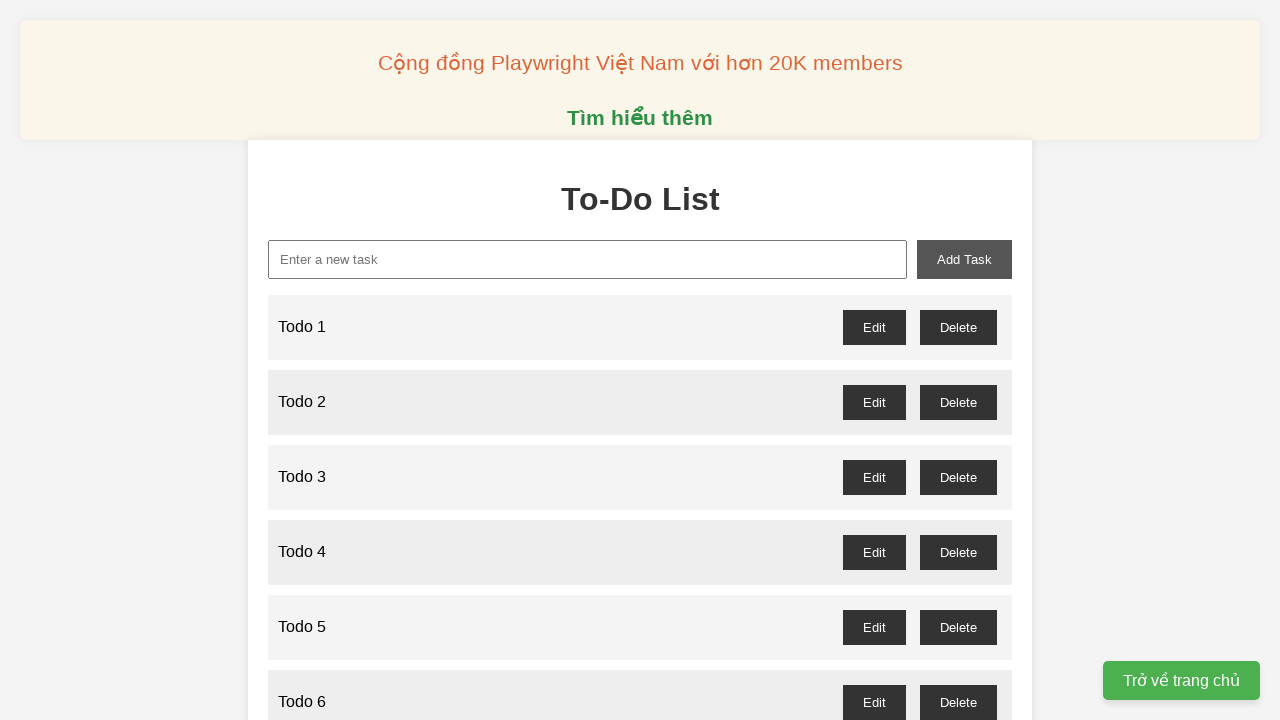

Filled new task input with 'Todo 51' on //input[@id='new-task']
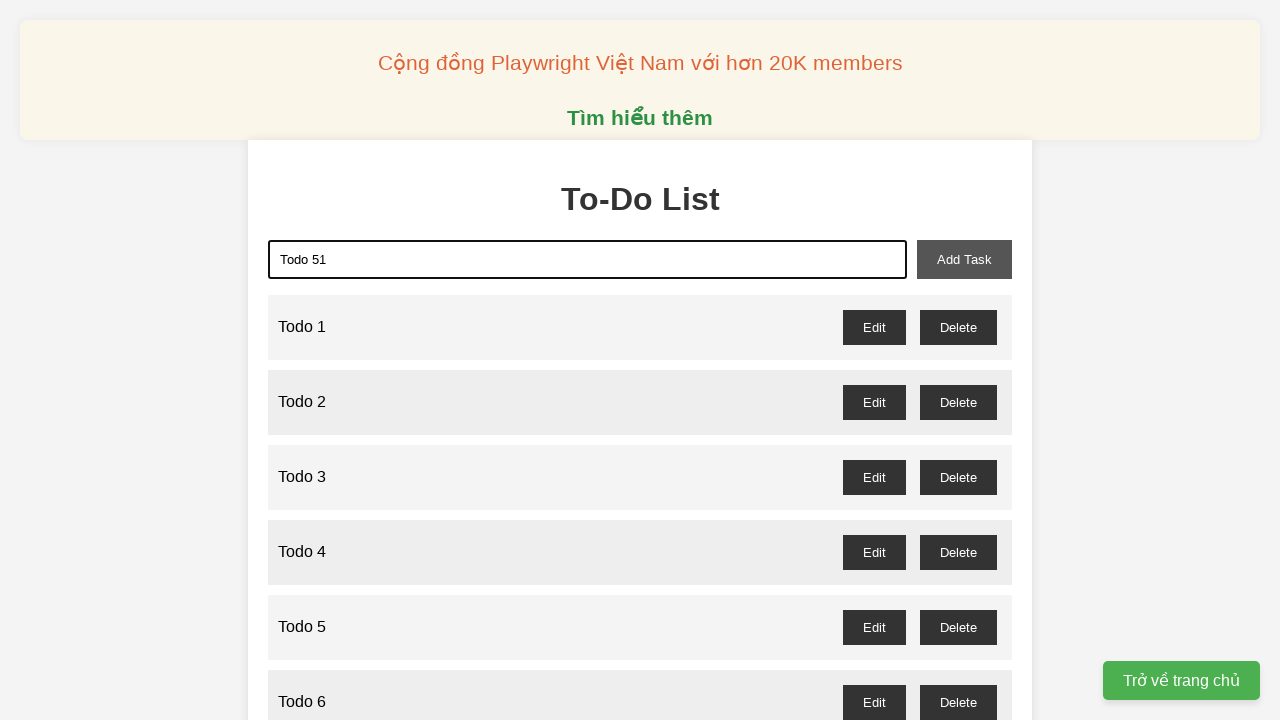

Clicked add task button to add 'Todo 51' at (964, 259) on xpath=//button[@id='add-task']
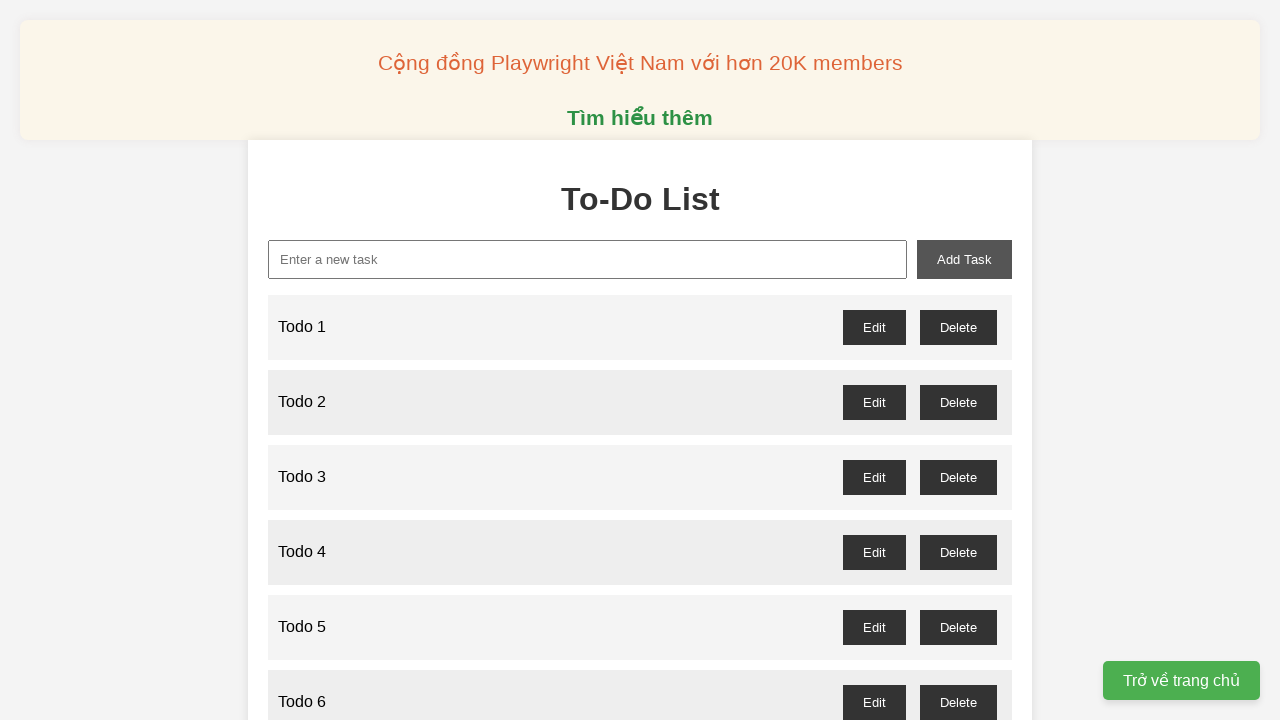

Filled new task input with 'Todo 52' on //input[@id='new-task']
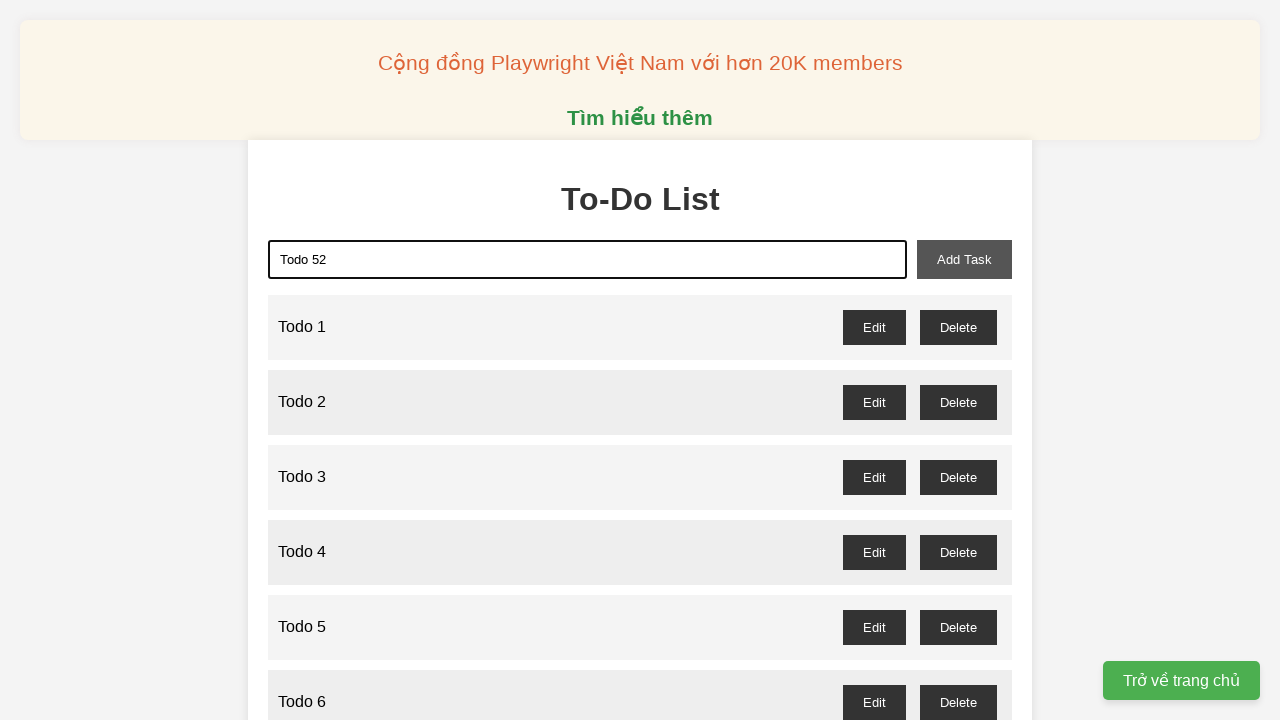

Clicked add task button to add 'Todo 52' at (964, 259) on xpath=//button[@id='add-task']
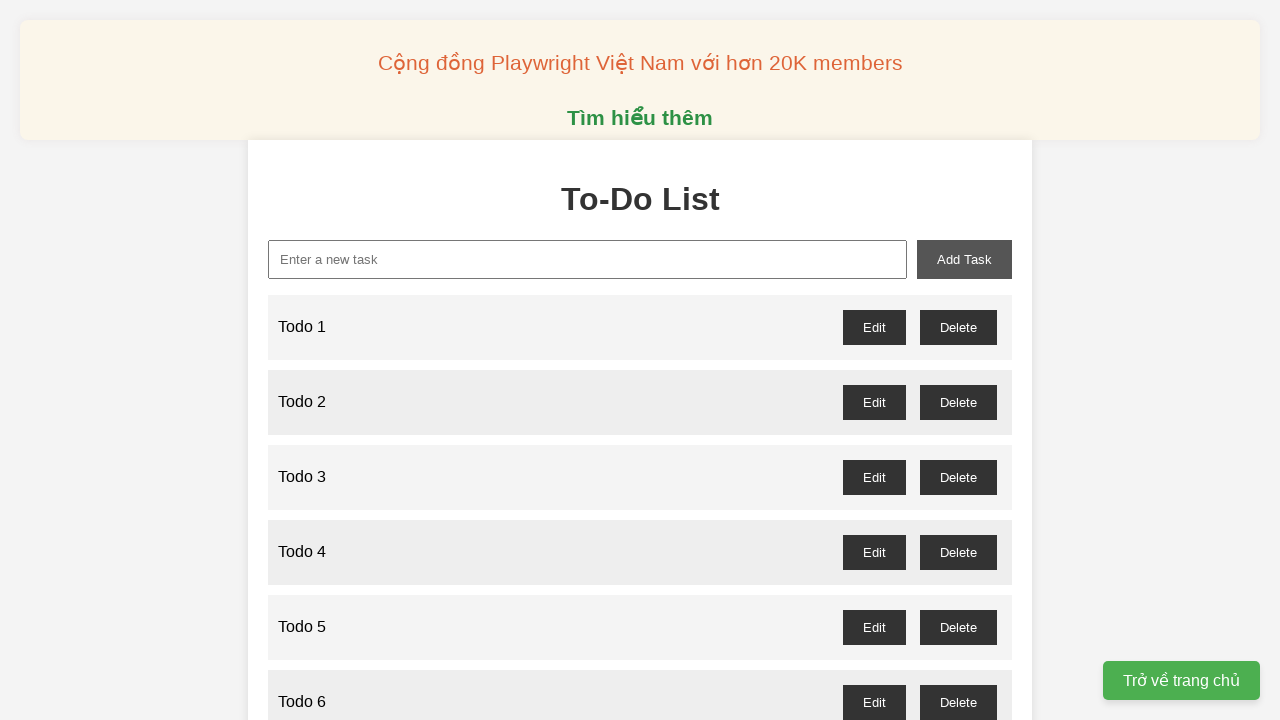

Filled new task input with 'Todo 53' on //input[@id='new-task']
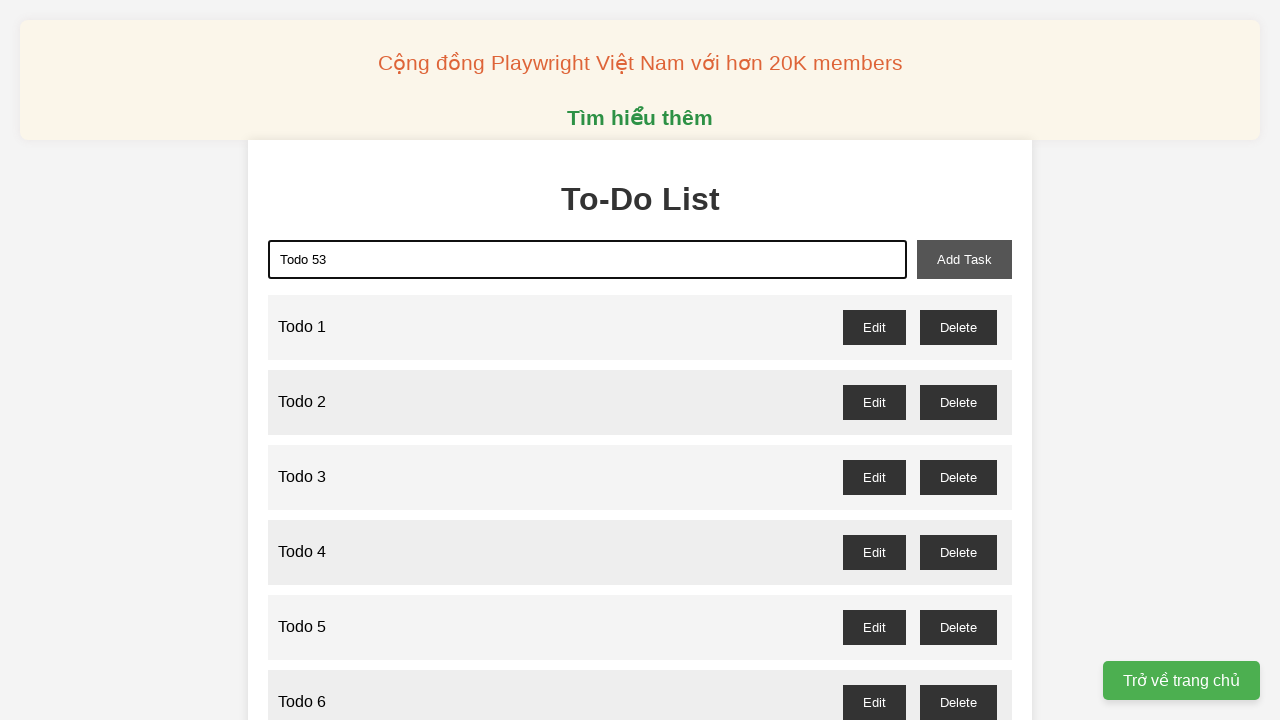

Clicked add task button to add 'Todo 53' at (964, 259) on xpath=//button[@id='add-task']
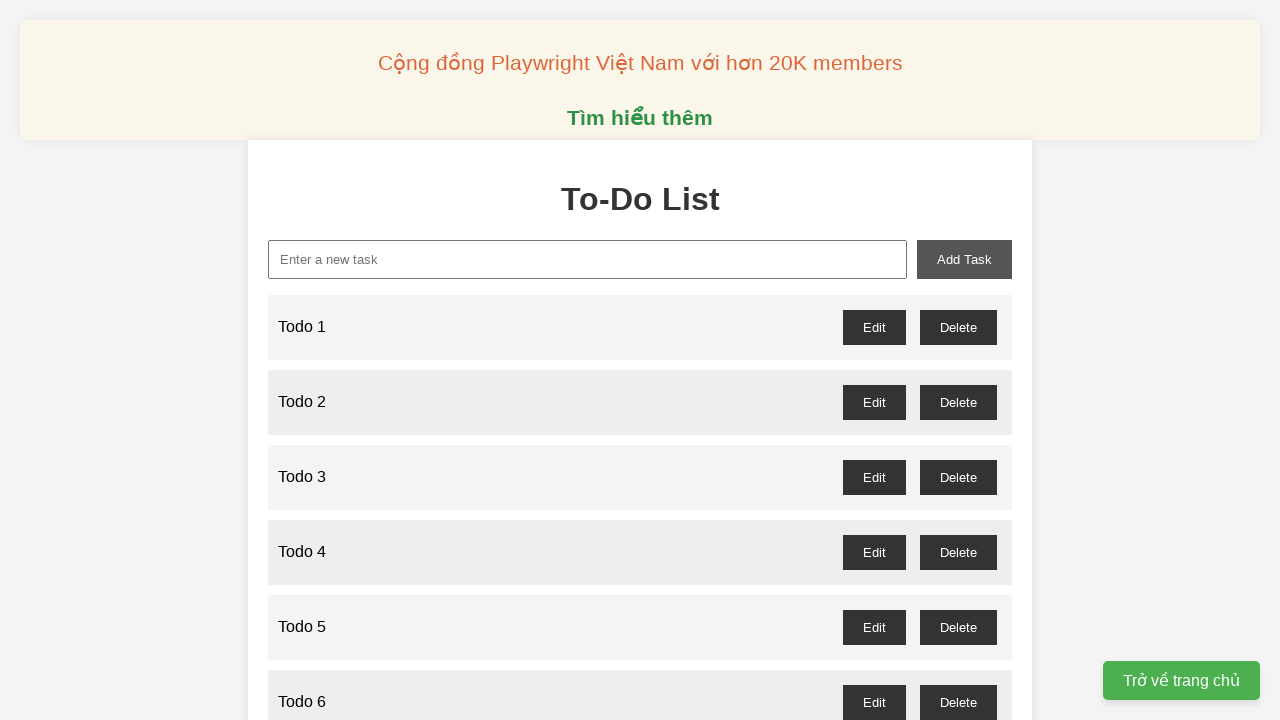

Filled new task input with 'Todo 54' on //input[@id='new-task']
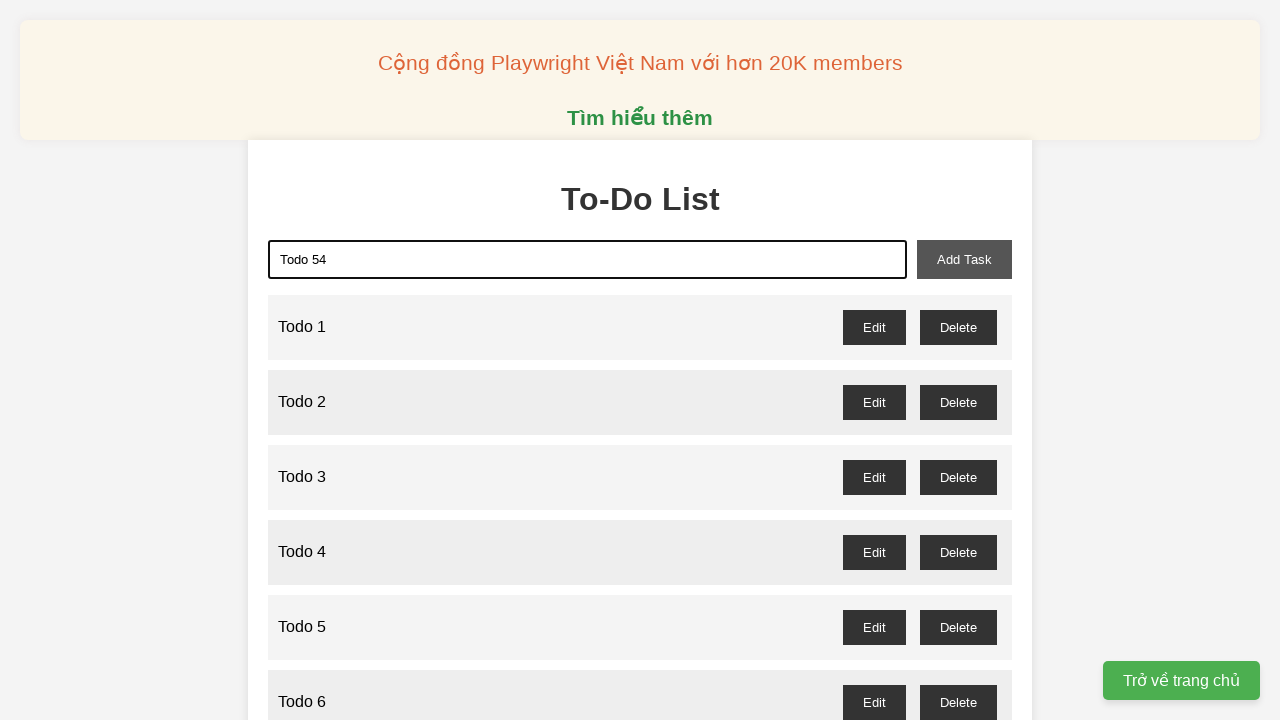

Clicked add task button to add 'Todo 54' at (964, 259) on xpath=//button[@id='add-task']
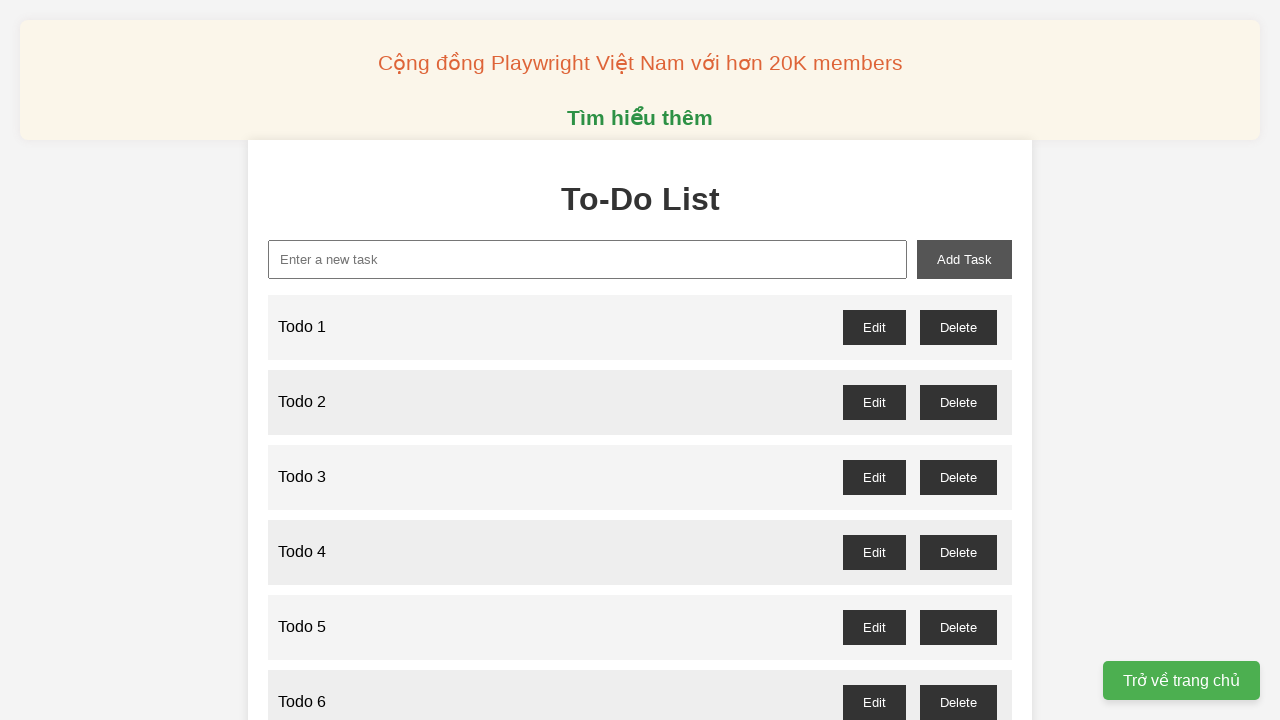

Filled new task input with 'Todo 55' on //input[@id='new-task']
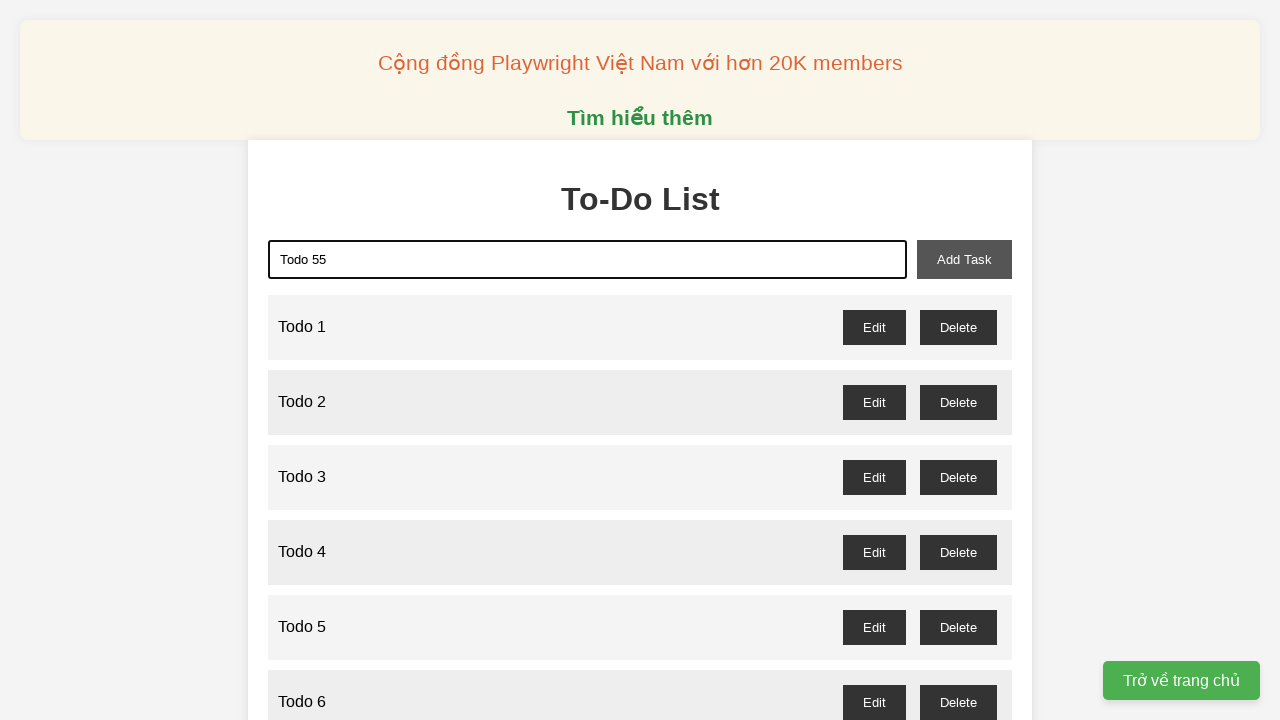

Clicked add task button to add 'Todo 55' at (964, 259) on xpath=//button[@id='add-task']
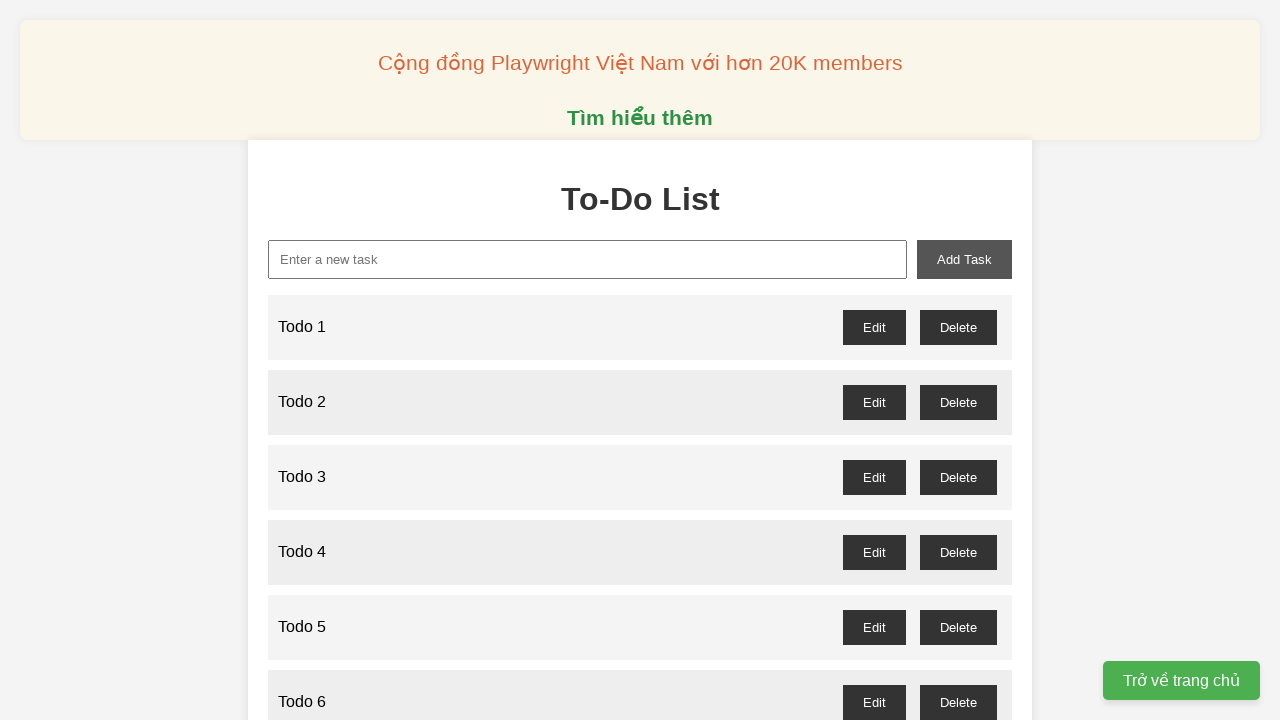

Filled new task input with 'Todo 56' on //input[@id='new-task']
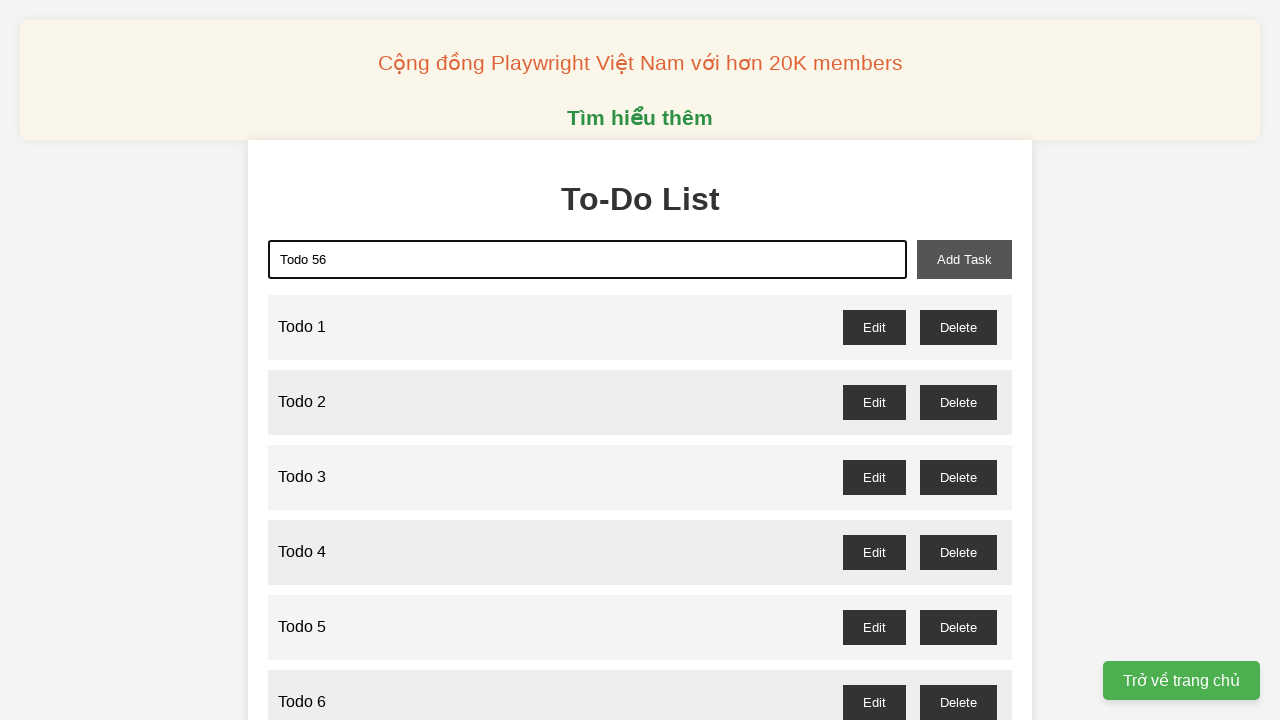

Clicked add task button to add 'Todo 56' at (964, 259) on xpath=//button[@id='add-task']
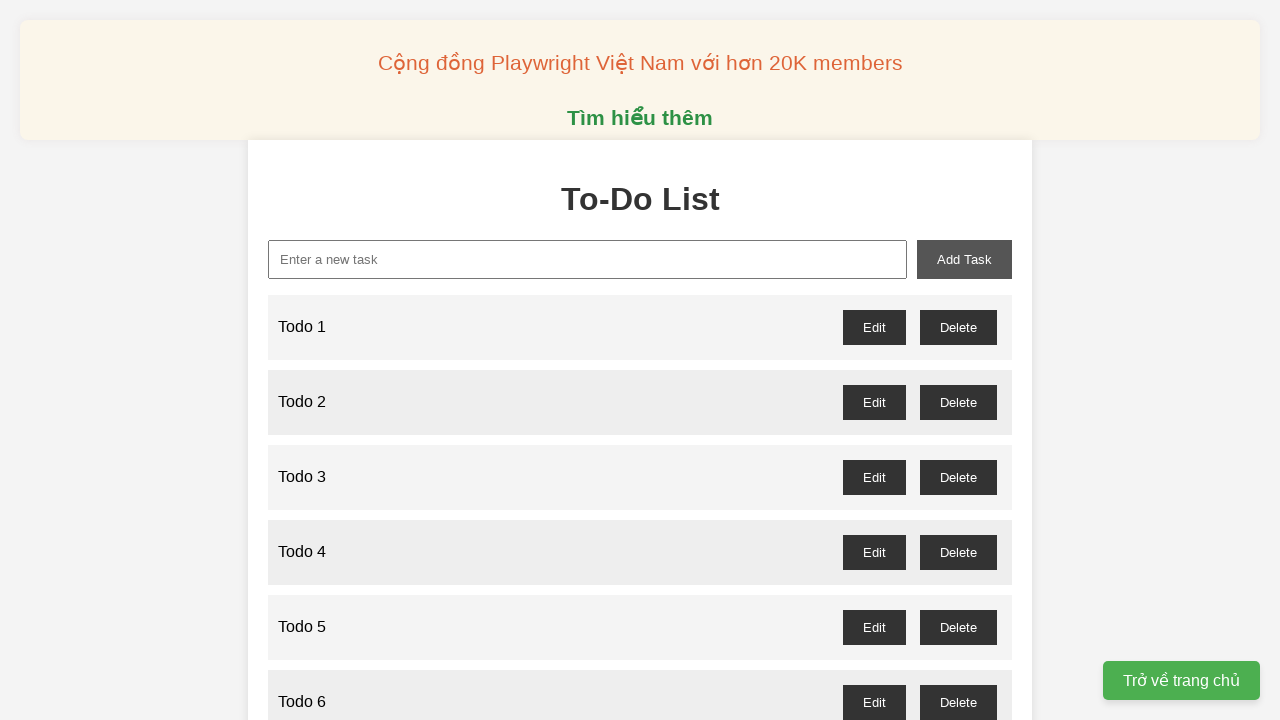

Filled new task input with 'Todo 57' on //input[@id='new-task']
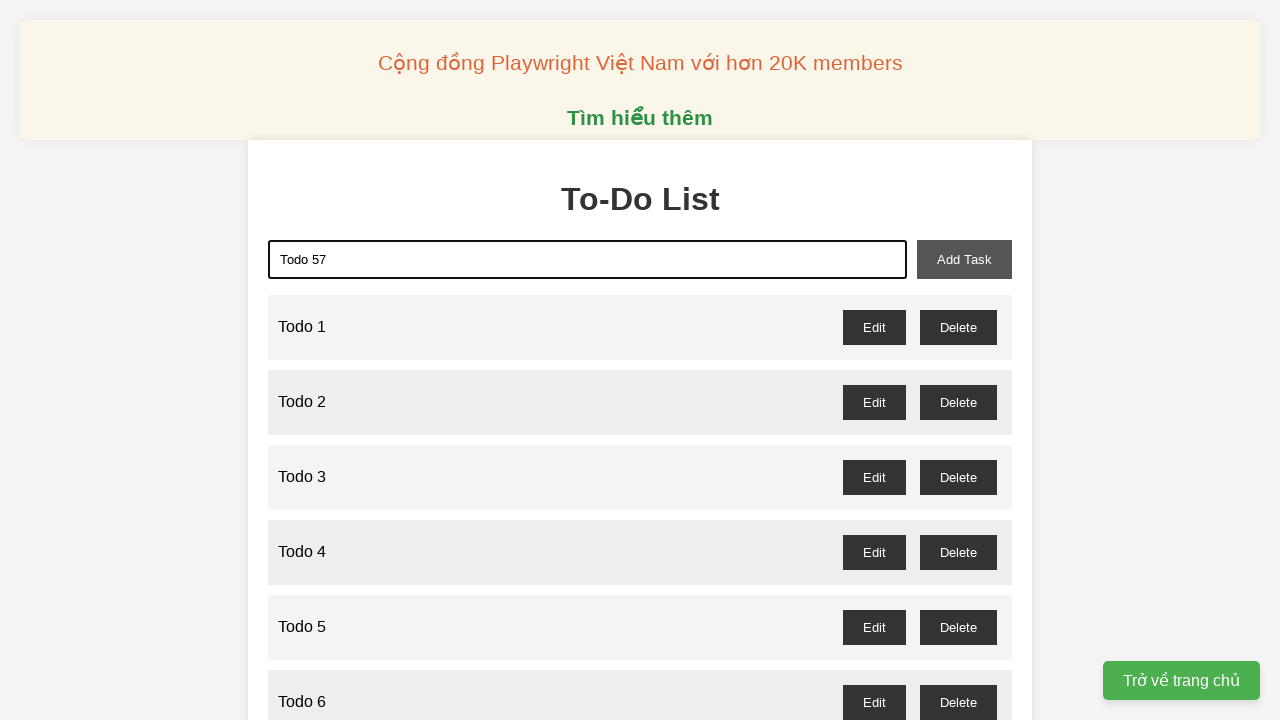

Clicked add task button to add 'Todo 57' at (964, 259) on xpath=//button[@id='add-task']
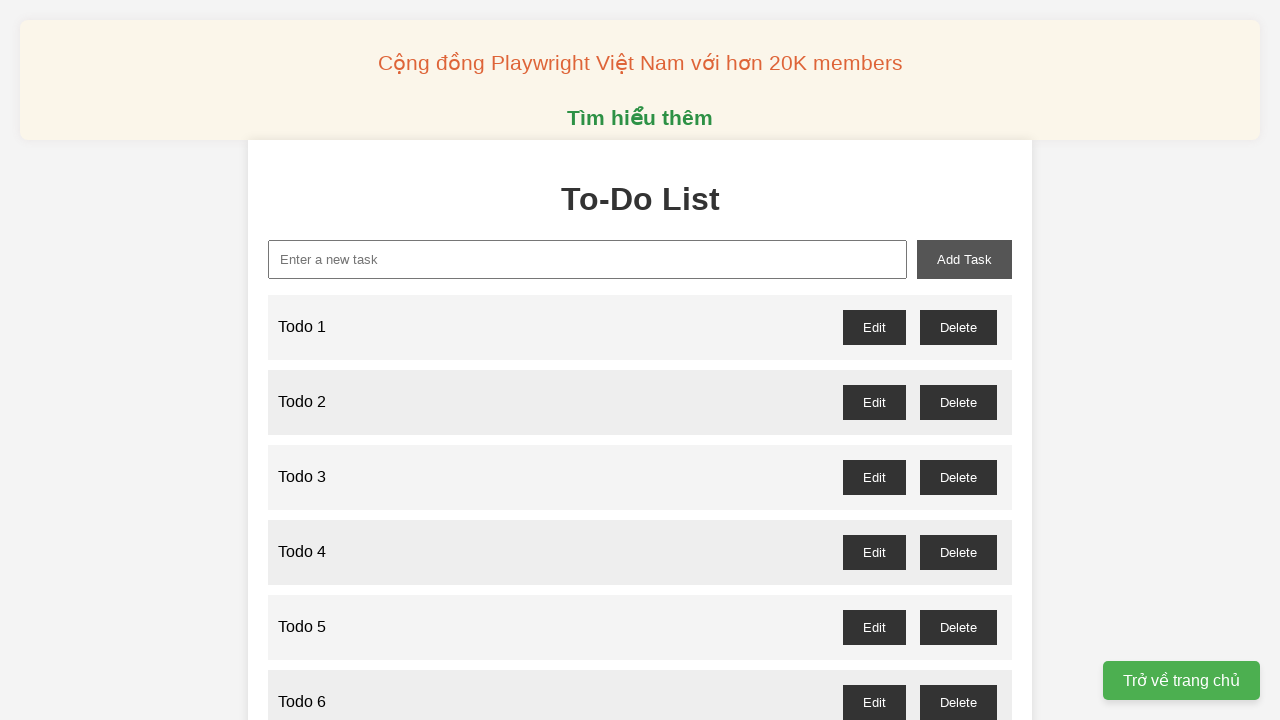

Filled new task input with 'Todo 58' on //input[@id='new-task']
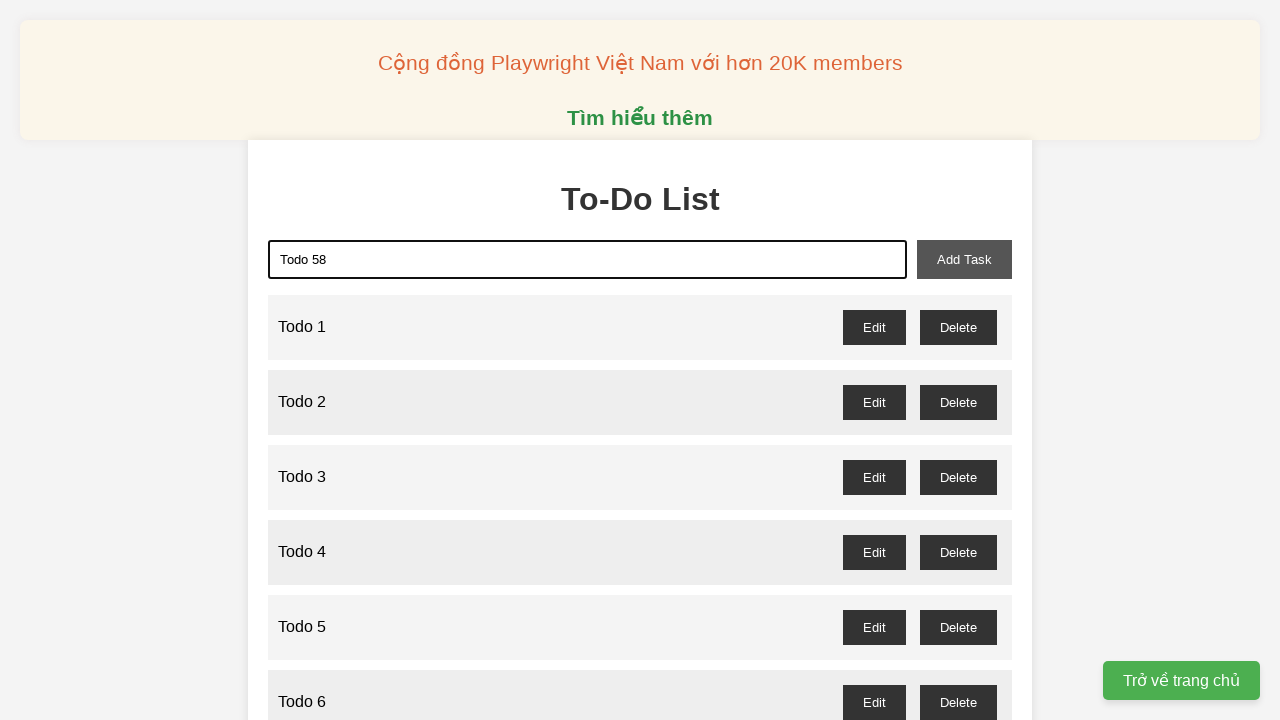

Clicked add task button to add 'Todo 58' at (964, 259) on xpath=//button[@id='add-task']
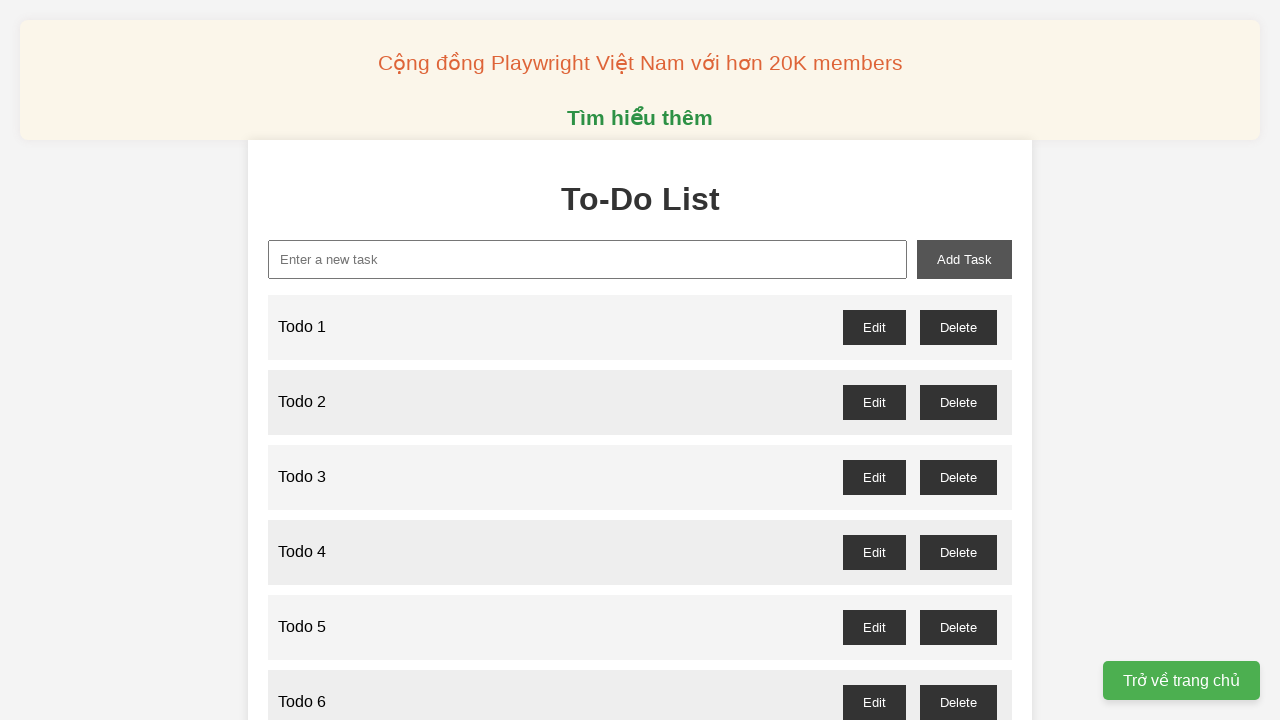

Filled new task input with 'Todo 59' on //input[@id='new-task']
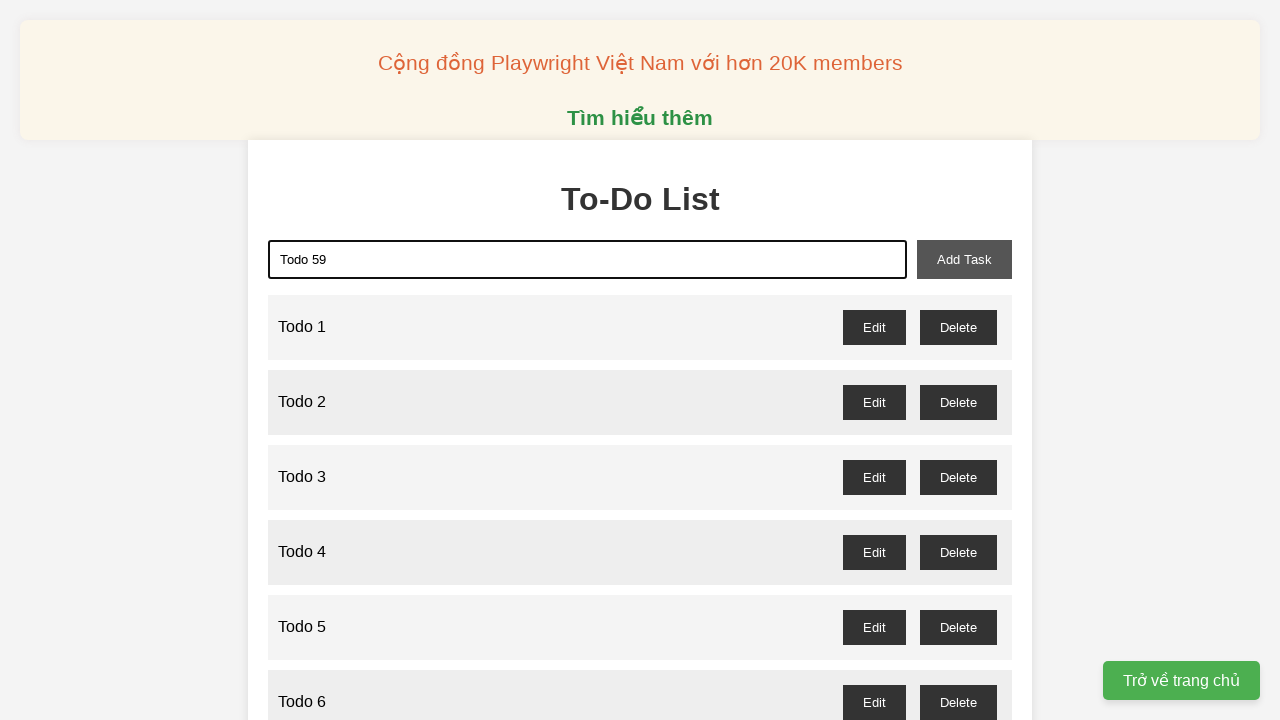

Clicked add task button to add 'Todo 59' at (964, 259) on xpath=//button[@id='add-task']
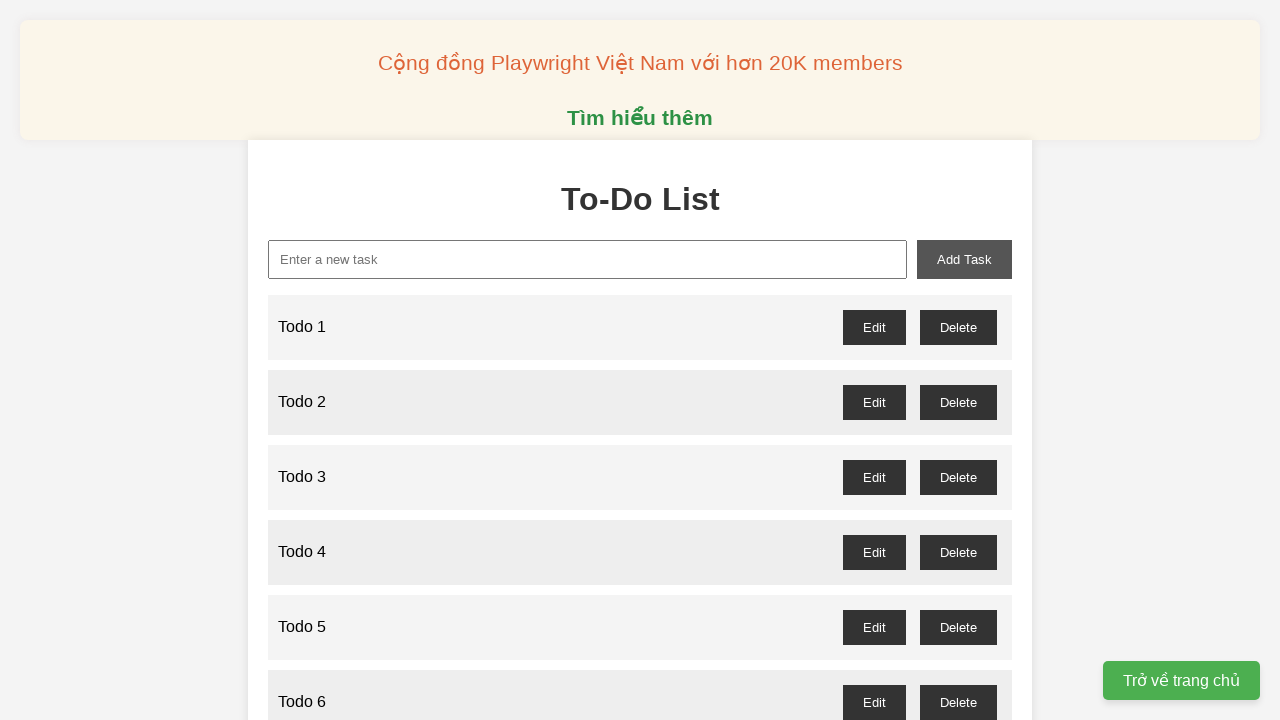

Filled new task input with 'Todo 60' on //input[@id='new-task']
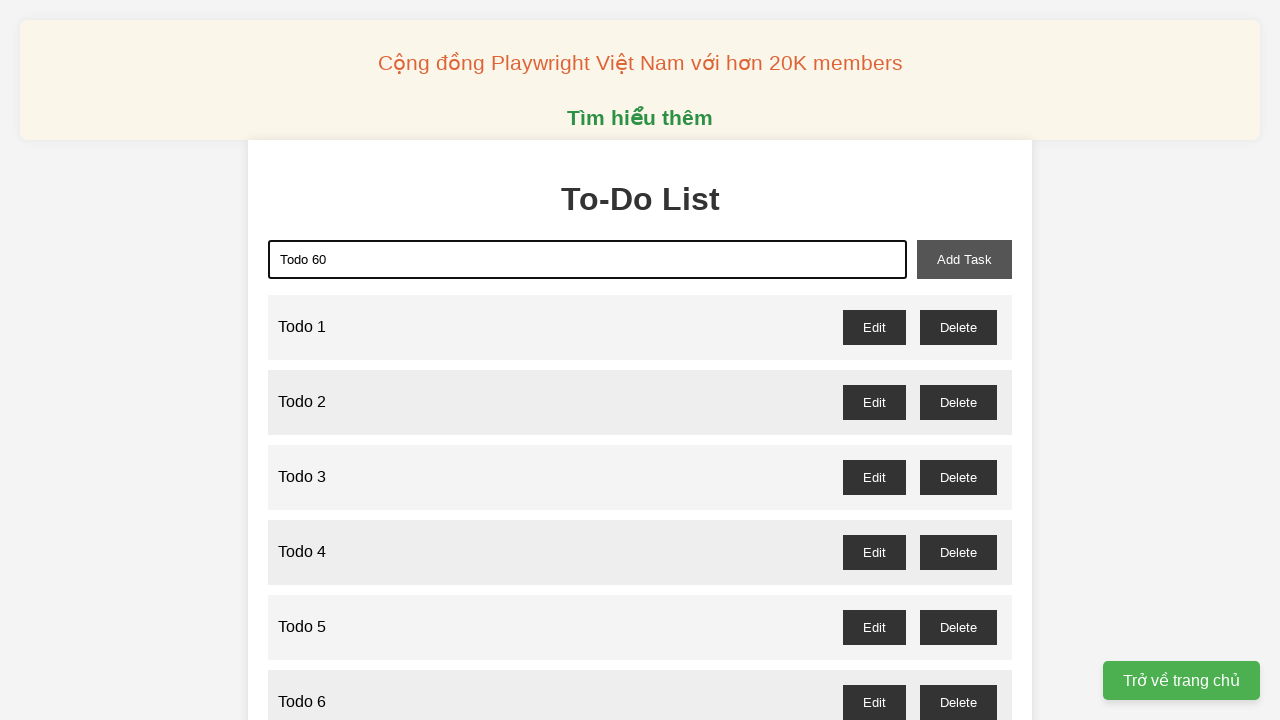

Clicked add task button to add 'Todo 60' at (964, 259) on xpath=//button[@id='add-task']
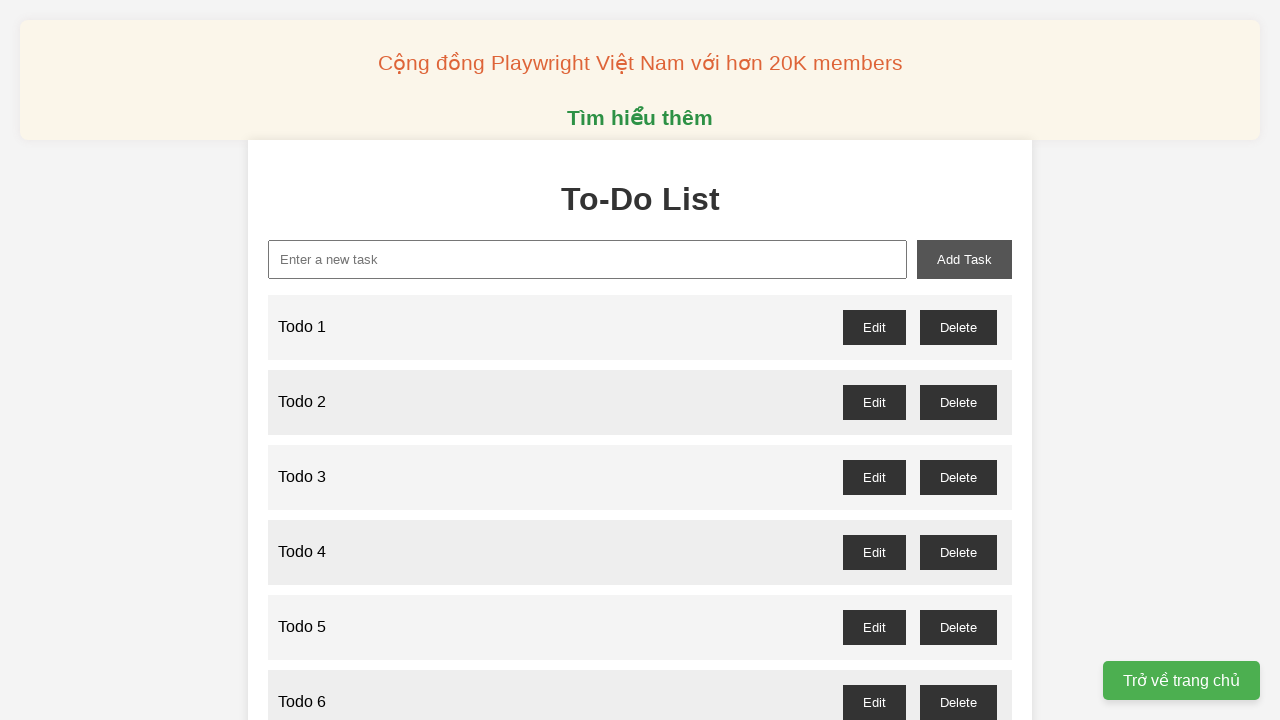

Filled new task input with 'Todo 61' on //input[@id='new-task']
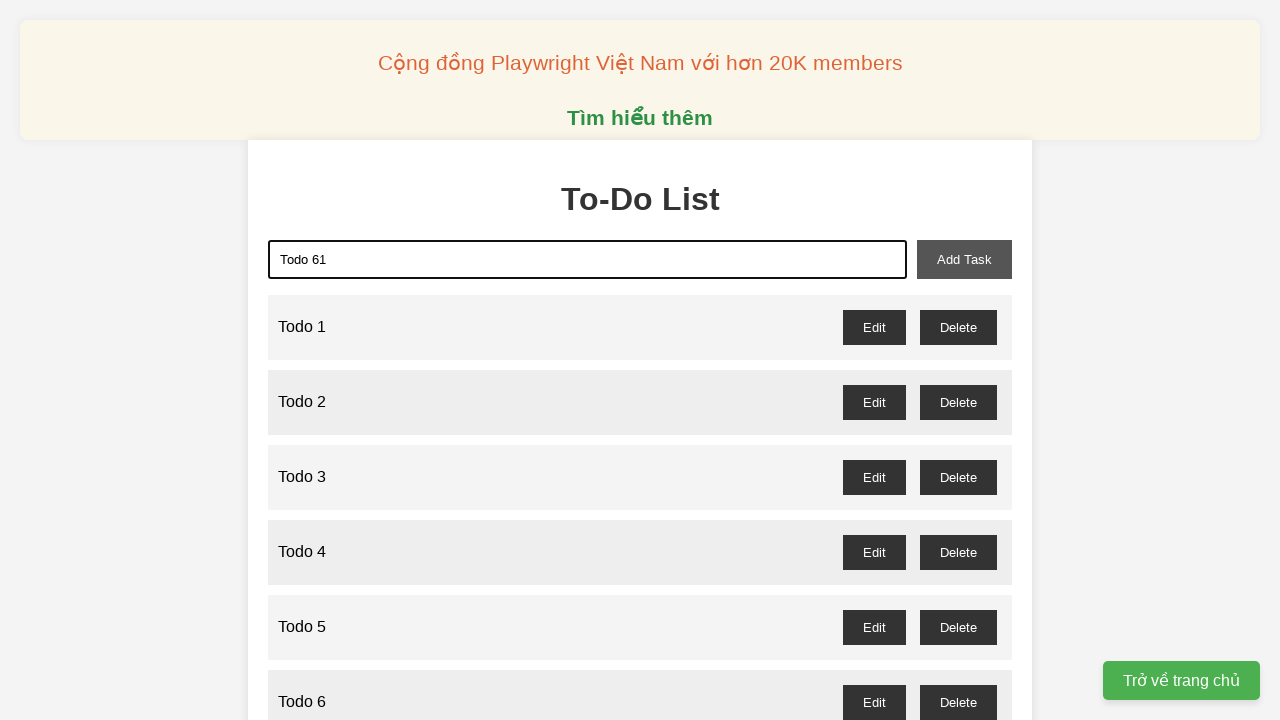

Clicked add task button to add 'Todo 61' at (964, 259) on xpath=//button[@id='add-task']
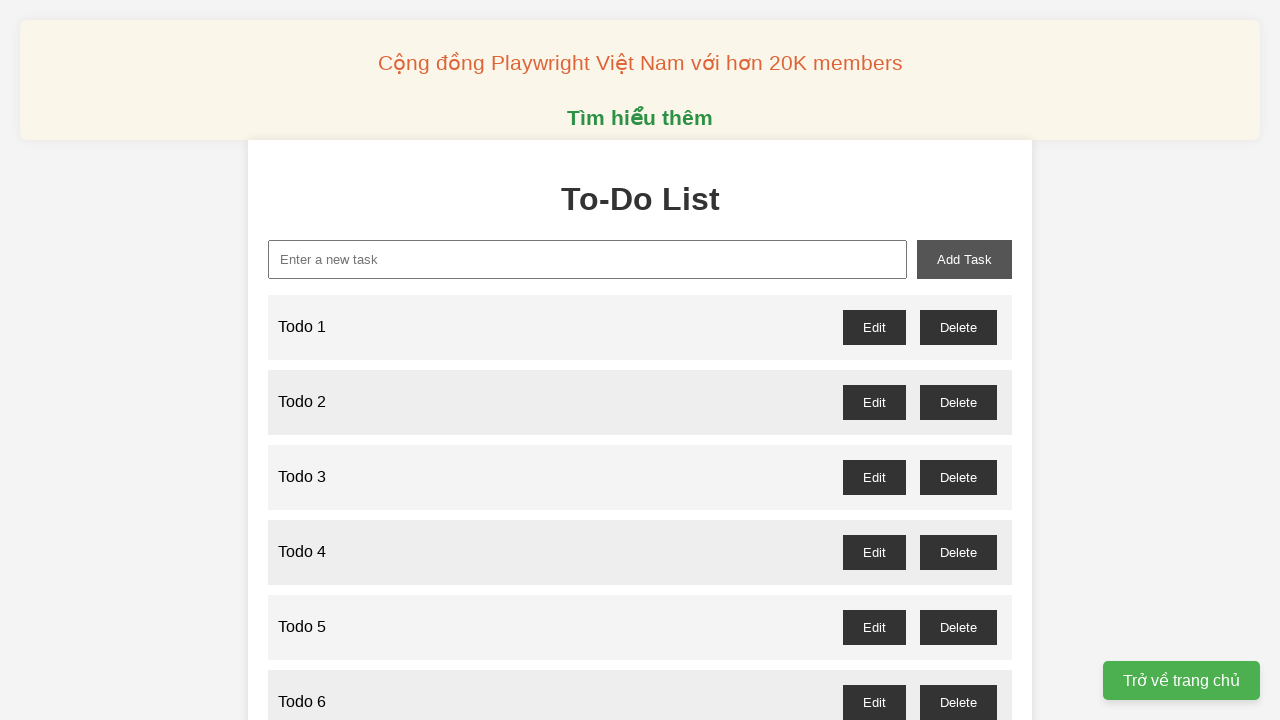

Filled new task input with 'Todo 62' on //input[@id='new-task']
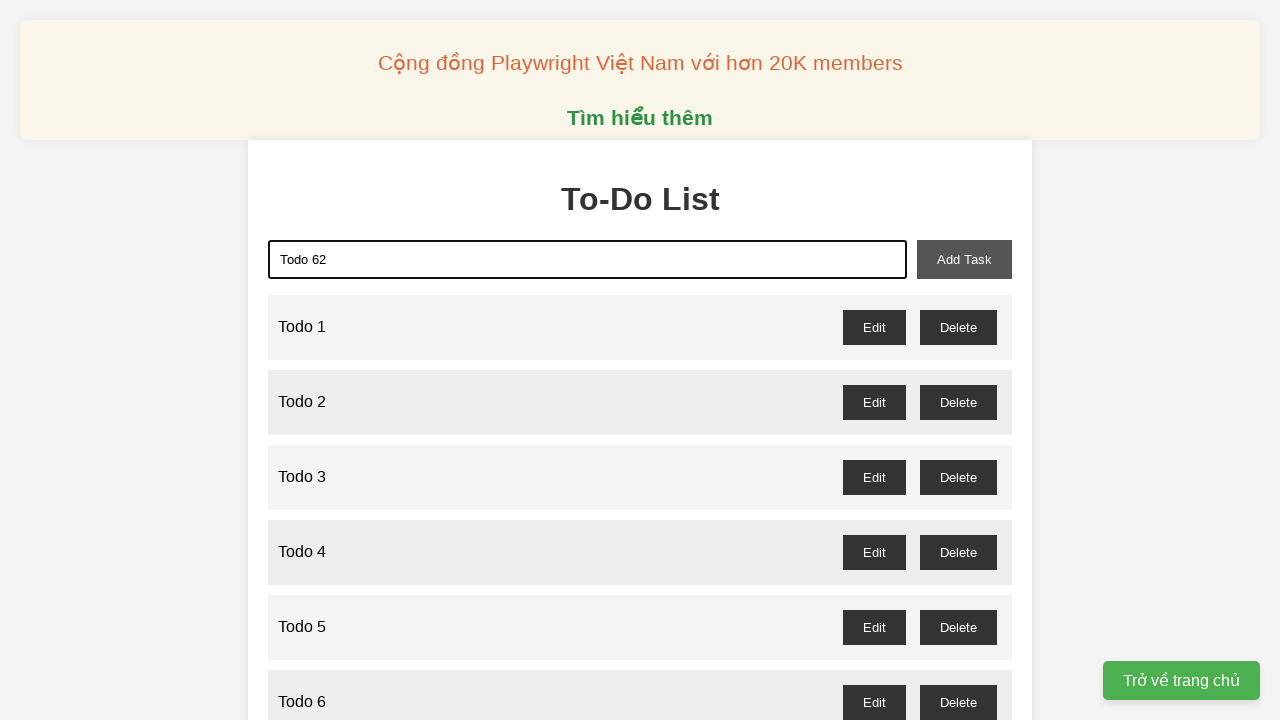

Clicked add task button to add 'Todo 62' at (964, 259) on xpath=//button[@id='add-task']
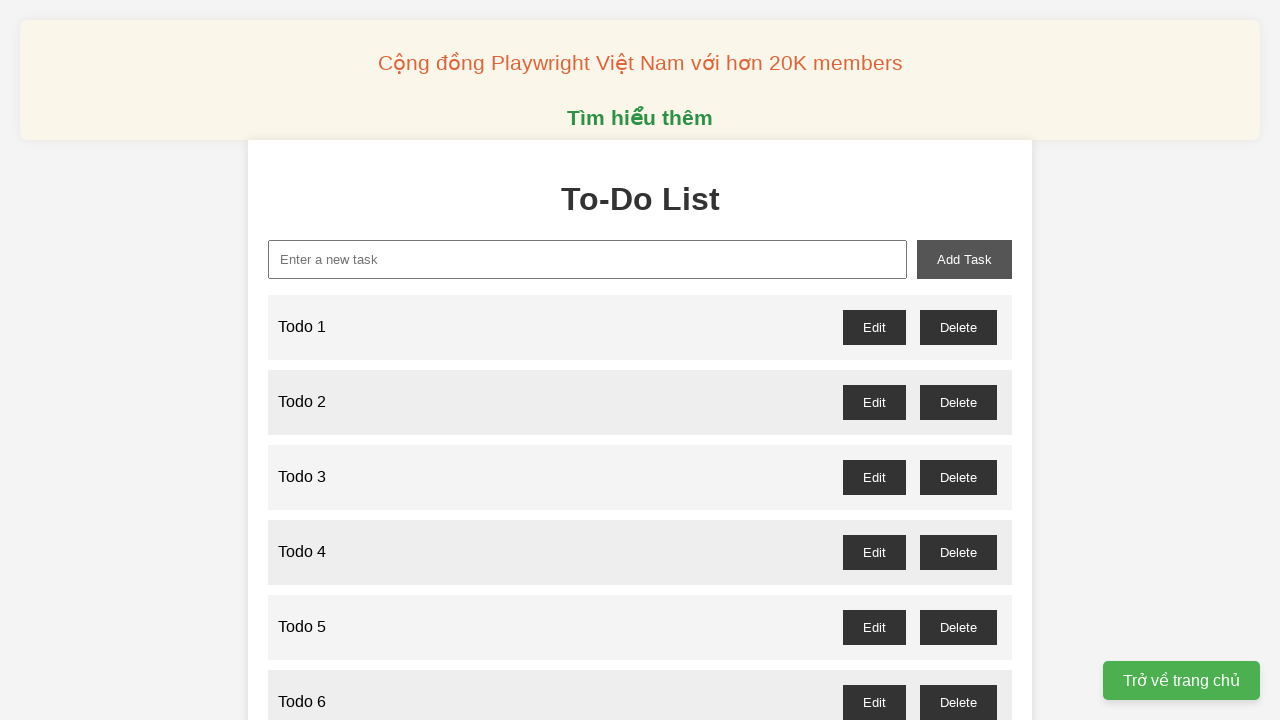

Filled new task input with 'Todo 63' on //input[@id='new-task']
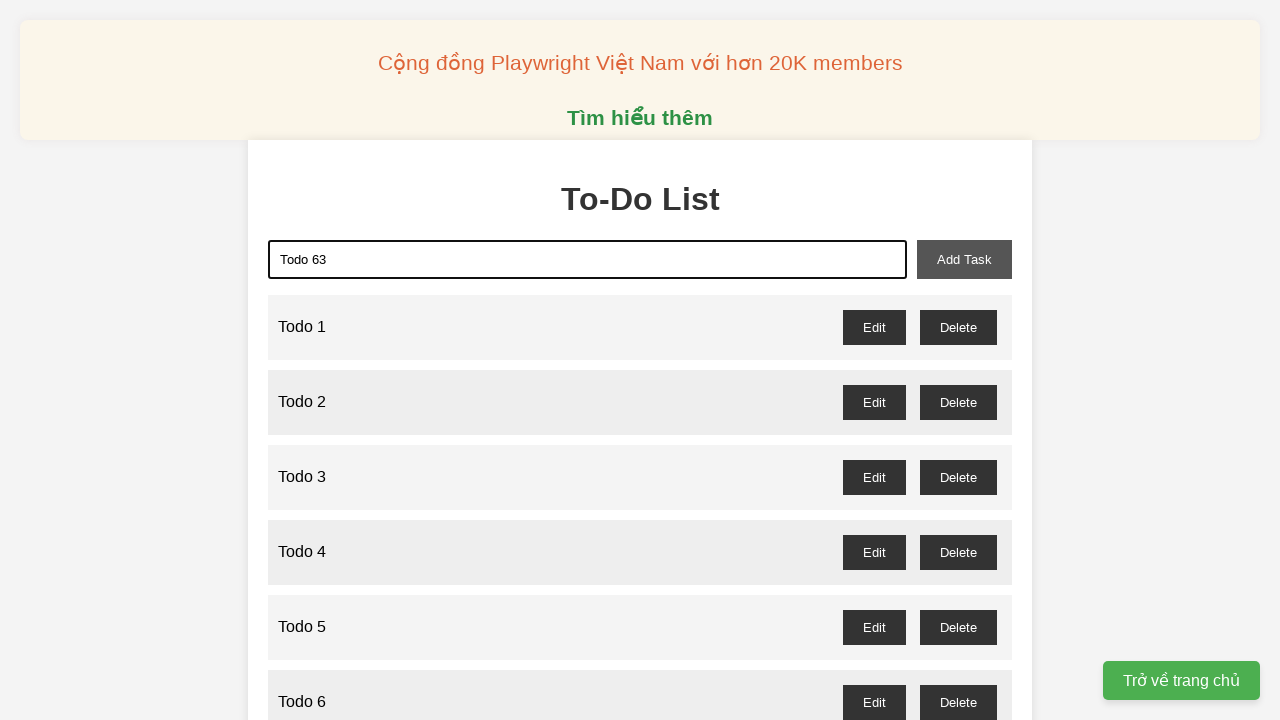

Clicked add task button to add 'Todo 63' at (964, 259) on xpath=//button[@id='add-task']
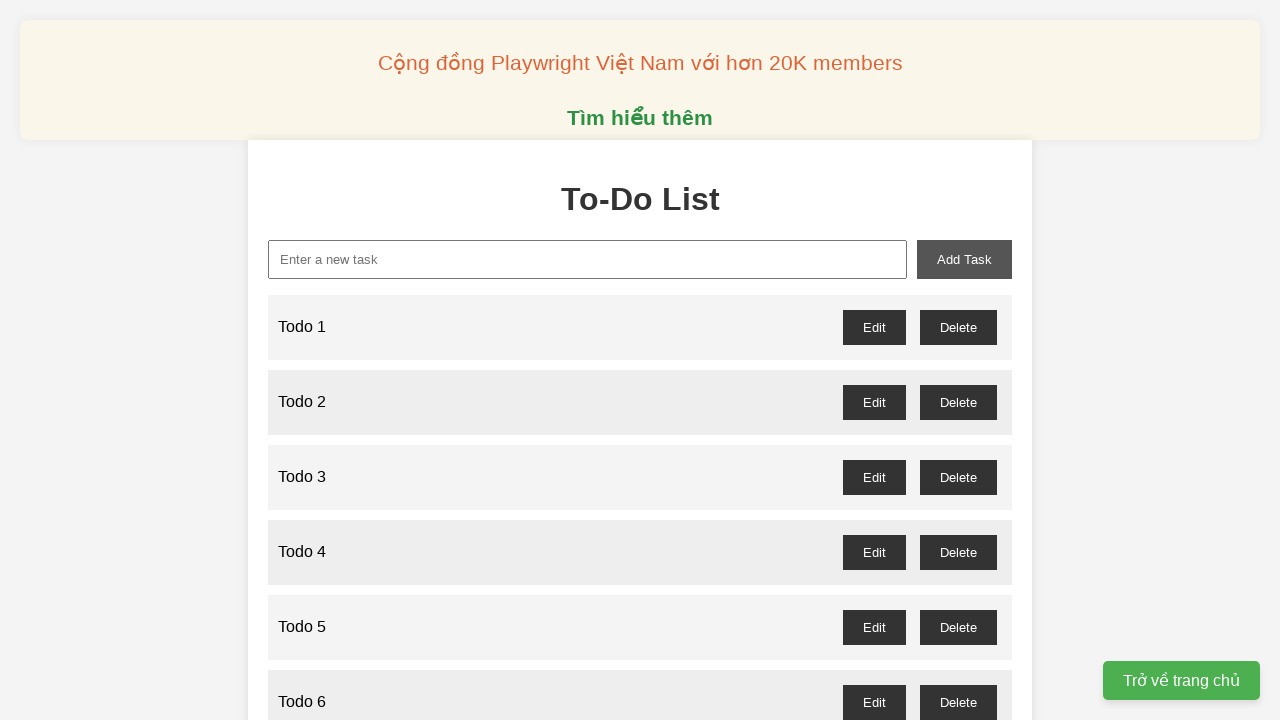

Filled new task input with 'Todo 64' on //input[@id='new-task']
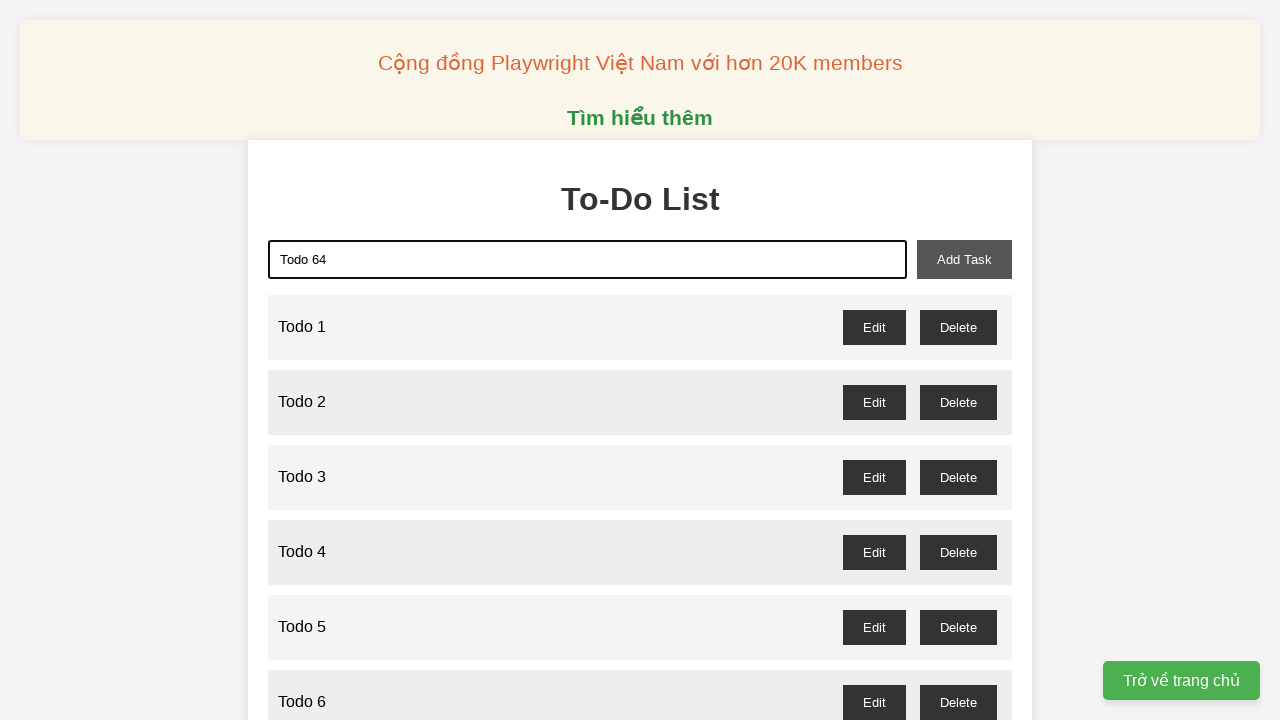

Clicked add task button to add 'Todo 64' at (964, 259) on xpath=//button[@id='add-task']
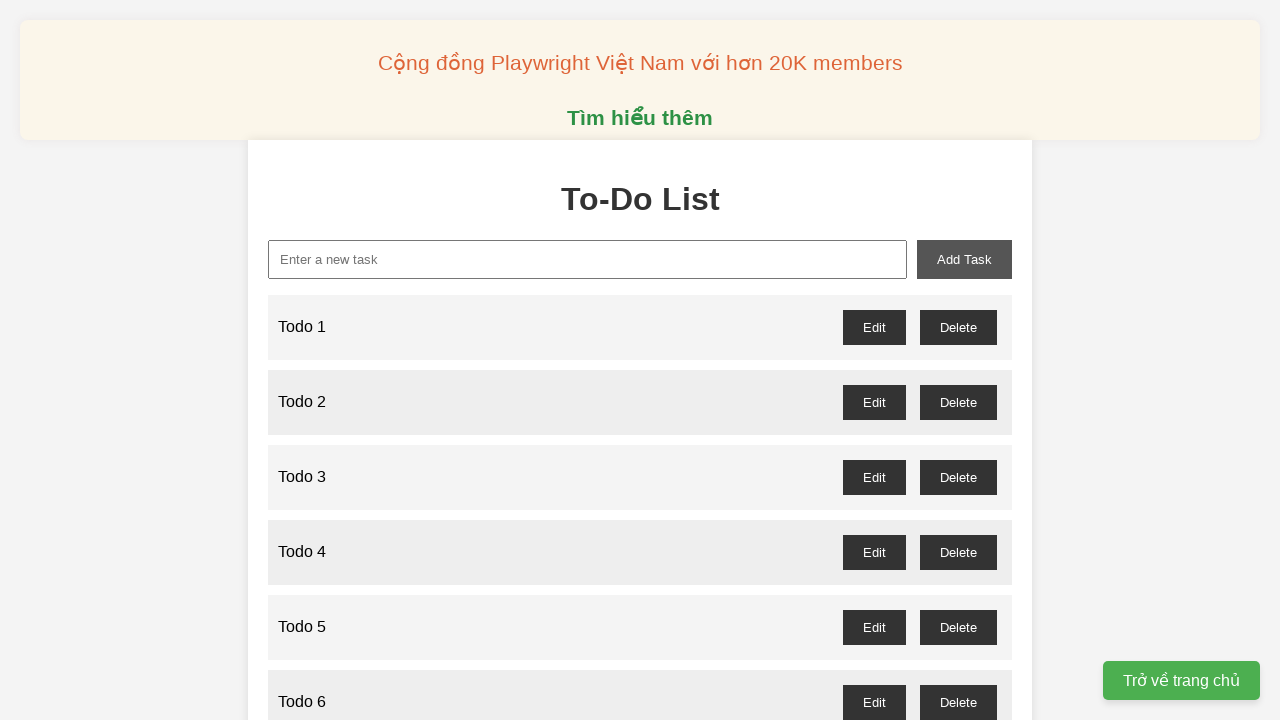

Filled new task input with 'Todo 65' on //input[@id='new-task']
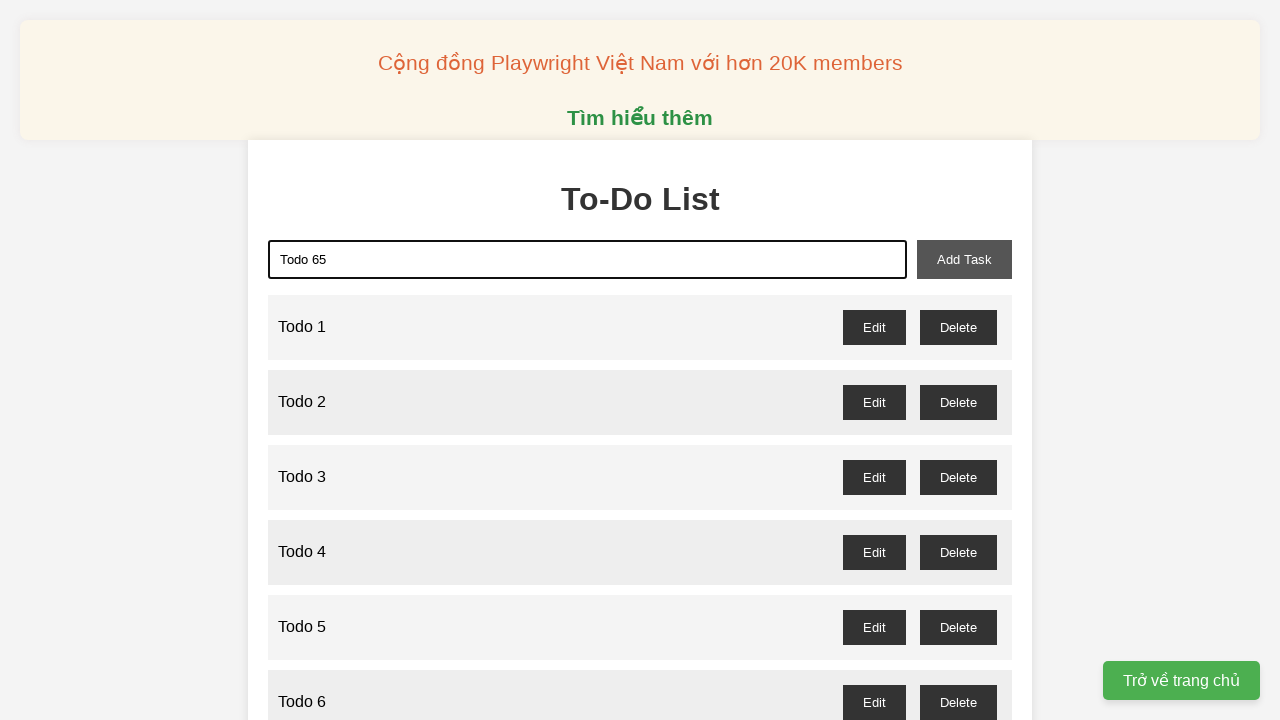

Clicked add task button to add 'Todo 65' at (964, 259) on xpath=//button[@id='add-task']
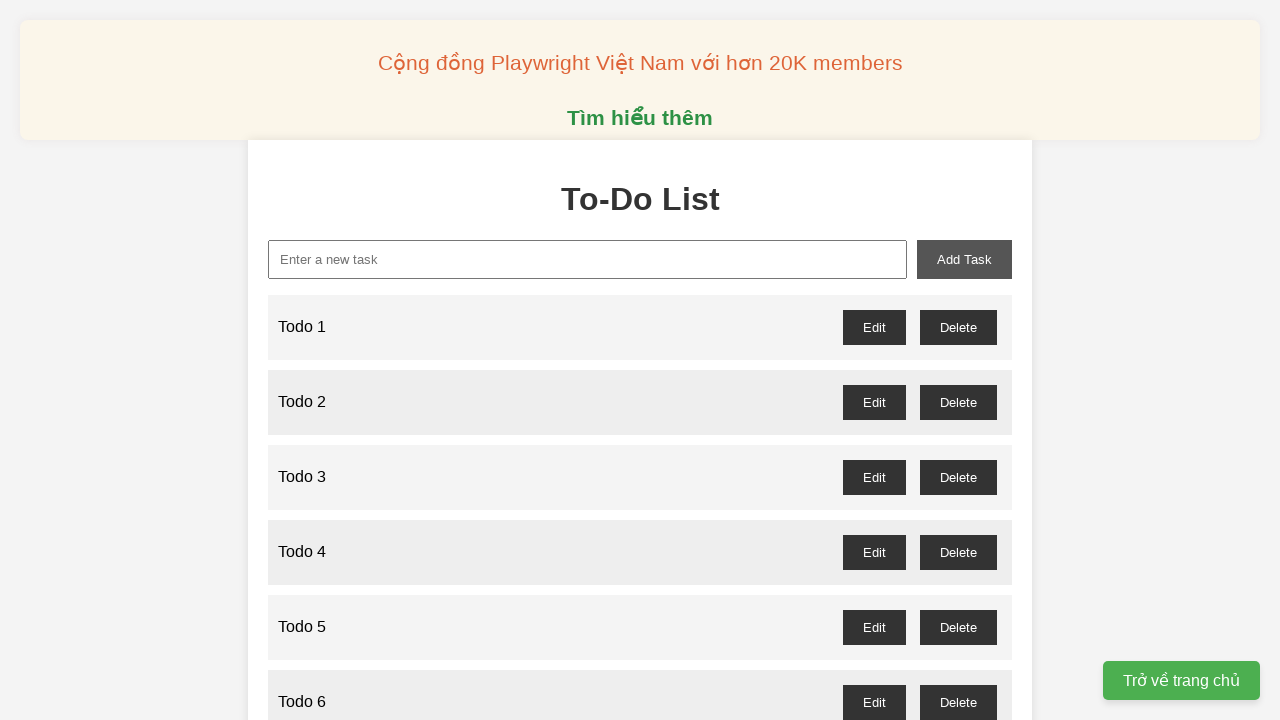

Filled new task input with 'Todo 66' on //input[@id='new-task']
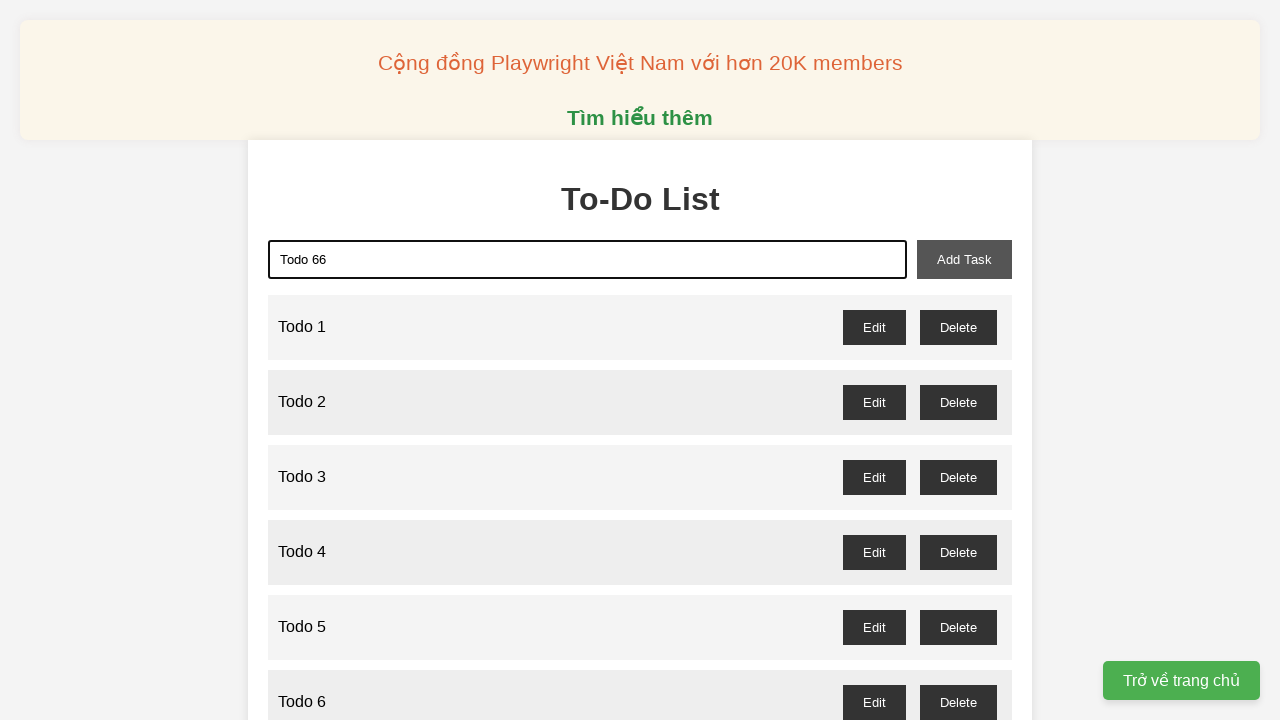

Clicked add task button to add 'Todo 66' at (964, 259) on xpath=//button[@id='add-task']
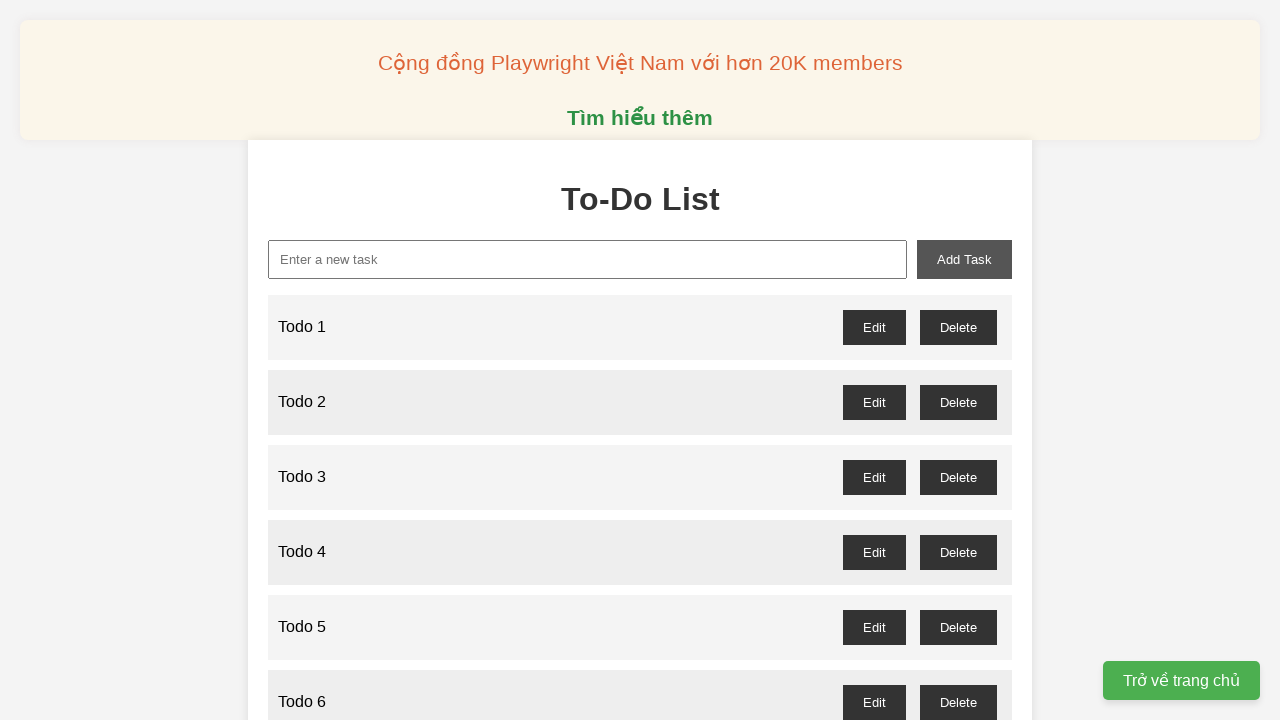

Filled new task input with 'Todo 67' on //input[@id='new-task']
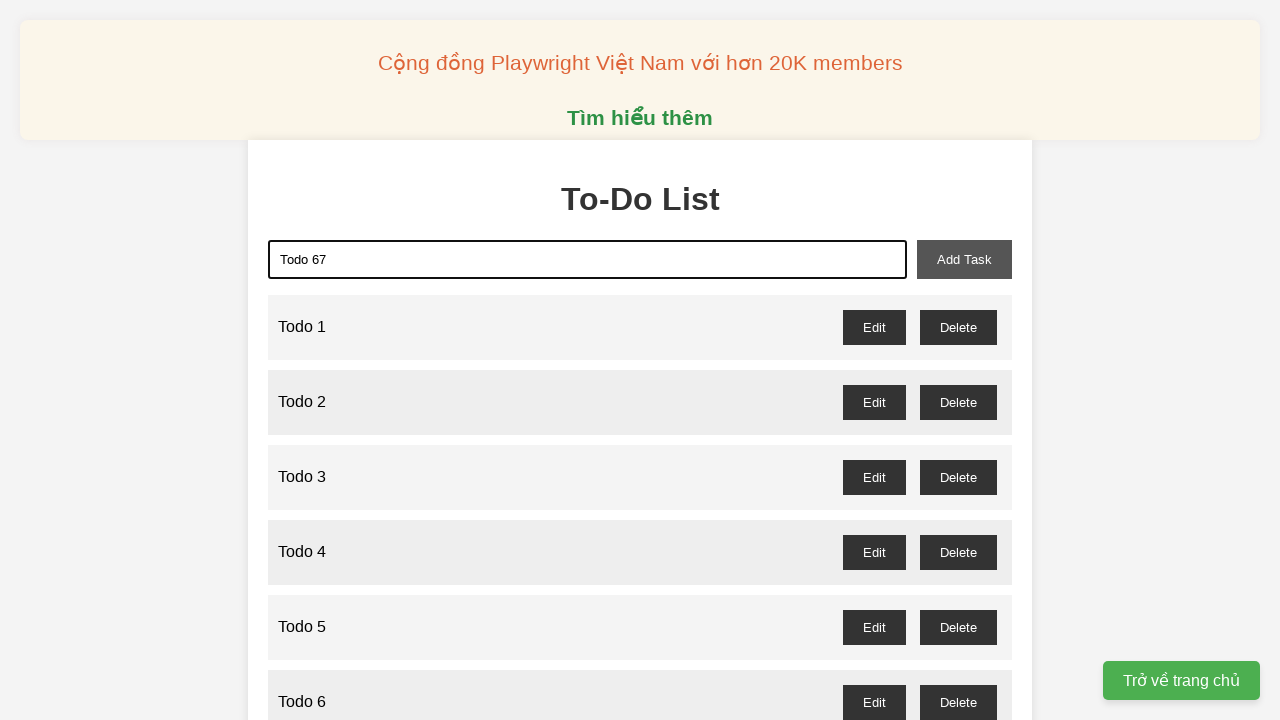

Clicked add task button to add 'Todo 67' at (964, 259) on xpath=//button[@id='add-task']
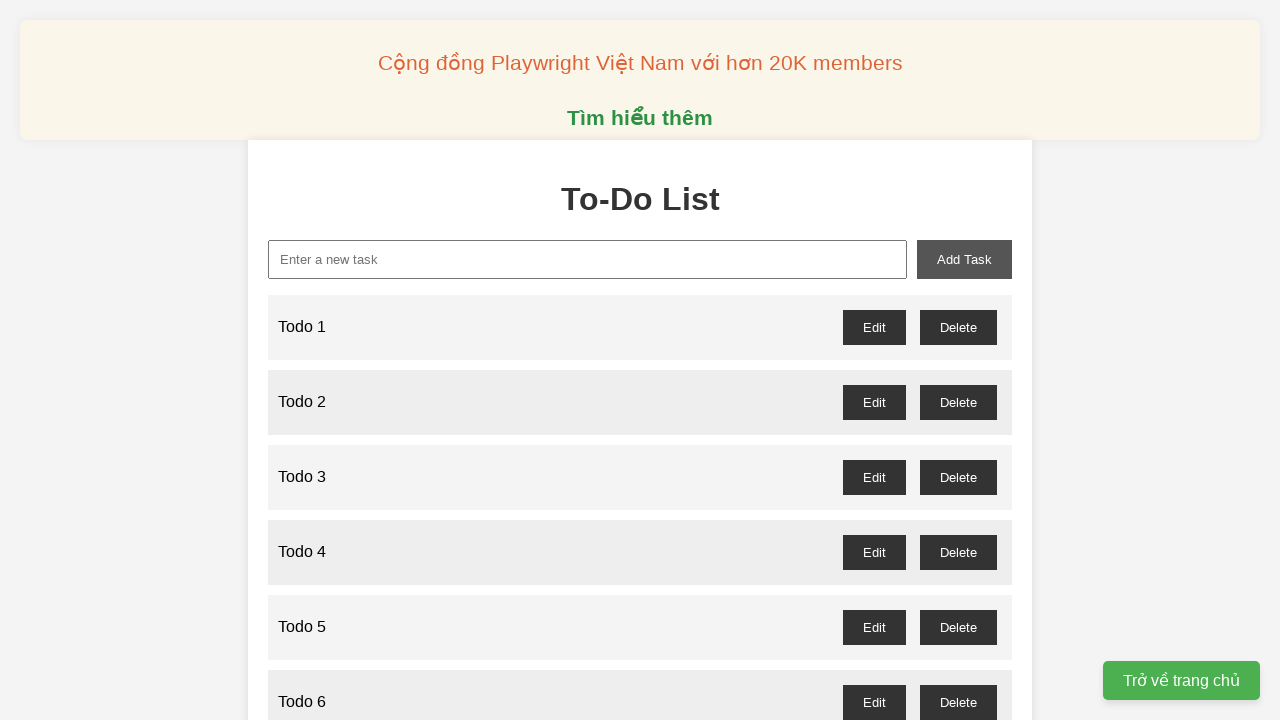

Filled new task input with 'Todo 68' on //input[@id='new-task']
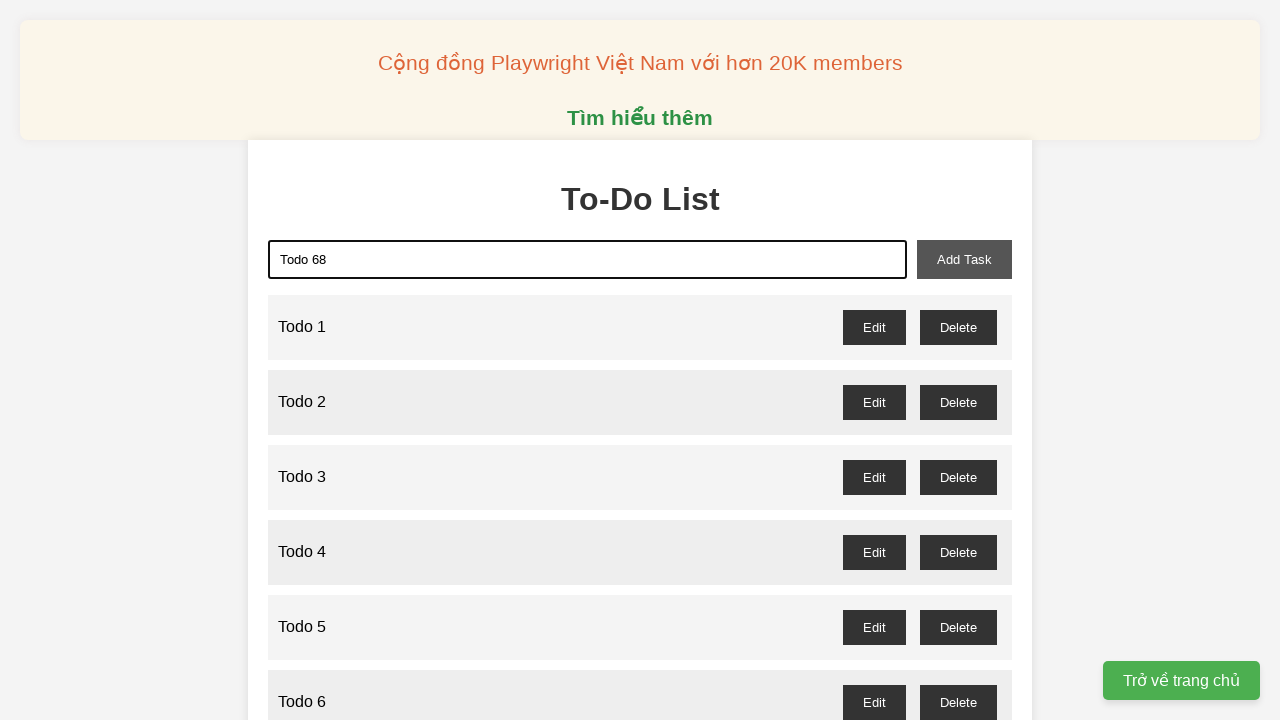

Clicked add task button to add 'Todo 68' at (964, 259) on xpath=//button[@id='add-task']
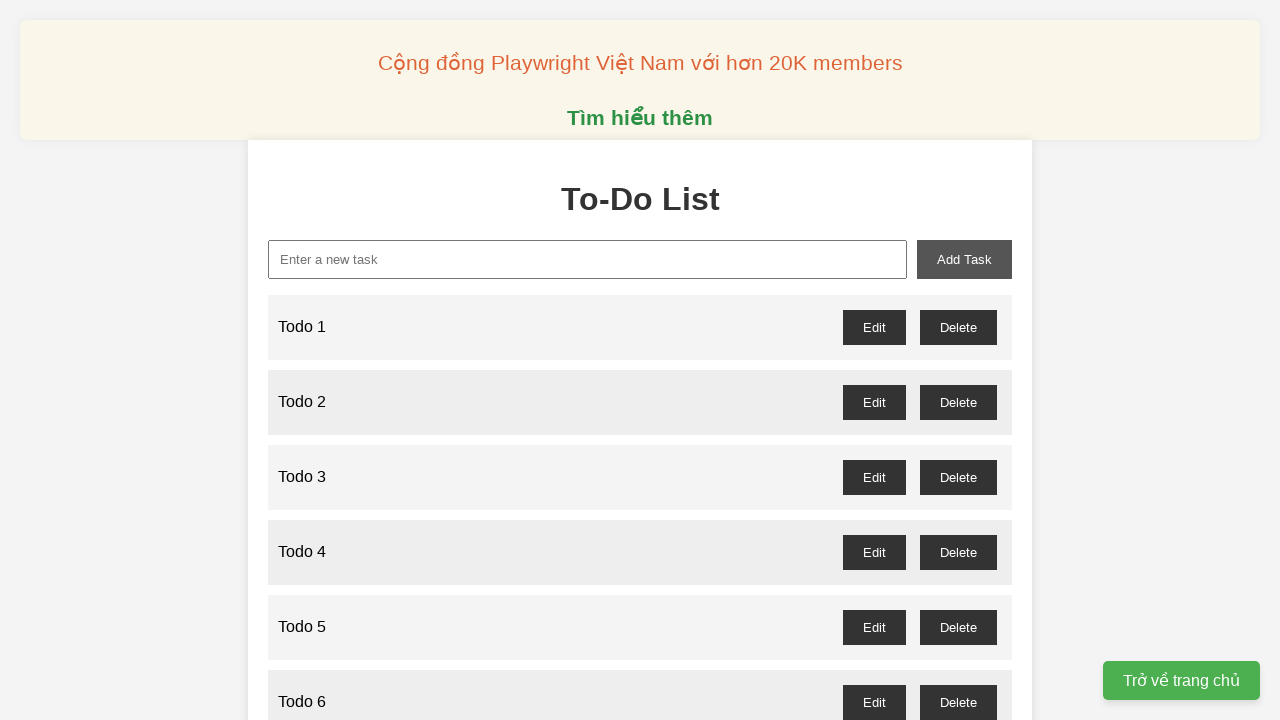

Filled new task input with 'Todo 69' on //input[@id='new-task']
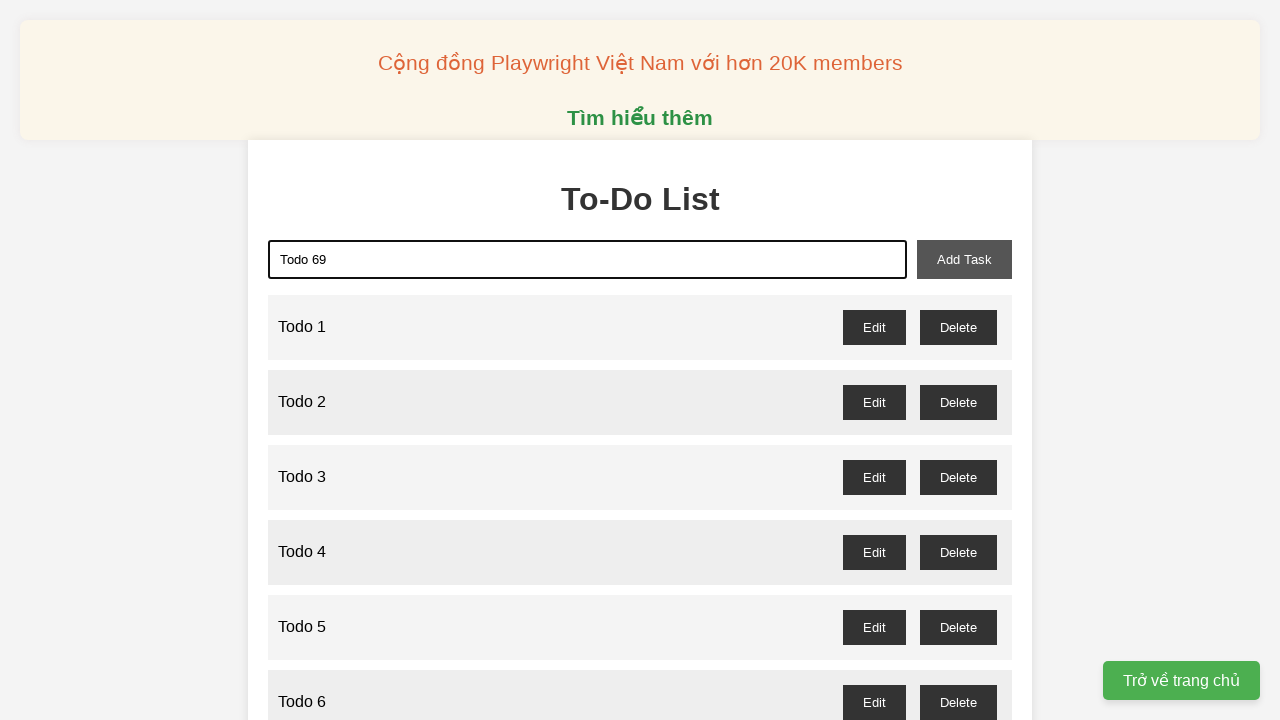

Clicked add task button to add 'Todo 69' at (964, 259) on xpath=//button[@id='add-task']
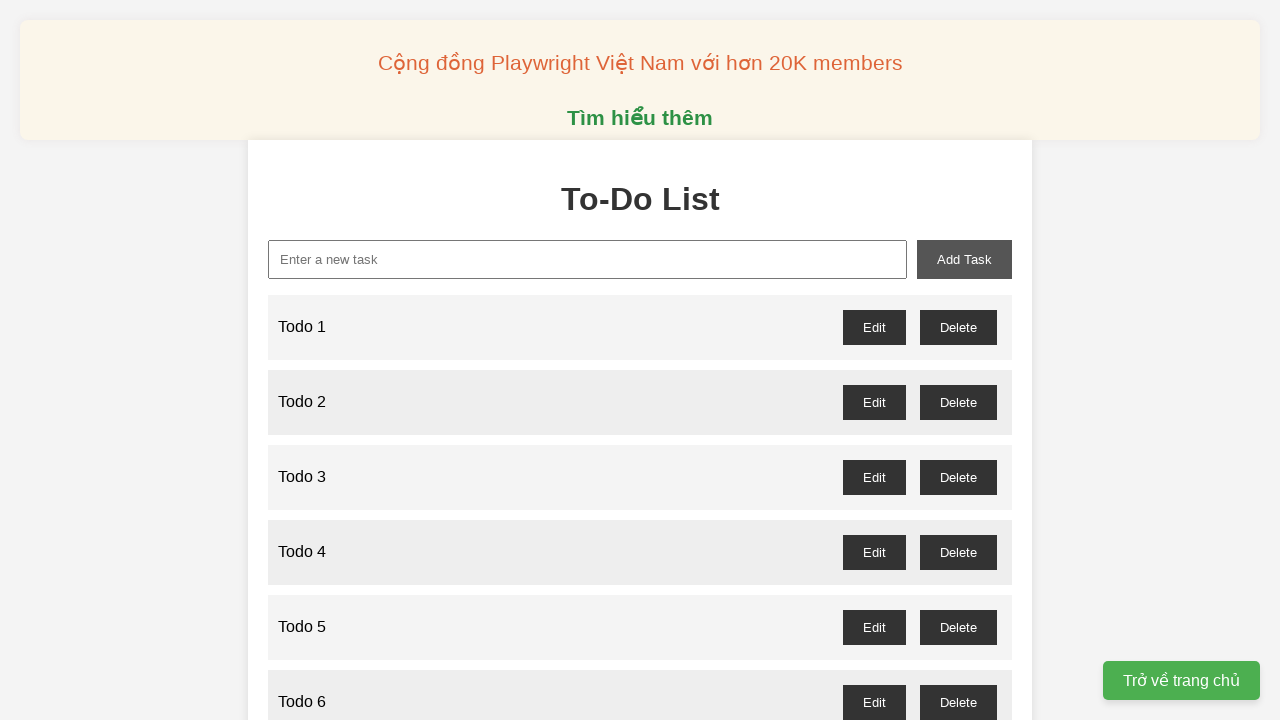

Filled new task input with 'Todo 70' on //input[@id='new-task']
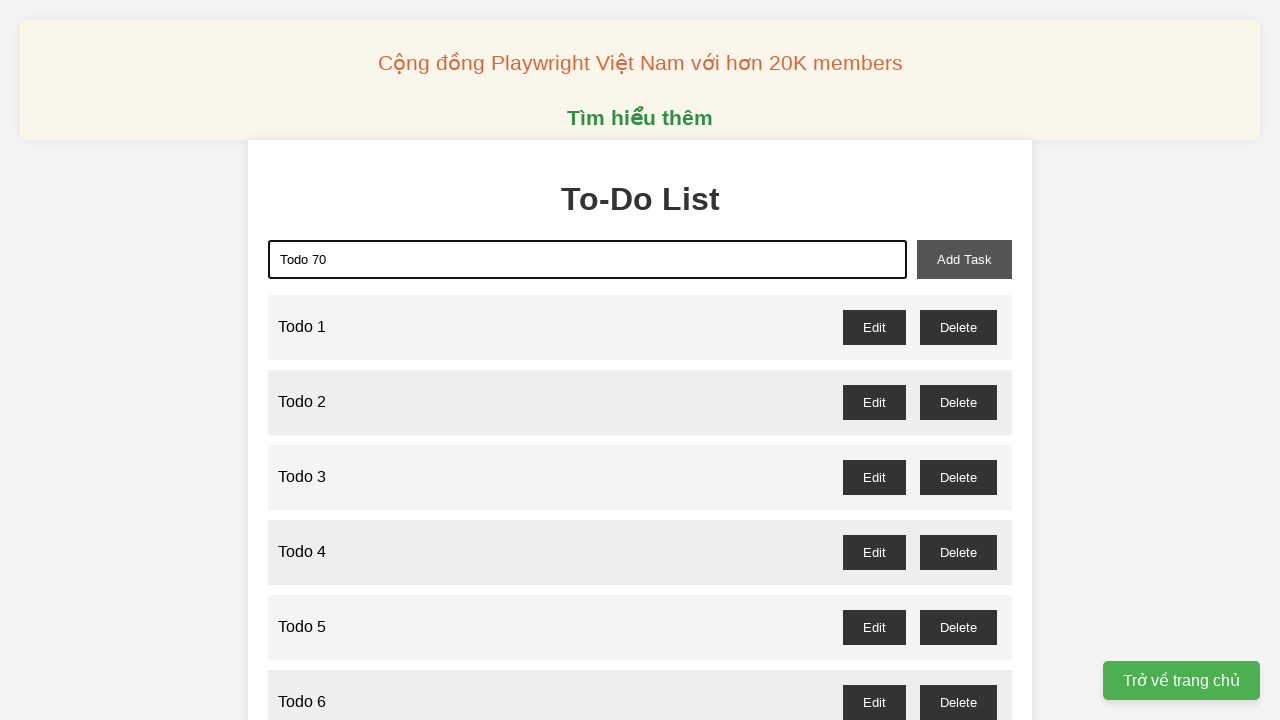

Clicked add task button to add 'Todo 70' at (964, 259) on xpath=//button[@id='add-task']
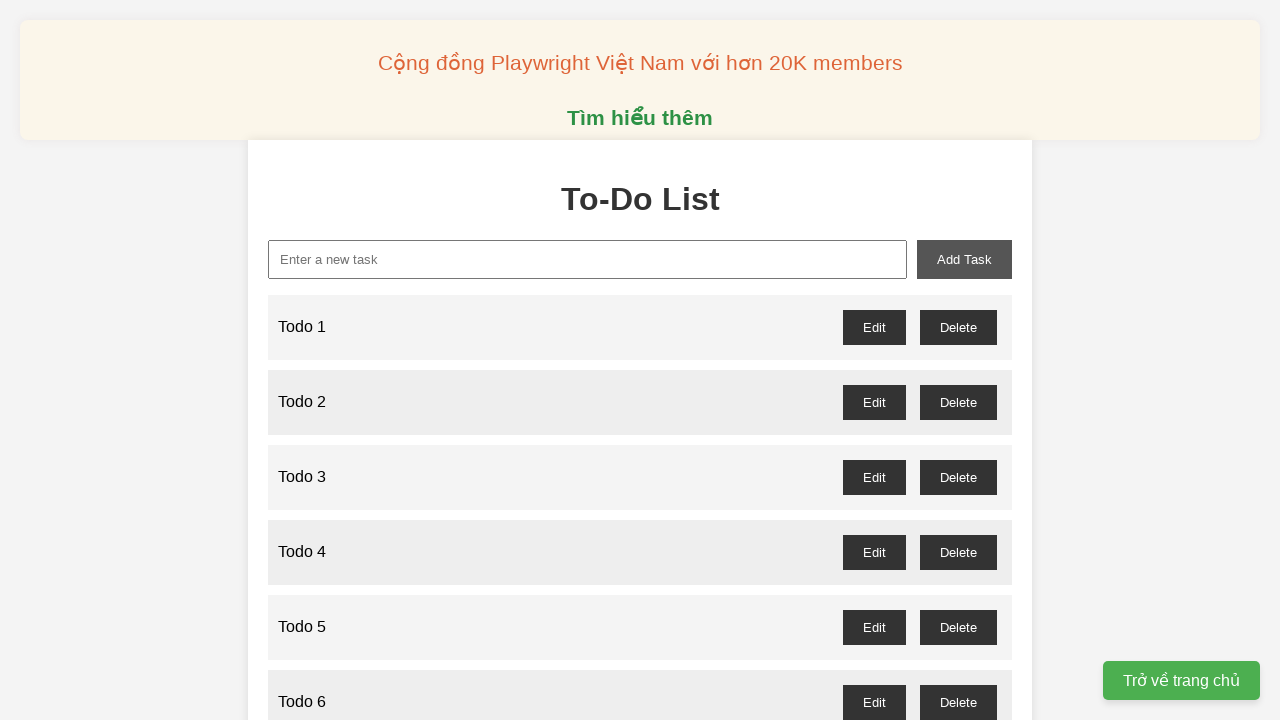

Filled new task input with 'Todo 71' on //input[@id='new-task']
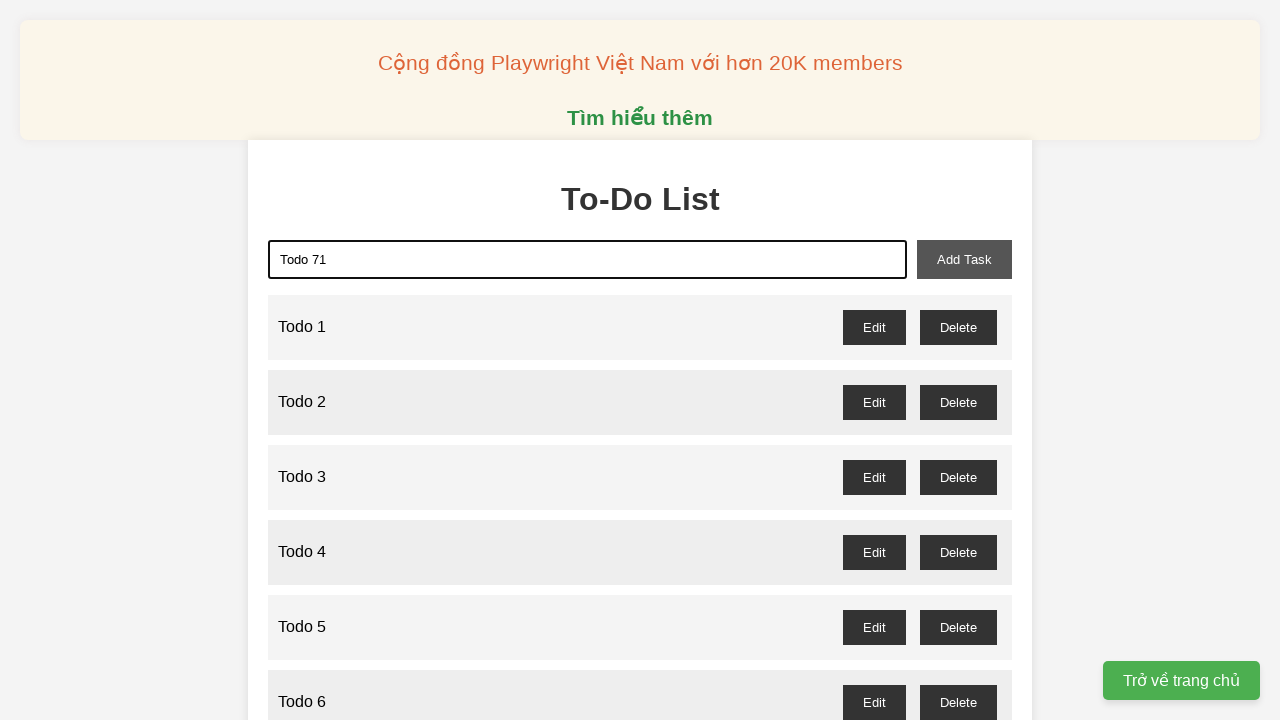

Clicked add task button to add 'Todo 71' at (964, 259) on xpath=//button[@id='add-task']
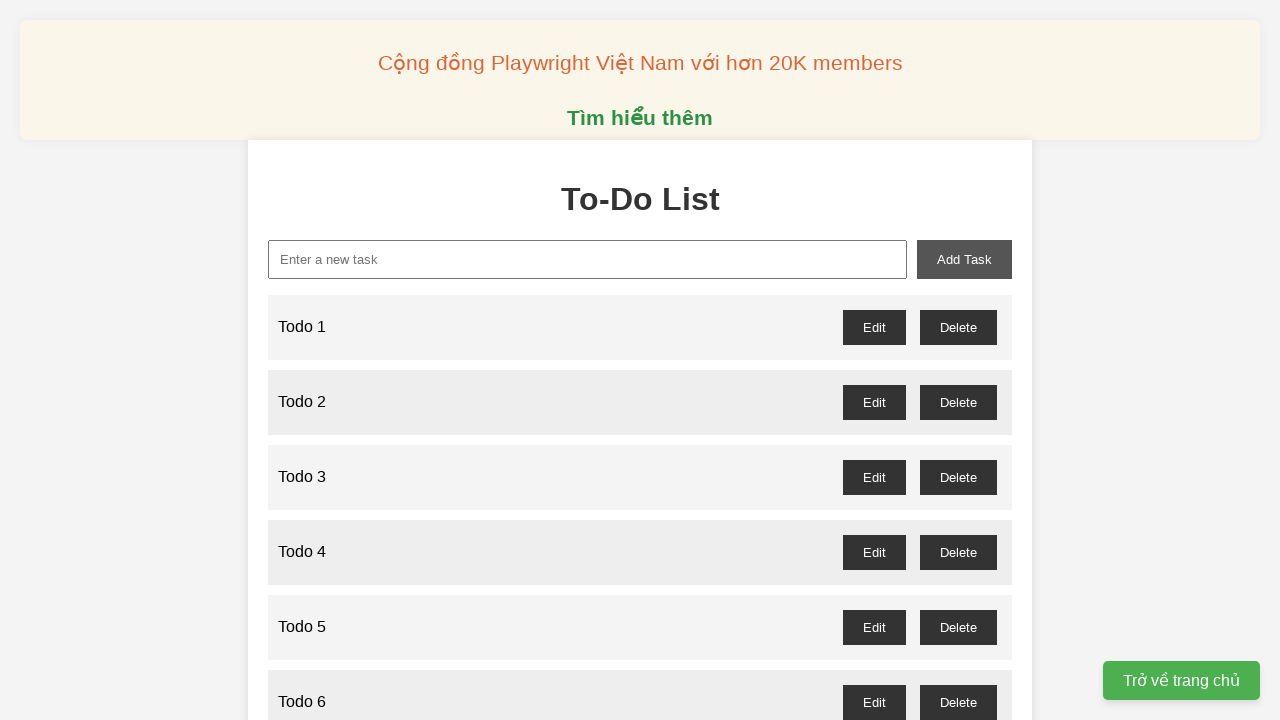

Filled new task input with 'Todo 72' on //input[@id='new-task']
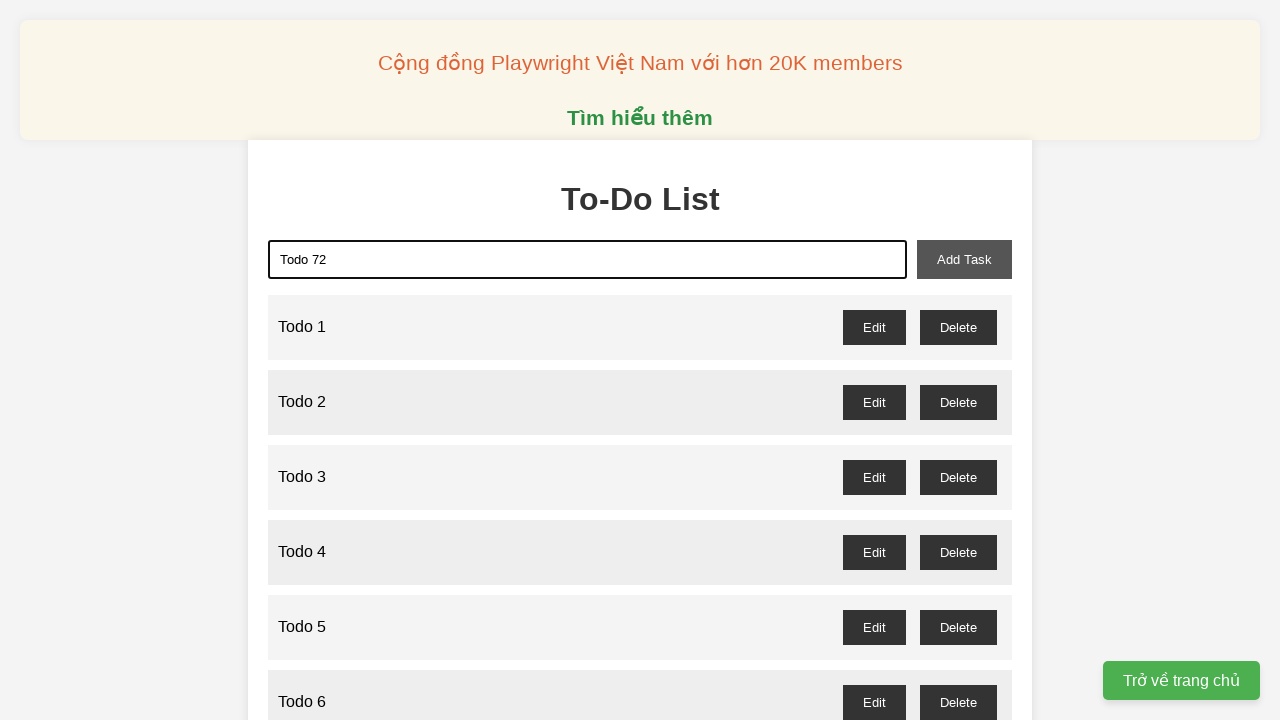

Clicked add task button to add 'Todo 72' at (964, 259) on xpath=//button[@id='add-task']
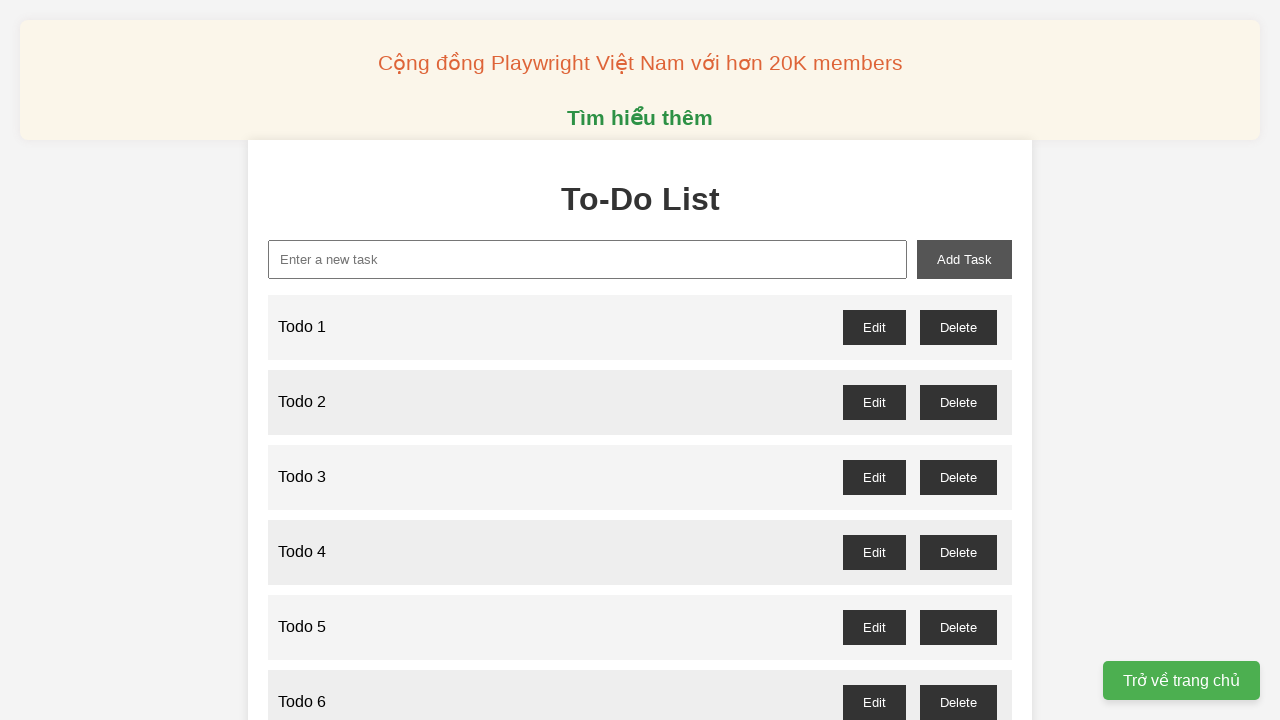

Filled new task input with 'Todo 73' on //input[@id='new-task']
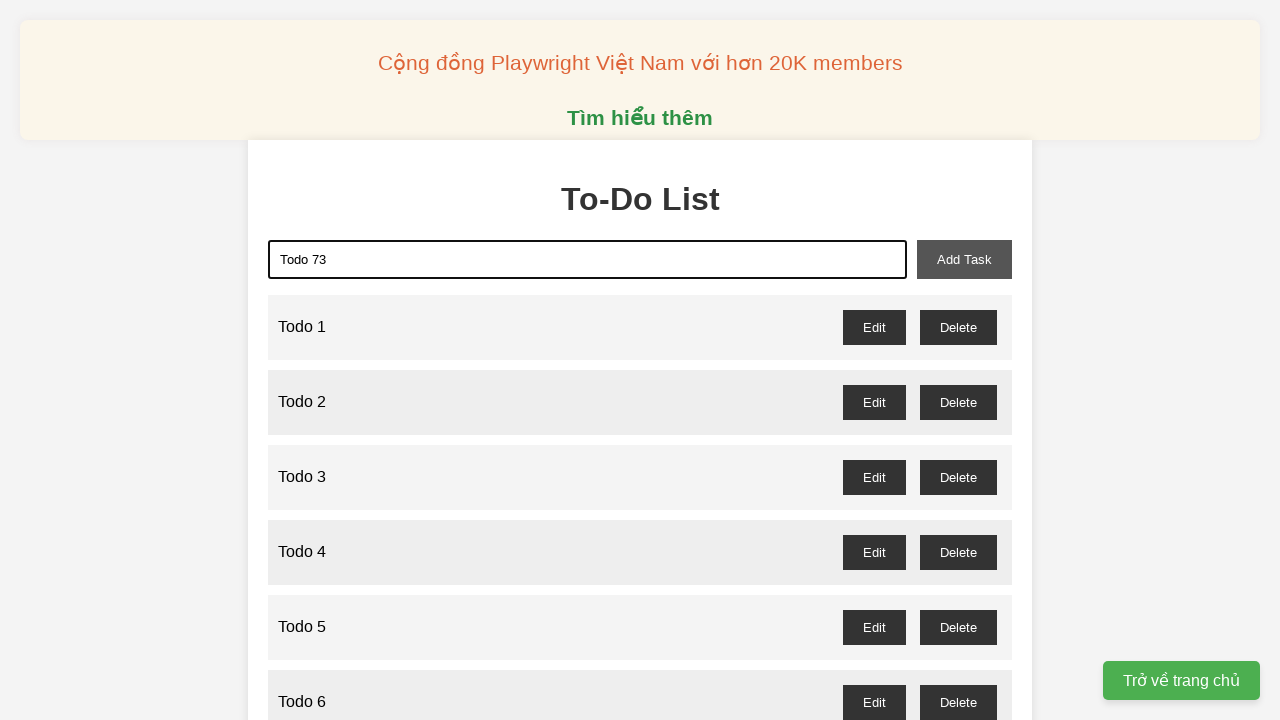

Clicked add task button to add 'Todo 73' at (964, 259) on xpath=//button[@id='add-task']
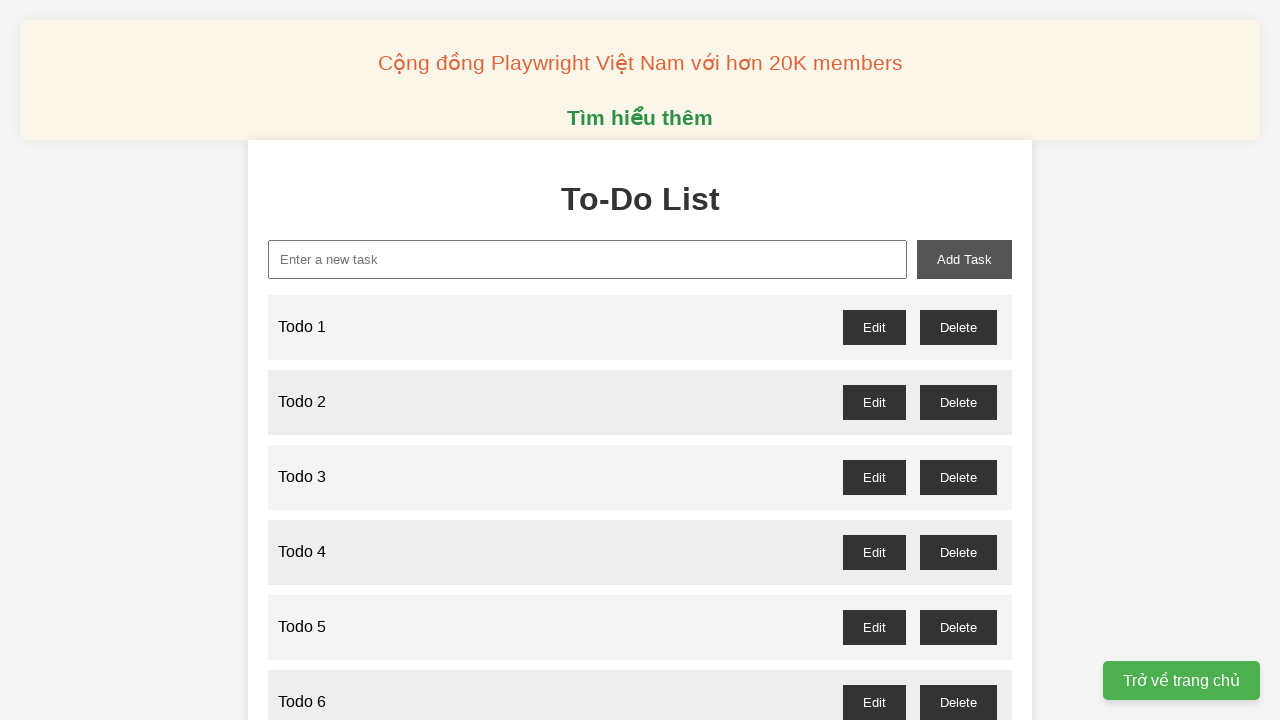

Filled new task input with 'Todo 74' on //input[@id='new-task']
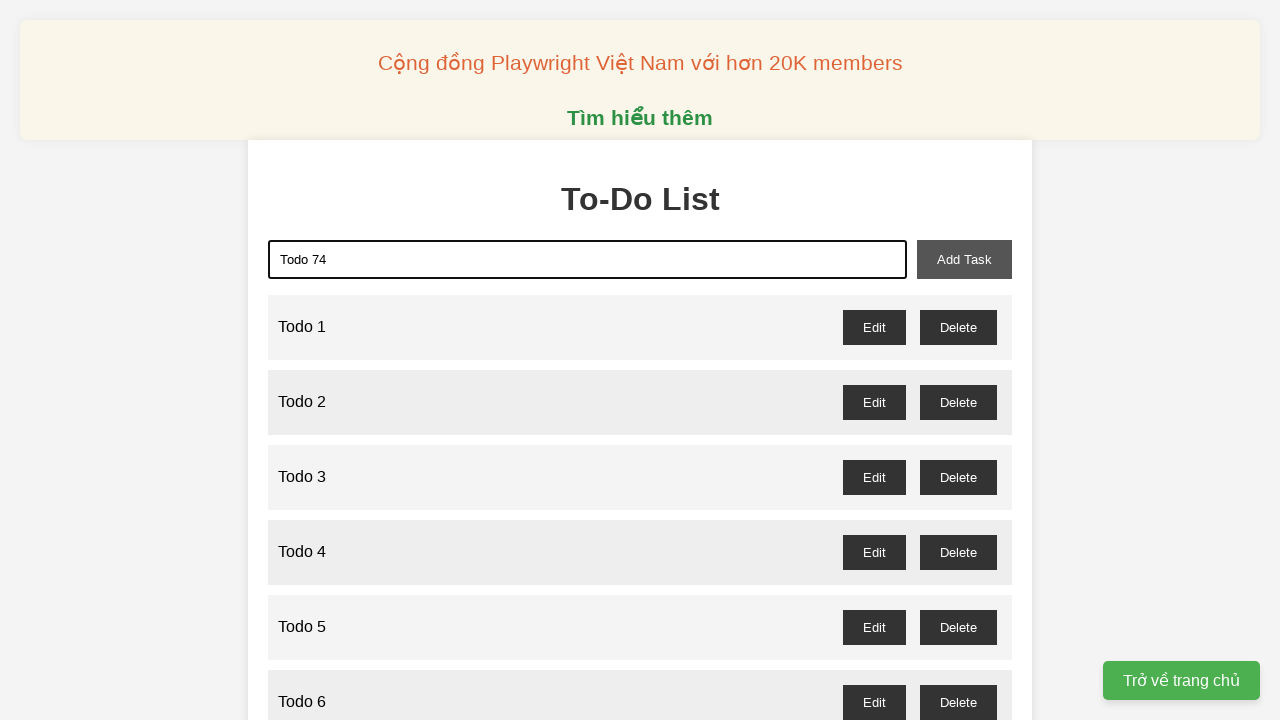

Clicked add task button to add 'Todo 74' at (964, 259) on xpath=//button[@id='add-task']
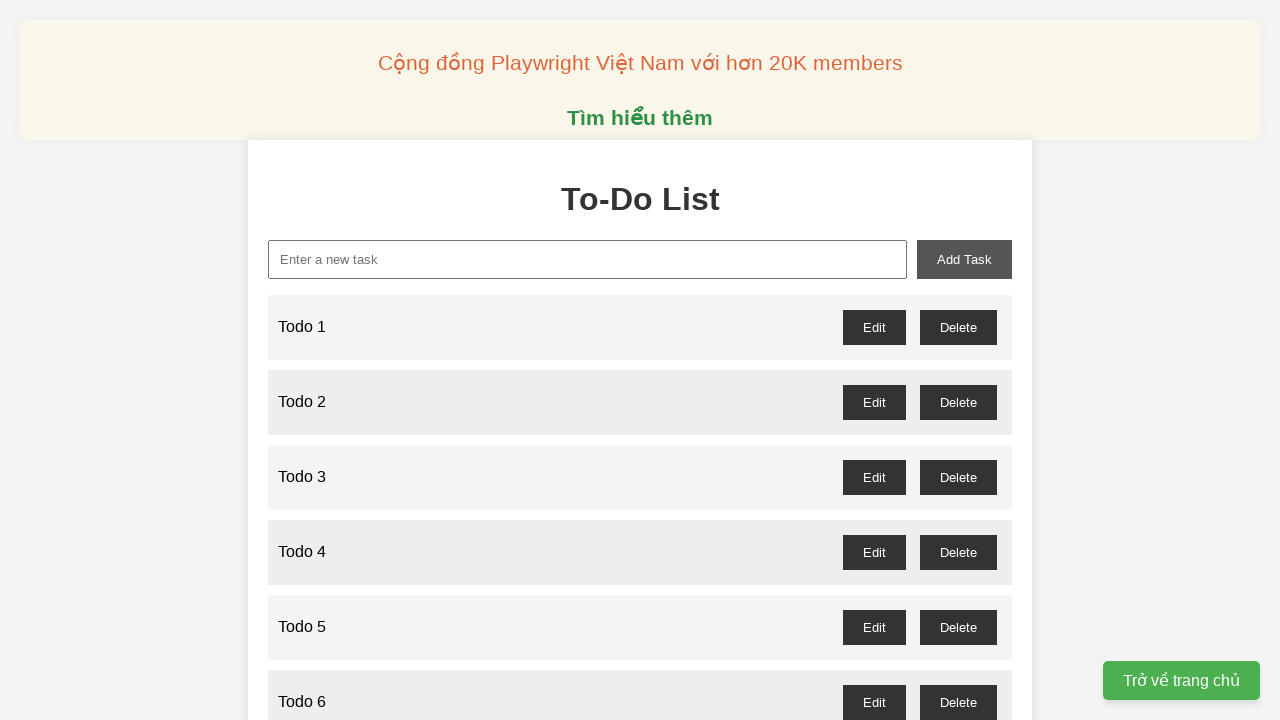

Filled new task input with 'Todo 75' on //input[@id='new-task']
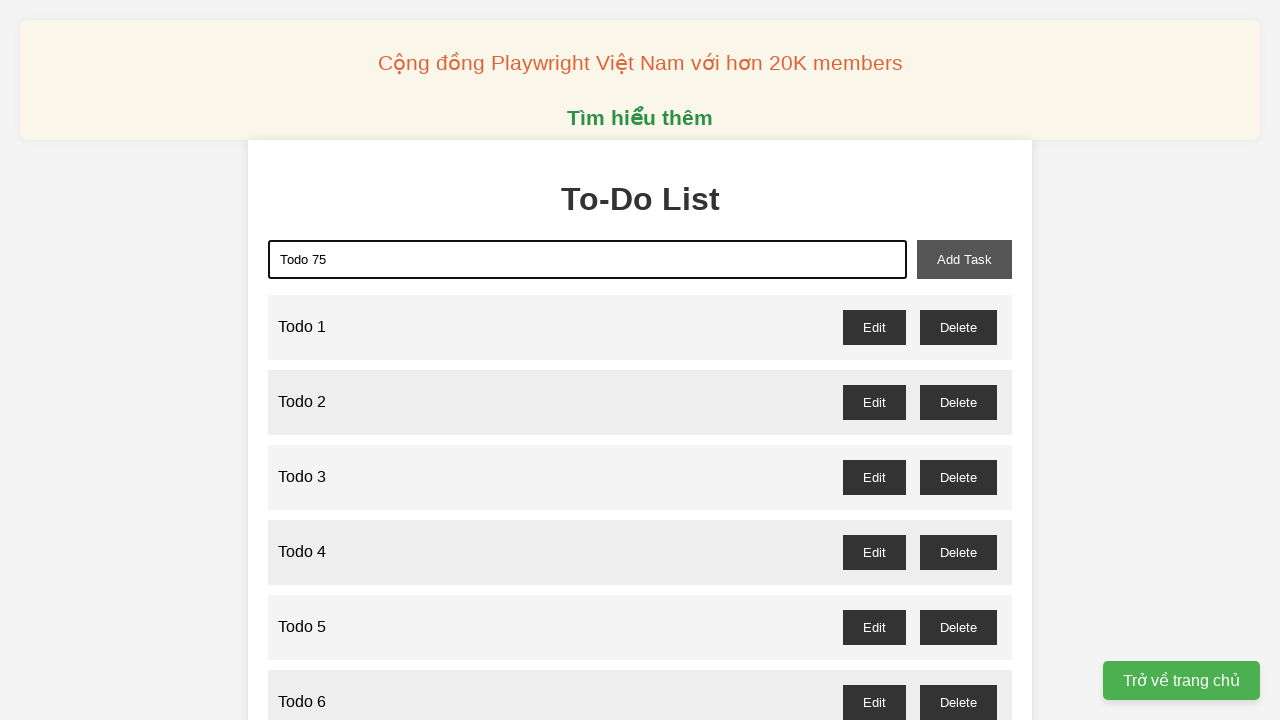

Clicked add task button to add 'Todo 75' at (964, 259) on xpath=//button[@id='add-task']
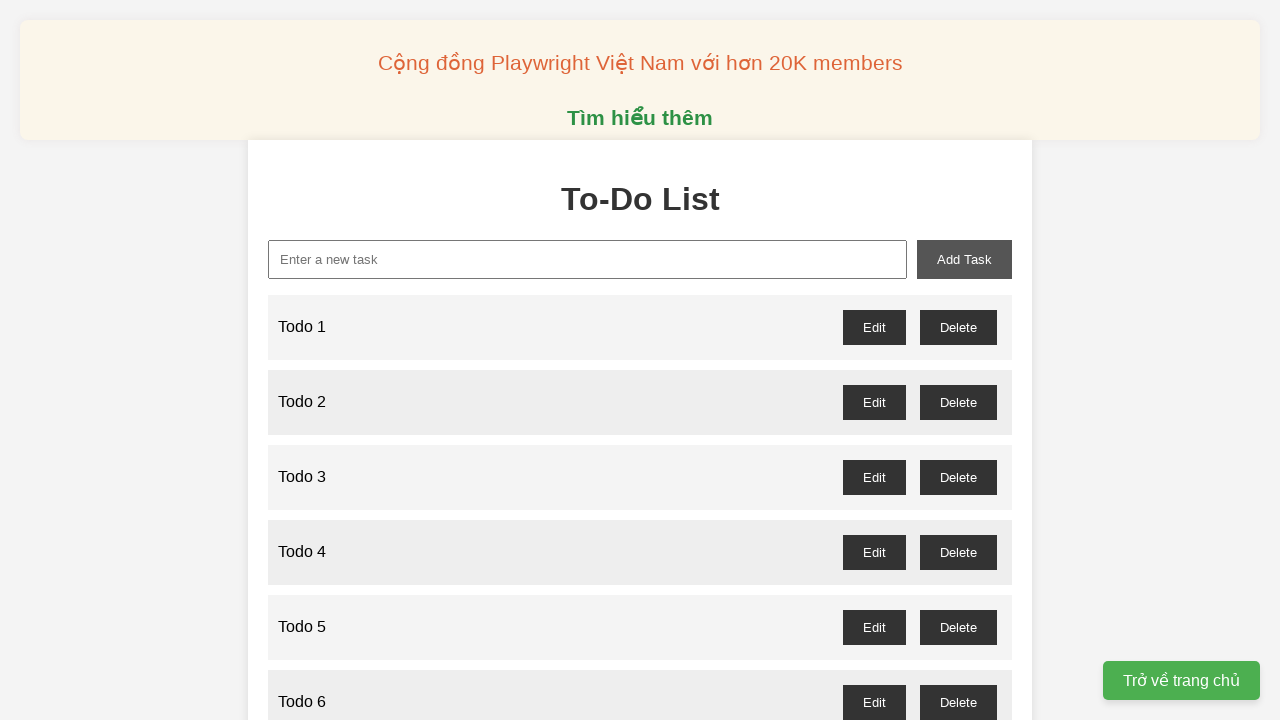

Filled new task input with 'Todo 76' on //input[@id='new-task']
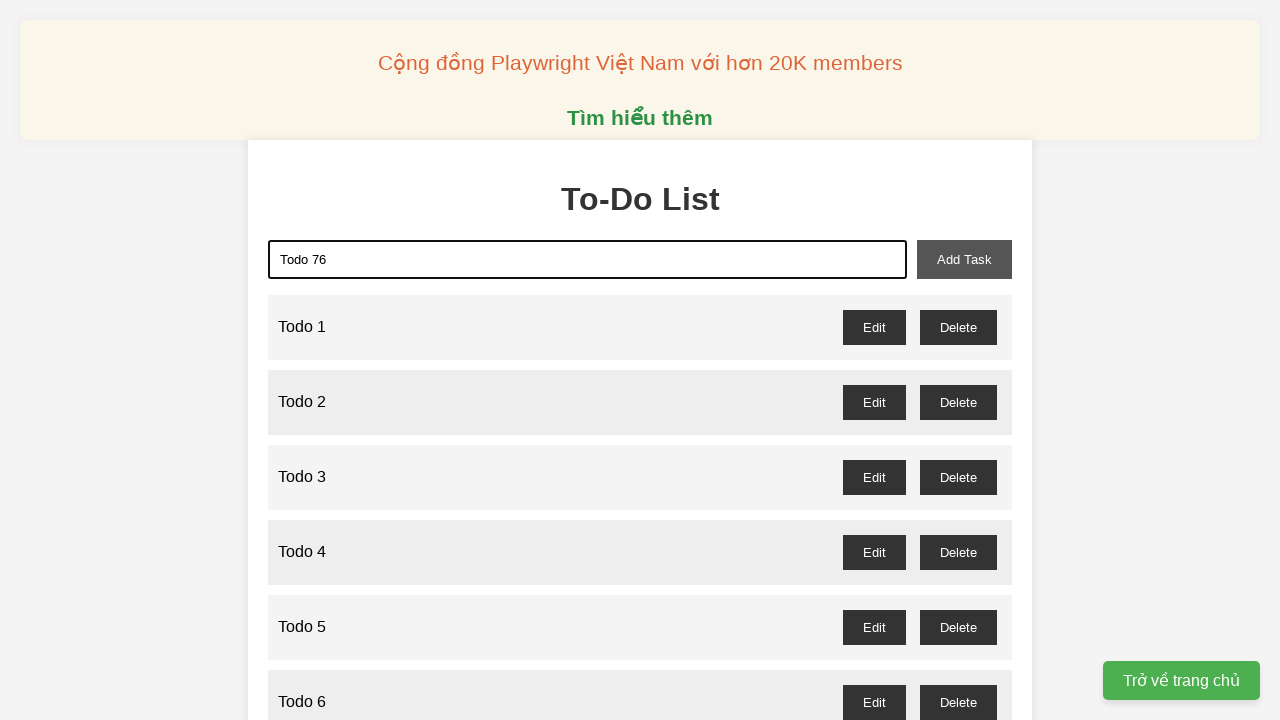

Clicked add task button to add 'Todo 76' at (964, 259) on xpath=//button[@id='add-task']
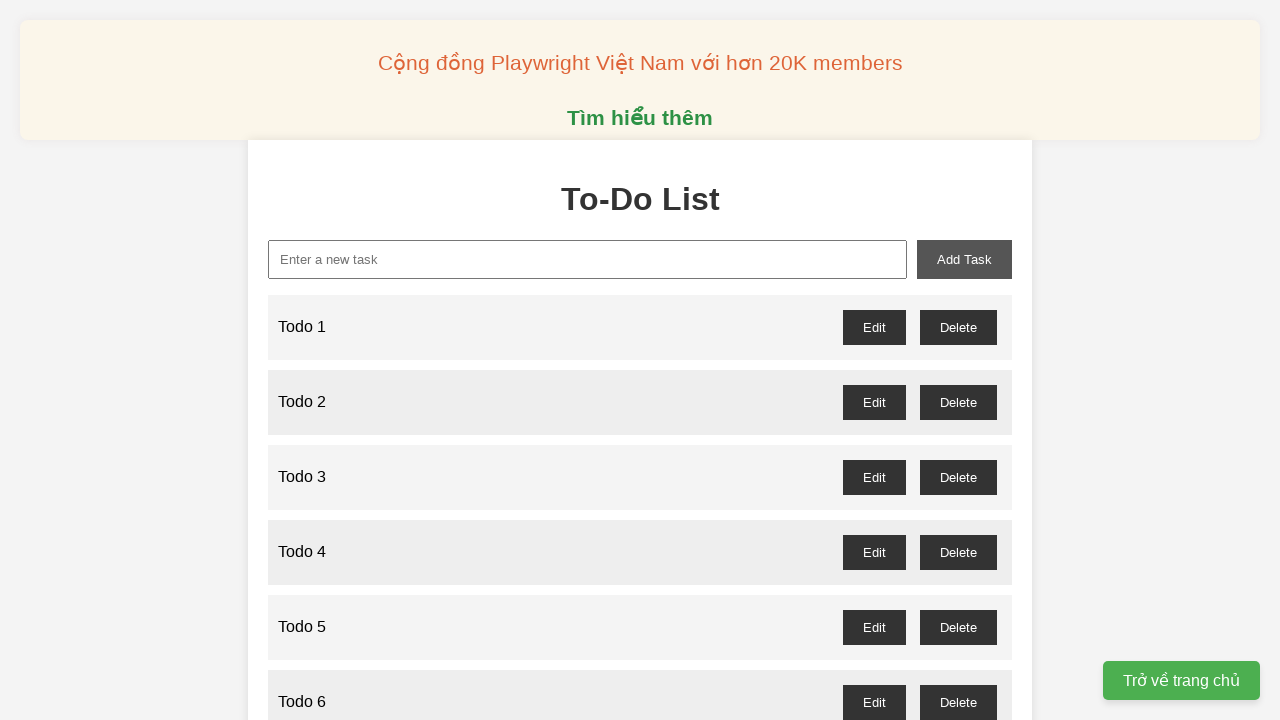

Filled new task input with 'Todo 77' on //input[@id='new-task']
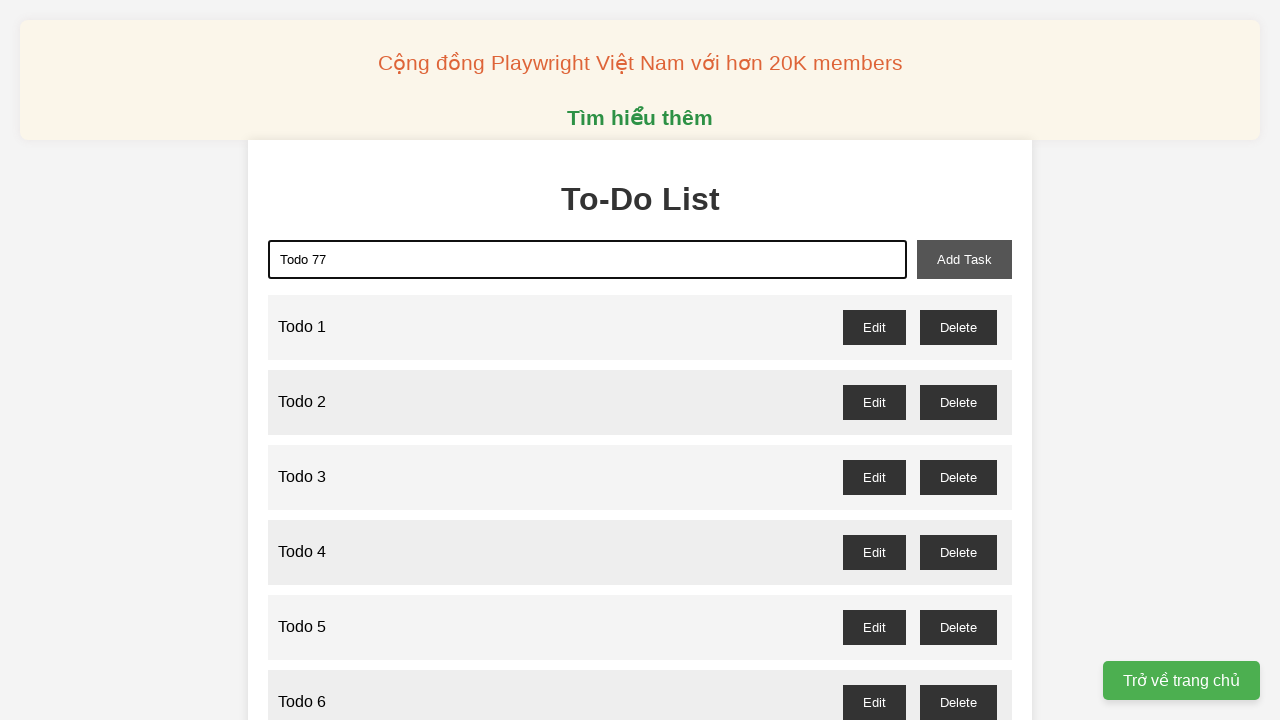

Clicked add task button to add 'Todo 77' at (964, 259) on xpath=//button[@id='add-task']
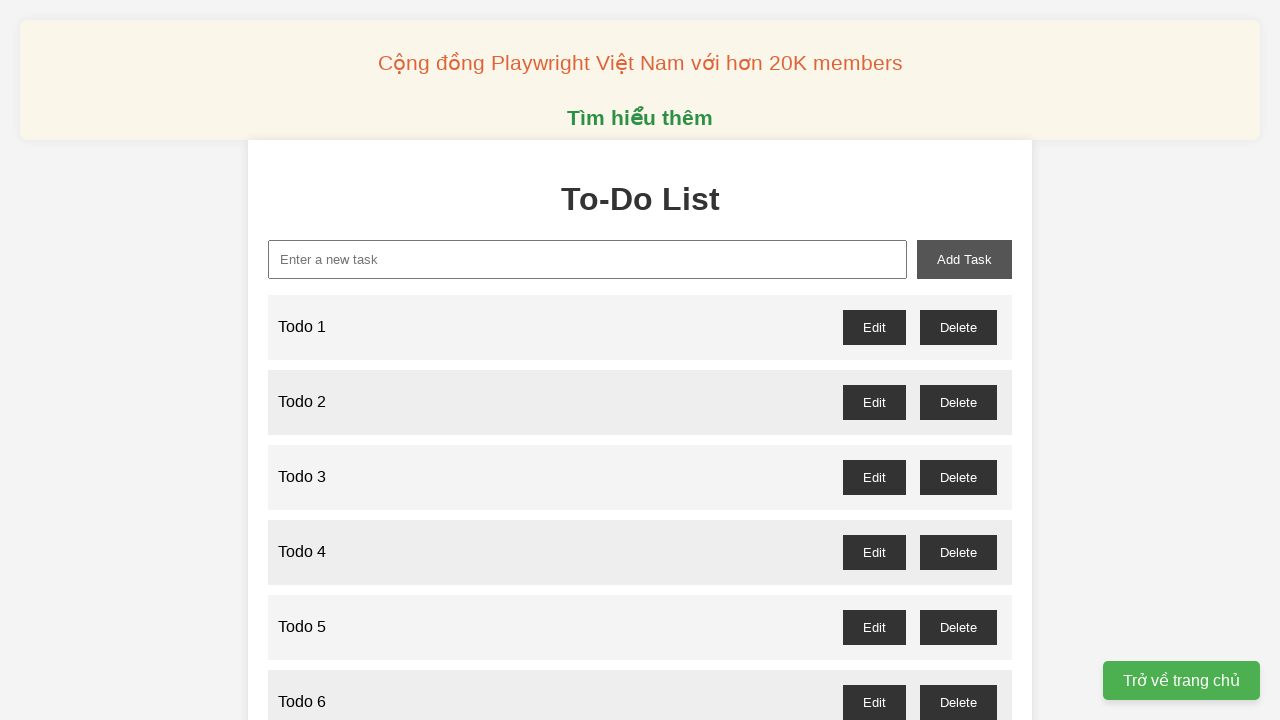

Filled new task input with 'Todo 78' on //input[@id='new-task']
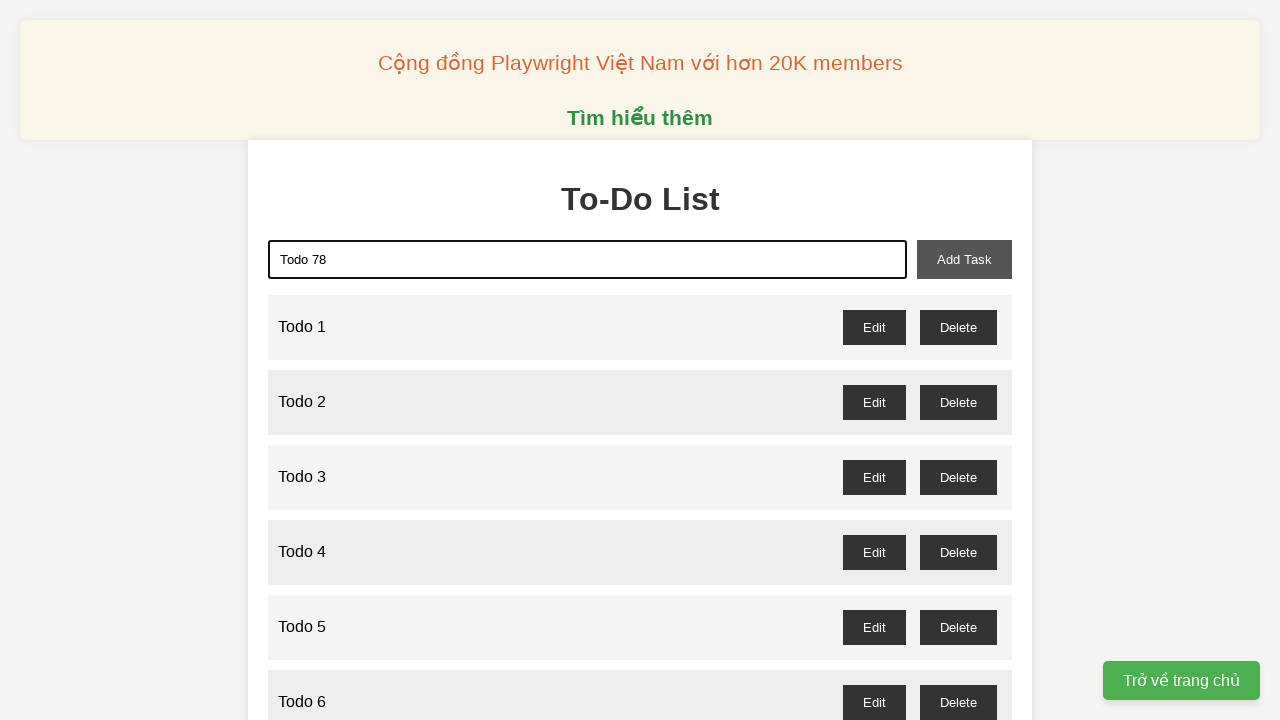

Clicked add task button to add 'Todo 78' at (964, 259) on xpath=//button[@id='add-task']
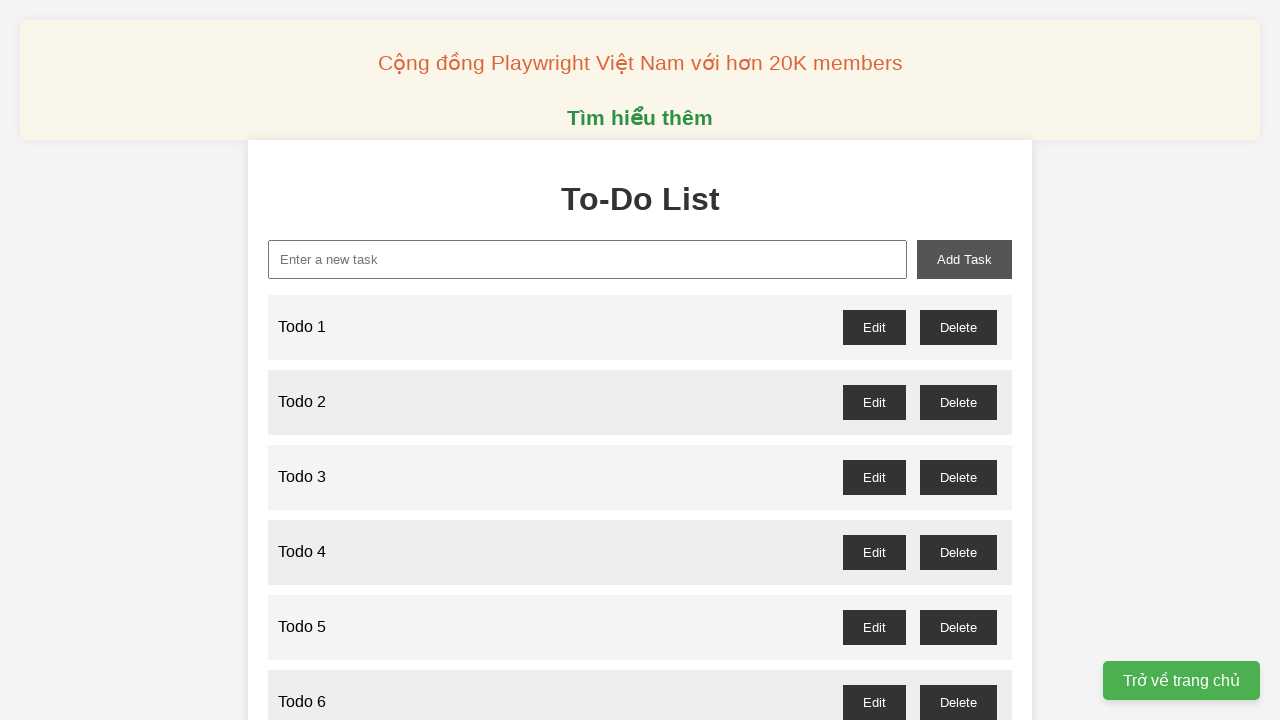

Filled new task input with 'Todo 79' on //input[@id='new-task']
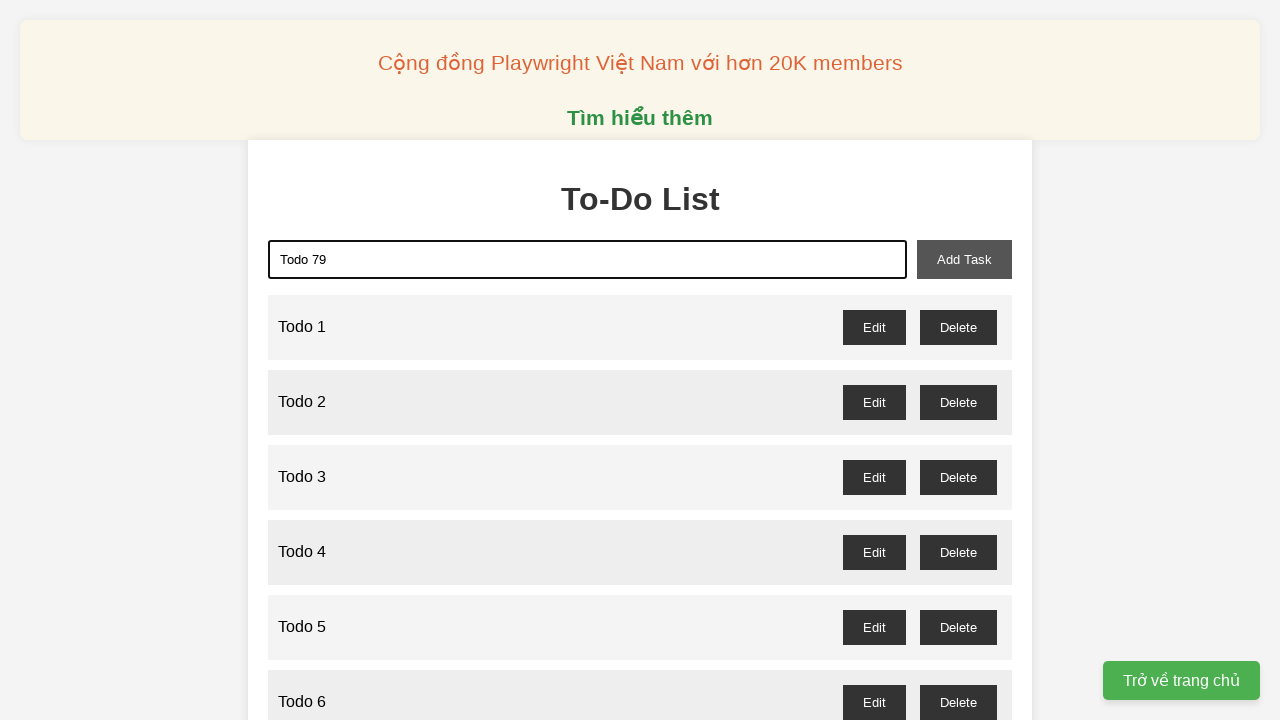

Clicked add task button to add 'Todo 79' at (964, 259) on xpath=//button[@id='add-task']
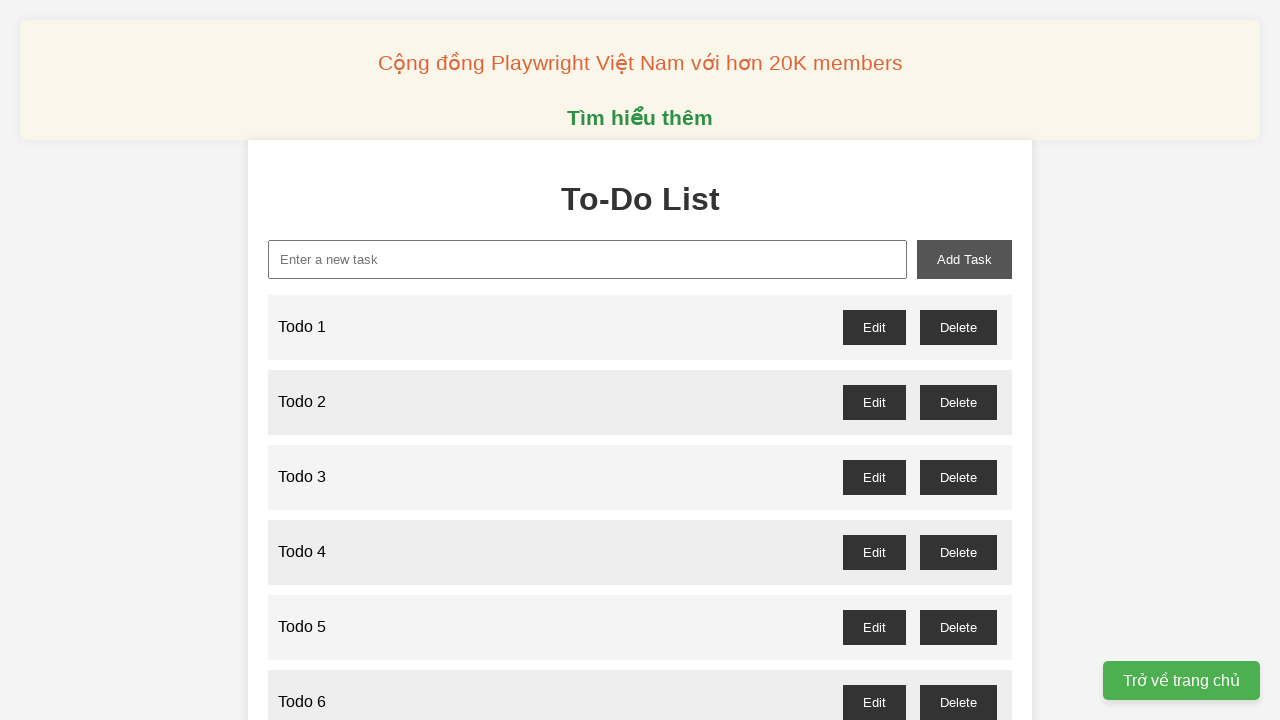

Filled new task input with 'Todo 80' on //input[@id='new-task']
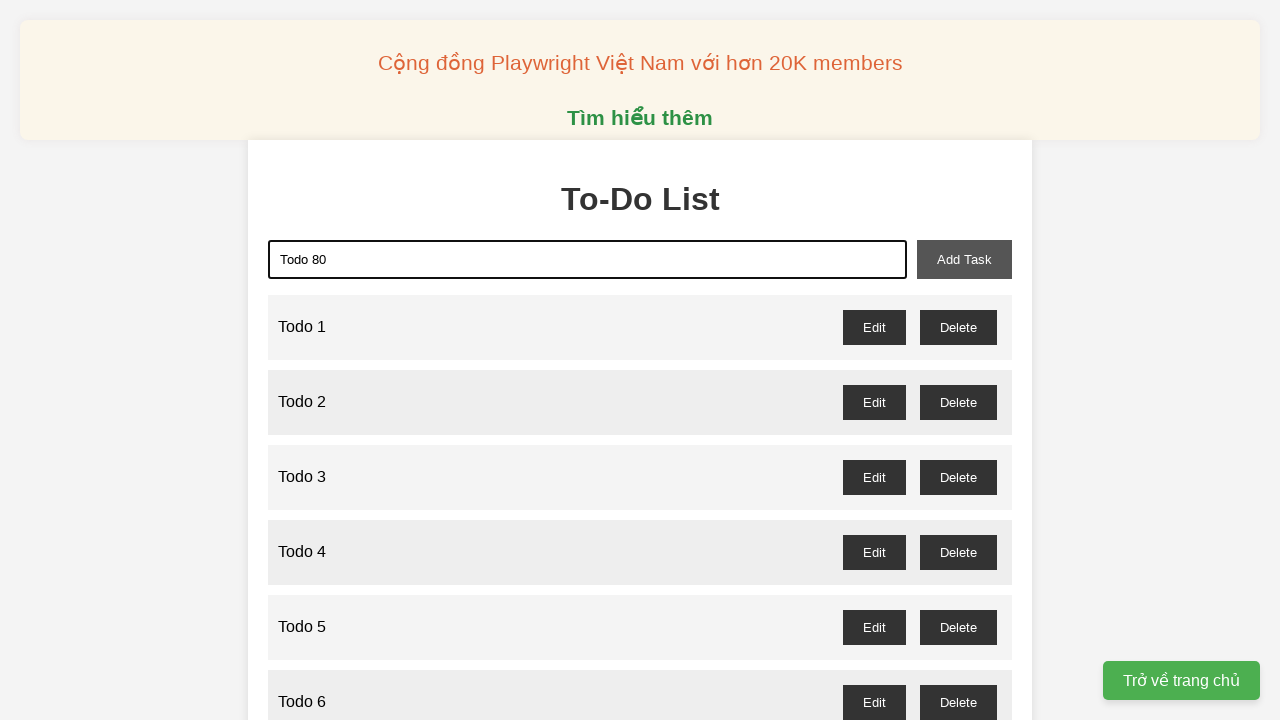

Clicked add task button to add 'Todo 80' at (964, 259) on xpath=//button[@id='add-task']
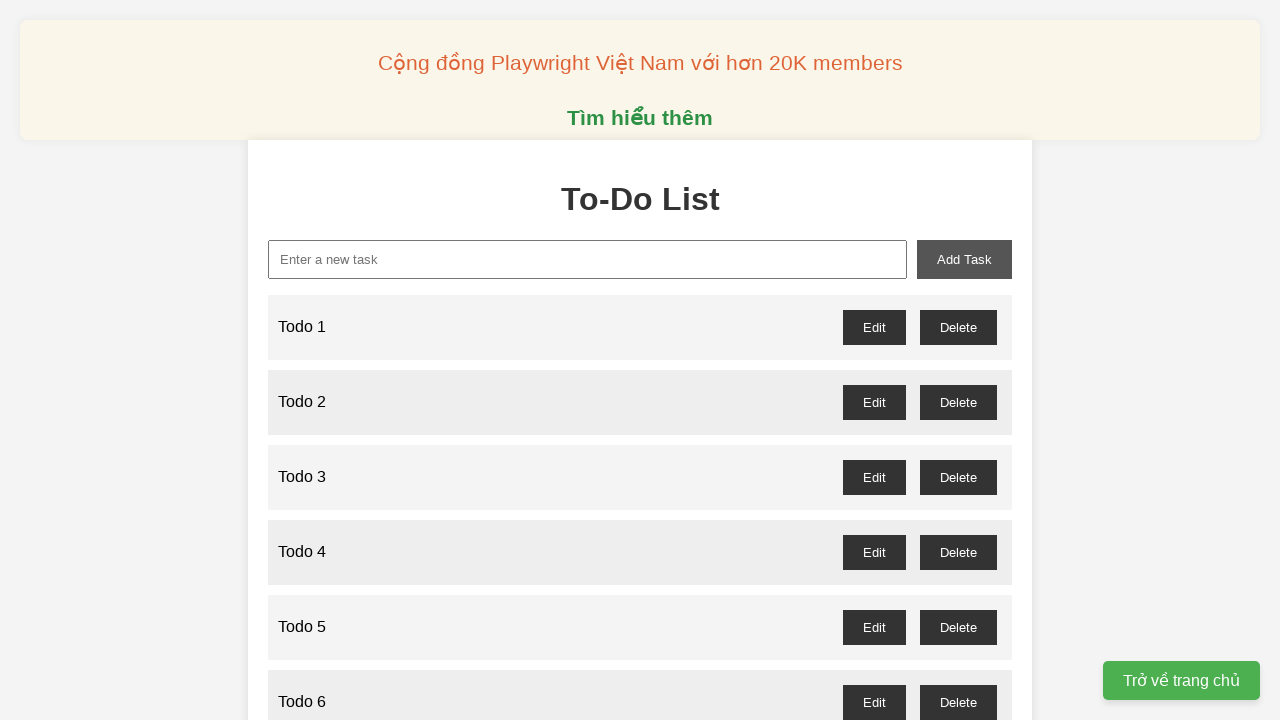

Filled new task input with 'Todo 81' on //input[@id='new-task']
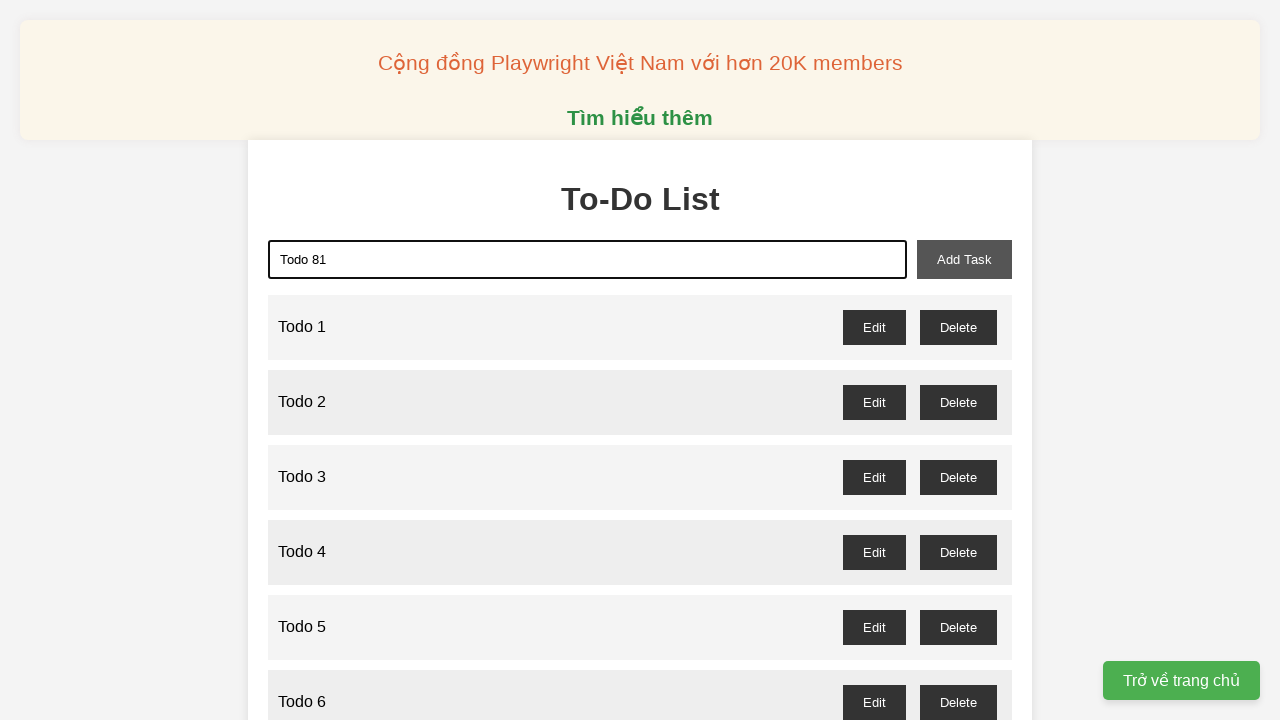

Clicked add task button to add 'Todo 81' at (964, 259) on xpath=//button[@id='add-task']
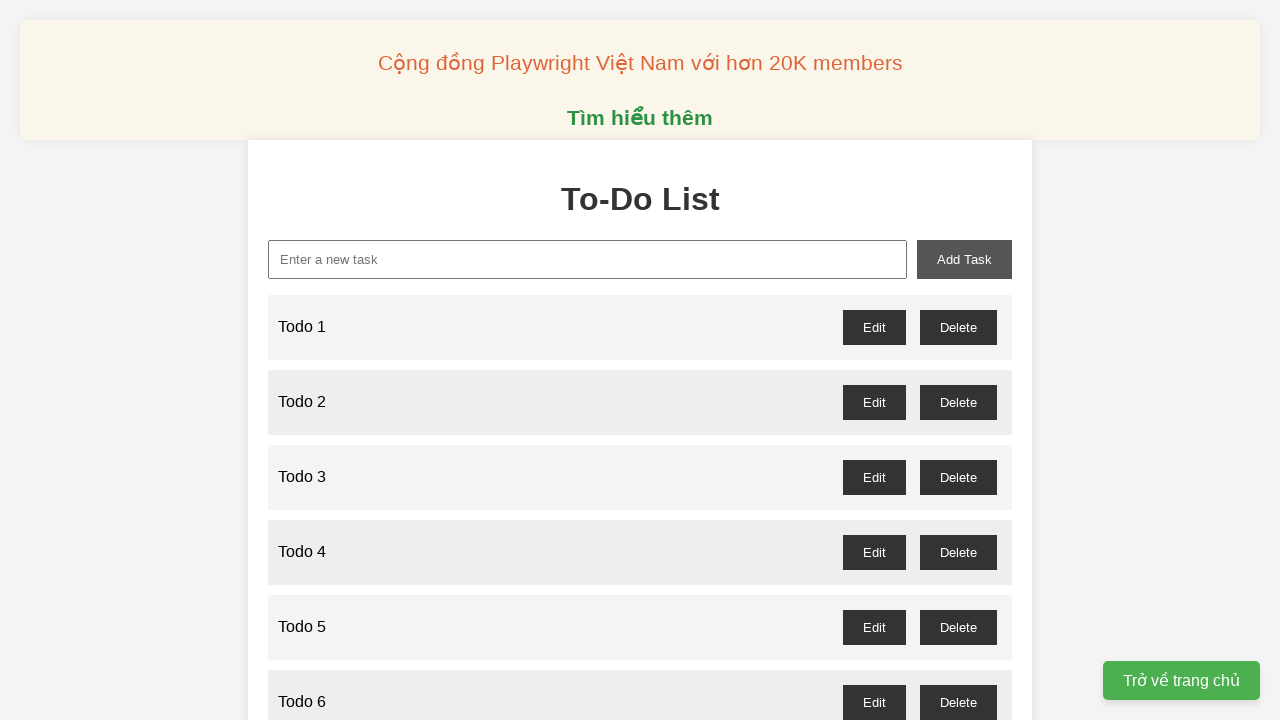

Filled new task input with 'Todo 82' on //input[@id='new-task']
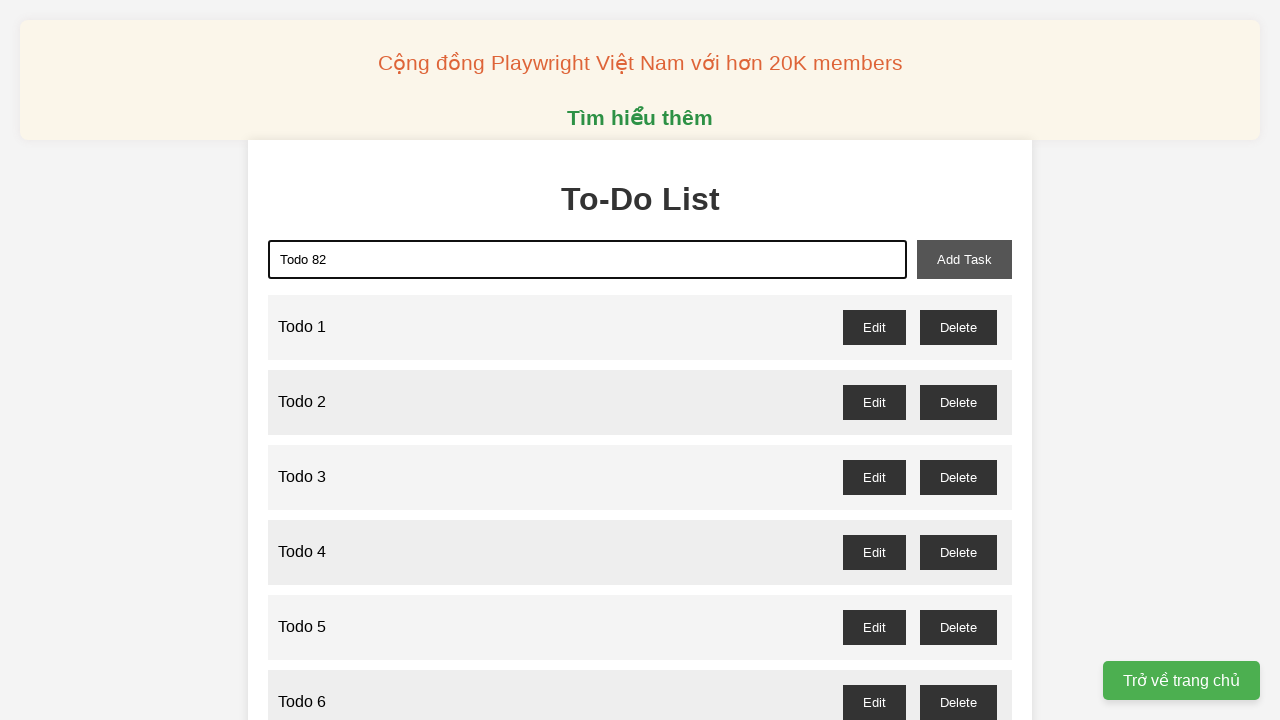

Clicked add task button to add 'Todo 82' at (964, 259) on xpath=//button[@id='add-task']
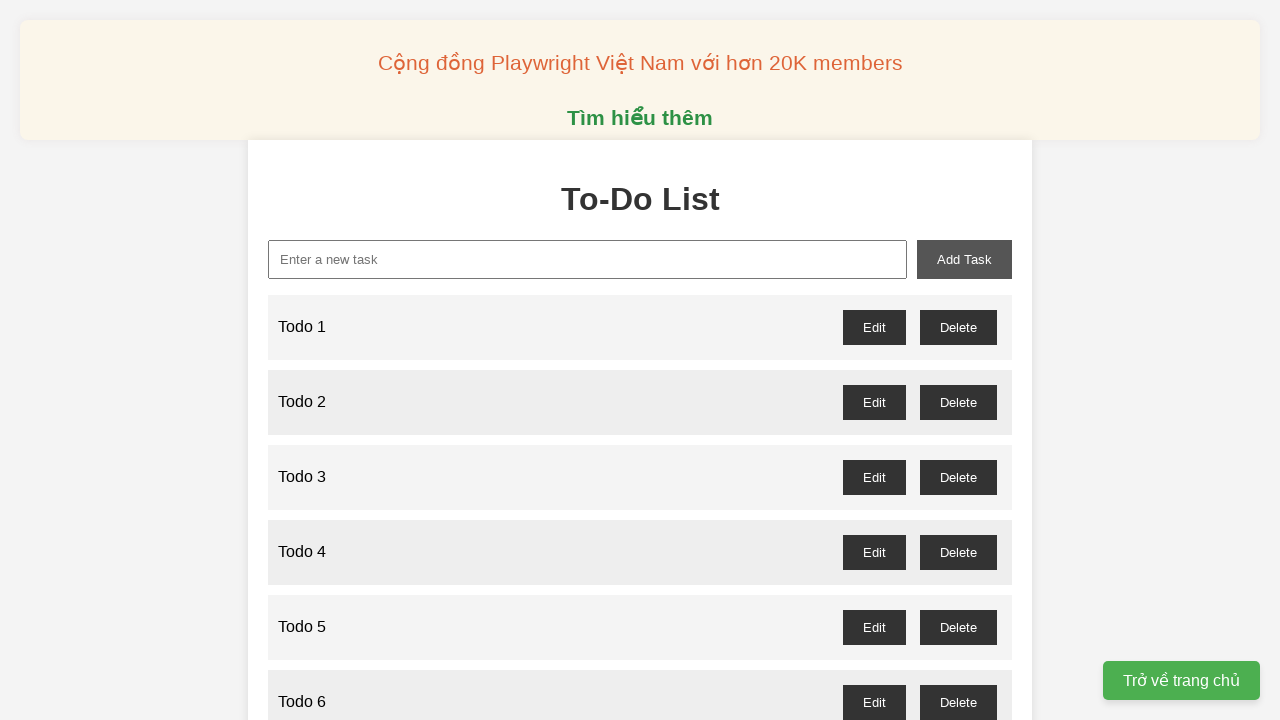

Filled new task input with 'Todo 83' on //input[@id='new-task']
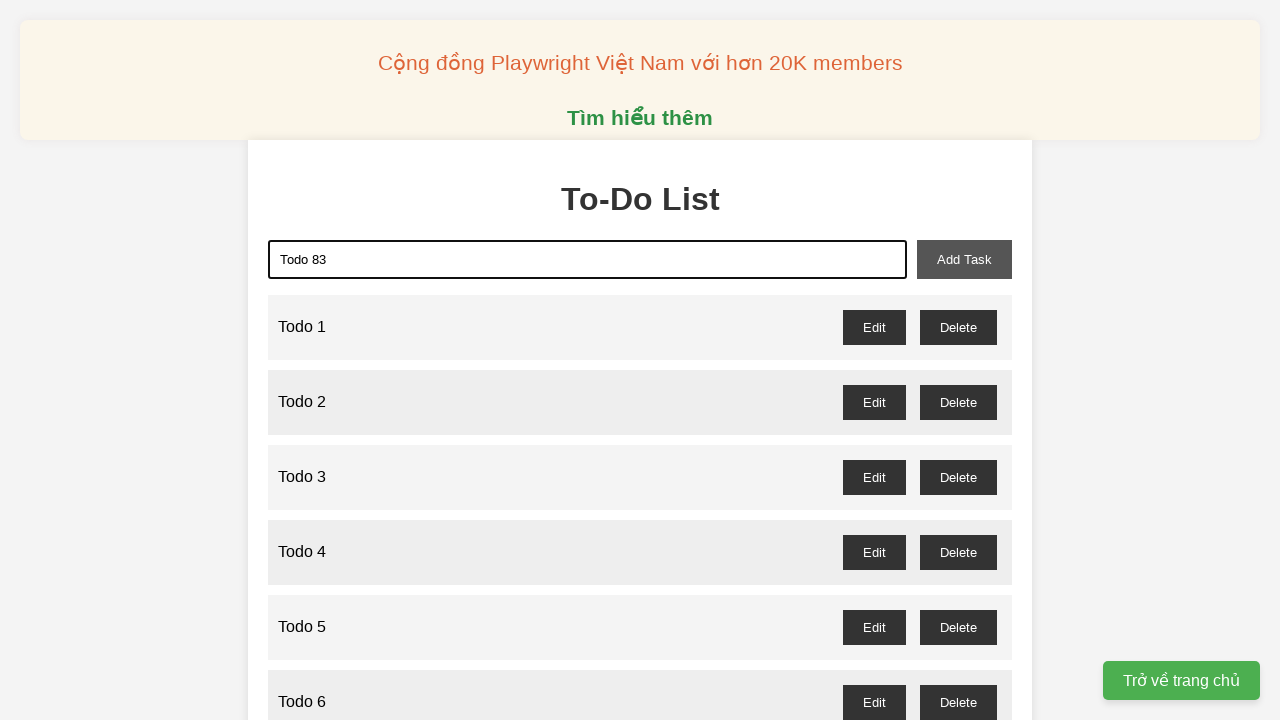

Clicked add task button to add 'Todo 83' at (964, 259) on xpath=//button[@id='add-task']
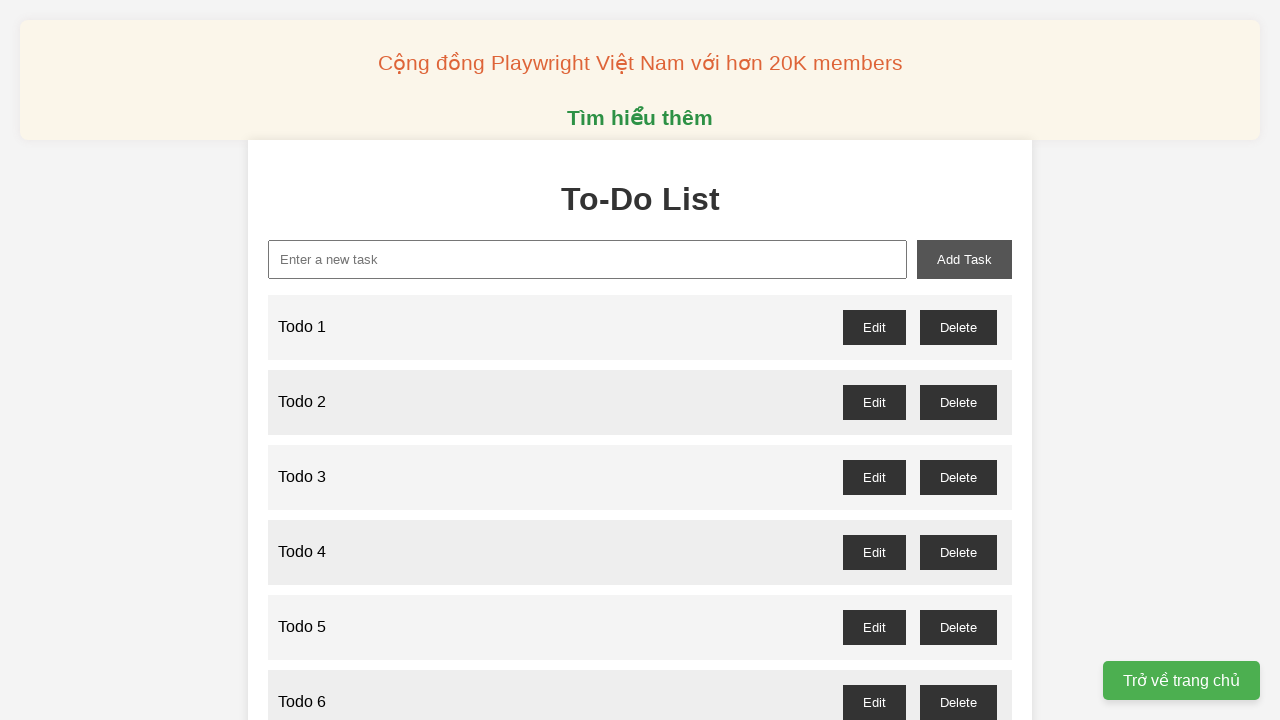

Filled new task input with 'Todo 84' on //input[@id='new-task']
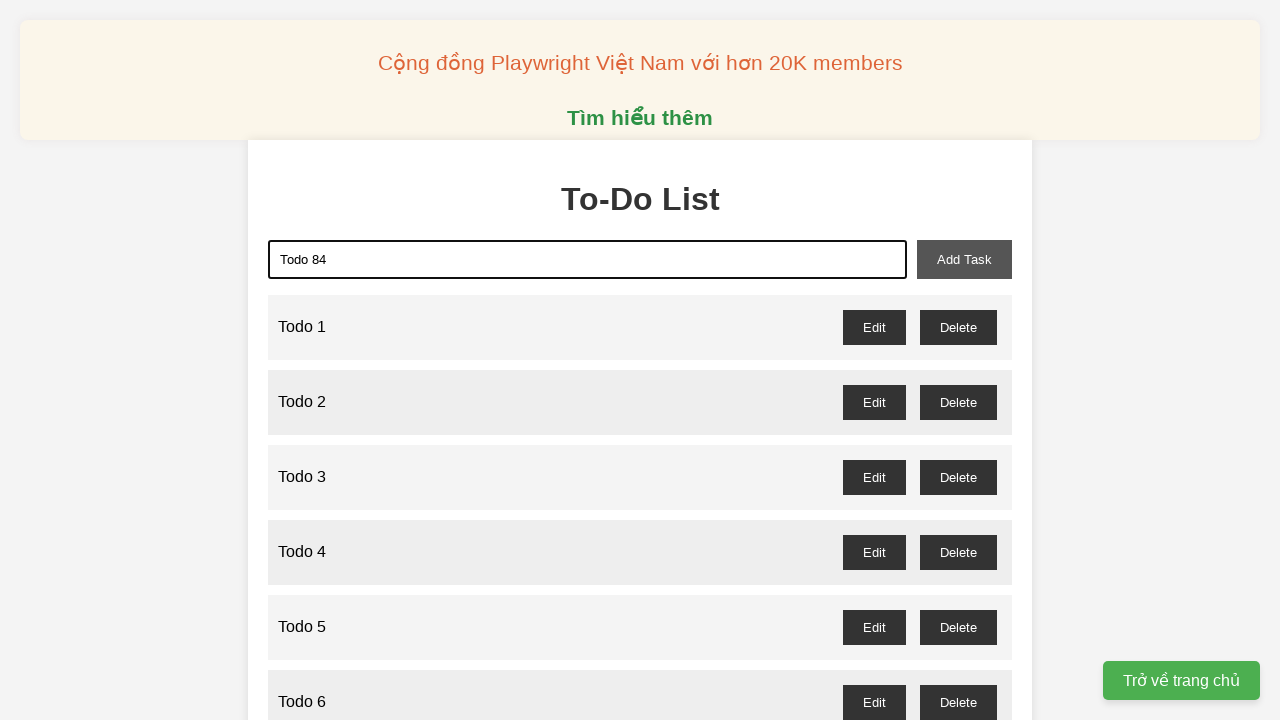

Clicked add task button to add 'Todo 84' at (964, 259) on xpath=//button[@id='add-task']
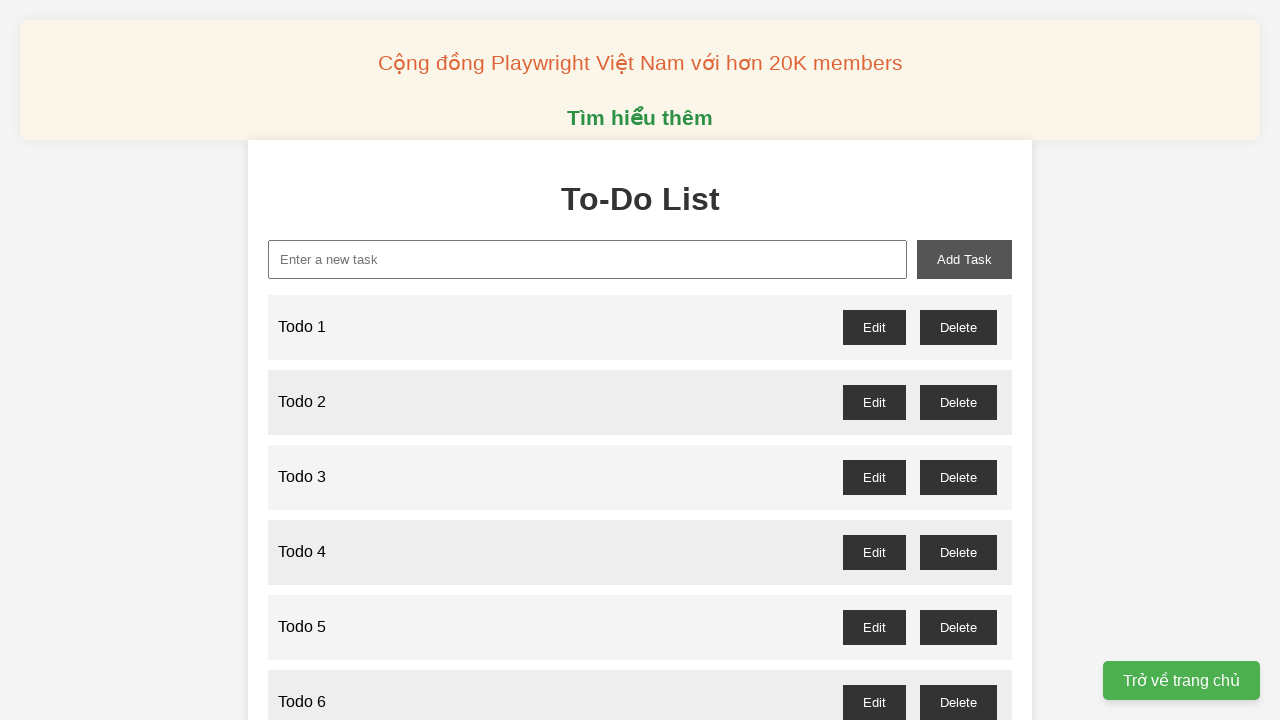

Filled new task input with 'Todo 85' on //input[@id='new-task']
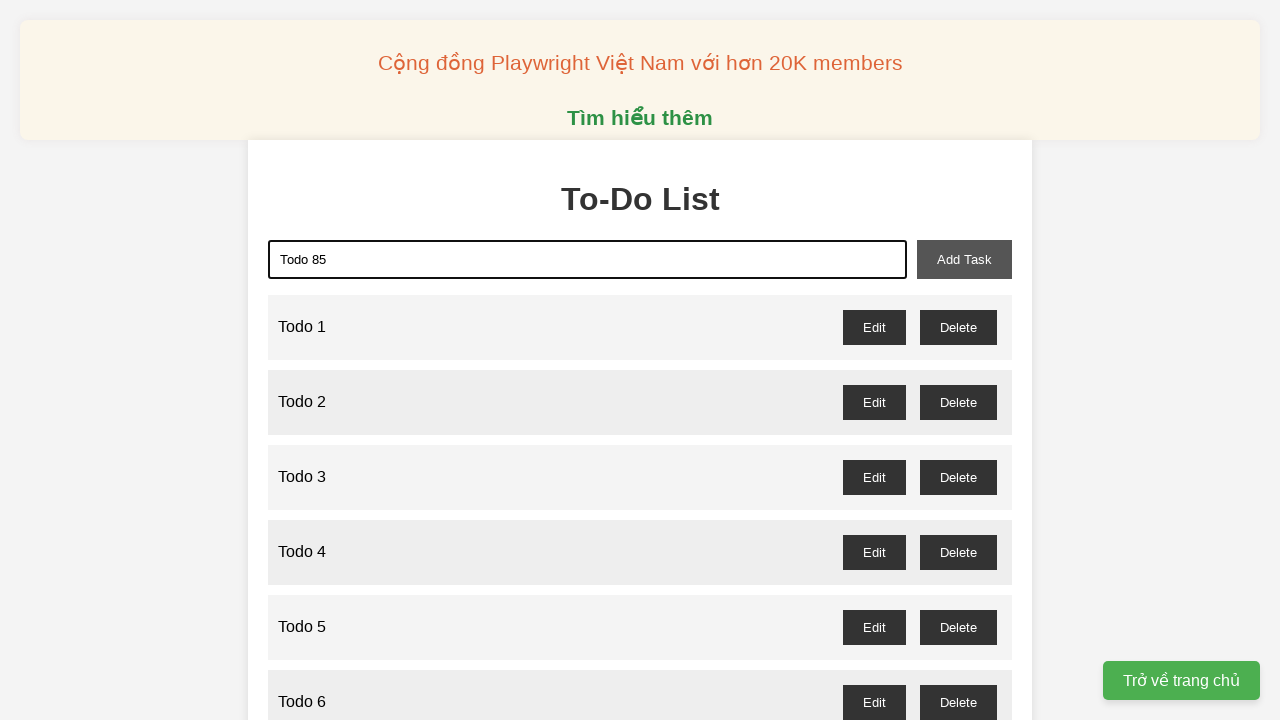

Clicked add task button to add 'Todo 85' at (964, 259) on xpath=//button[@id='add-task']
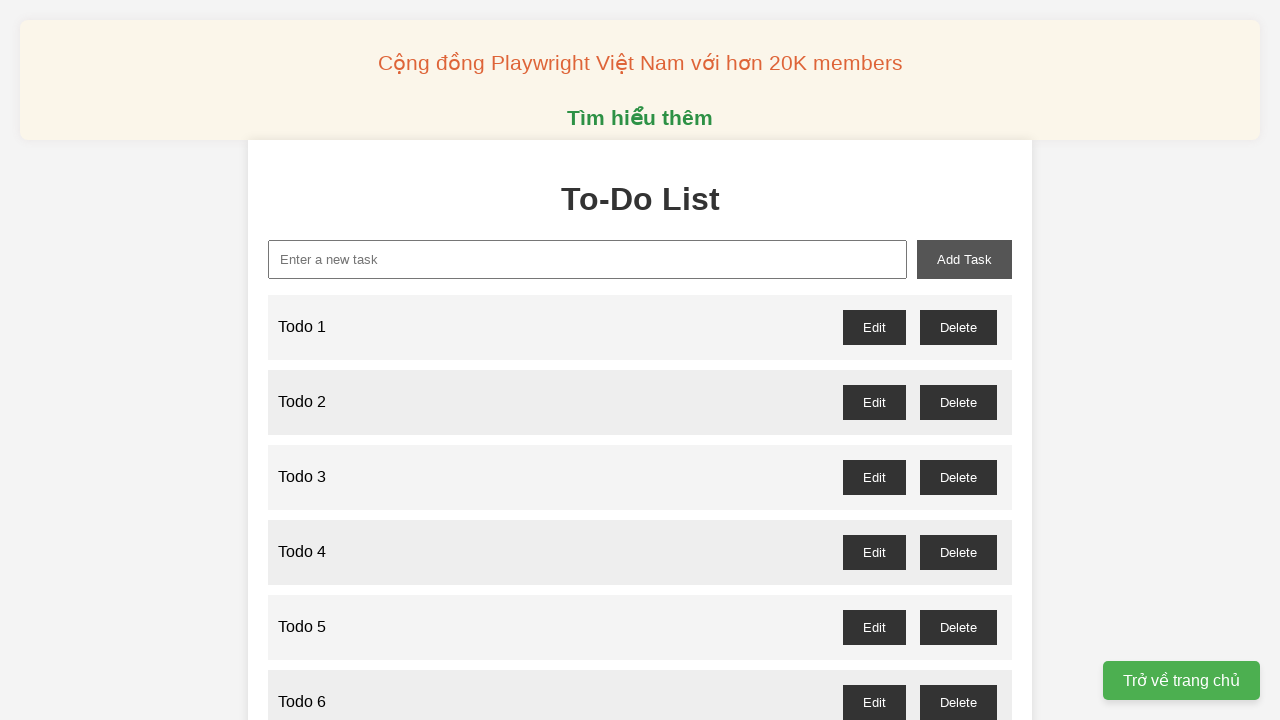

Filled new task input with 'Todo 86' on //input[@id='new-task']
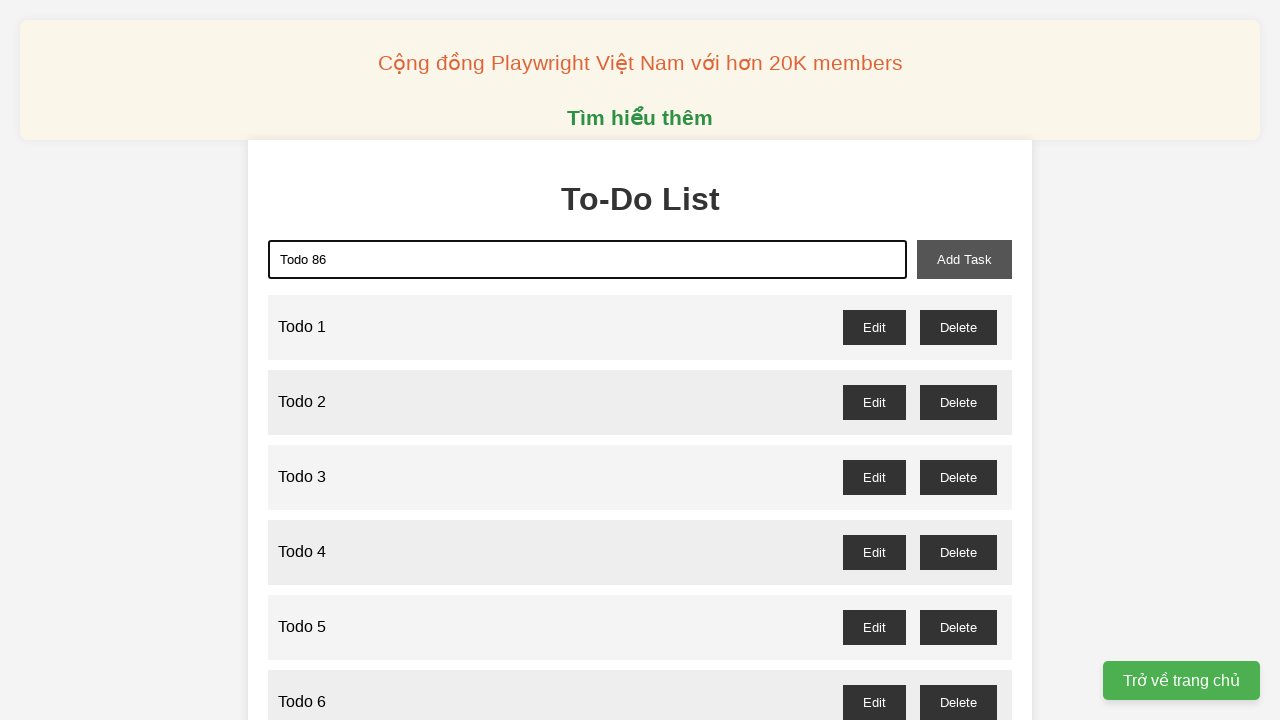

Clicked add task button to add 'Todo 86' at (964, 259) on xpath=//button[@id='add-task']
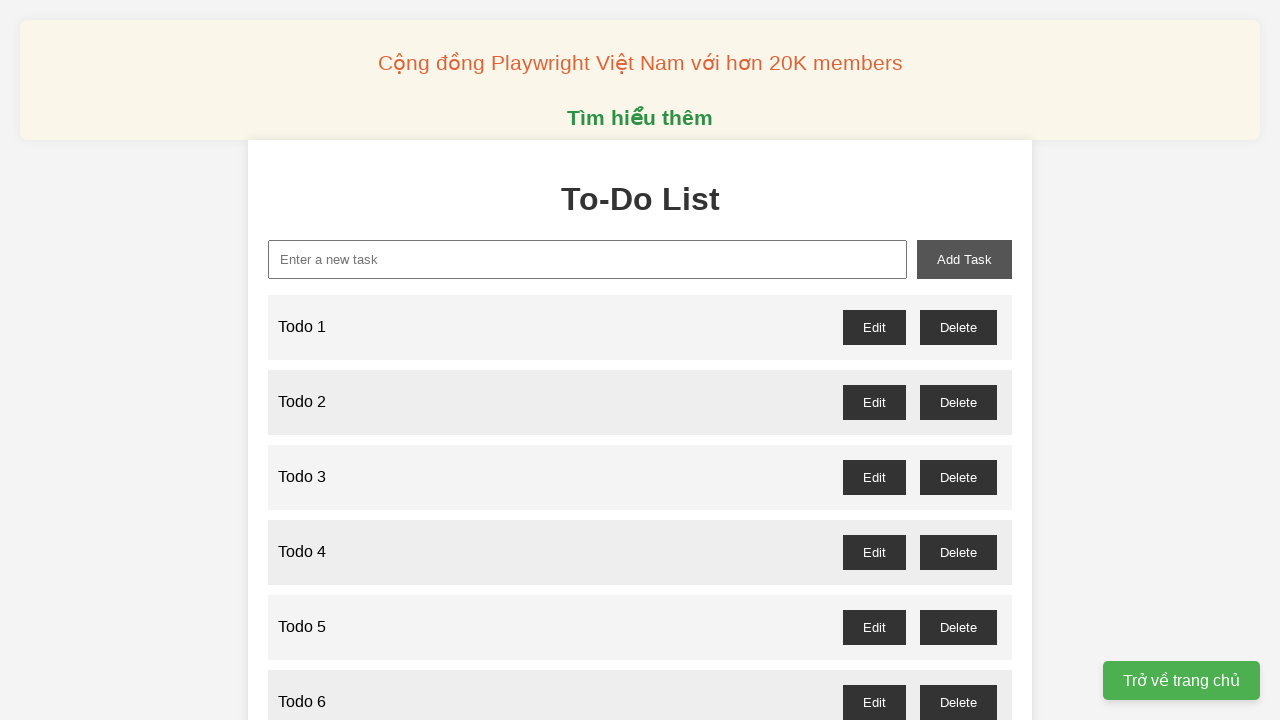

Filled new task input with 'Todo 87' on //input[@id='new-task']
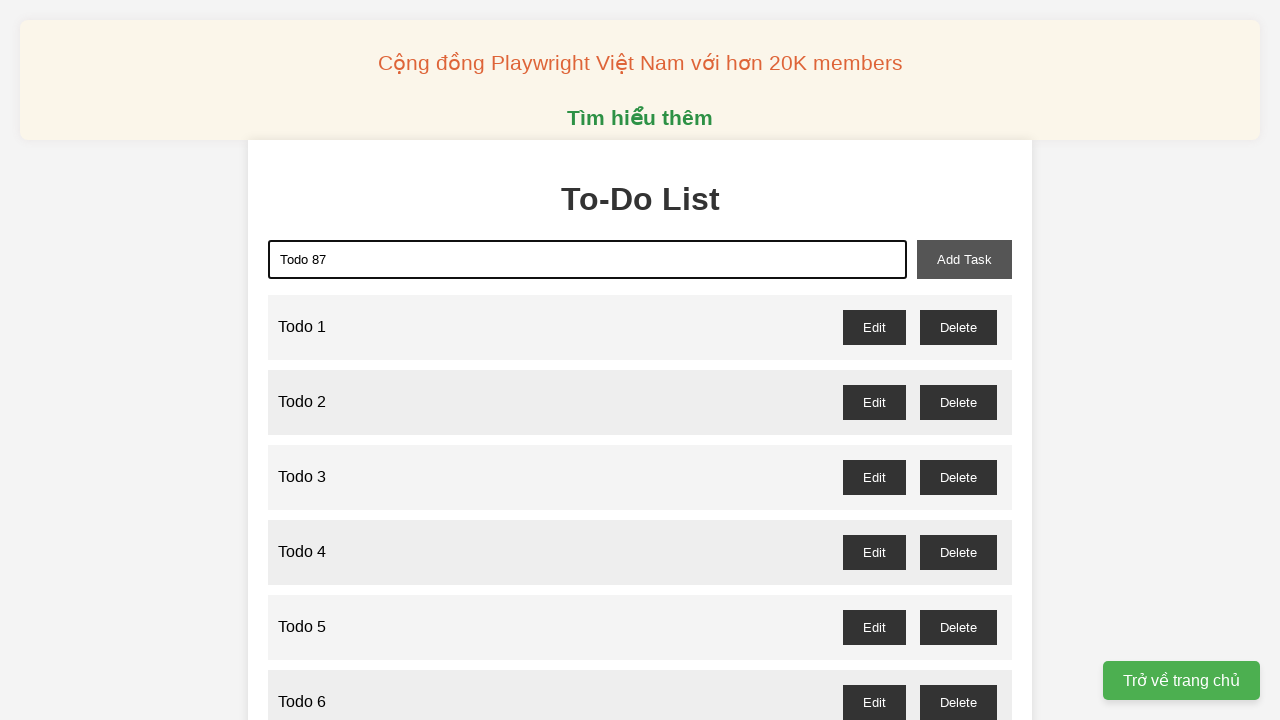

Clicked add task button to add 'Todo 87' at (964, 259) on xpath=//button[@id='add-task']
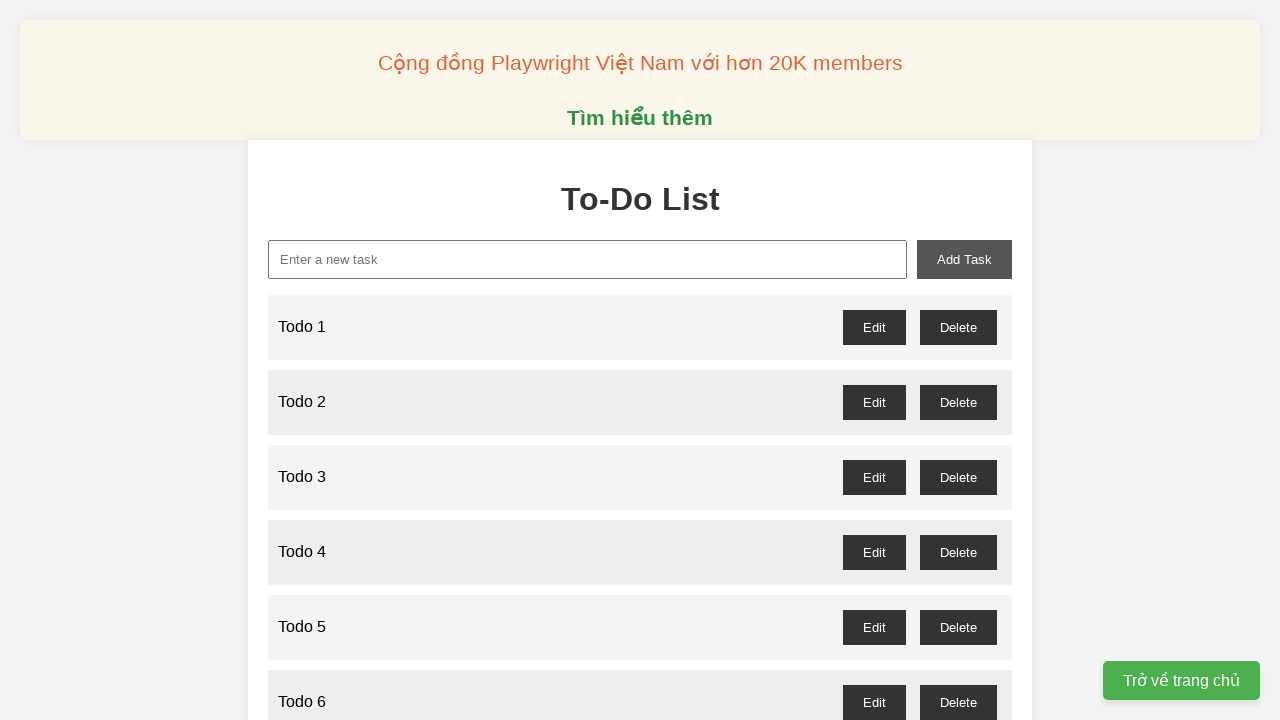

Filled new task input with 'Todo 88' on //input[@id='new-task']
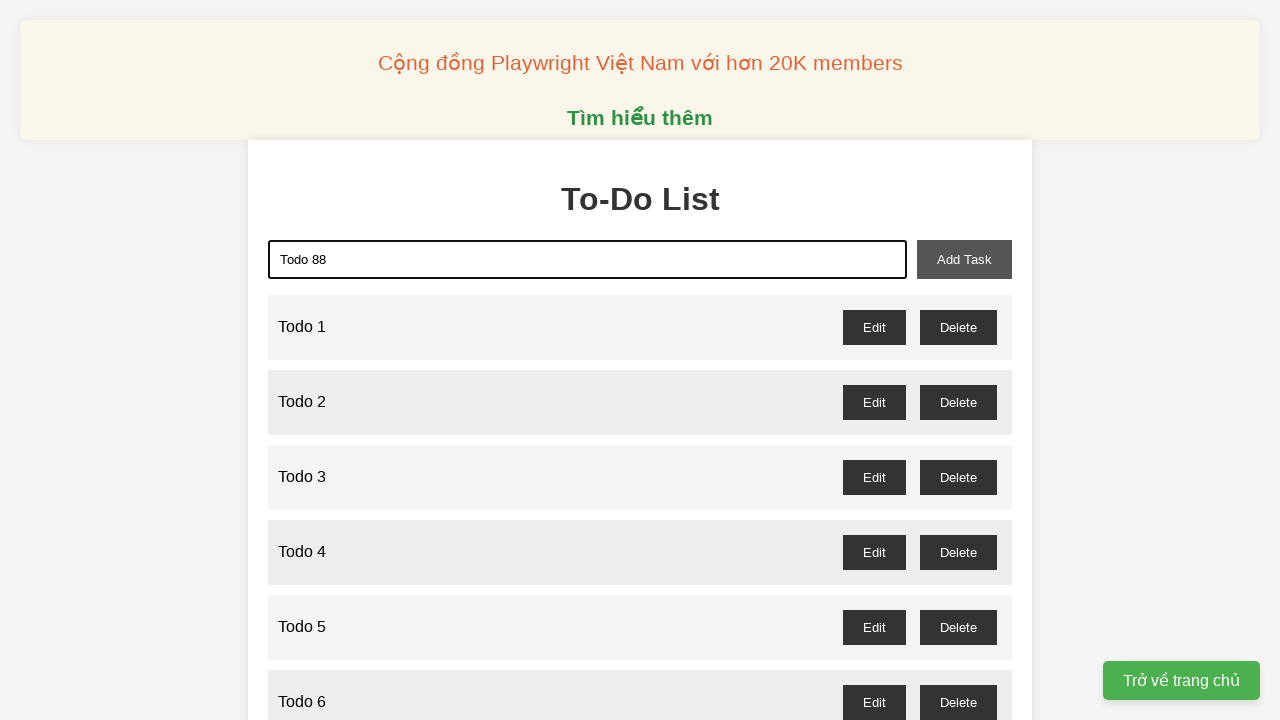

Clicked add task button to add 'Todo 88' at (964, 259) on xpath=//button[@id='add-task']
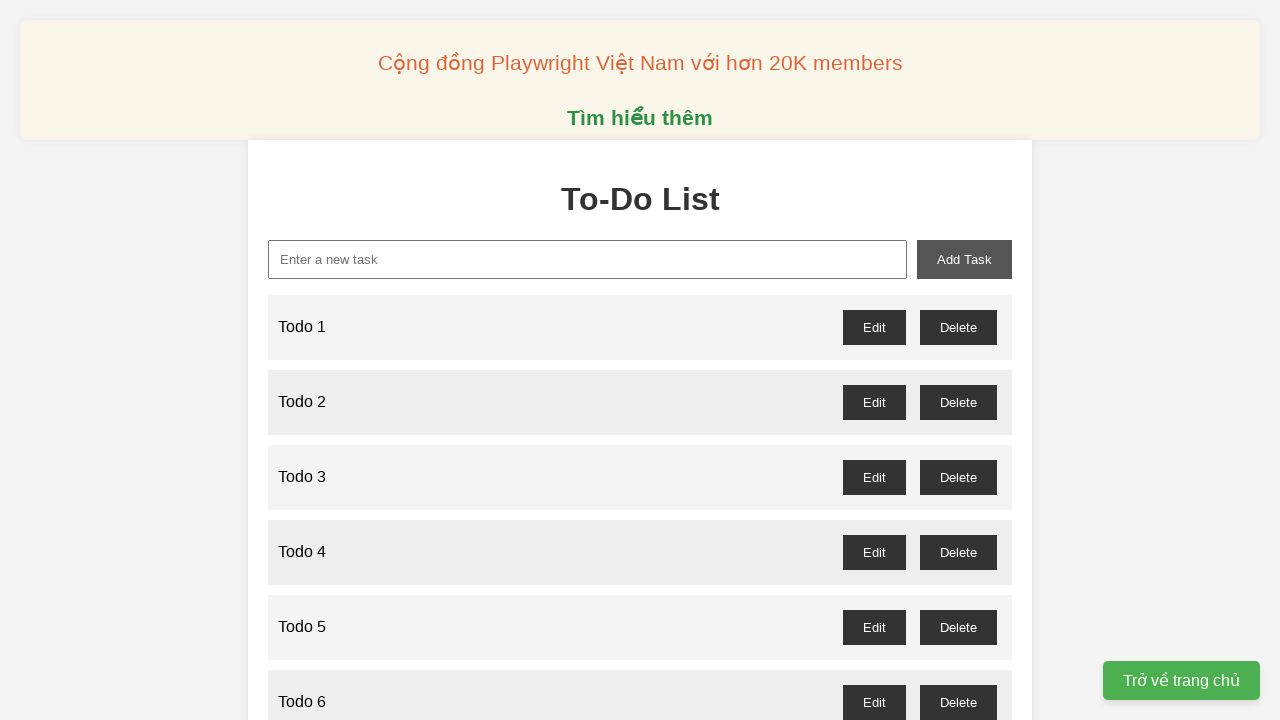

Filled new task input with 'Todo 89' on //input[@id='new-task']
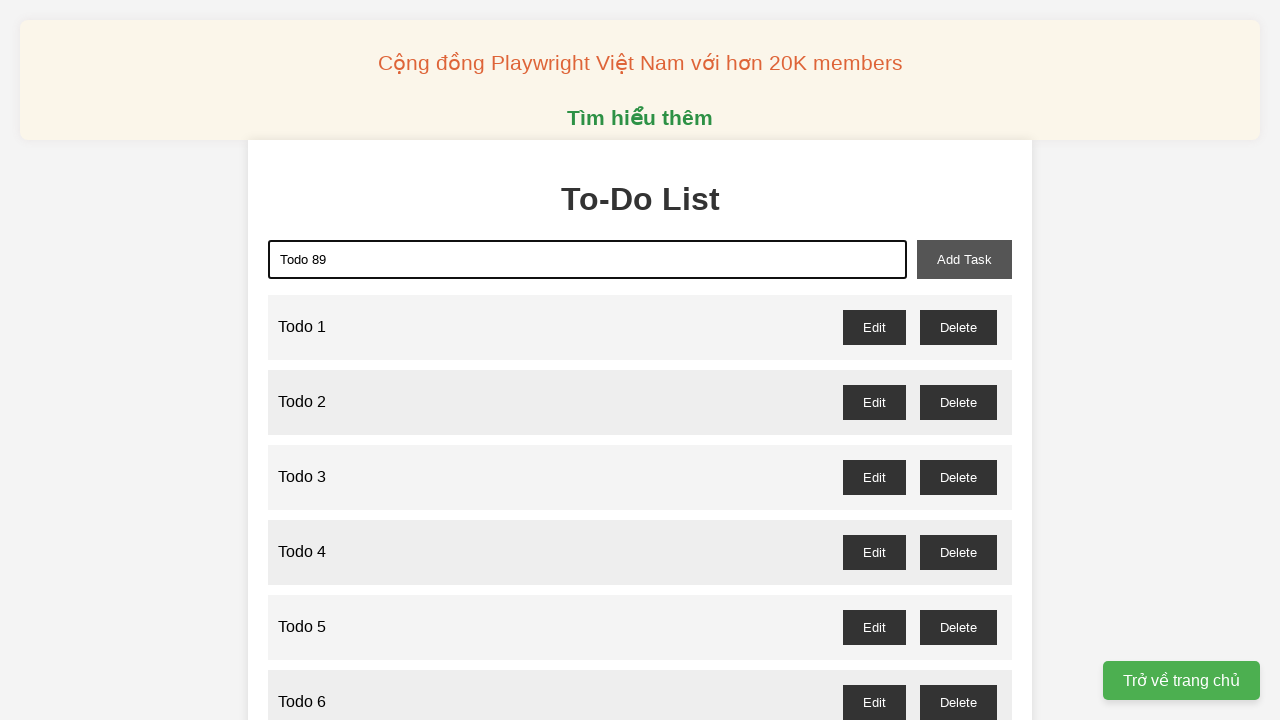

Clicked add task button to add 'Todo 89' at (964, 259) on xpath=//button[@id='add-task']
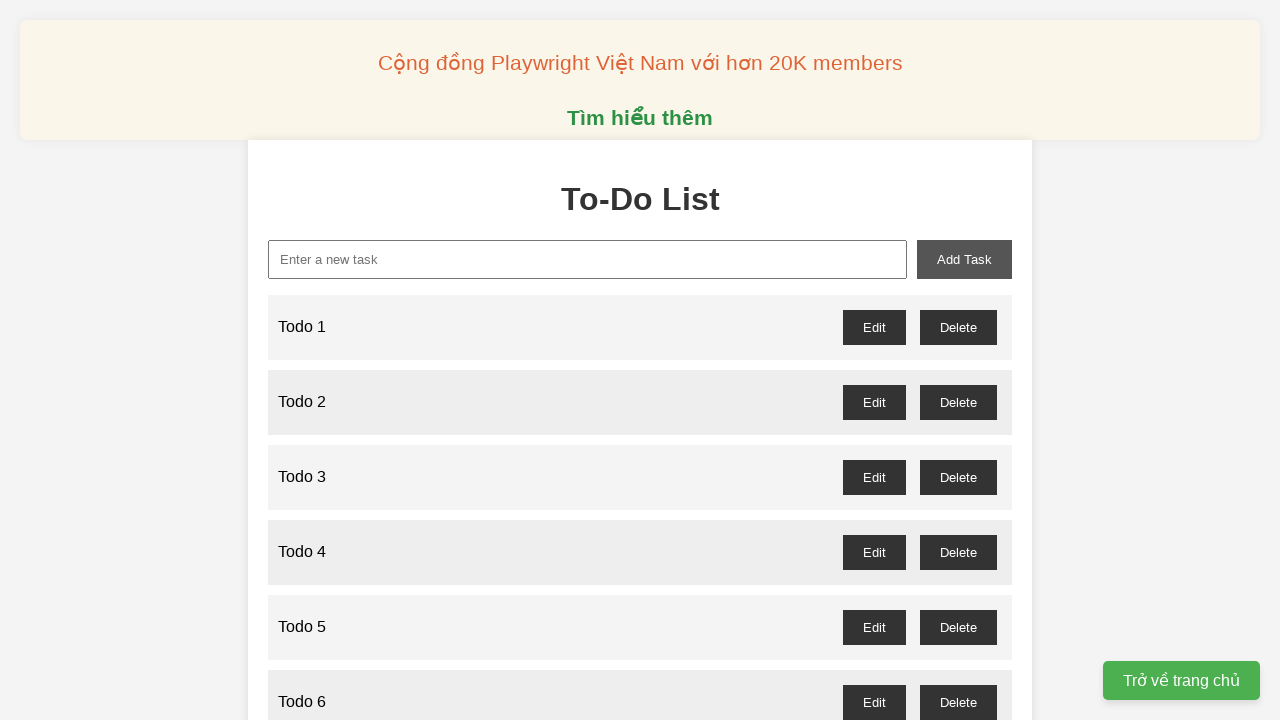

Filled new task input with 'Todo 90' on //input[@id='new-task']
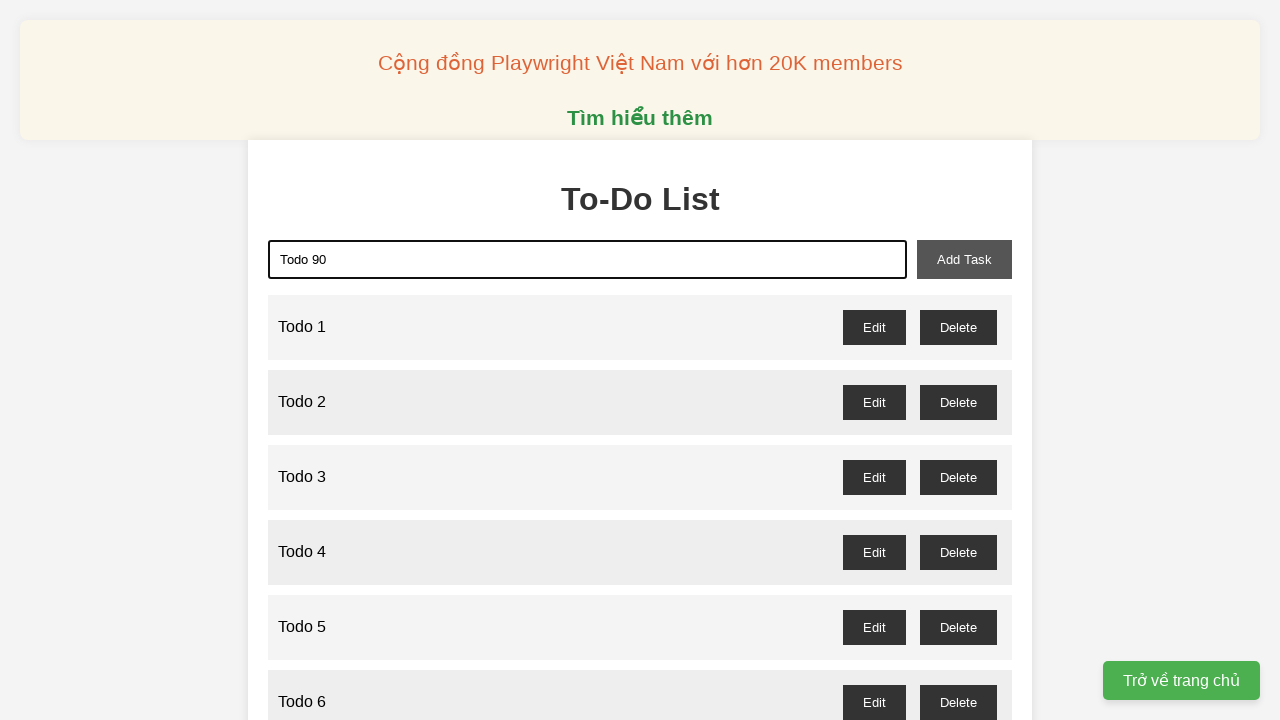

Clicked add task button to add 'Todo 90' at (964, 259) on xpath=//button[@id='add-task']
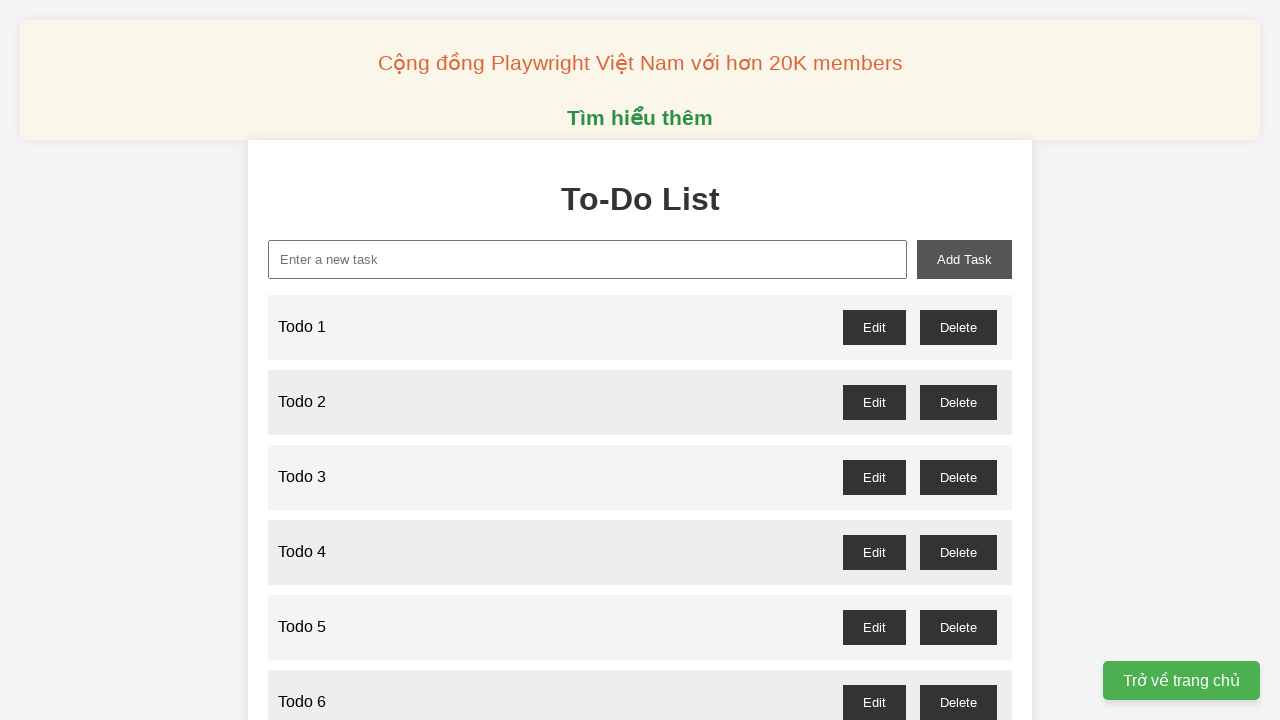

Filled new task input with 'Todo 91' on //input[@id='new-task']
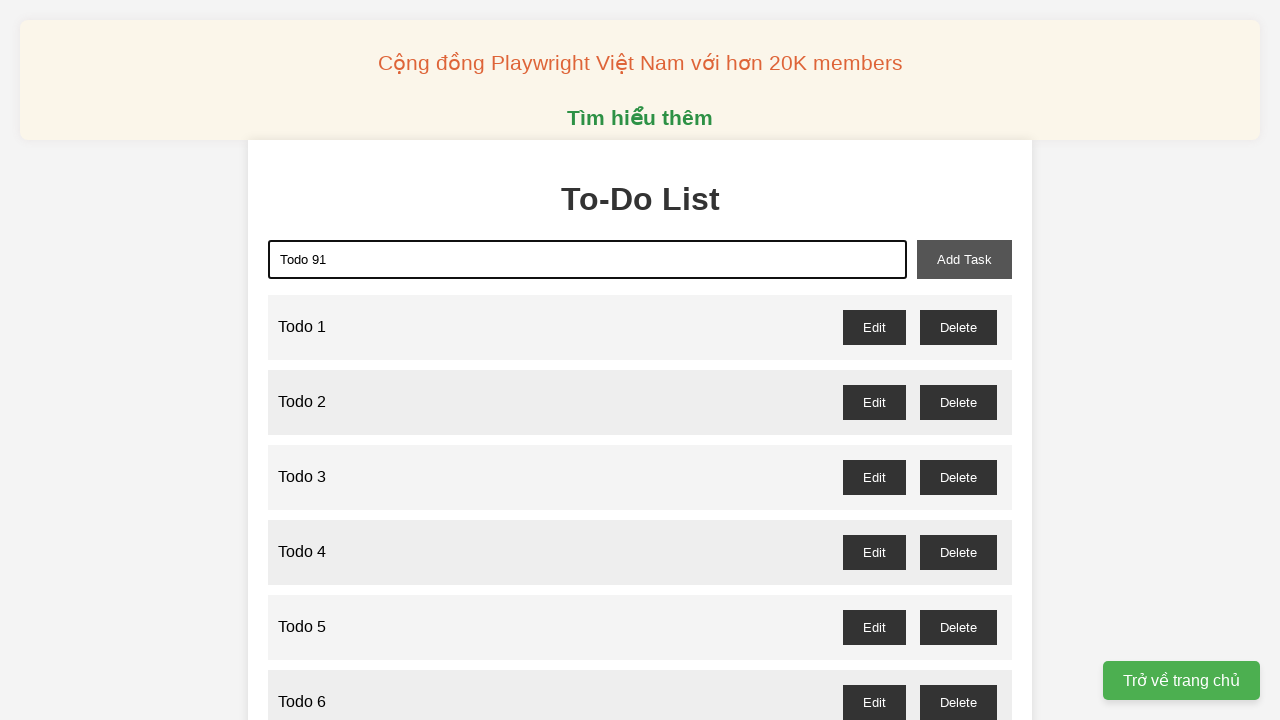

Clicked add task button to add 'Todo 91' at (964, 259) on xpath=//button[@id='add-task']
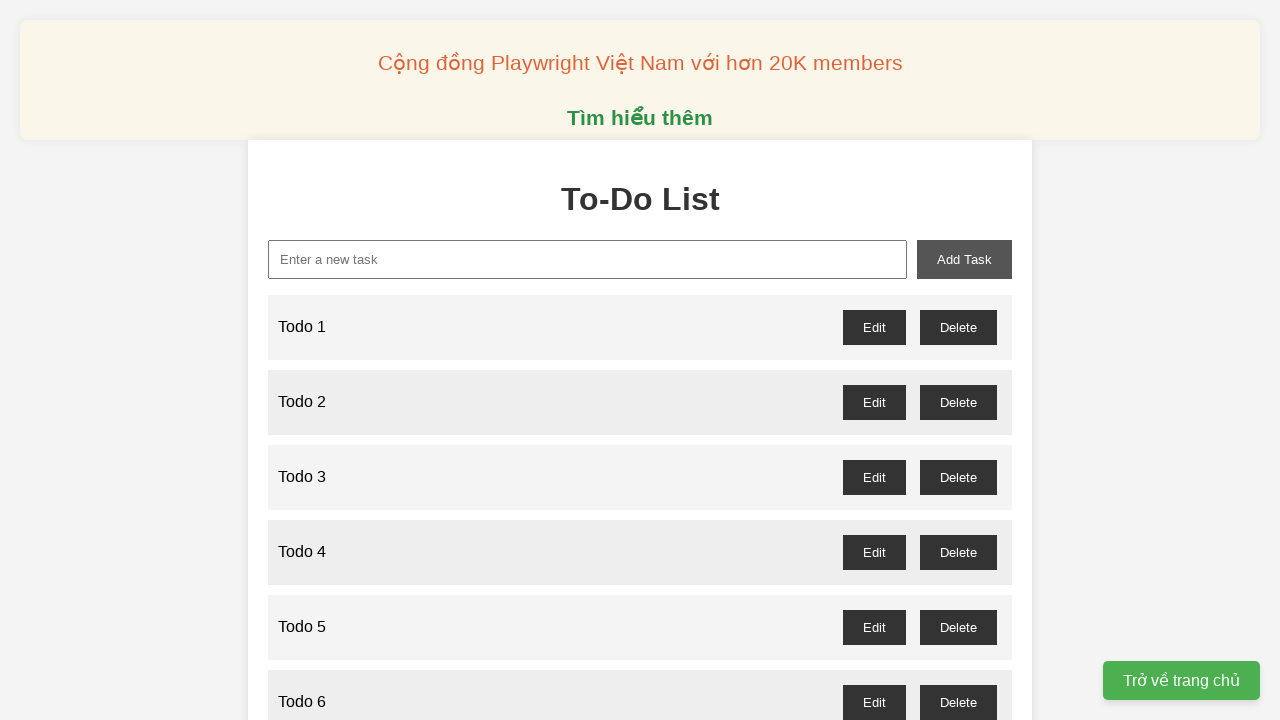

Filled new task input with 'Todo 92' on //input[@id='new-task']
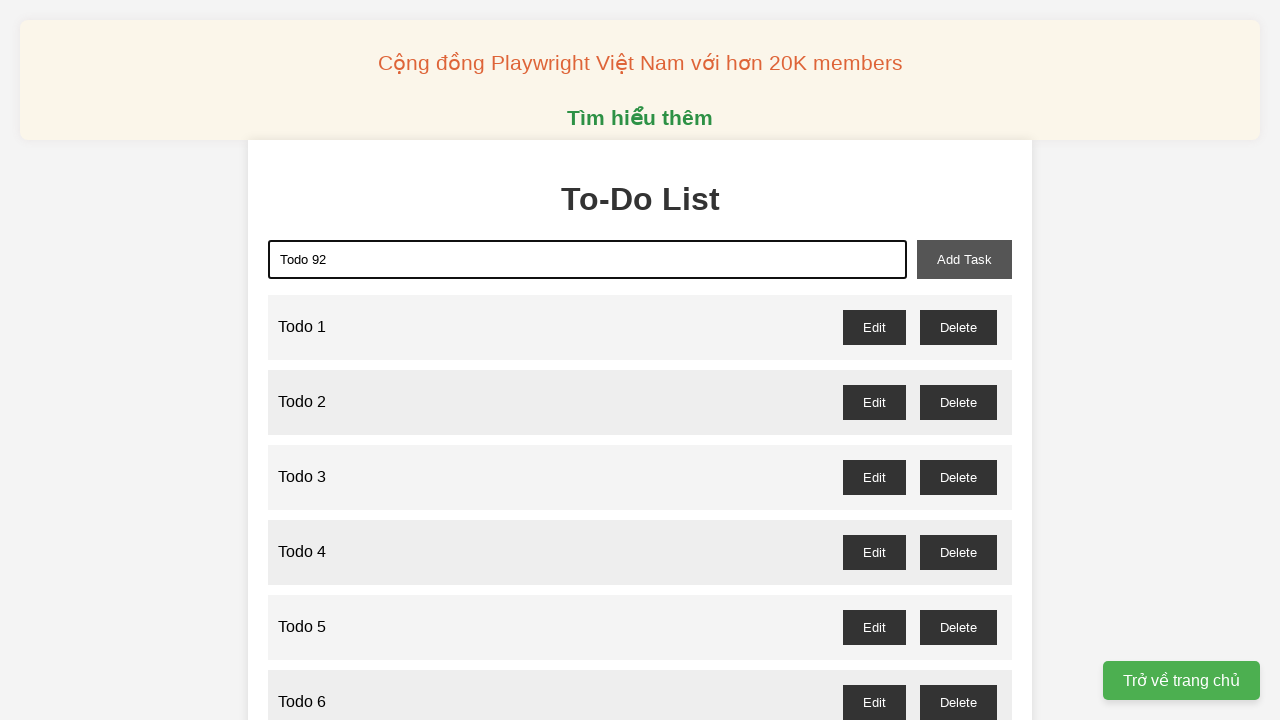

Clicked add task button to add 'Todo 92' at (964, 259) on xpath=//button[@id='add-task']
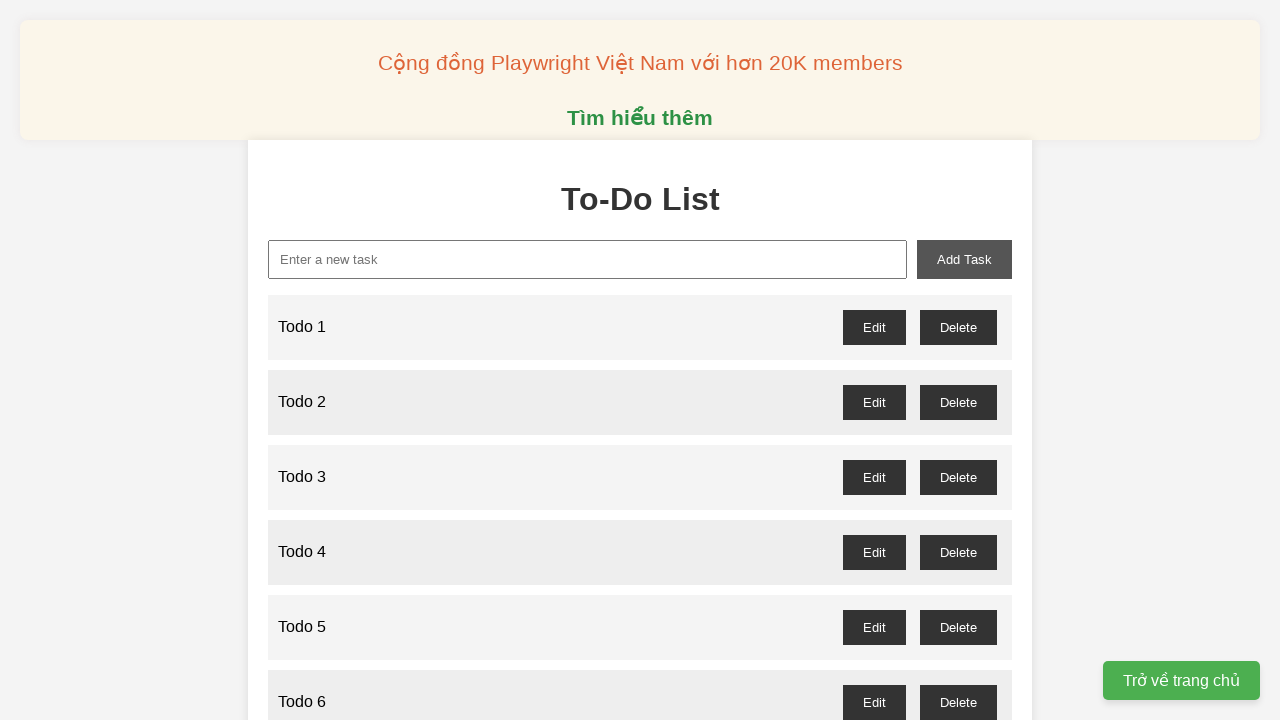

Filled new task input with 'Todo 93' on //input[@id='new-task']
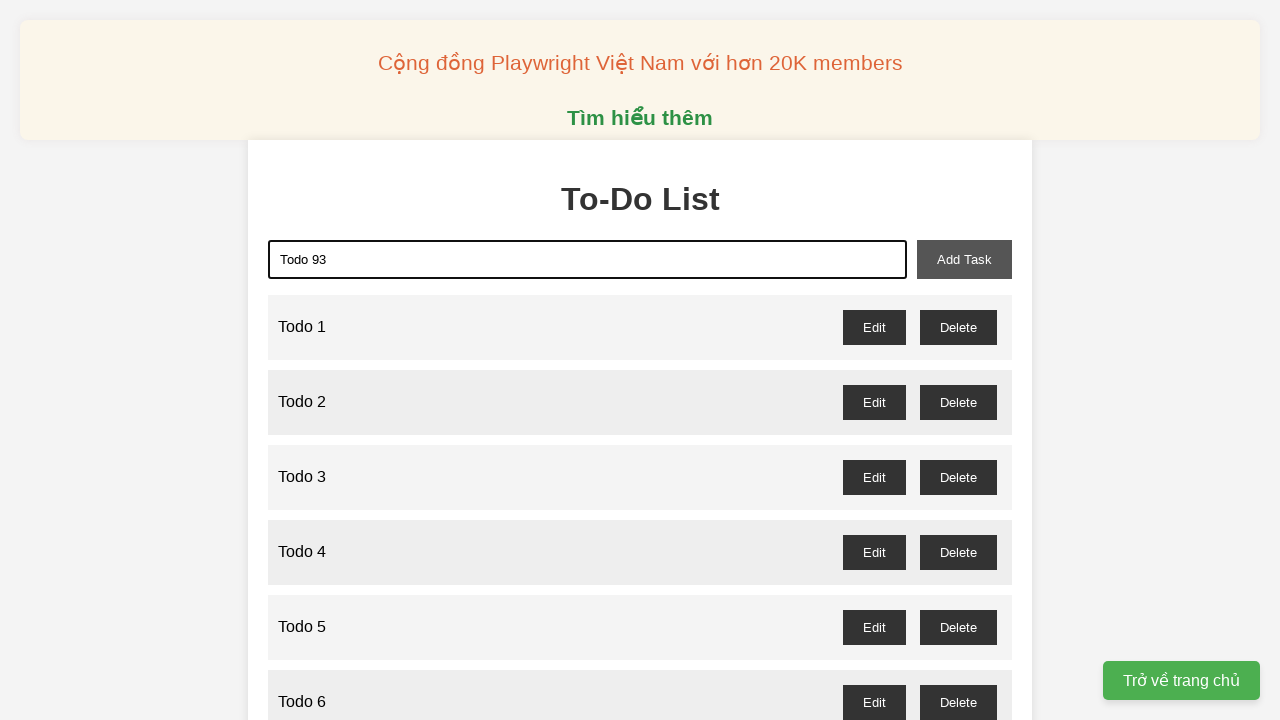

Clicked add task button to add 'Todo 93' at (964, 259) on xpath=//button[@id='add-task']
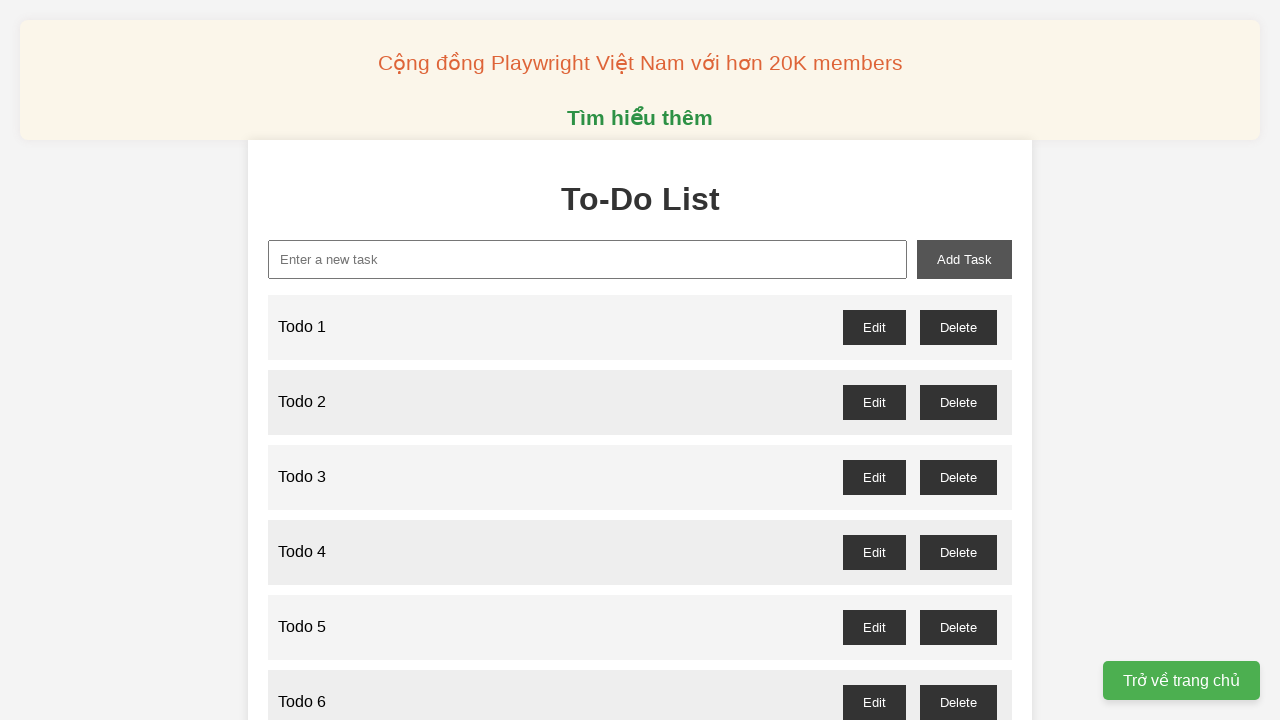

Filled new task input with 'Todo 94' on //input[@id='new-task']
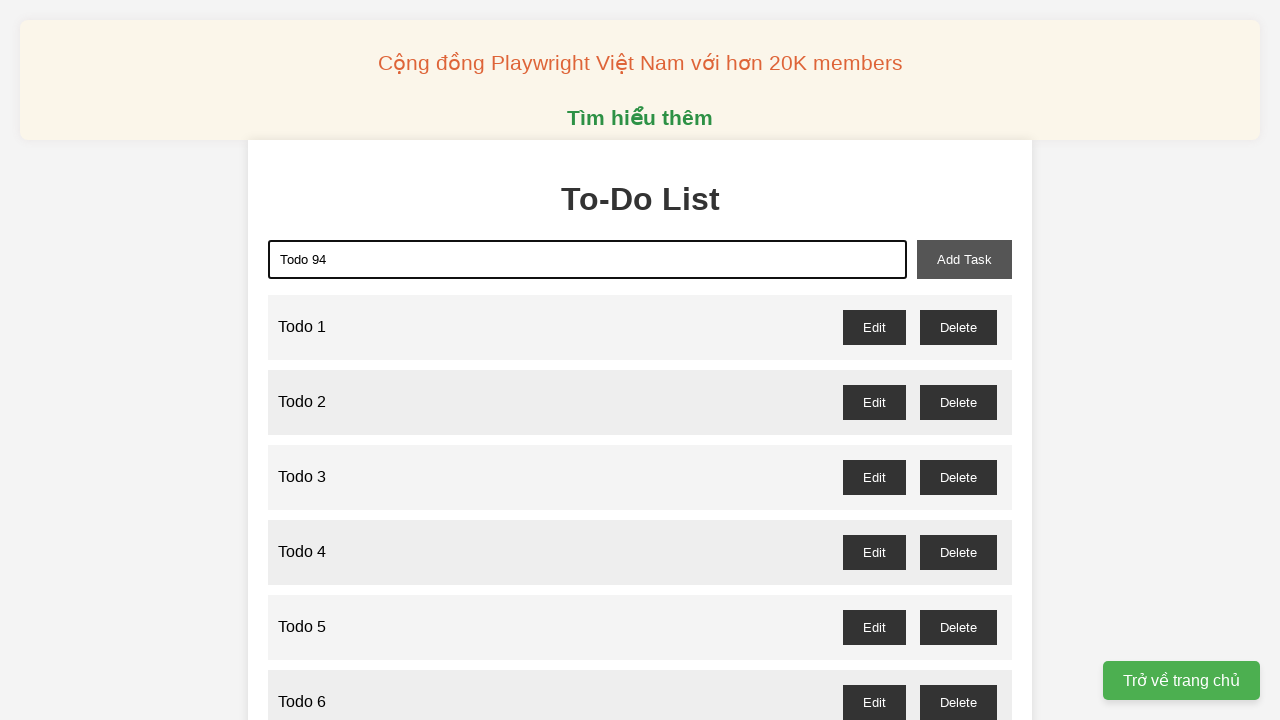

Clicked add task button to add 'Todo 94' at (964, 259) on xpath=//button[@id='add-task']
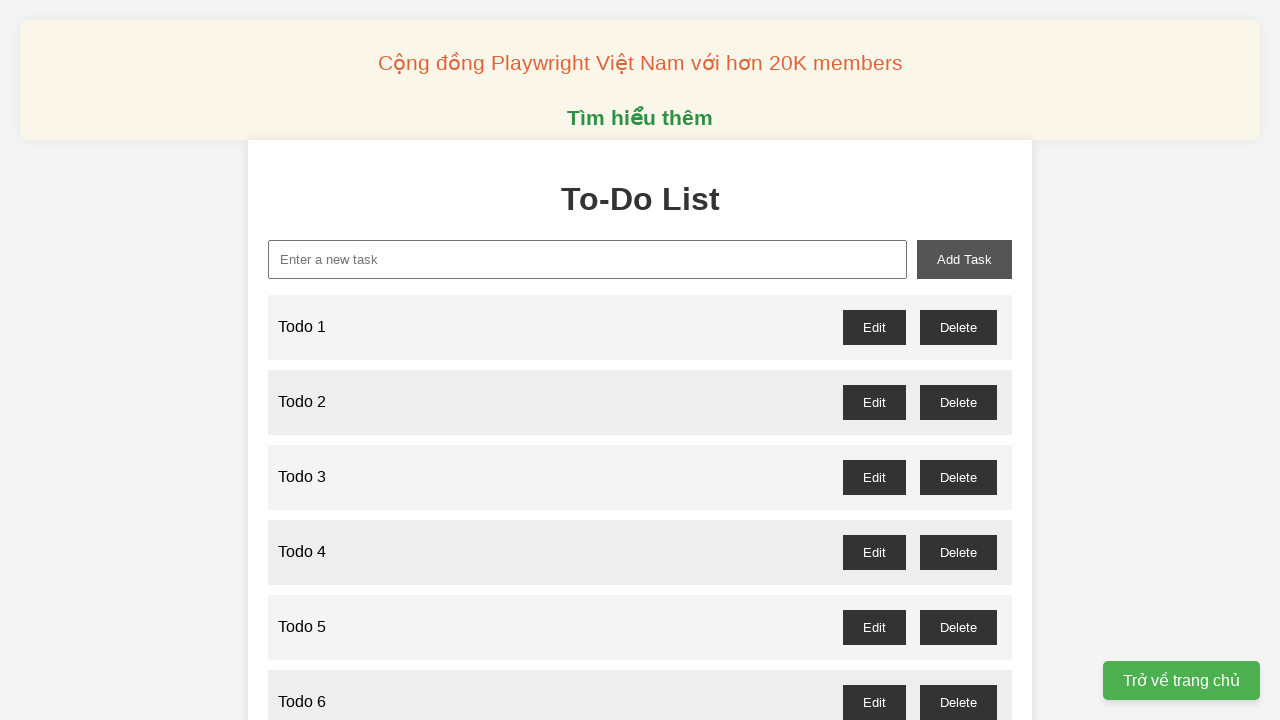

Filled new task input with 'Todo 95' on //input[@id='new-task']
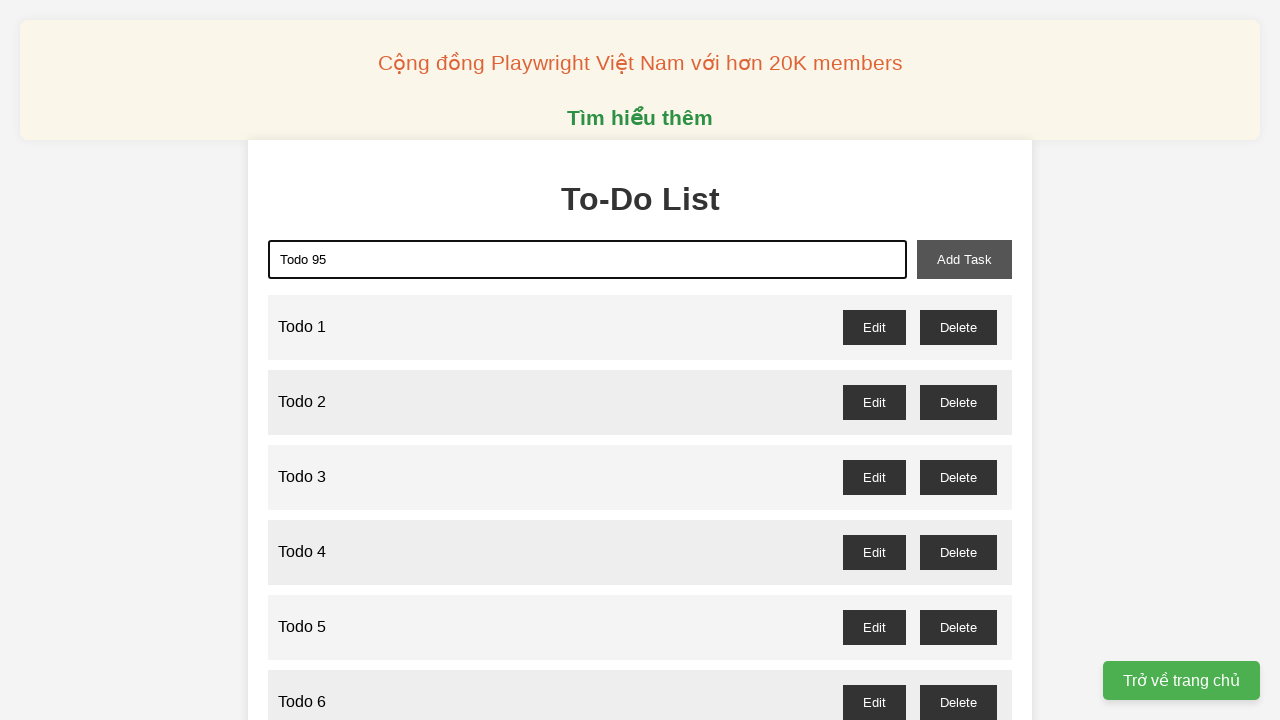

Clicked add task button to add 'Todo 95' at (964, 259) on xpath=//button[@id='add-task']
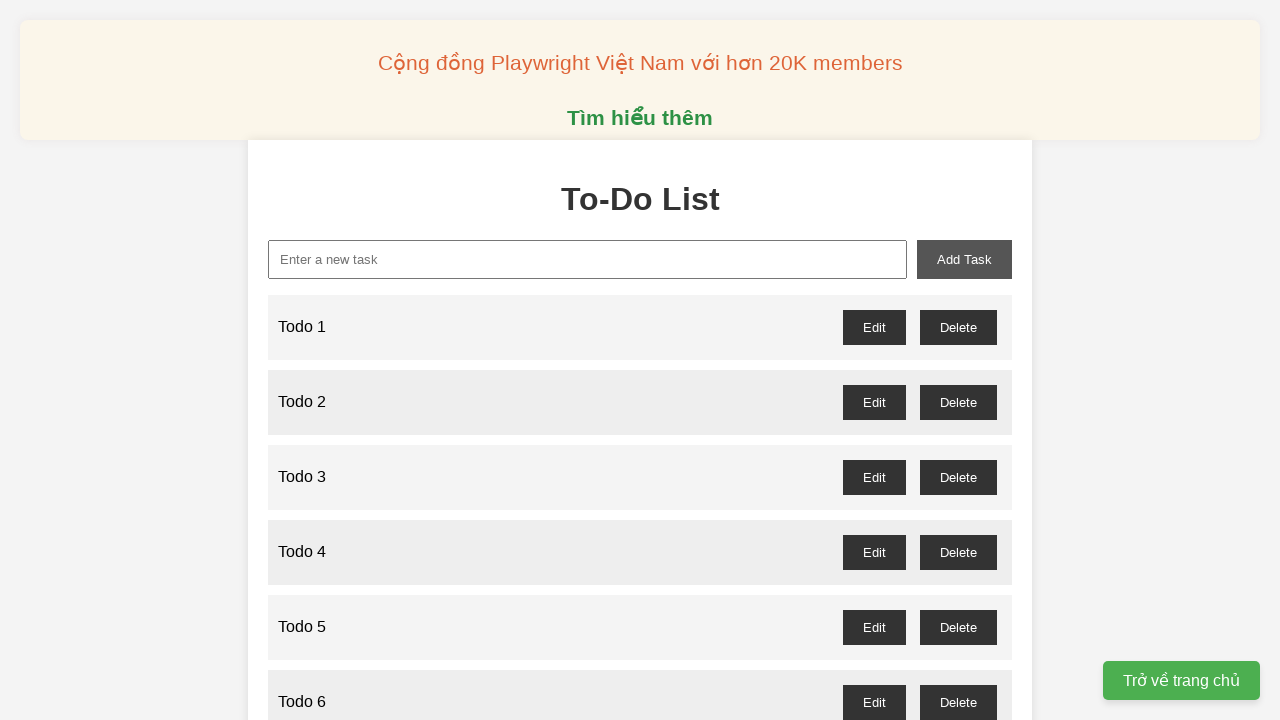

Filled new task input with 'Todo 96' on //input[@id='new-task']
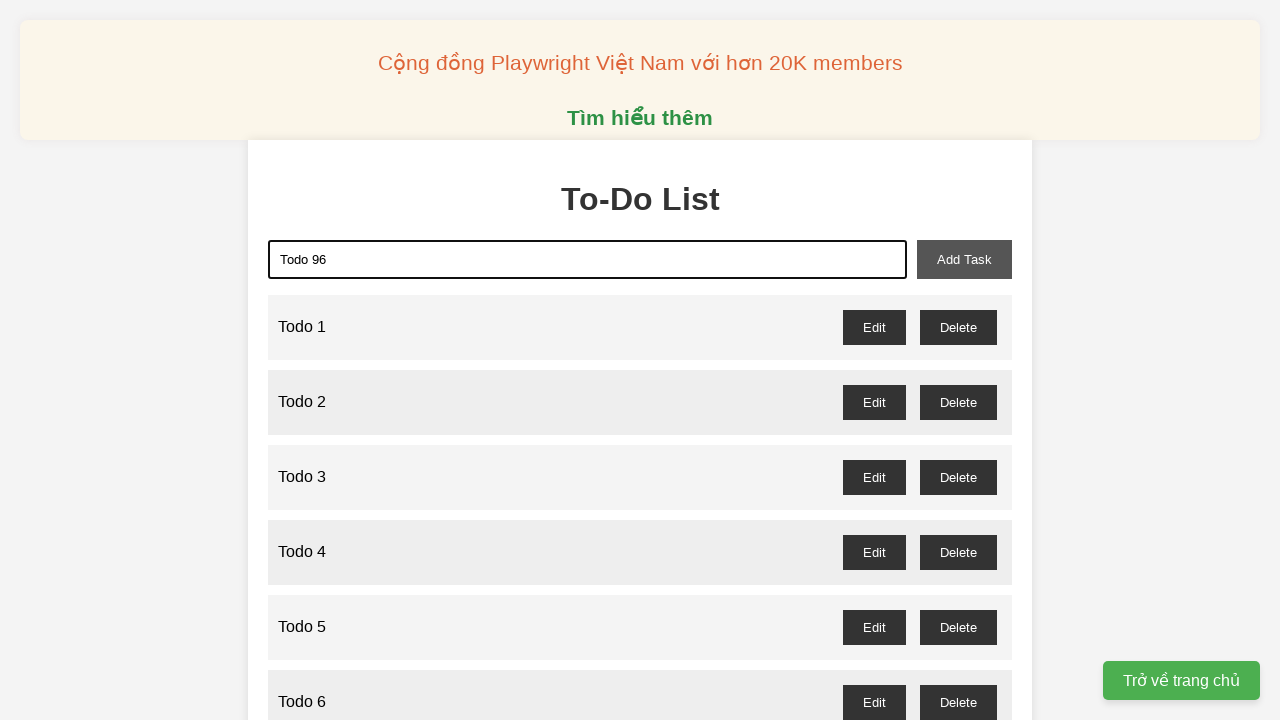

Clicked add task button to add 'Todo 96' at (964, 259) on xpath=//button[@id='add-task']
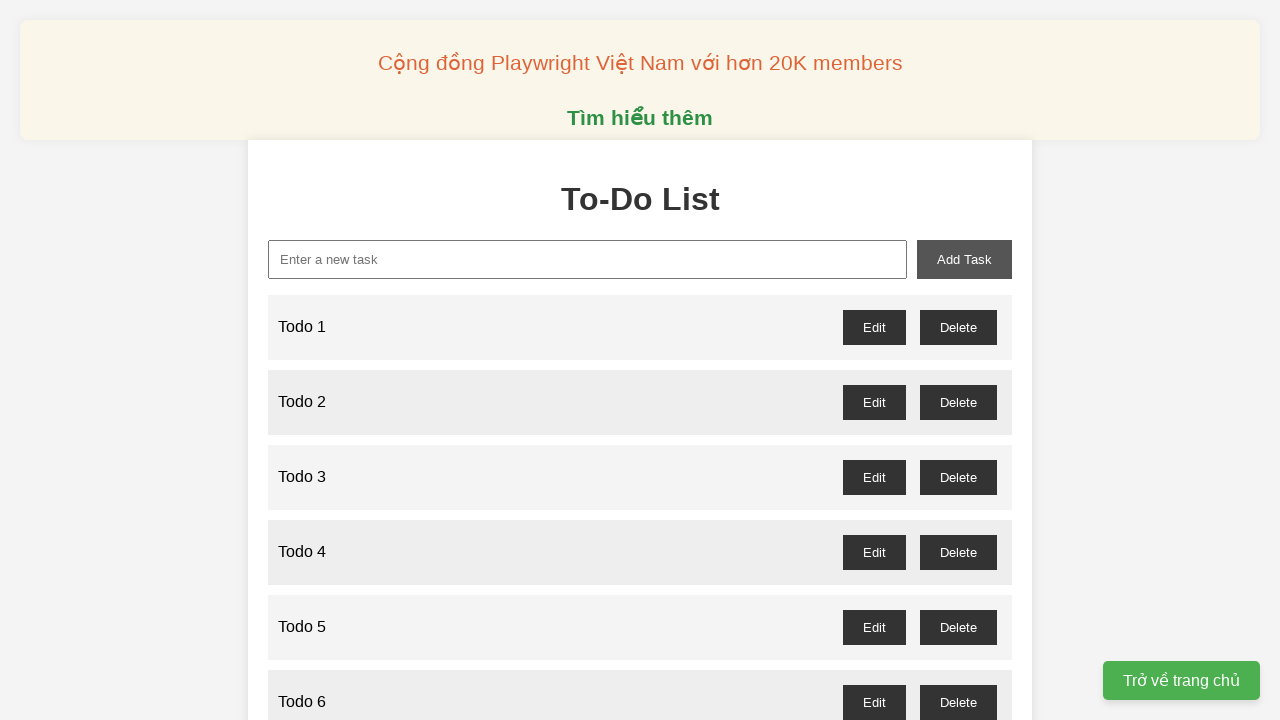

Filled new task input with 'Todo 97' on //input[@id='new-task']
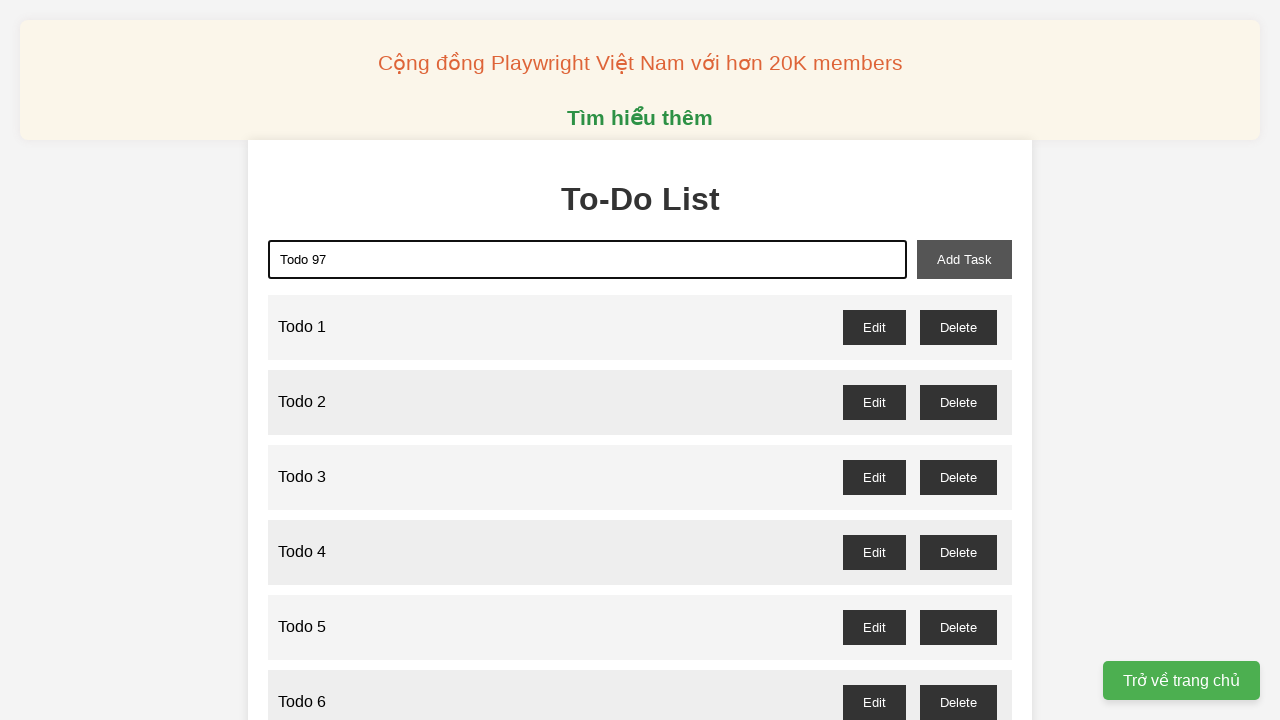

Clicked add task button to add 'Todo 97' at (964, 259) on xpath=//button[@id='add-task']
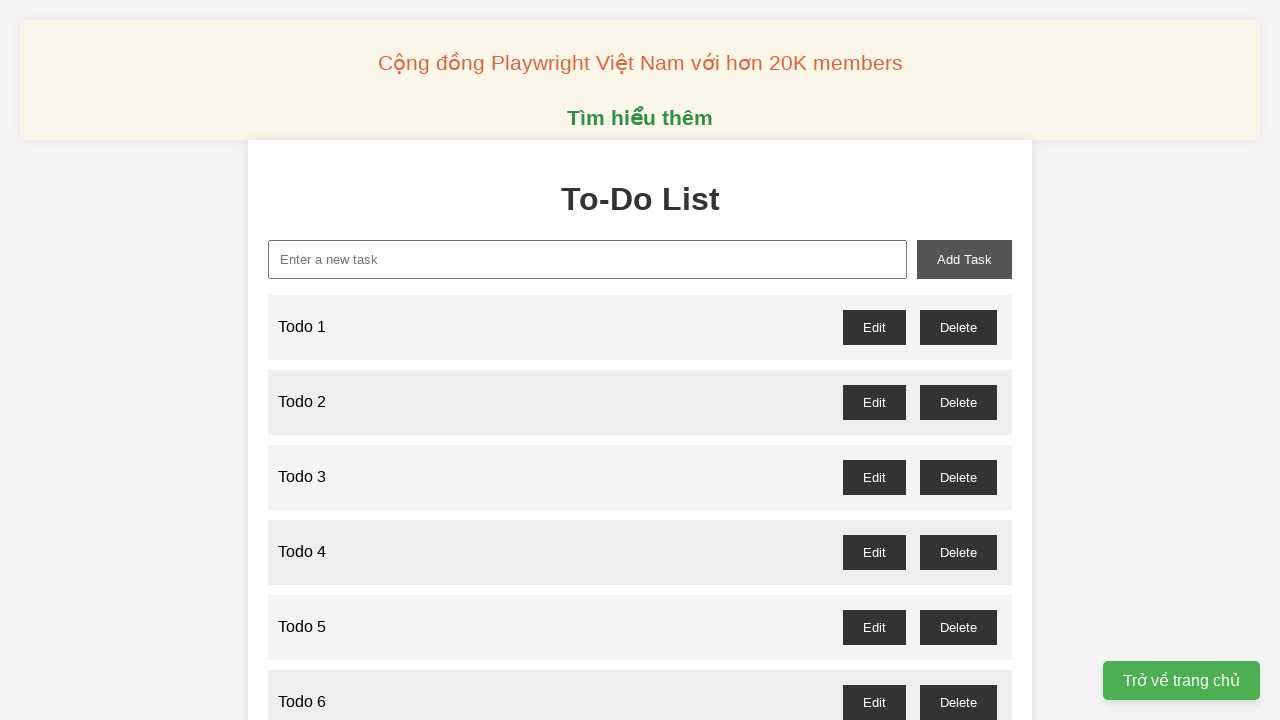

Filled new task input with 'Todo 98' on //input[@id='new-task']
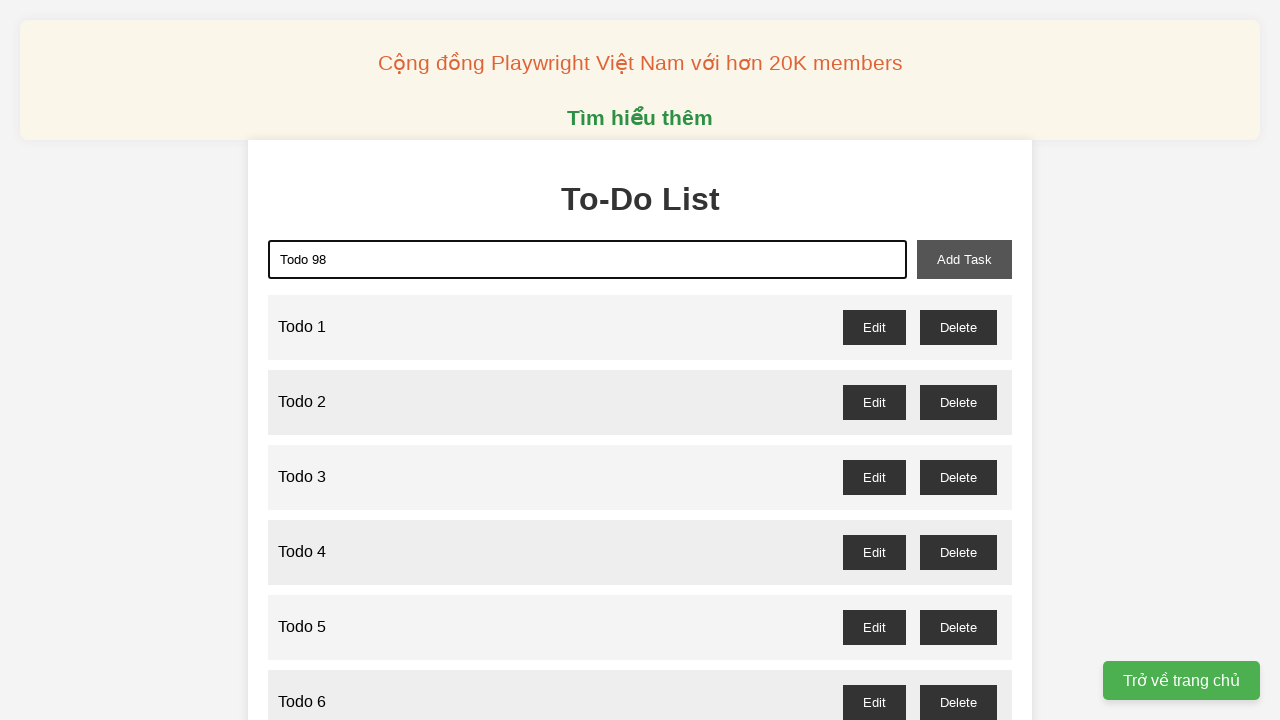

Clicked add task button to add 'Todo 98' at (964, 259) on xpath=//button[@id='add-task']
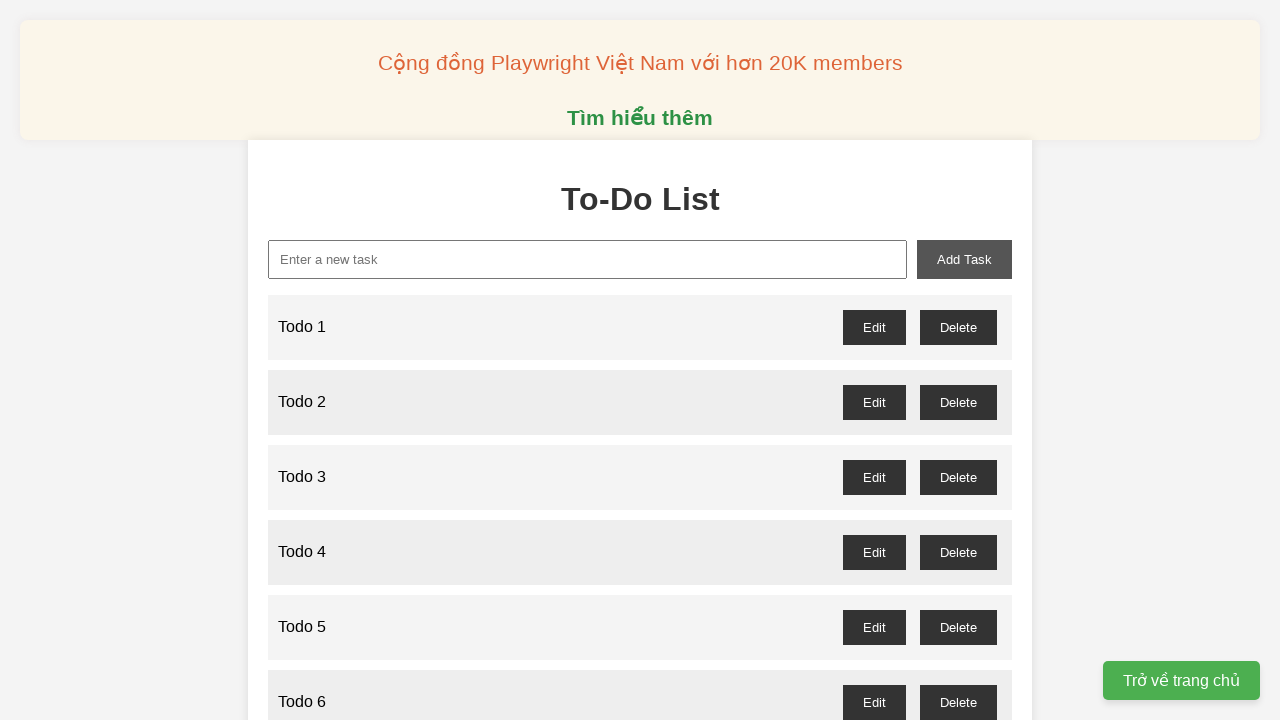

Filled new task input with 'Todo 99' on //input[@id='new-task']
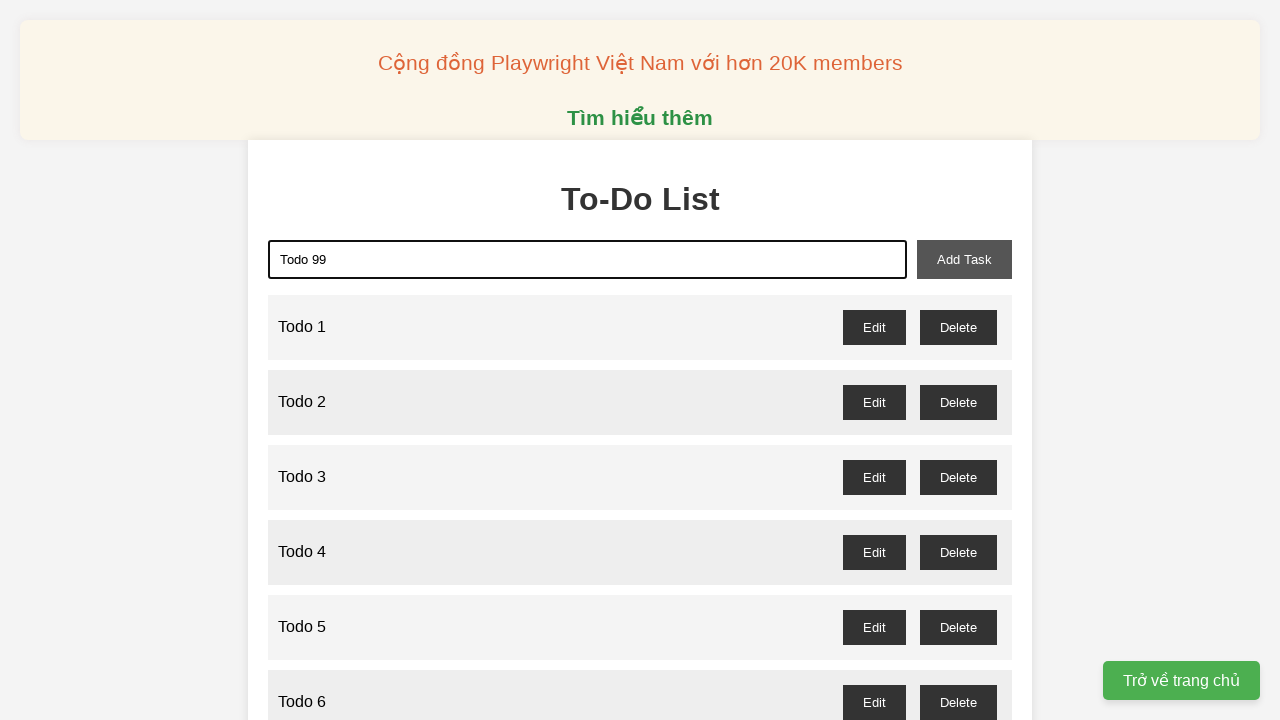

Clicked add task button to add 'Todo 99' at (964, 259) on xpath=//button[@id='add-task']
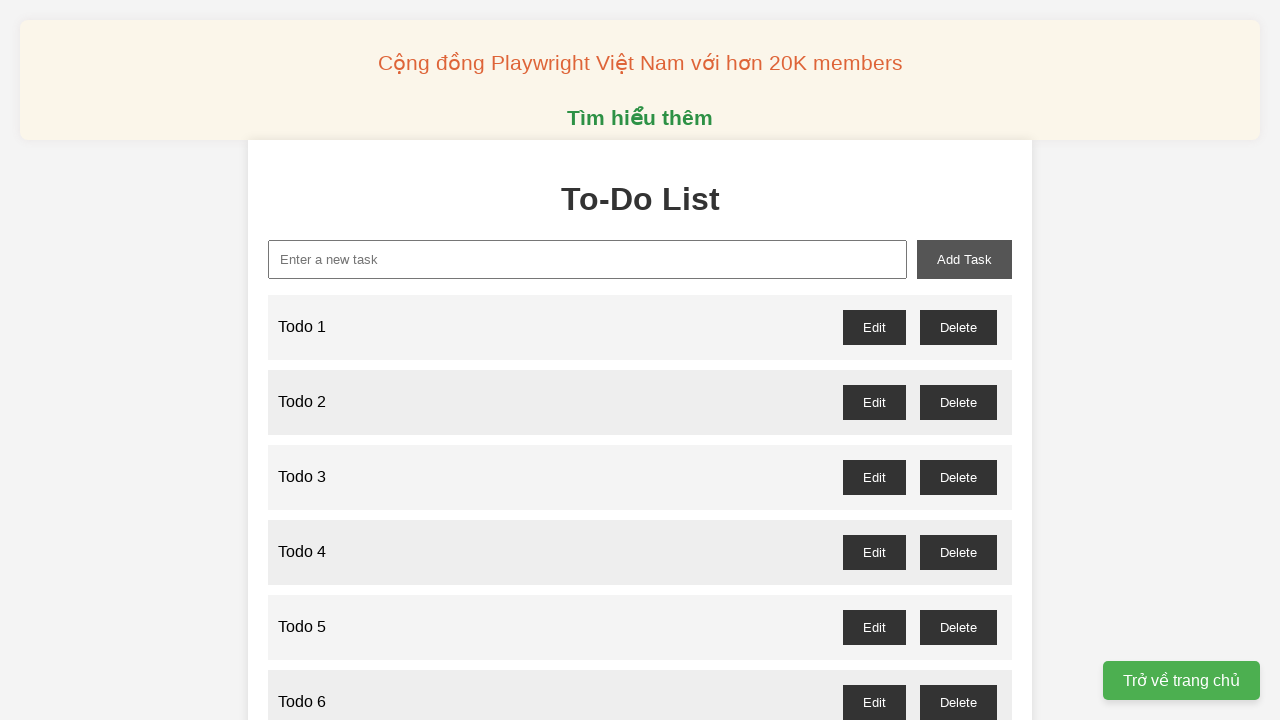

Filled new task input with 'Todo 100' on //input[@id='new-task']
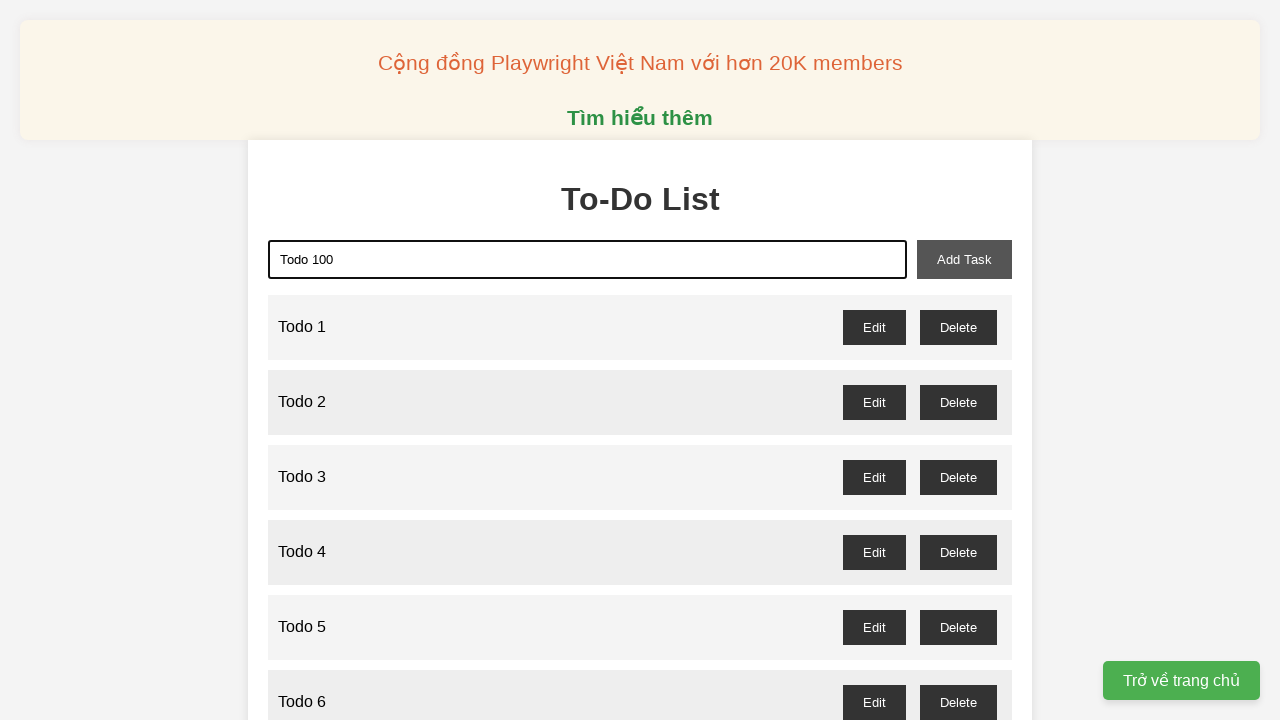

Clicked add task button to add 'Todo 100' at (964, 259) on xpath=//button[@id='add-task']
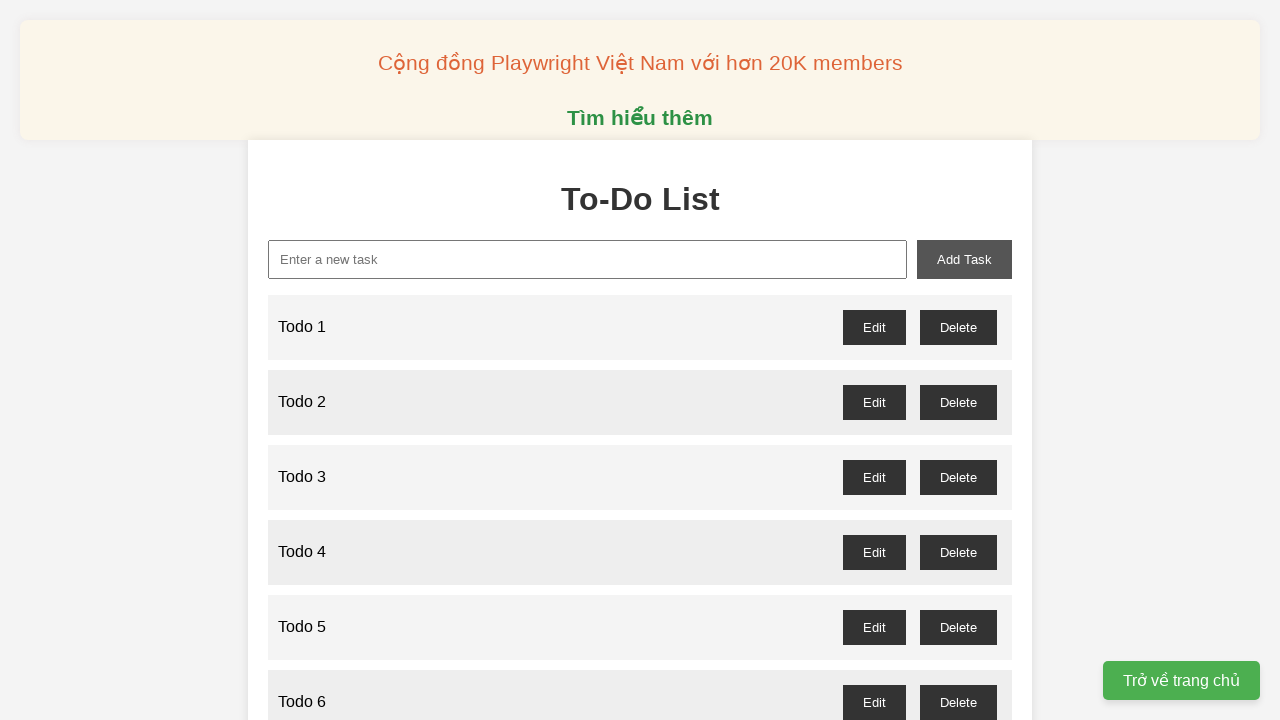

Set up dialog handler to accept confirmation popups
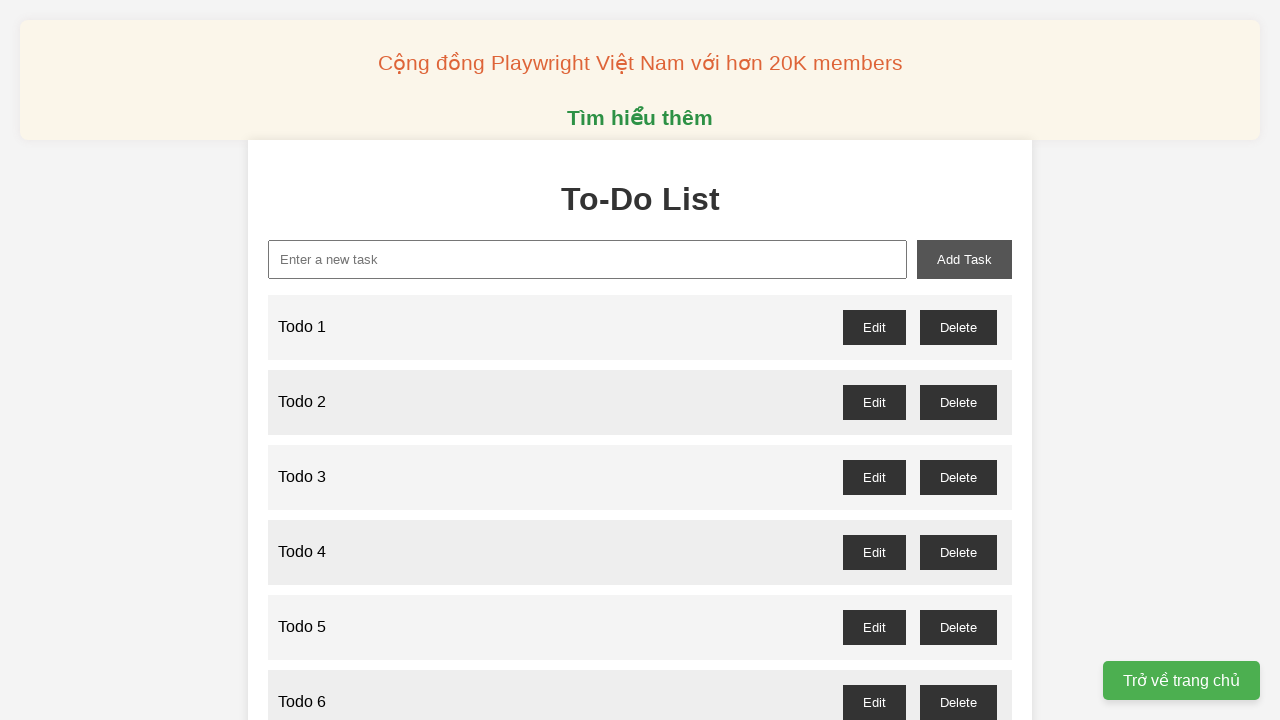

Retrieved total items count: 100
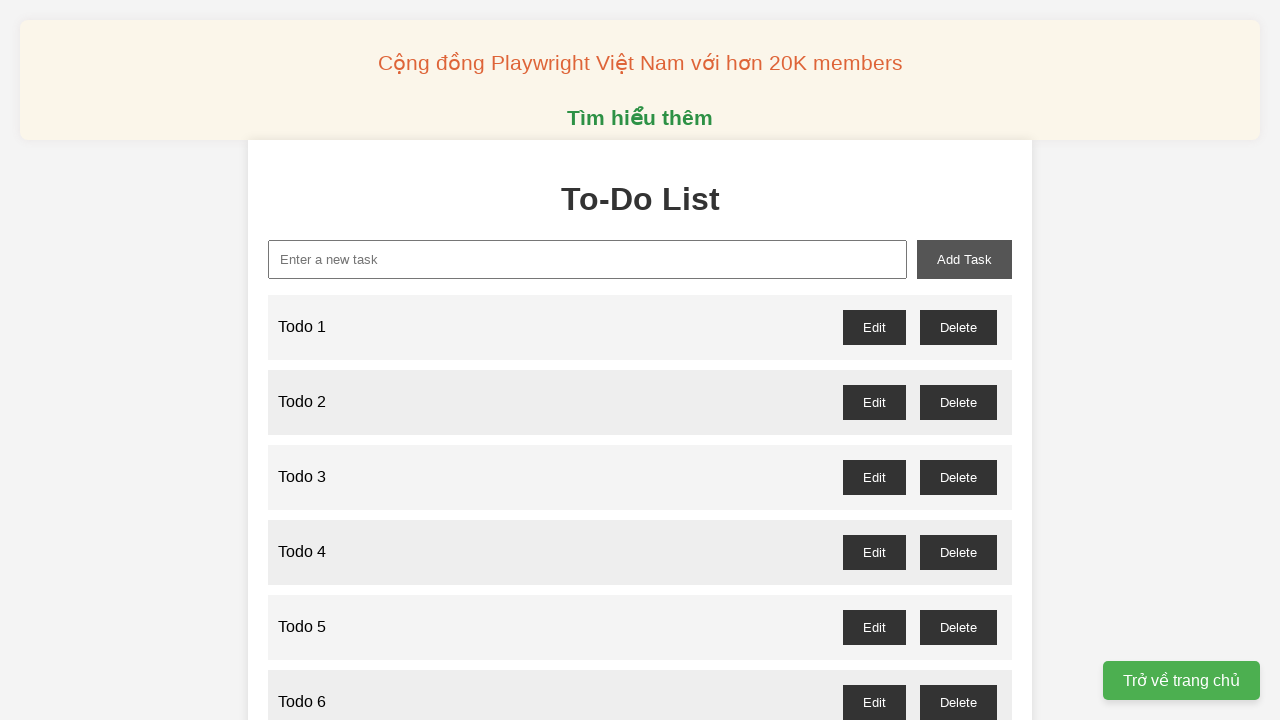

Clicked delete button for odd-numbered item at index 1 at (958, 327) on //button[@id='todo-1-delete']
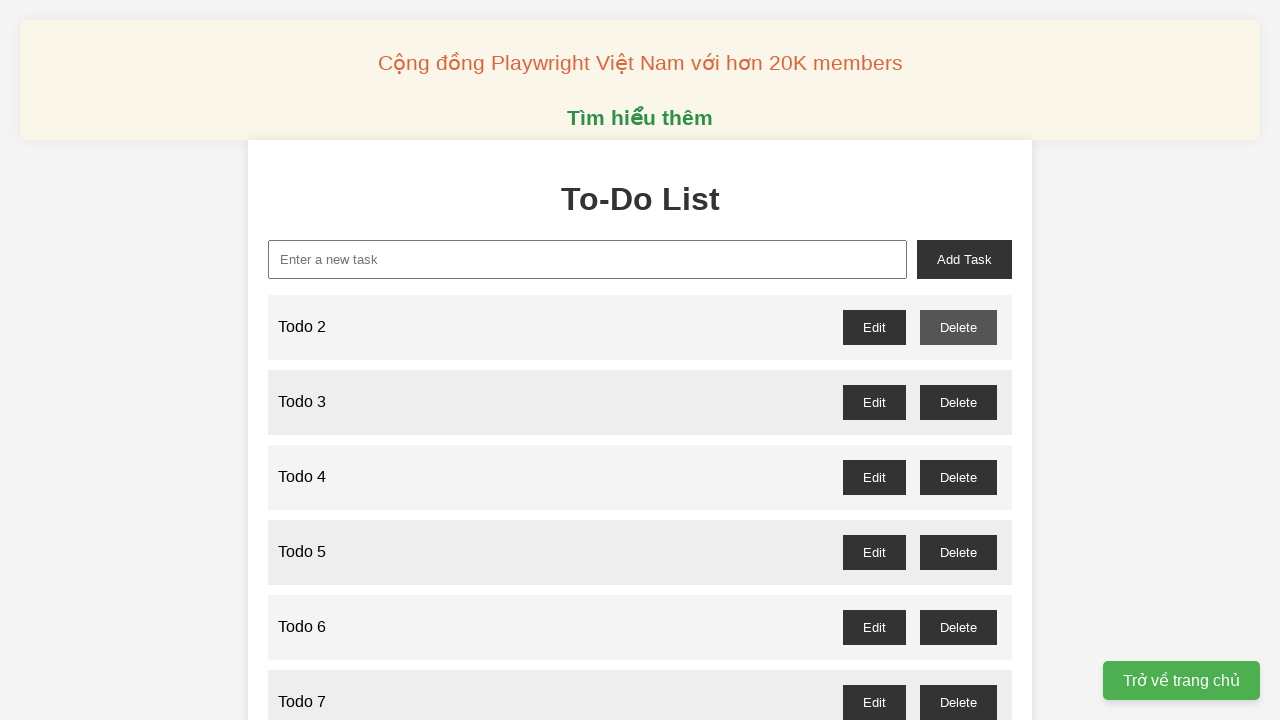

Clicked delete button for odd-numbered item at index 3 at (958, 402) on //button[@id='todo-3-delete']
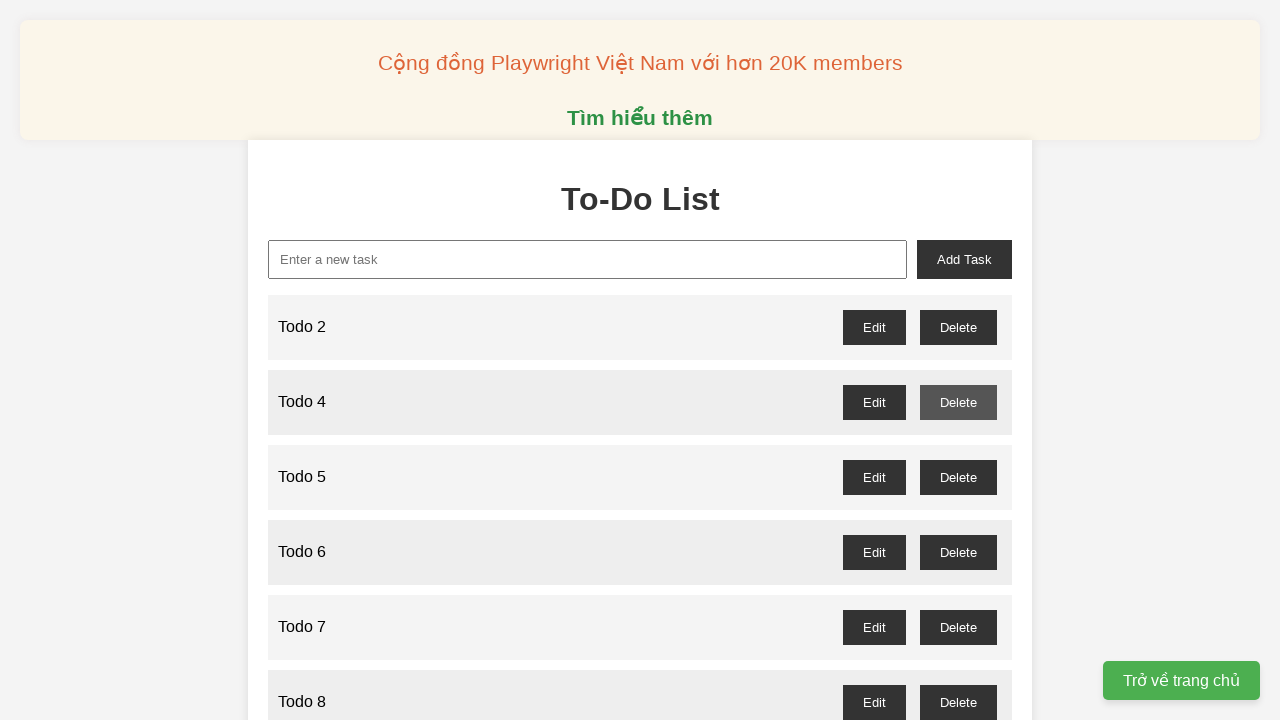

Clicked delete button for odd-numbered item at index 5 at (958, 477) on //button[@id='todo-5-delete']
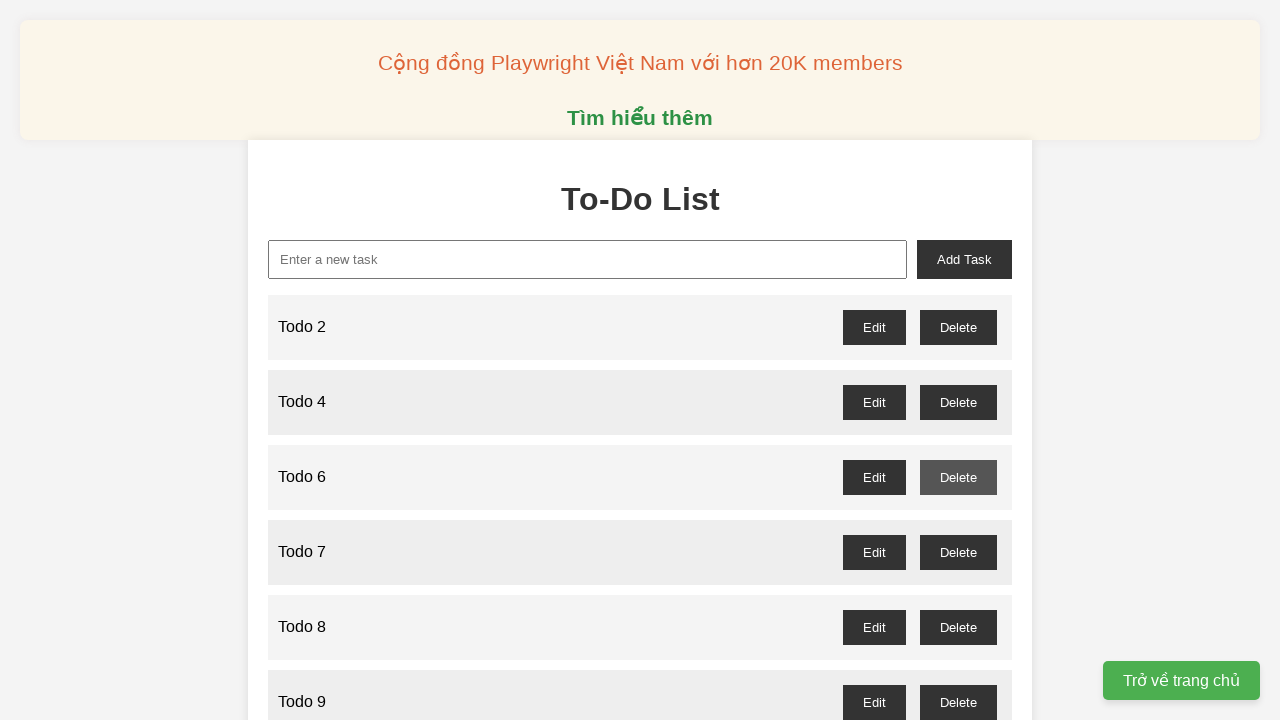

Clicked delete button for odd-numbered item at index 7 at (958, 552) on //button[@id='todo-7-delete']
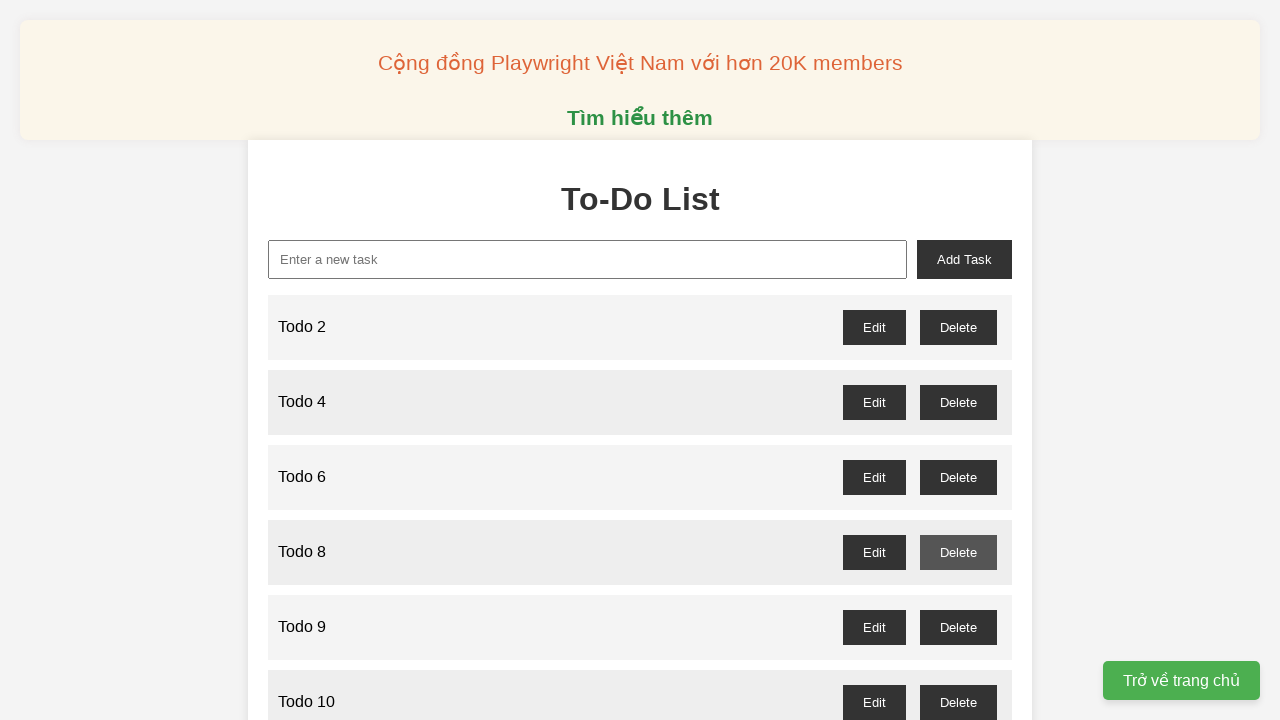

Clicked delete button for odd-numbered item at index 9 at (958, 627) on //button[@id='todo-9-delete']
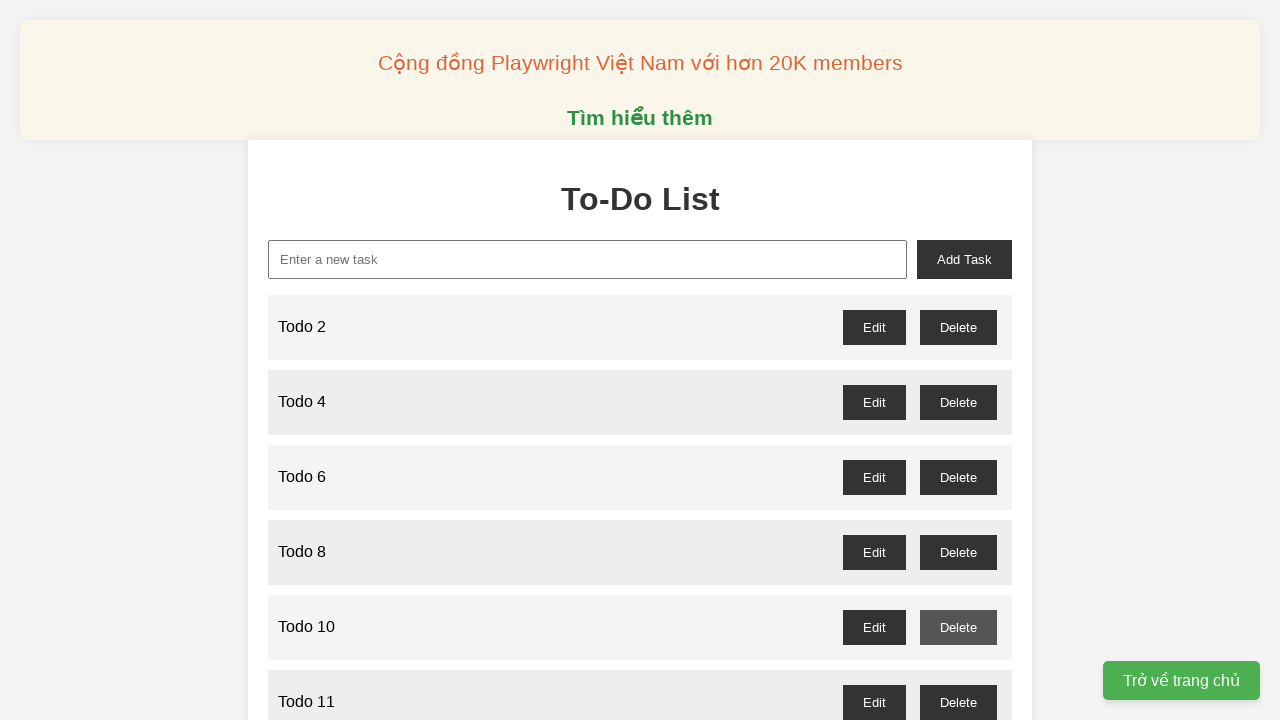

Clicked delete button for odd-numbered item at index 11 at (958, 702) on //button[@id='todo-11-delete']
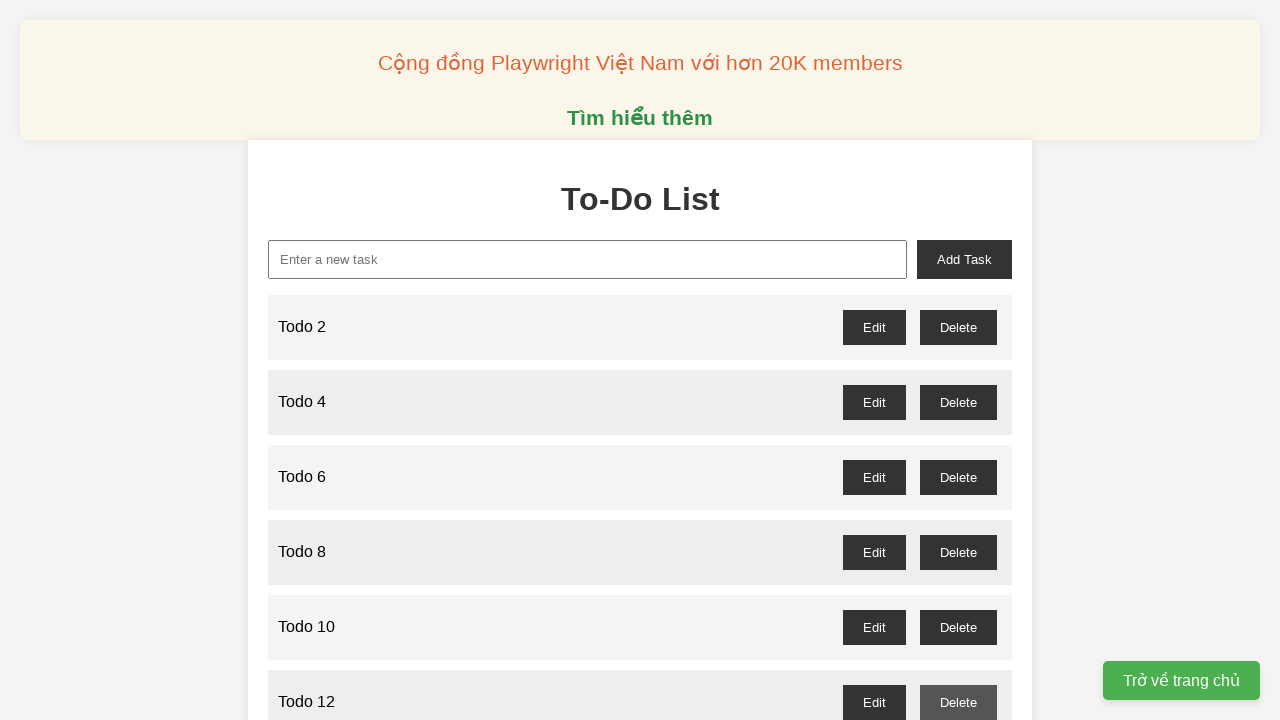

Clicked delete button for odd-numbered item at index 13 at (958, 360) on //button[@id='todo-13-delete']
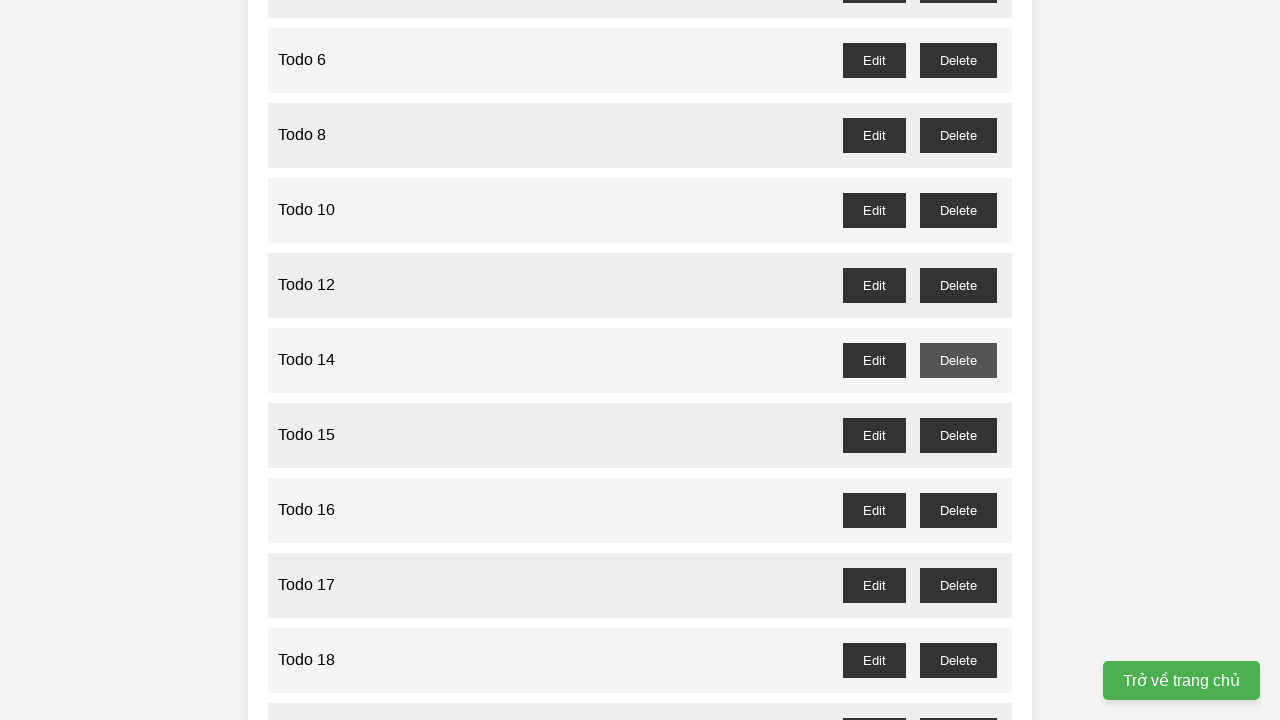

Clicked delete button for odd-numbered item at index 15 at (958, 435) on //button[@id='todo-15-delete']
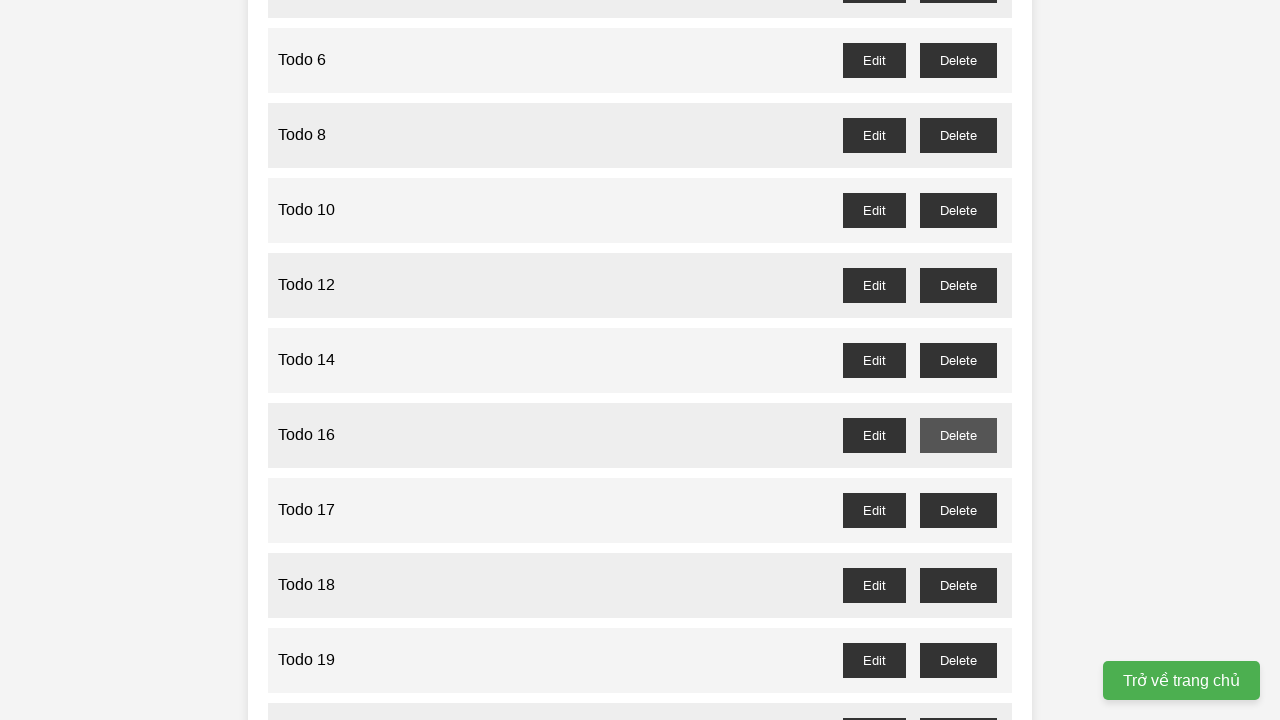

Clicked delete button for odd-numbered item at index 17 at (958, 510) on //button[@id='todo-17-delete']
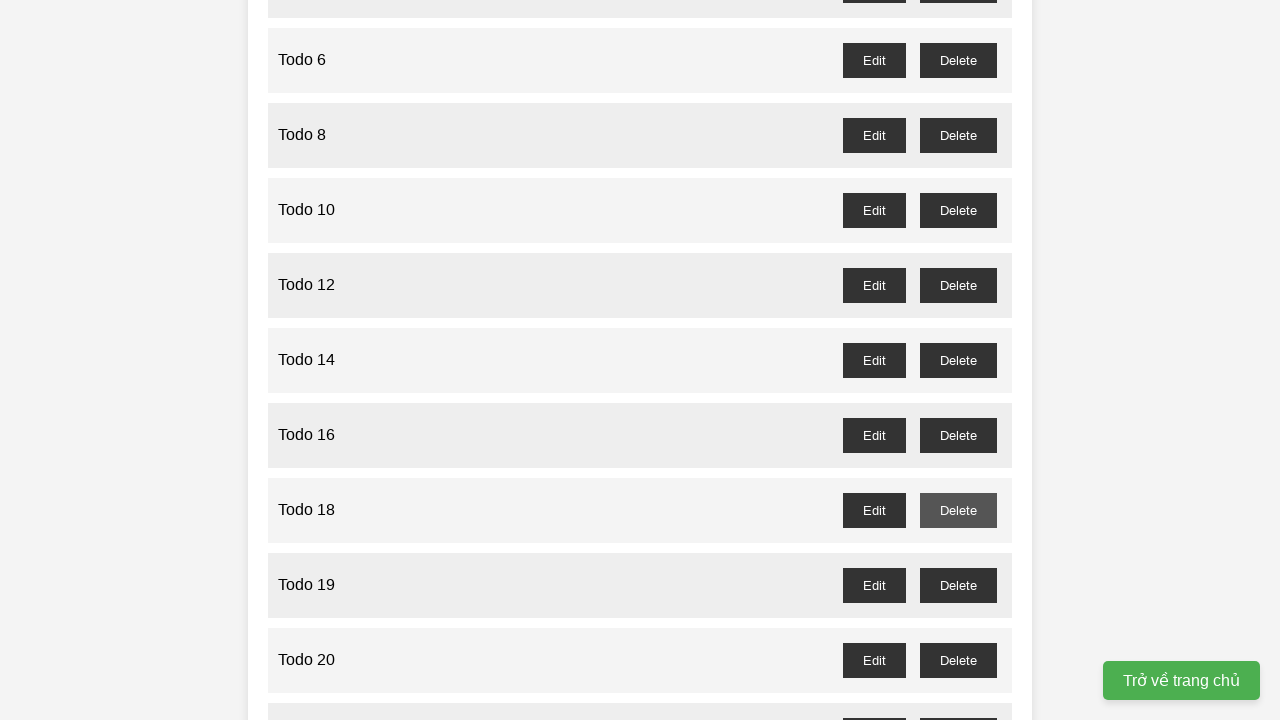

Clicked delete button for odd-numbered item at index 19 at (958, 585) on //button[@id='todo-19-delete']
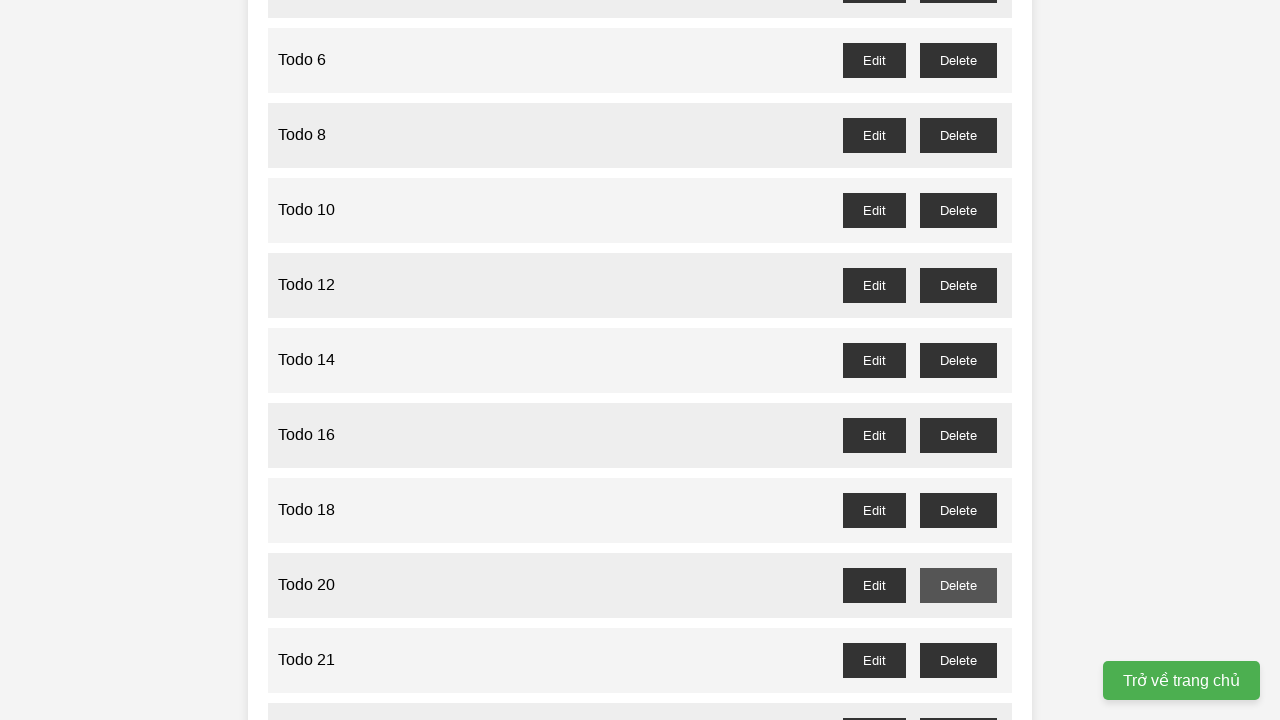

Clicked delete button for odd-numbered item at index 21 at (958, 660) on //button[@id='todo-21-delete']
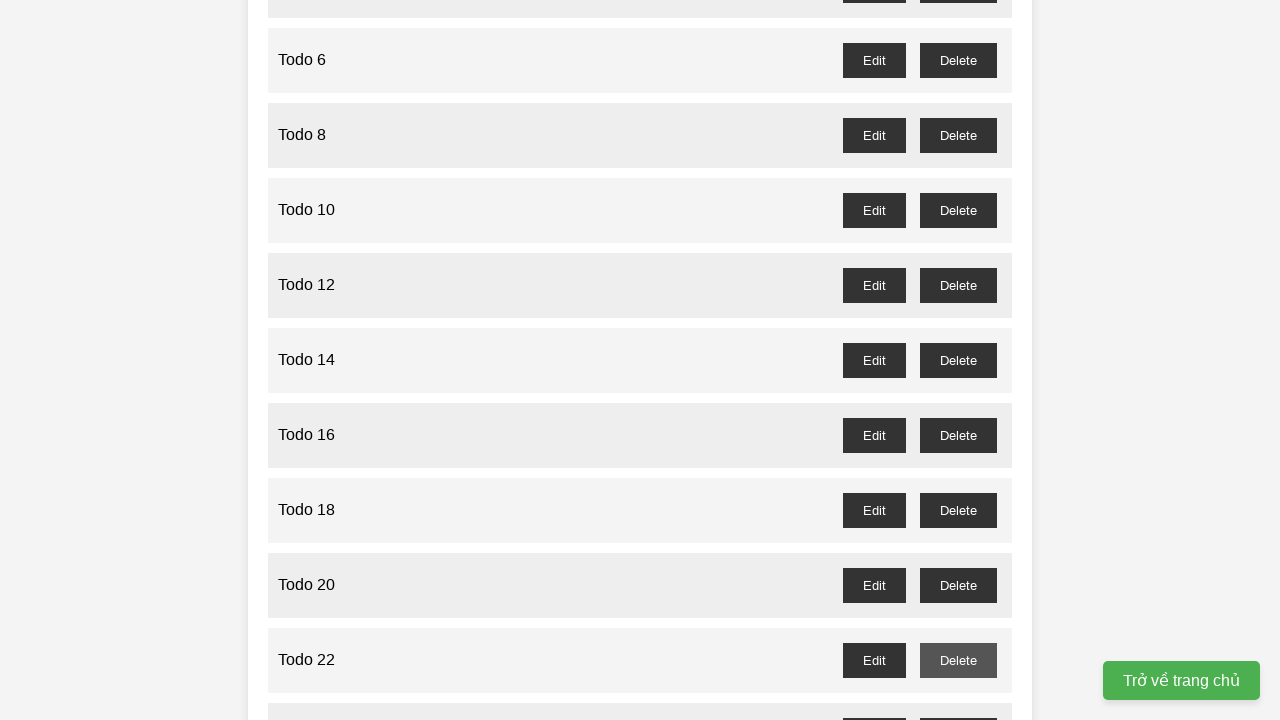

Clicked delete button for odd-numbered item at index 23 at (958, 703) on //button[@id='todo-23-delete']
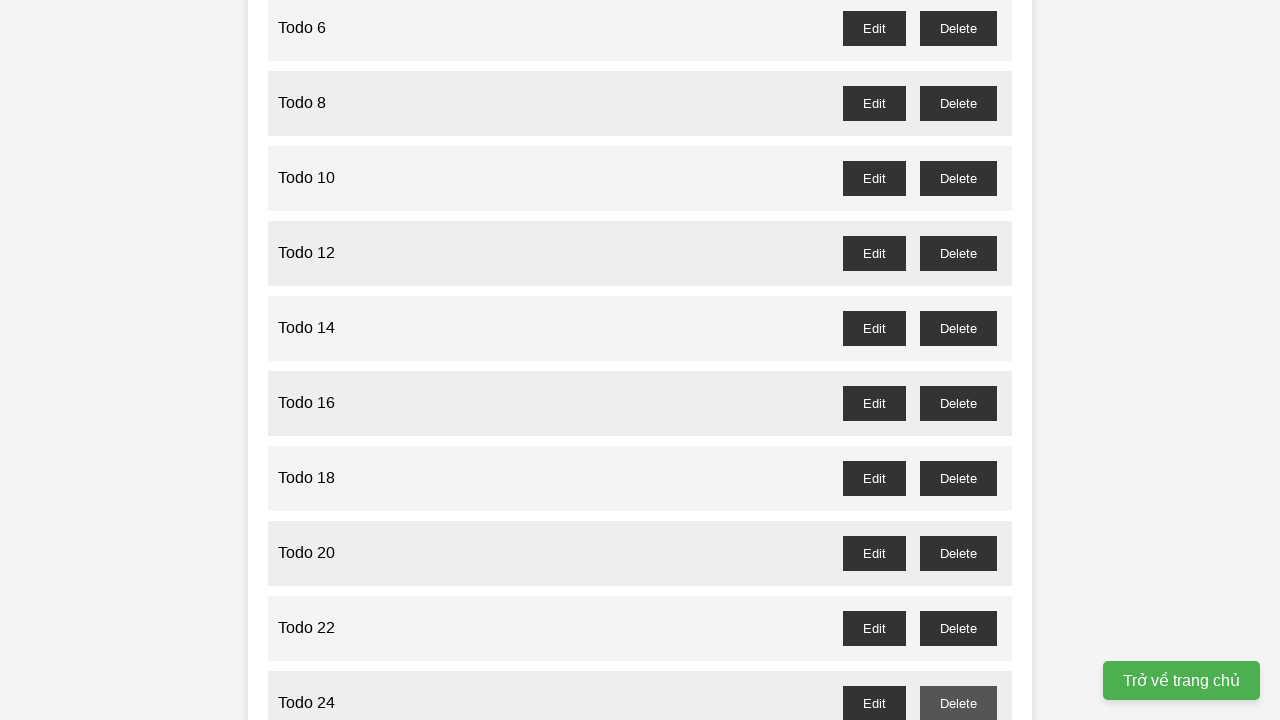

Clicked delete button for odd-numbered item at index 25 at (958, 360) on //button[@id='todo-25-delete']
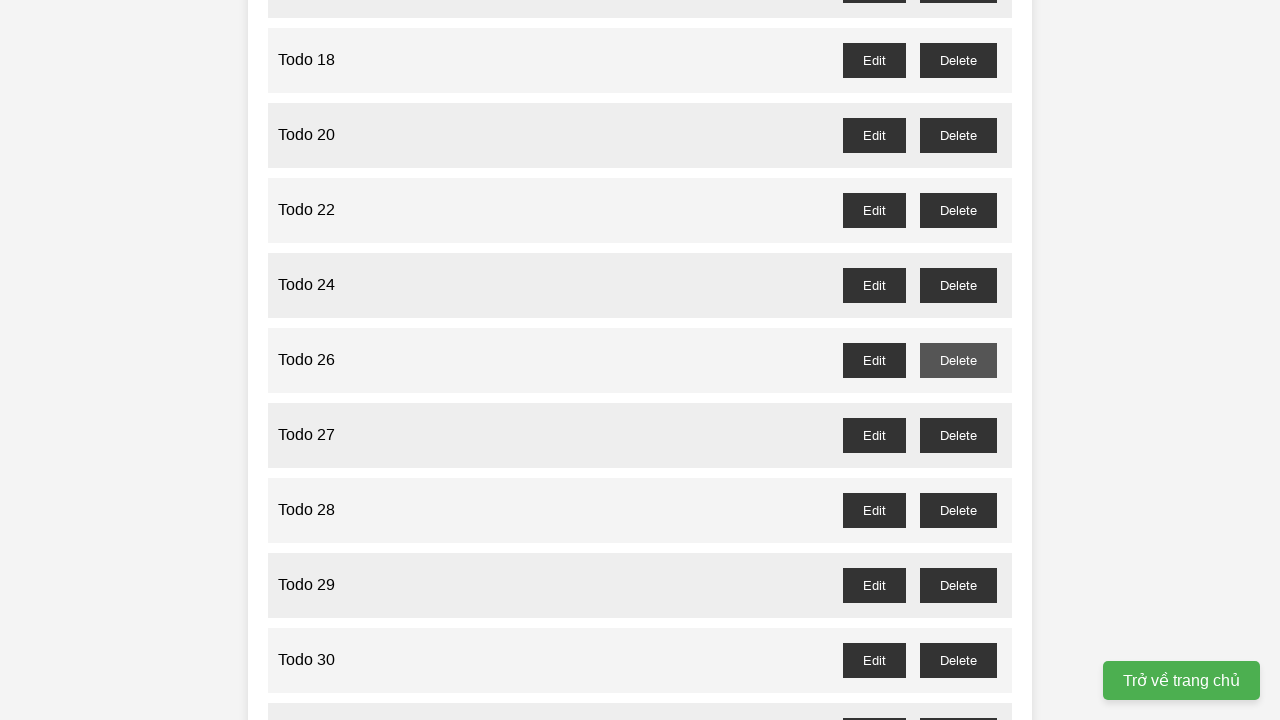

Clicked delete button for odd-numbered item at index 27 at (958, 435) on //button[@id='todo-27-delete']
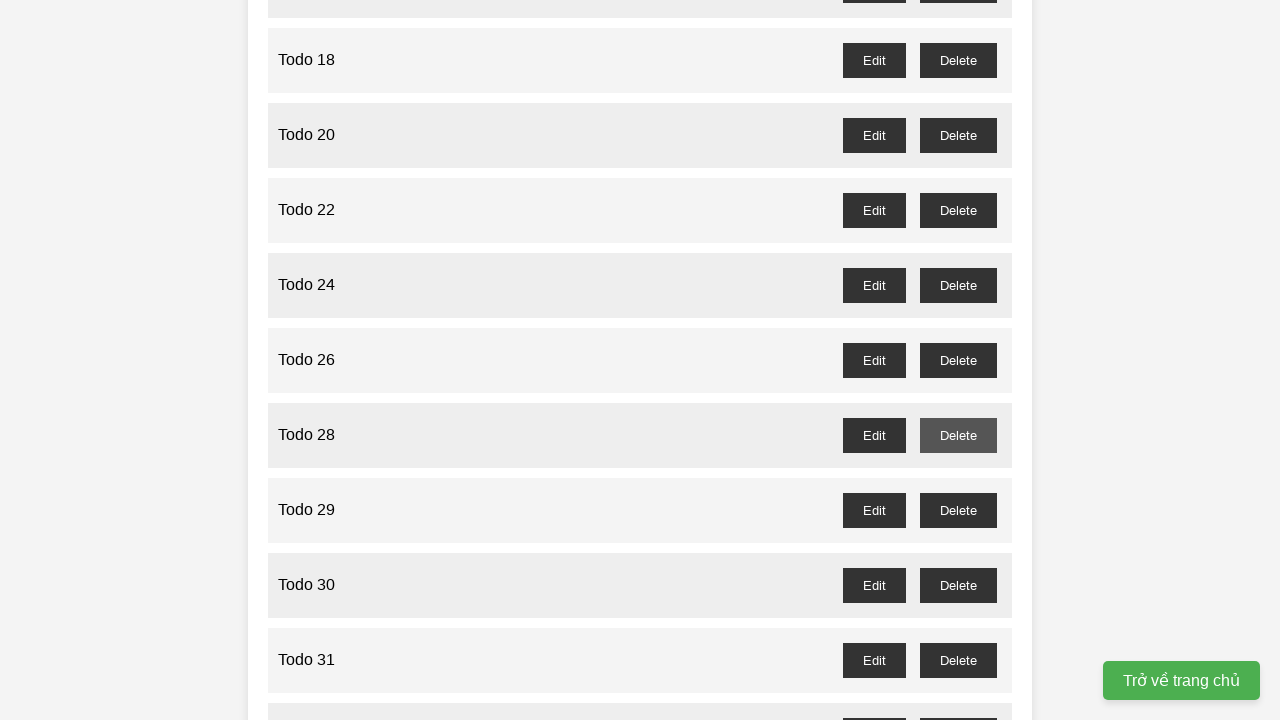

Clicked delete button for odd-numbered item at index 29 at (958, 510) on //button[@id='todo-29-delete']
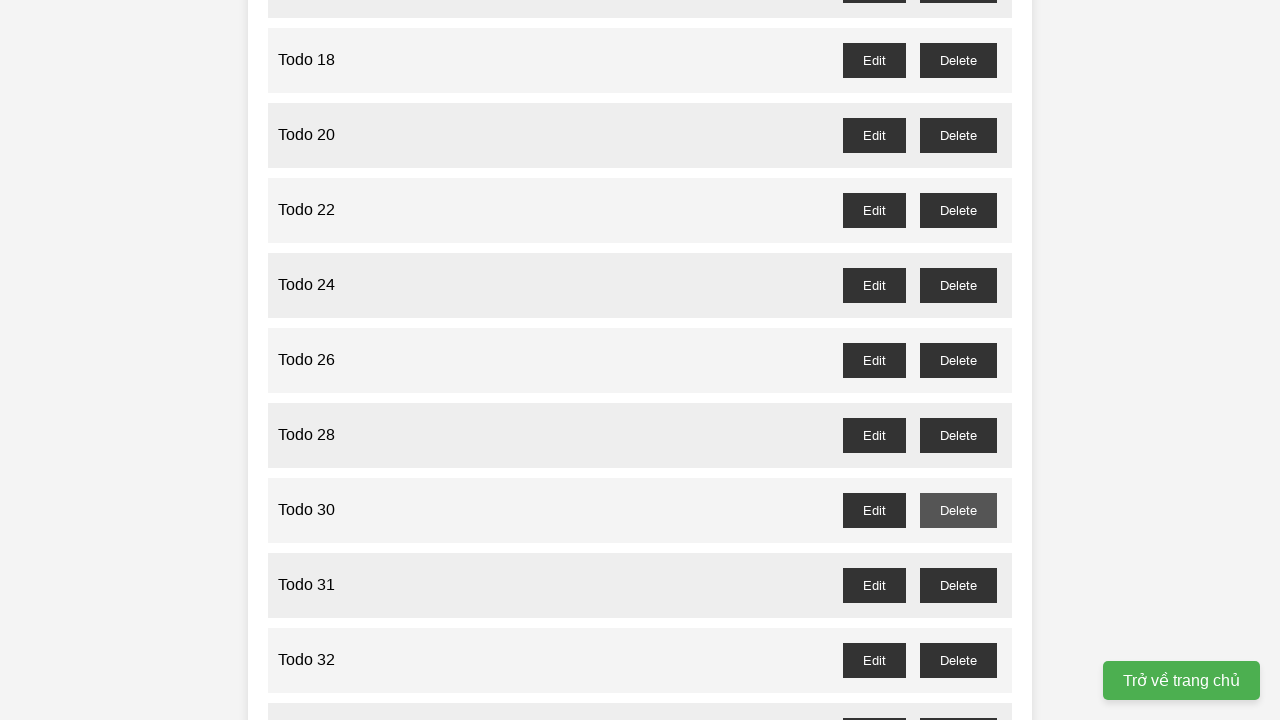

Clicked delete button for odd-numbered item at index 31 at (958, 585) on //button[@id='todo-31-delete']
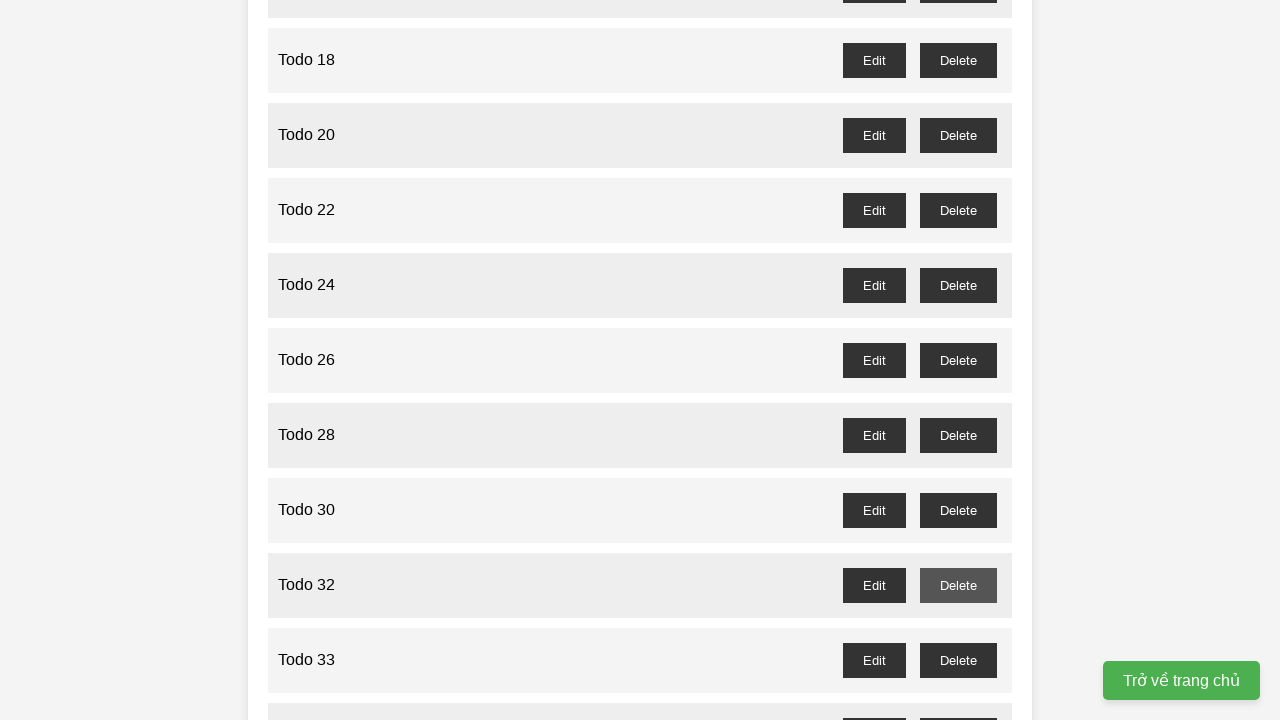

Clicked delete button for odd-numbered item at index 33 at (958, 660) on //button[@id='todo-33-delete']
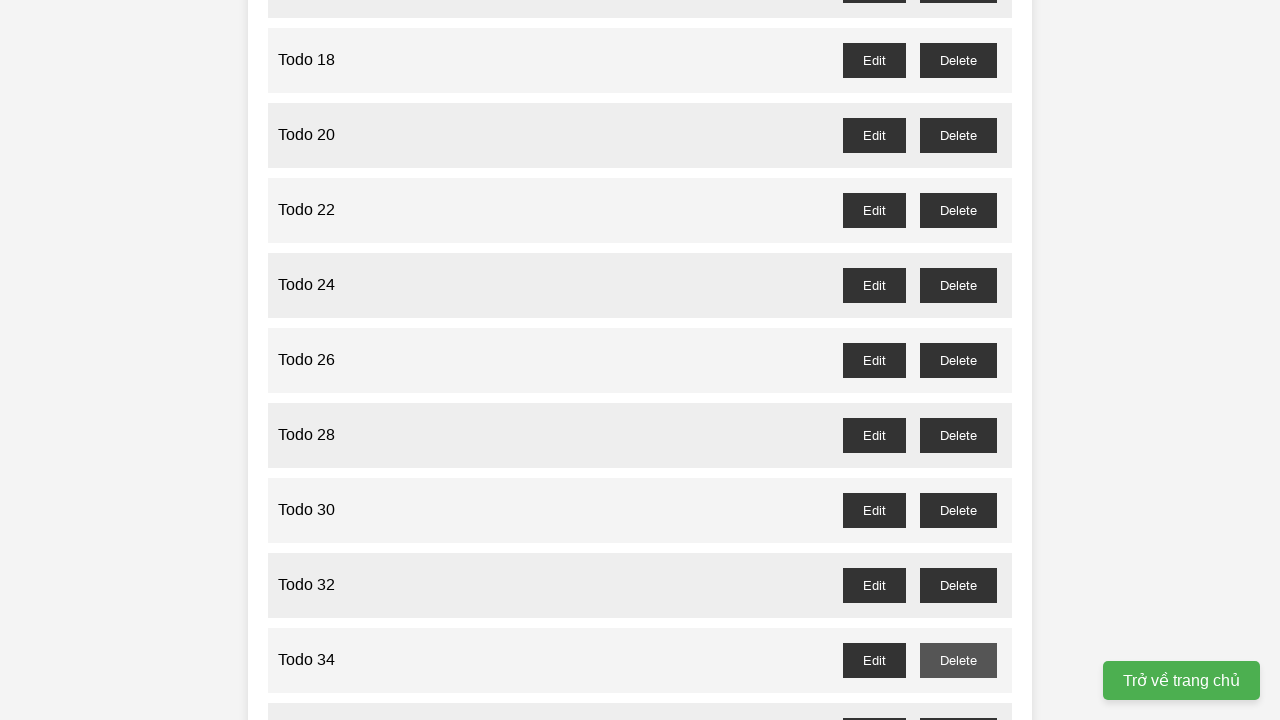

Clicked delete button for odd-numbered item at index 35 at (958, 703) on //button[@id='todo-35-delete']
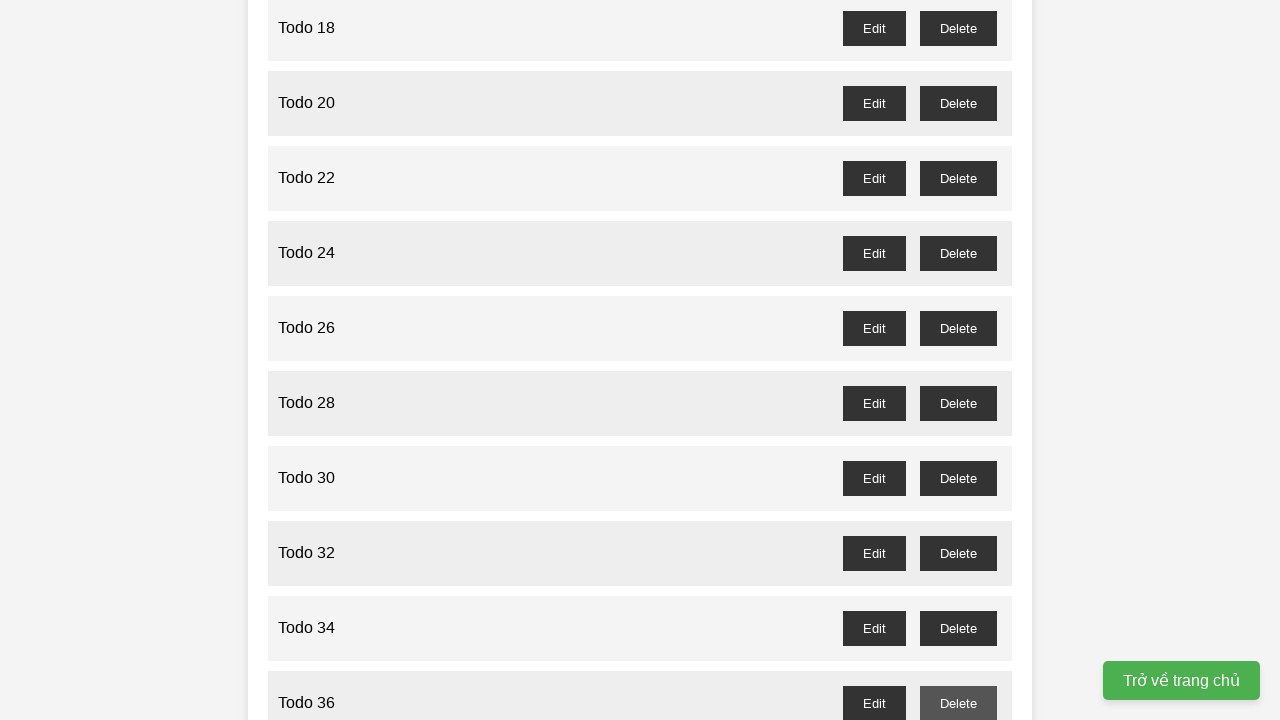

Clicked delete button for odd-numbered item at index 37 at (958, 360) on //button[@id='todo-37-delete']
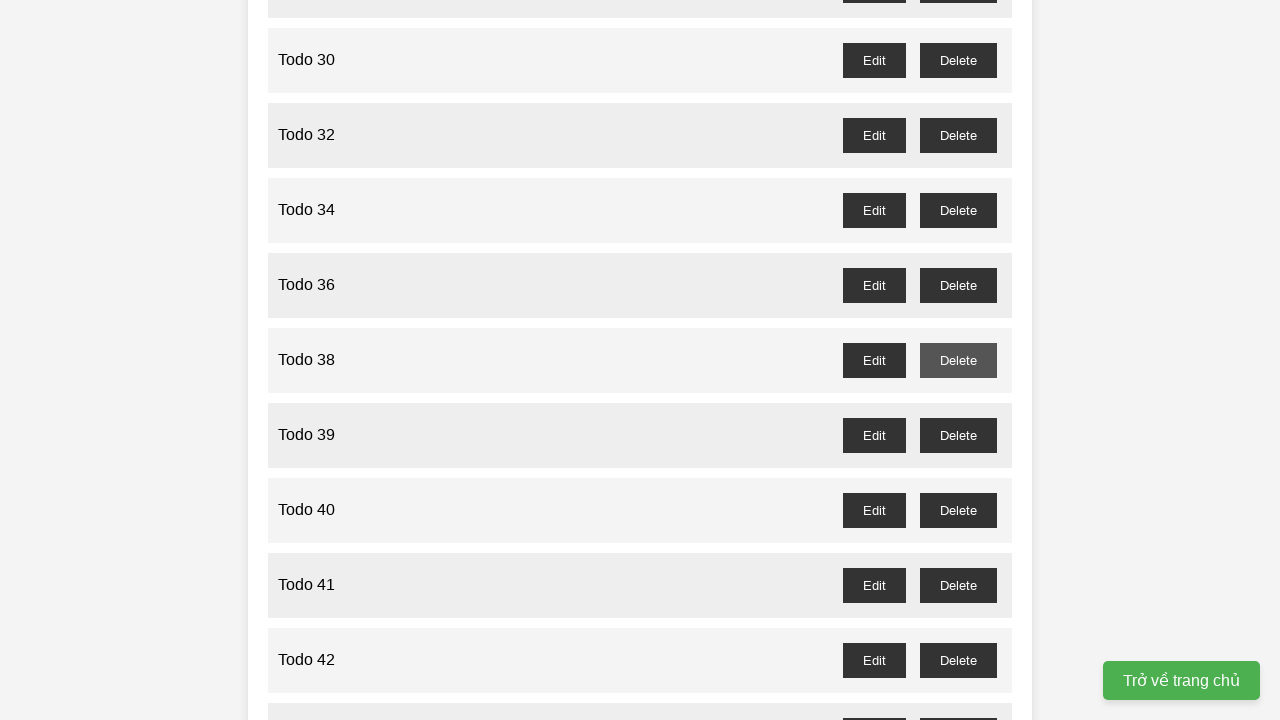

Clicked delete button for odd-numbered item at index 39 at (958, 435) on //button[@id='todo-39-delete']
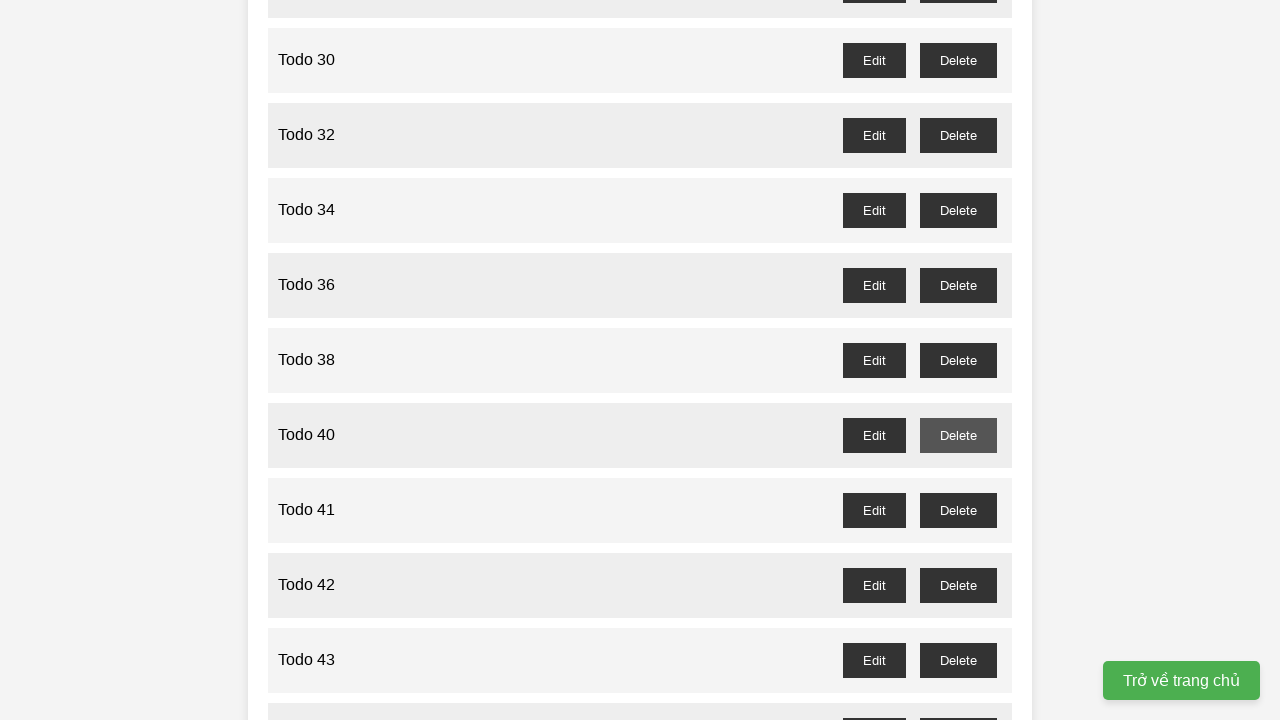

Clicked delete button for odd-numbered item at index 41 at (958, 510) on //button[@id='todo-41-delete']
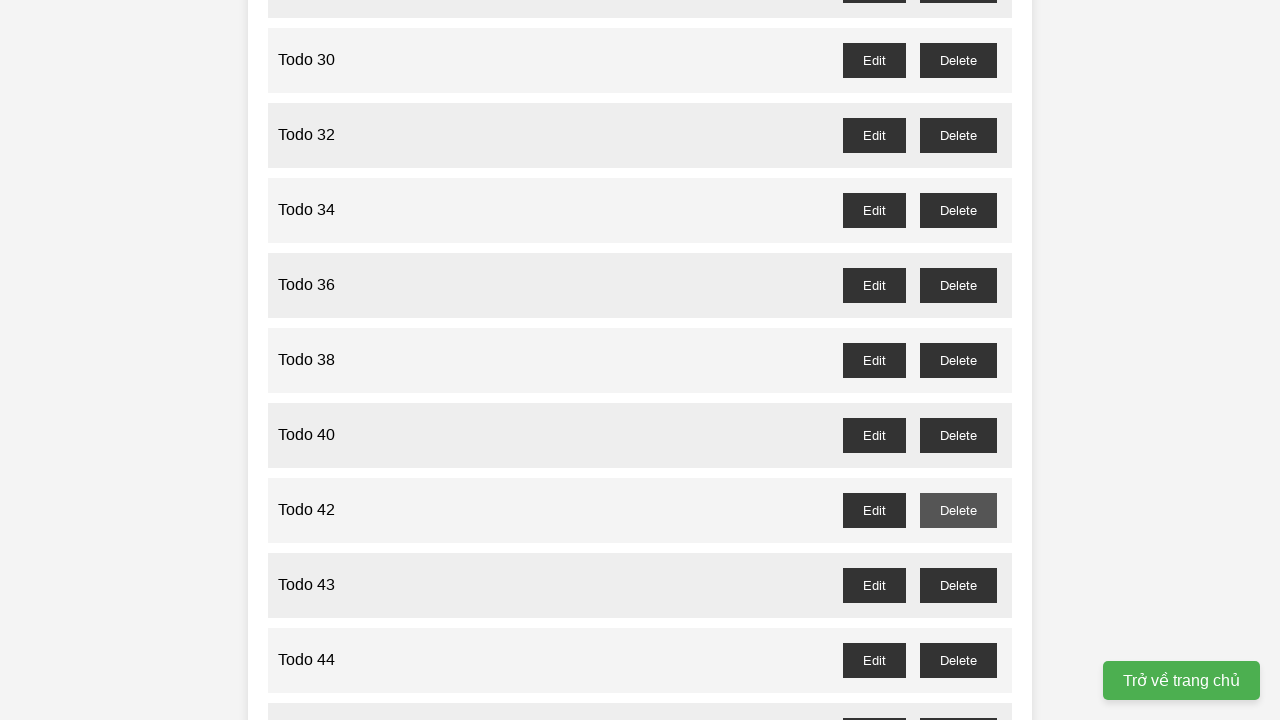

Clicked delete button for odd-numbered item at index 43 at (958, 585) on //button[@id='todo-43-delete']
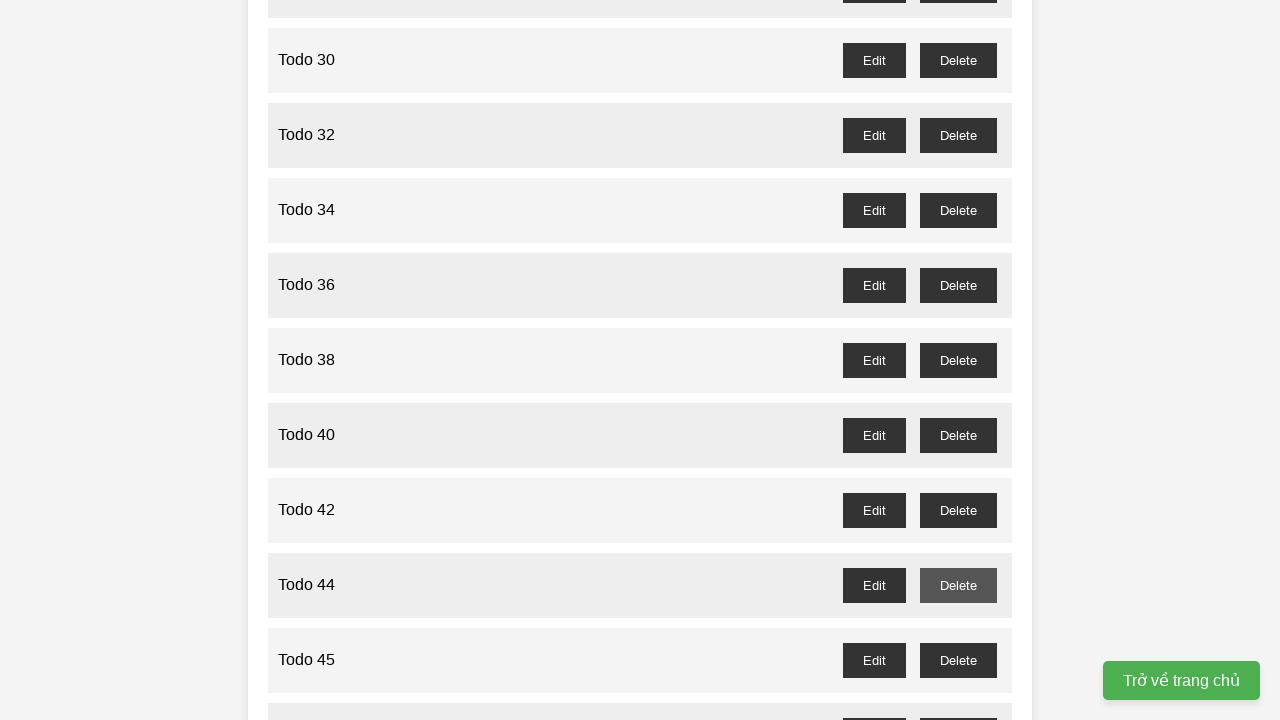

Clicked delete button for odd-numbered item at index 45 at (958, 660) on //button[@id='todo-45-delete']
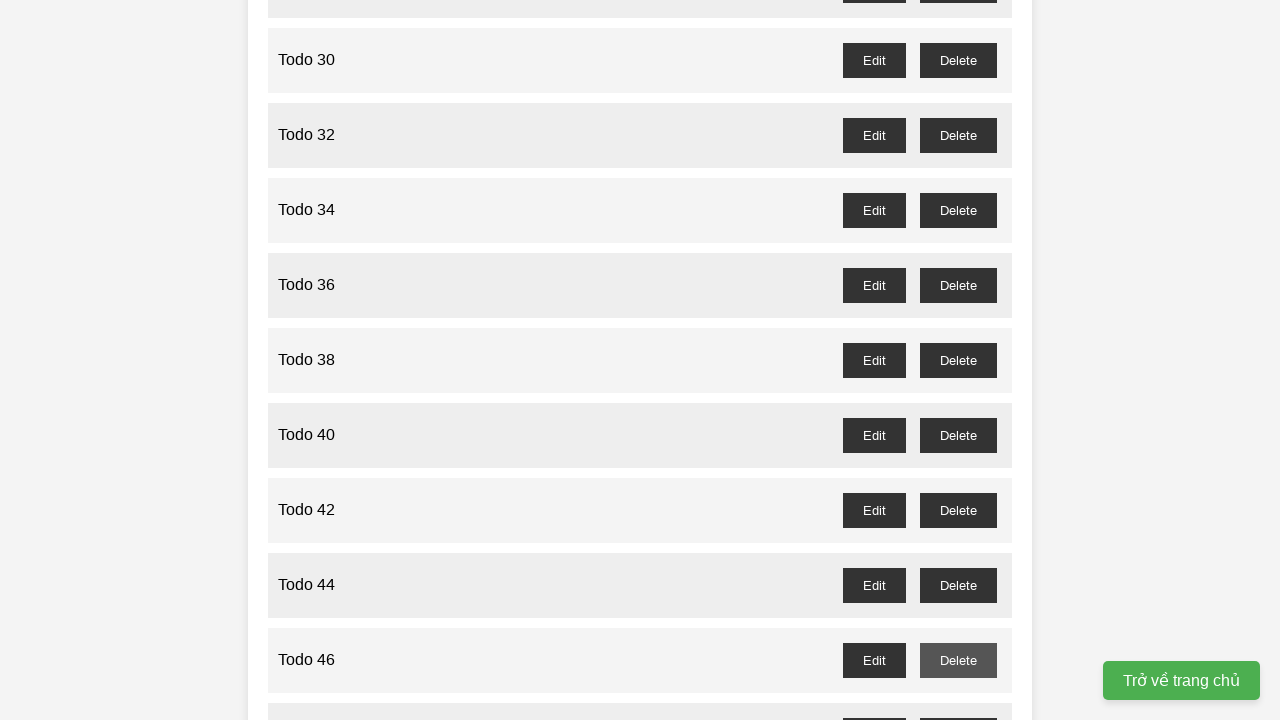

Clicked delete button for odd-numbered item at index 47 at (958, 703) on //button[@id='todo-47-delete']
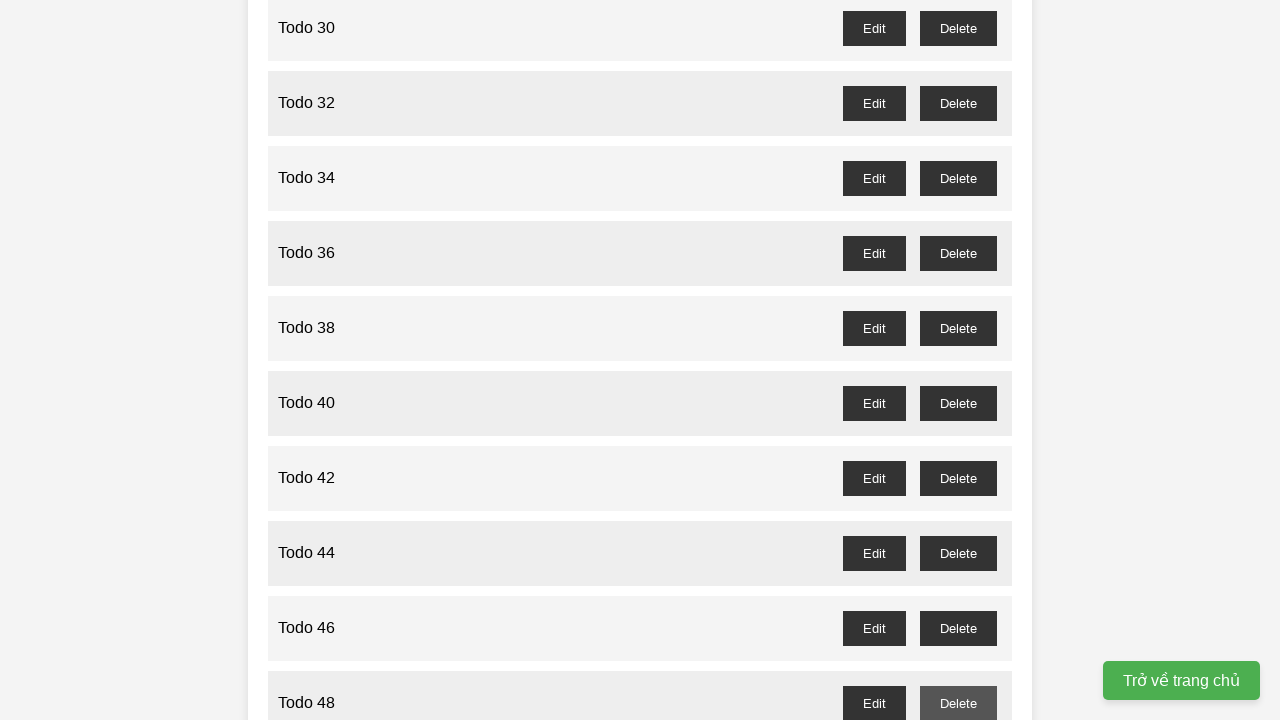

Clicked delete button for odd-numbered item at index 49 at (958, 360) on //button[@id='todo-49-delete']
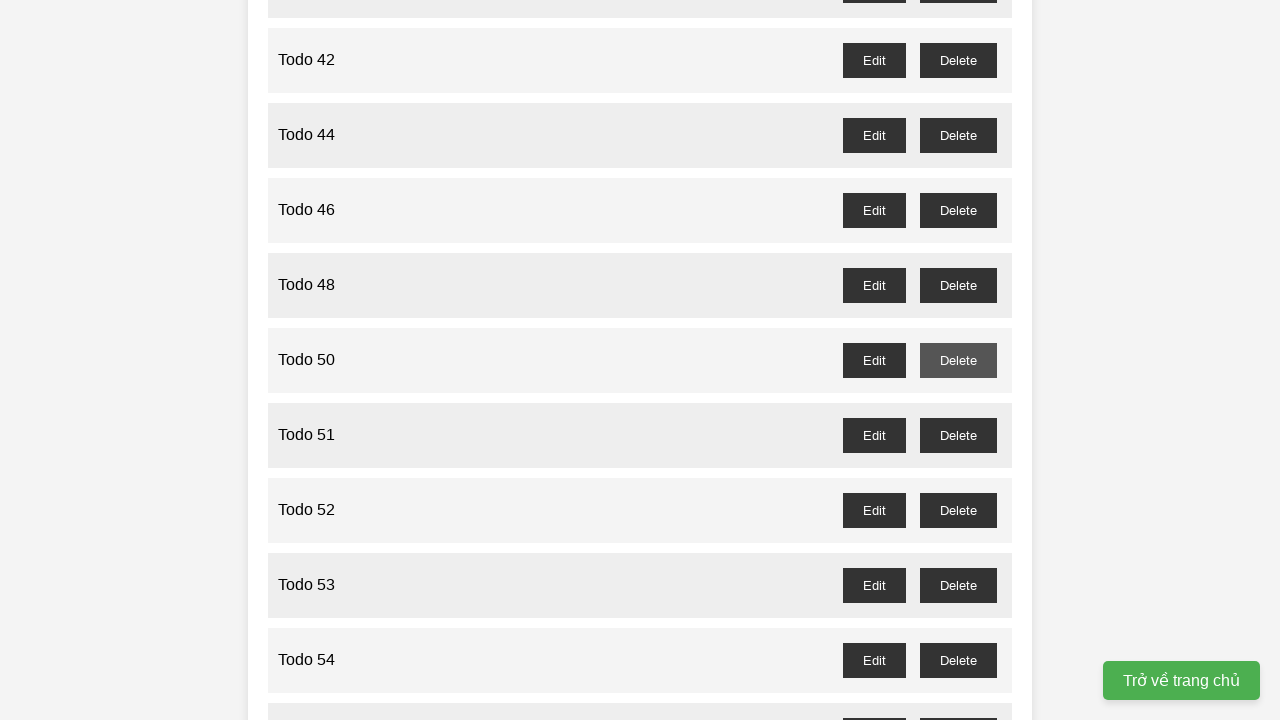

Clicked delete button for odd-numbered item at index 51 at (958, 435) on //button[@id='todo-51-delete']
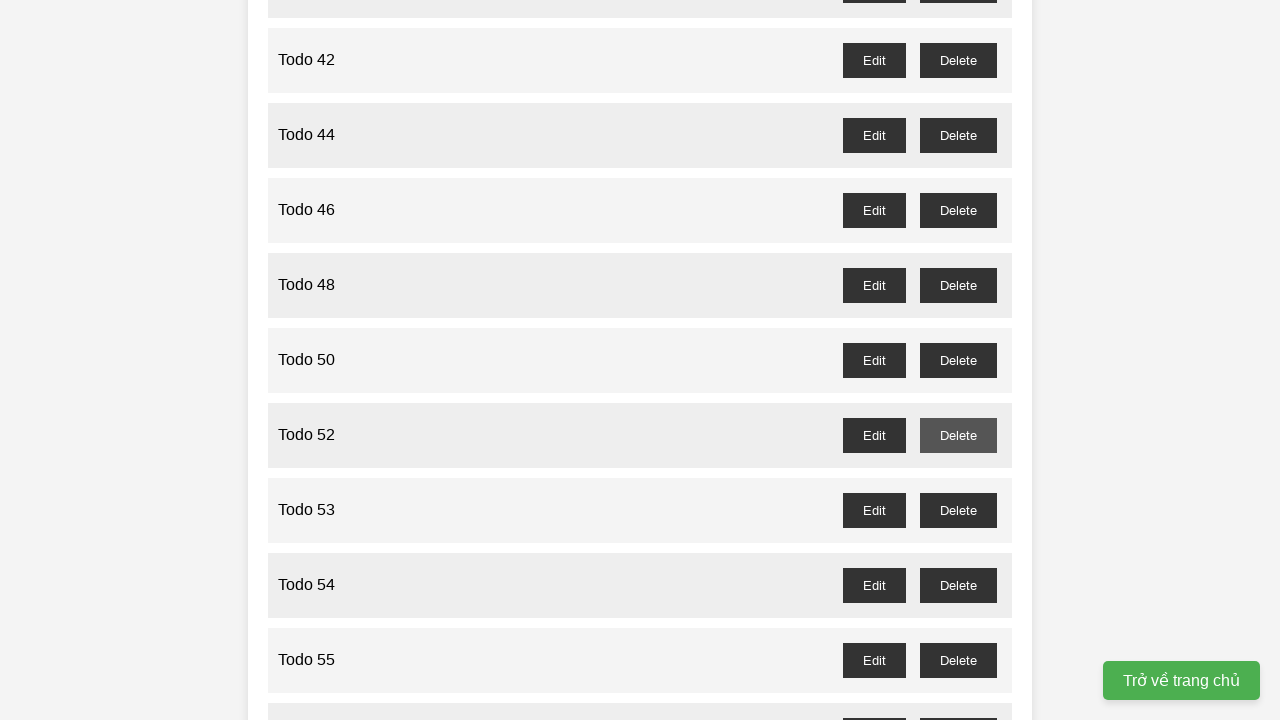

Clicked delete button for odd-numbered item at index 53 at (958, 510) on //button[@id='todo-53-delete']
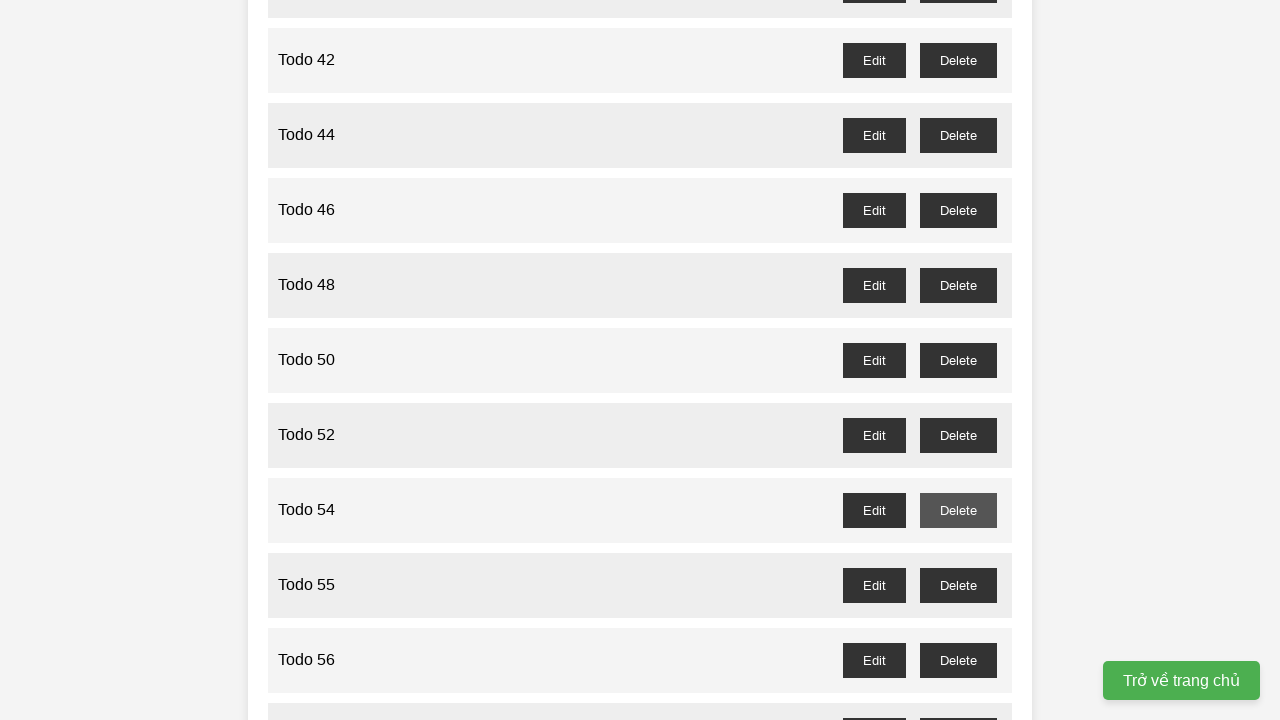

Clicked delete button for odd-numbered item at index 55 at (958, 585) on //button[@id='todo-55-delete']
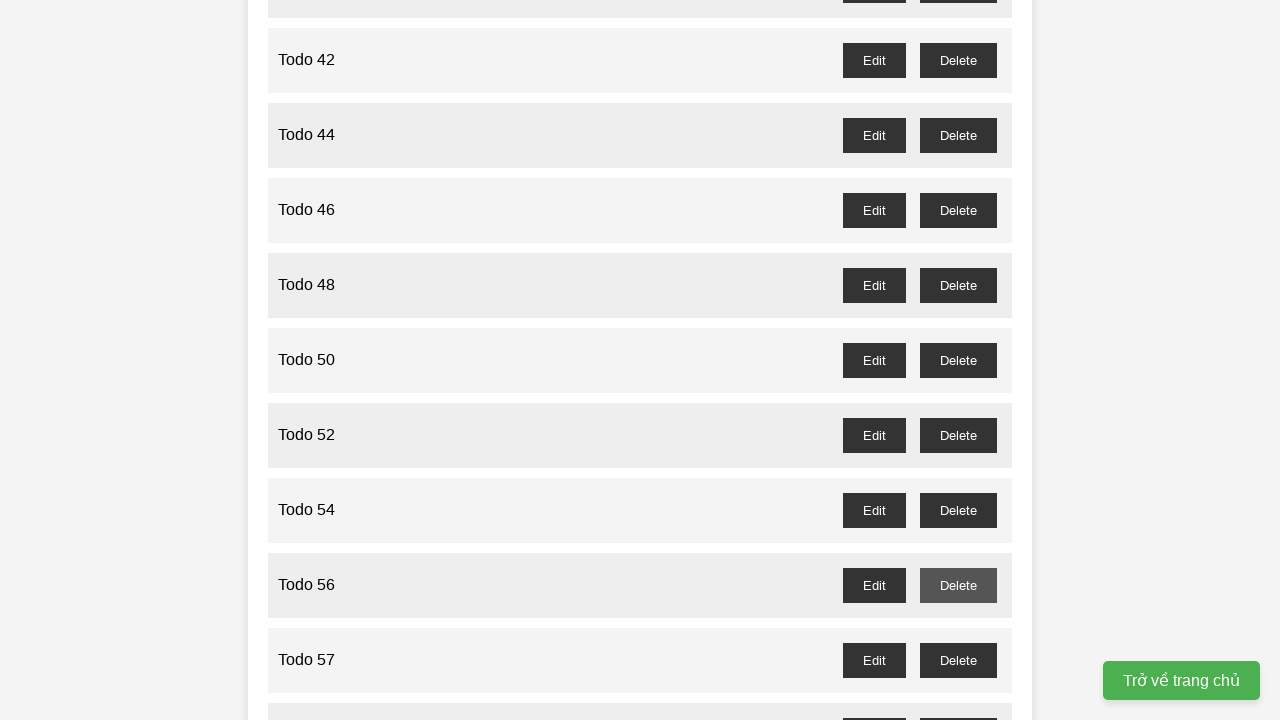

Clicked delete button for odd-numbered item at index 57 at (958, 660) on //button[@id='todo-57-delete']
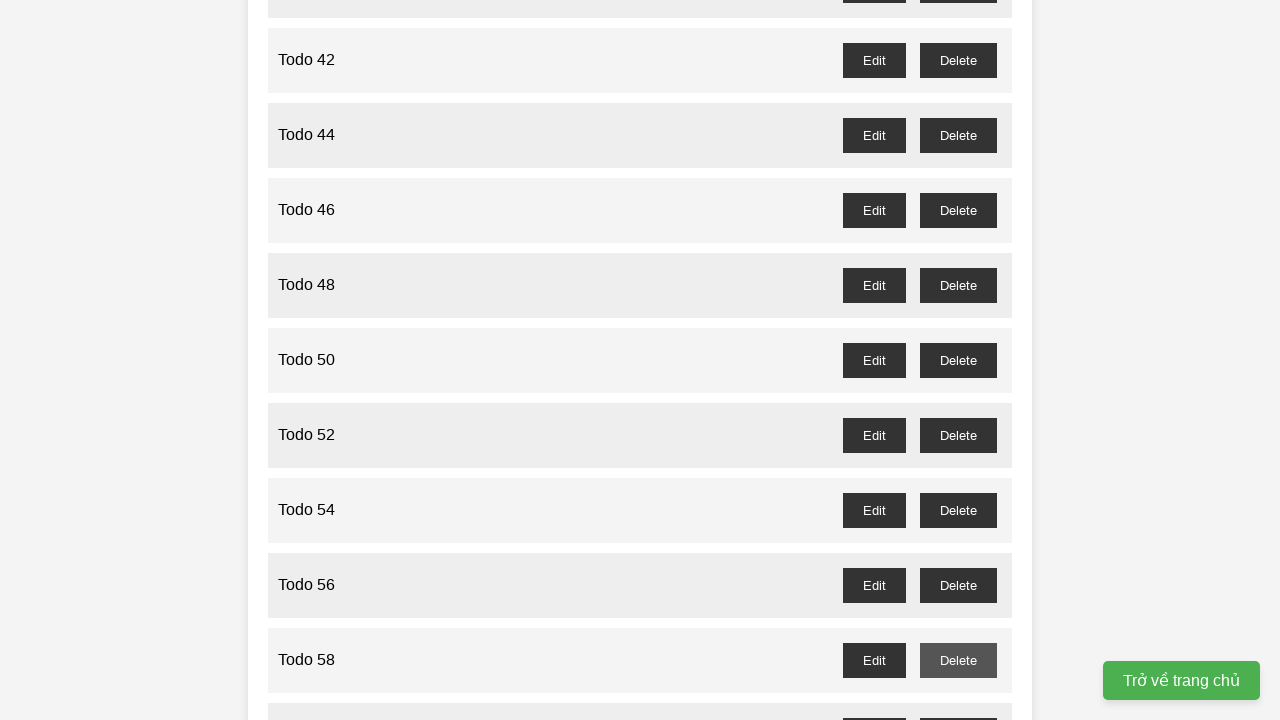

Clicked delete button for odd-numbered item at index 59 at (958, 703) on //button[@id='todo-59-delete']
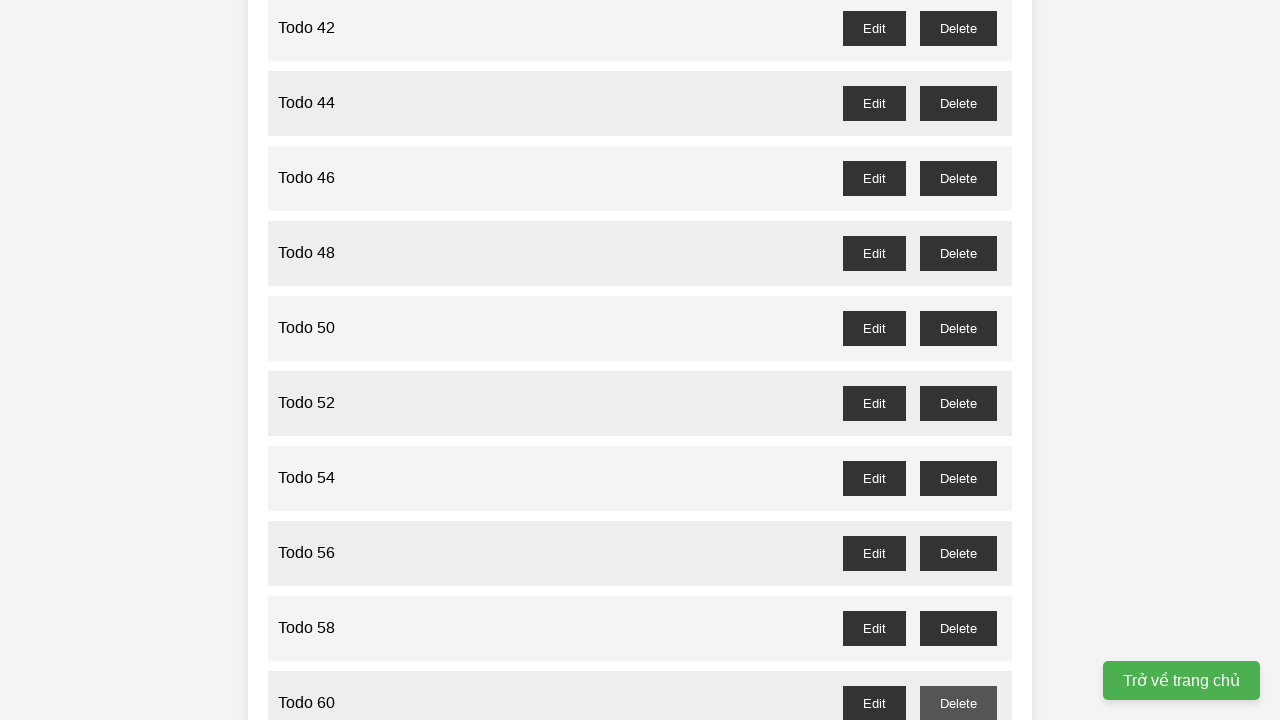

Clicked delete button for odd-numbered item at index 61 at (958, 360) on //button[@id='todo-61-delete']
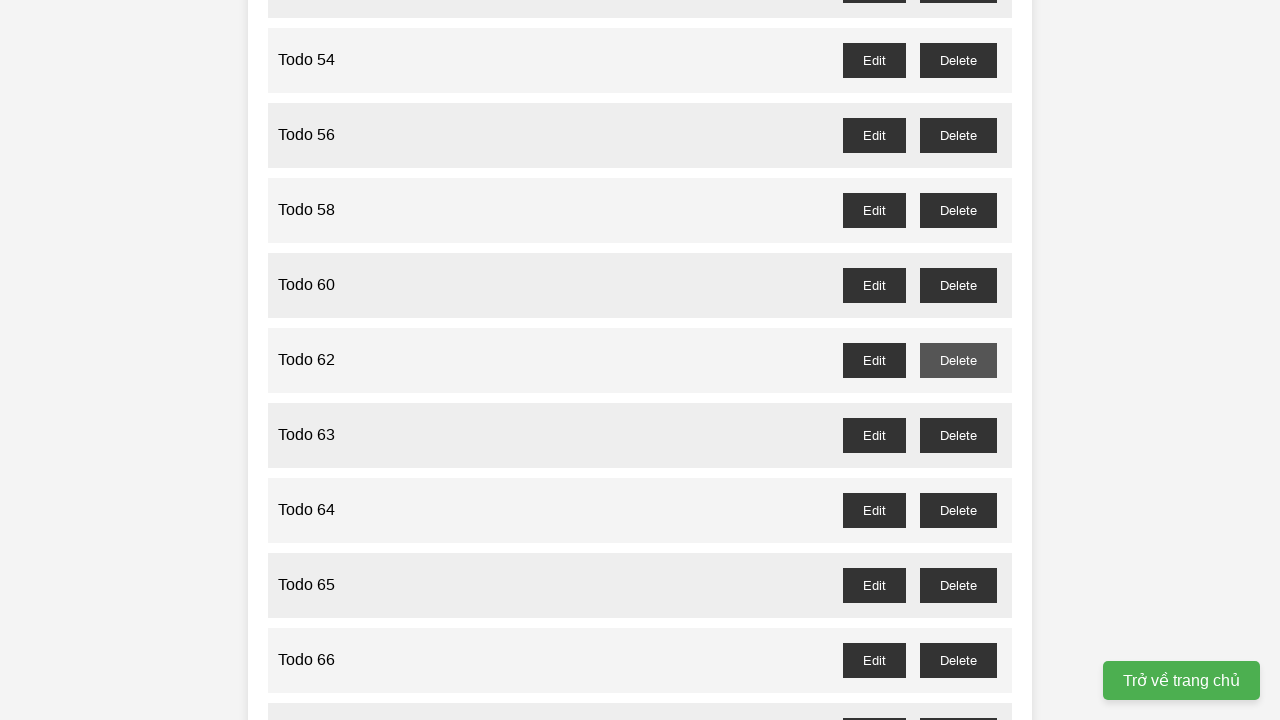

Clicked delete button for odd-numbered item at index 63 at (958, 435) on //button[@id='todo-63-delete']
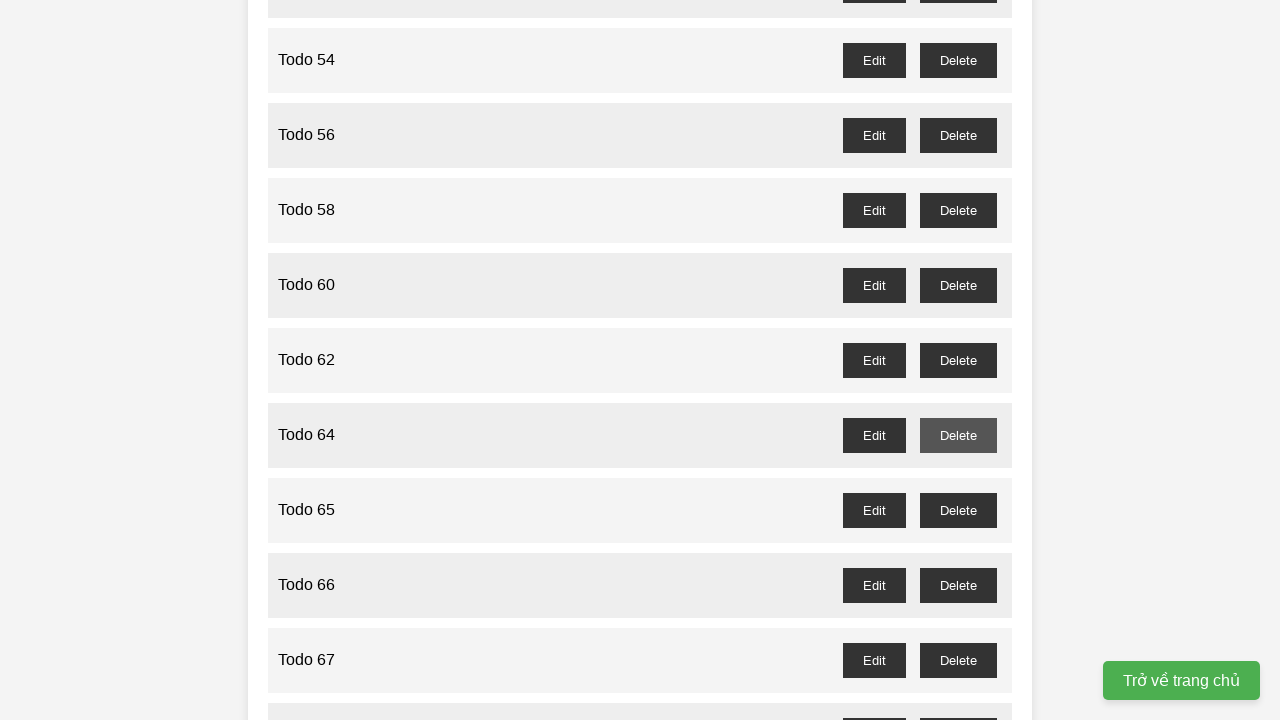

Clicked delete button for odd-numbered item at index 65 at (958, 510) on //button[@id='todo-65-delete']
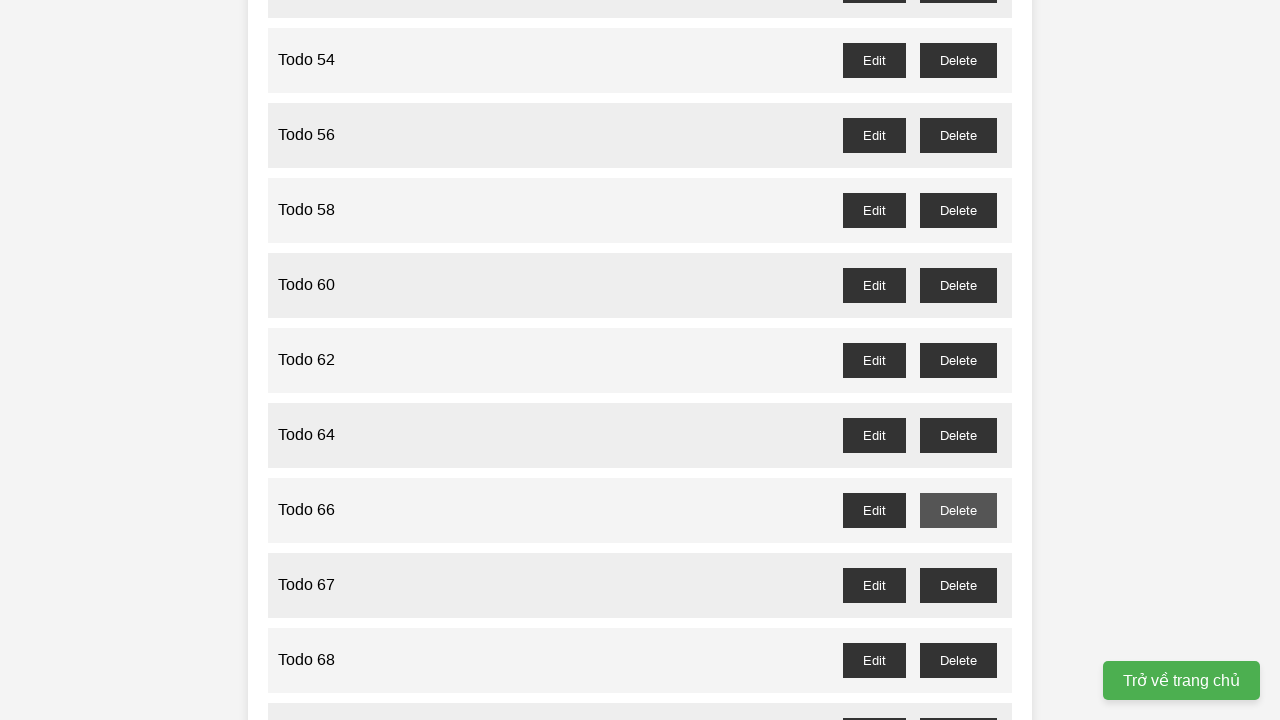

Clicked delete button for odd-numbered item at index 67 at (958, 585) on //button[@id='todo-67-delete']
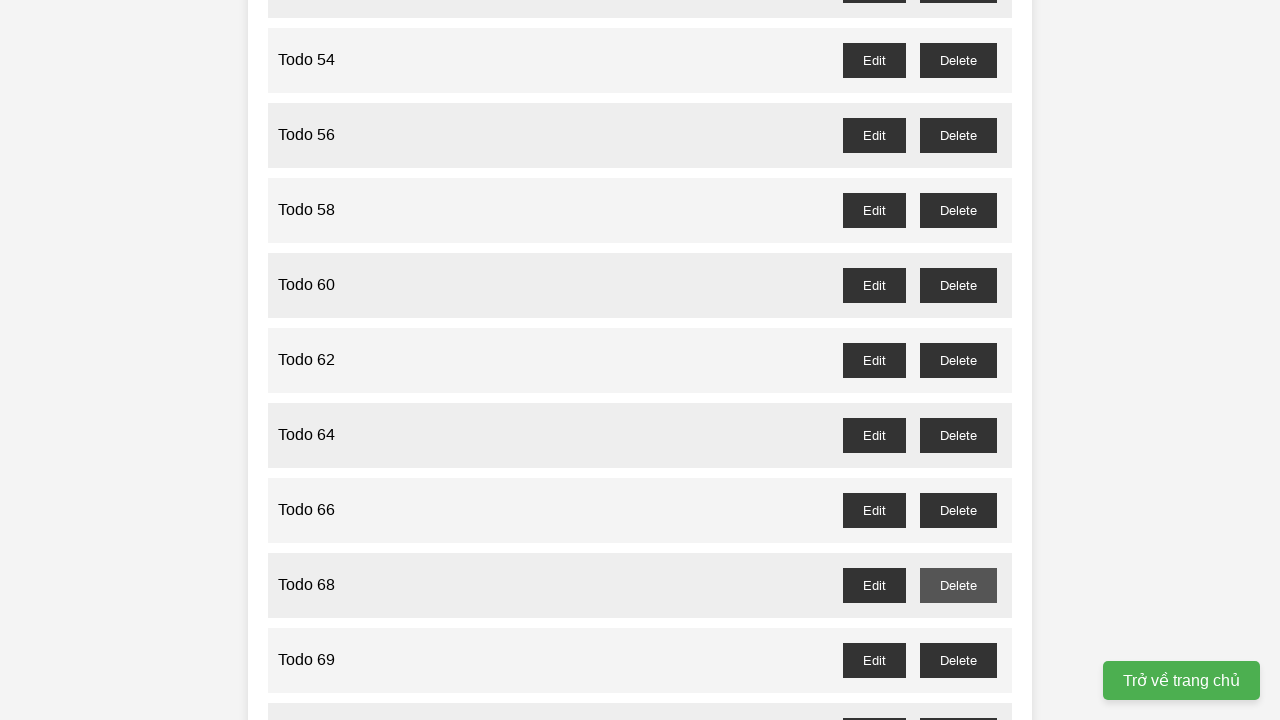

Clicked delete button for odd-numbered item at index 69 at (958, 660) on //button[@id='todo-69-delete']
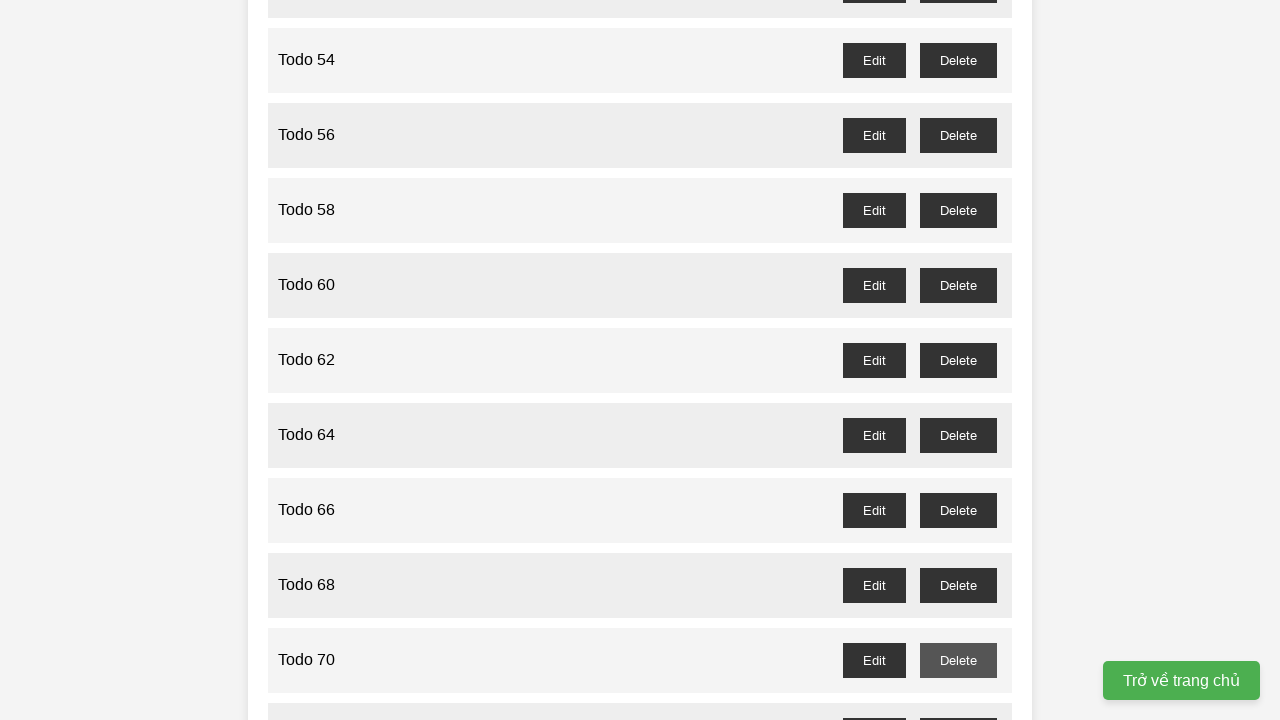

Clicked delete button for odd-numbered item at index 71 at (958, 703) on //button[@id='todo-71-delete']
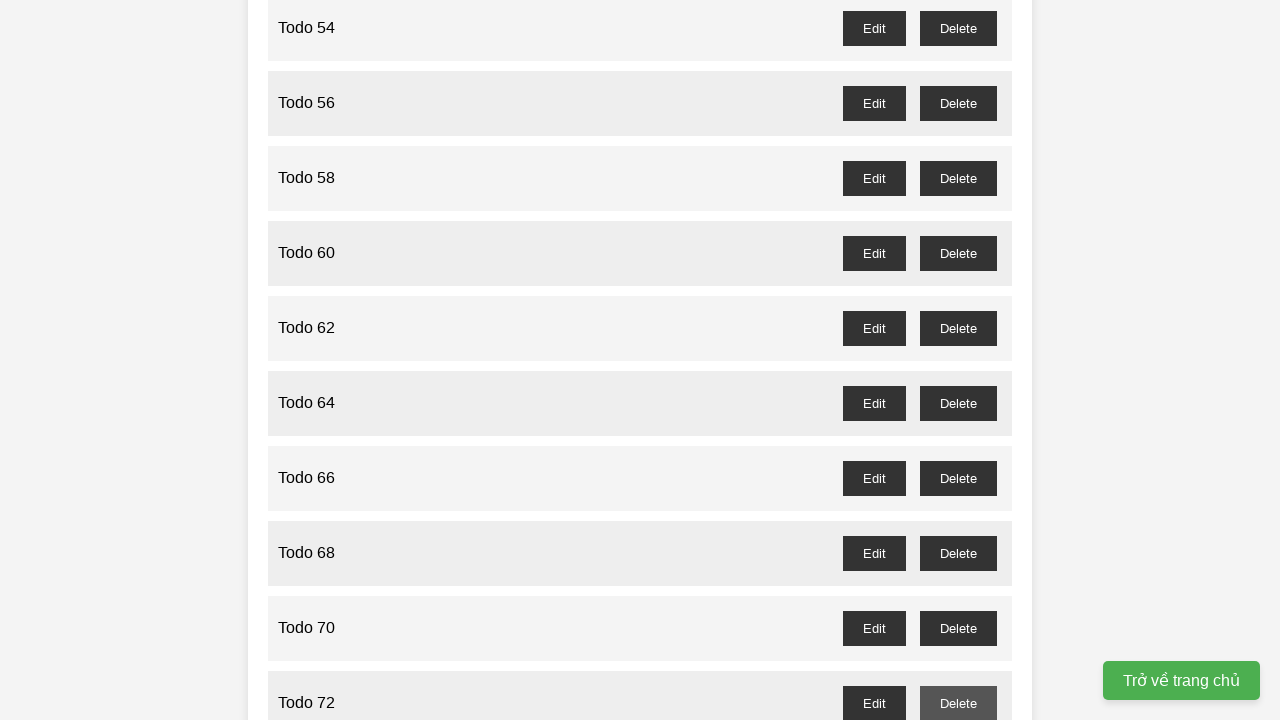

Clicked delete button for odd-numbered item at index 73 at (958, 360) on //button[@id='todo-73-delete']
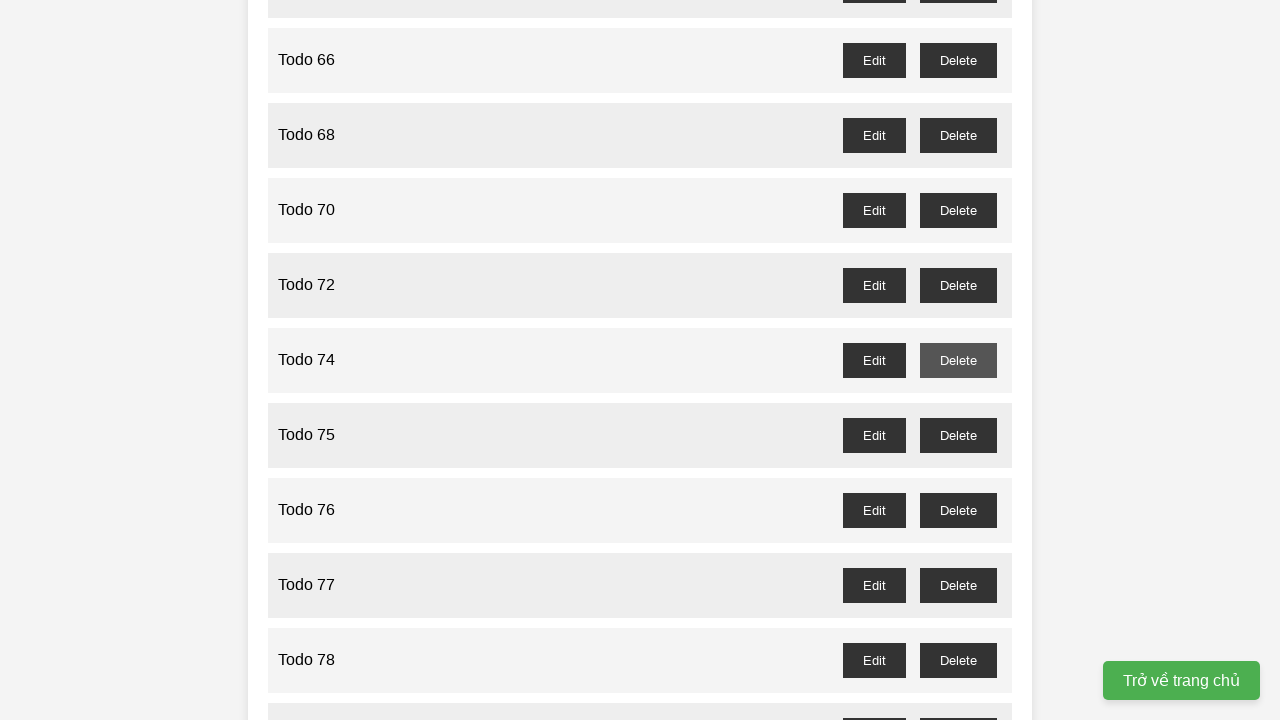

Clicked delete button for odd-numbered item at index 75 at (958, 435) on //button[@id='todo-75-delete']
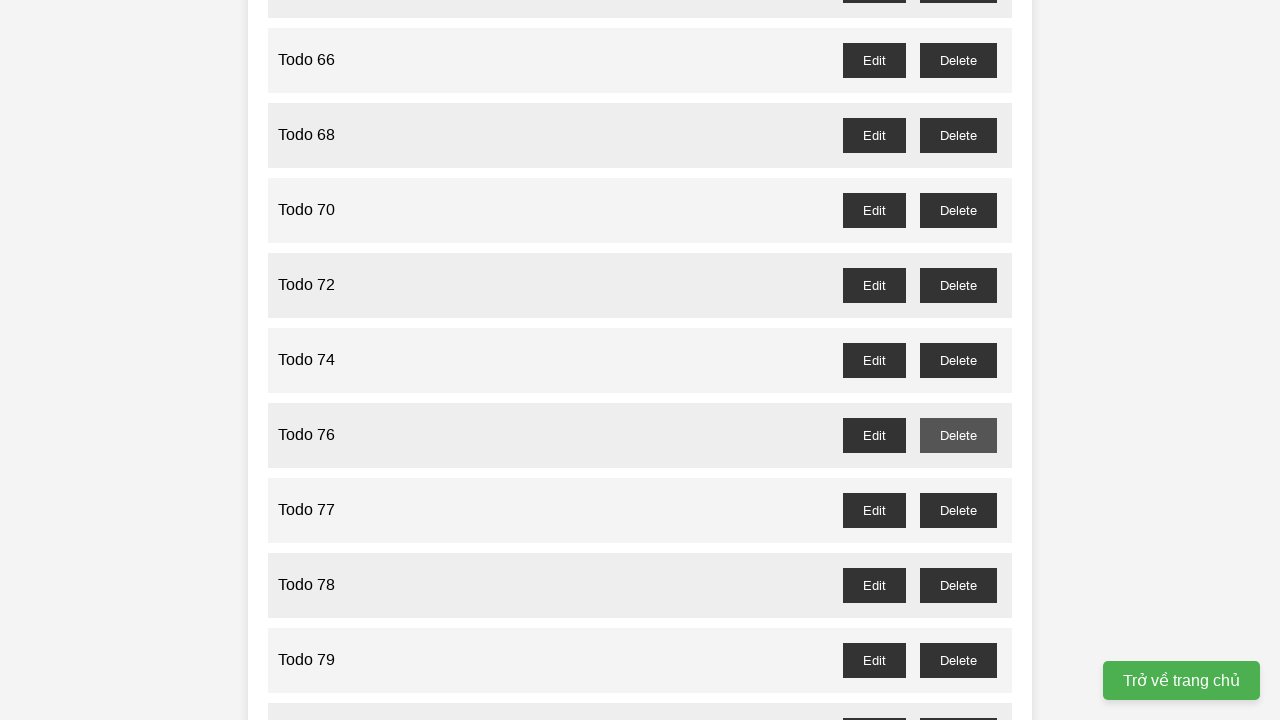

Clicked delete button for odd-numbered item at index 77 at (958, 510) on //button[@id='todo-77-delete']
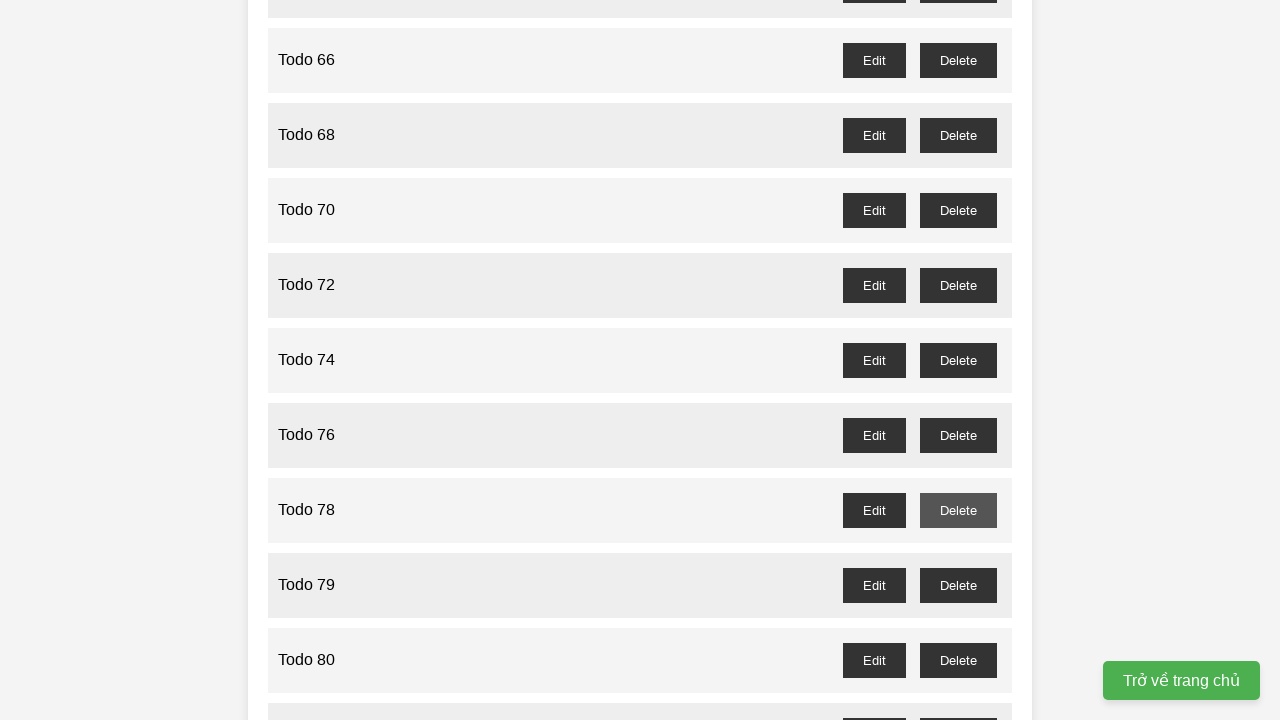

Clicked delete button for odd-numbered item at index 79 at (958, 585) on //button[@id='todo-79-delete']
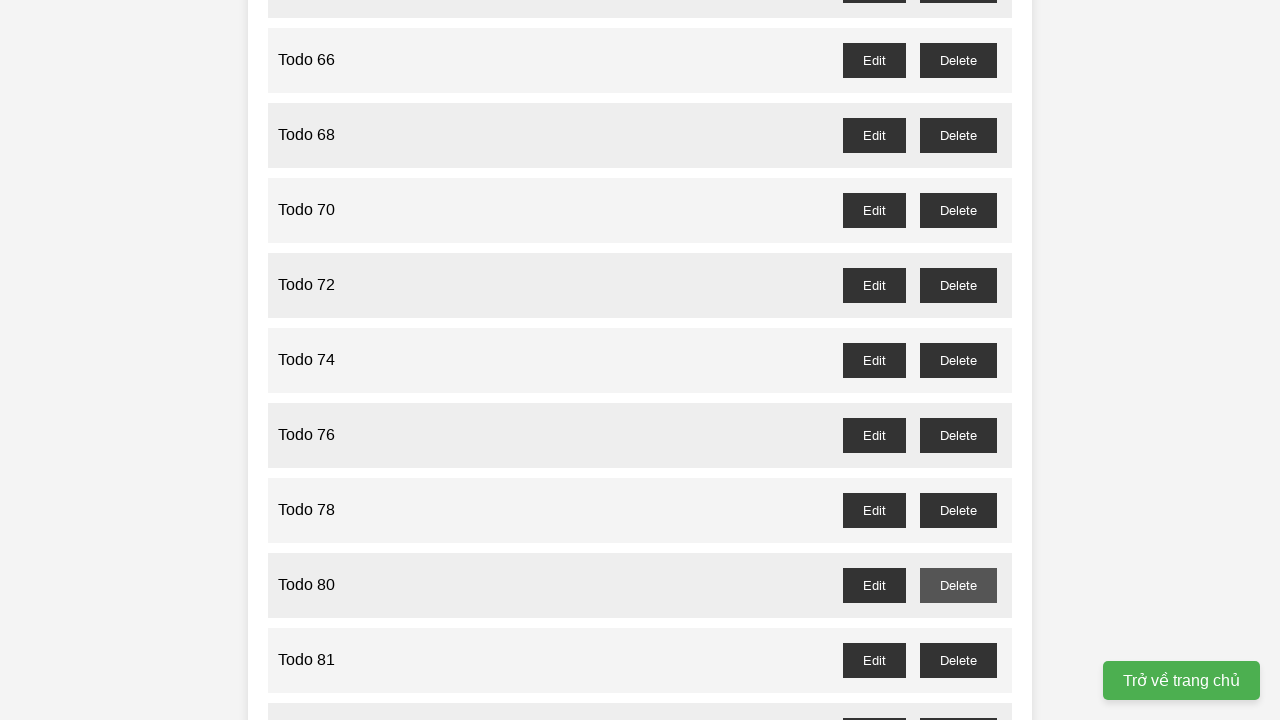

Clicked delete button for odd-numbered item at index 81 at (958, 660) on //button[@id='todo-81-delete']
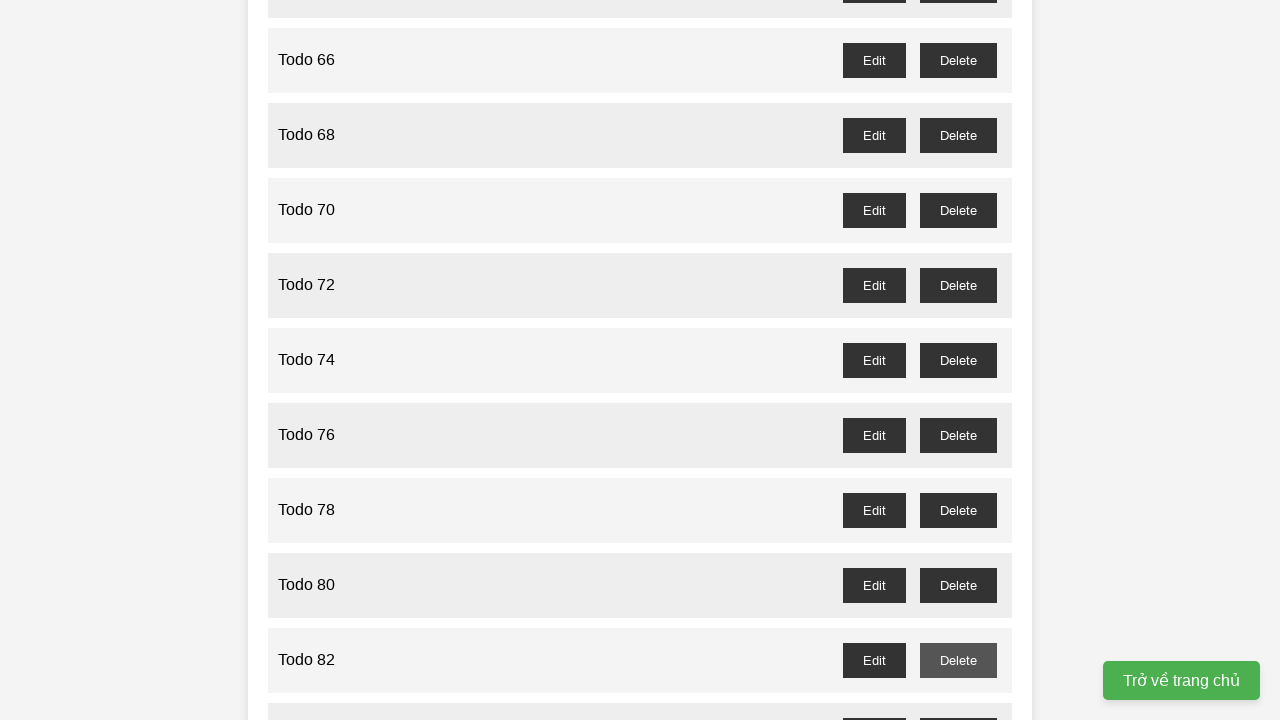

Clicked delete button for odd-numbered item at index 83 at (958, 703) on //button[@id='todo-83-delete']
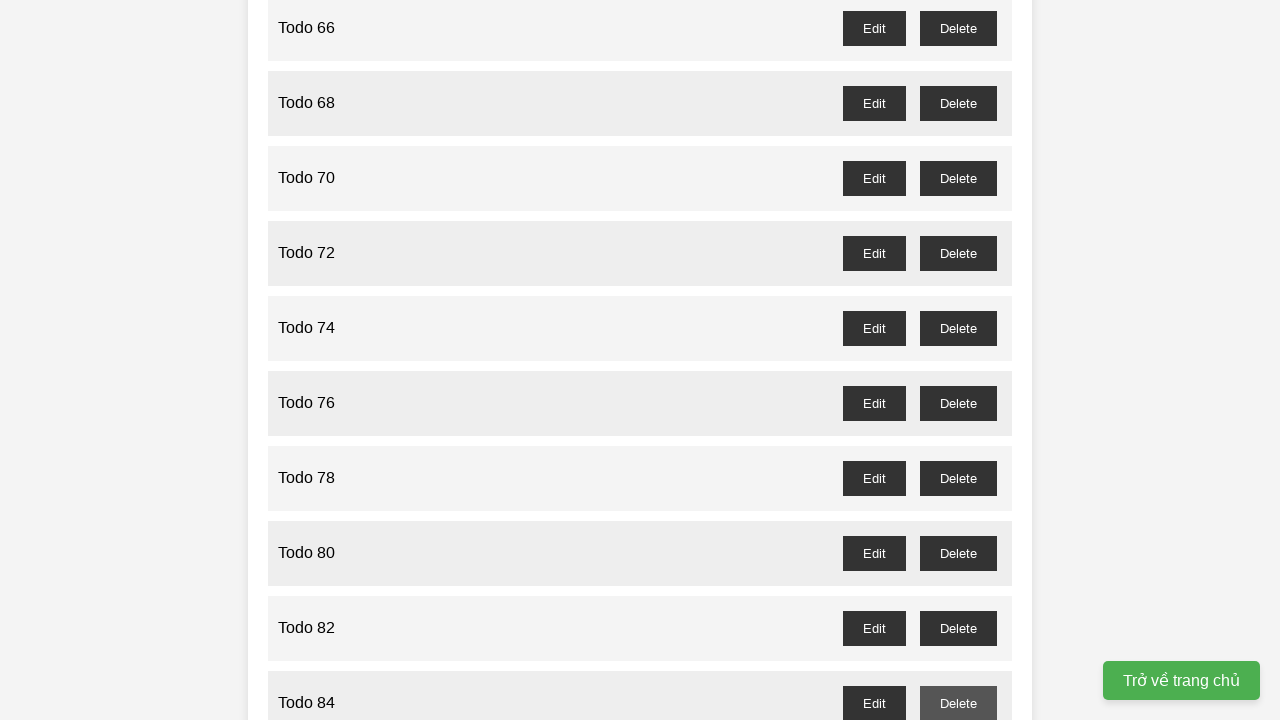

Clicked delete button for odd-numbered item at index 85 at (958, 360) on //button[@id='todo-85-delete']
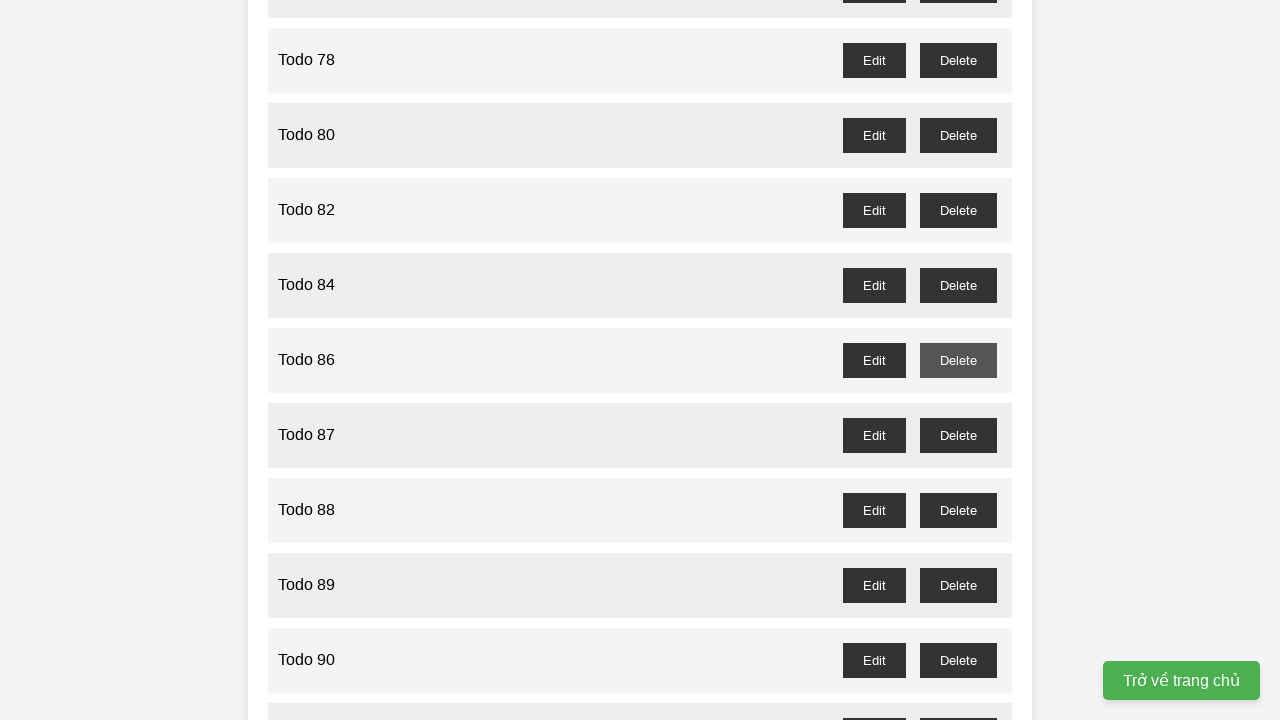

Clicked delete button for odd-numbered item at index 87 at (958, 435) on //button[@id='todo-87-delete']
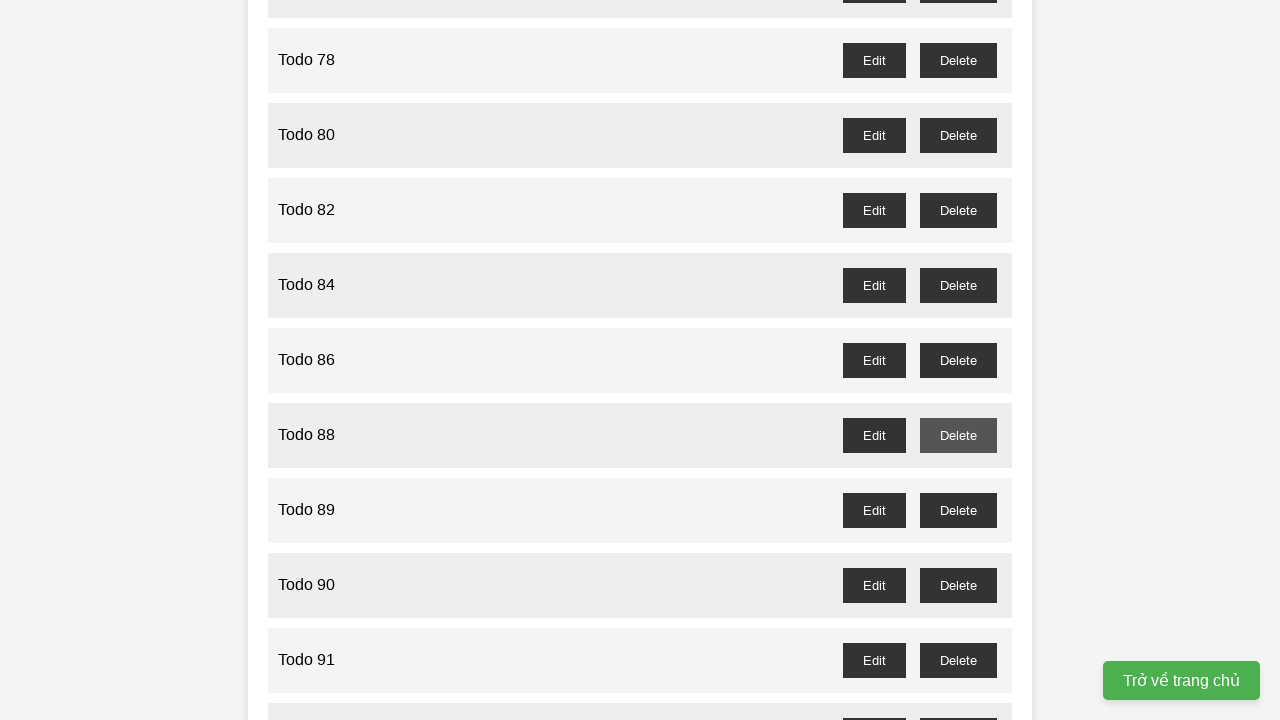

Clicked delete button for odd-numbered item at index 89 at (958, 510) on //button[@id='todo-89-delete']
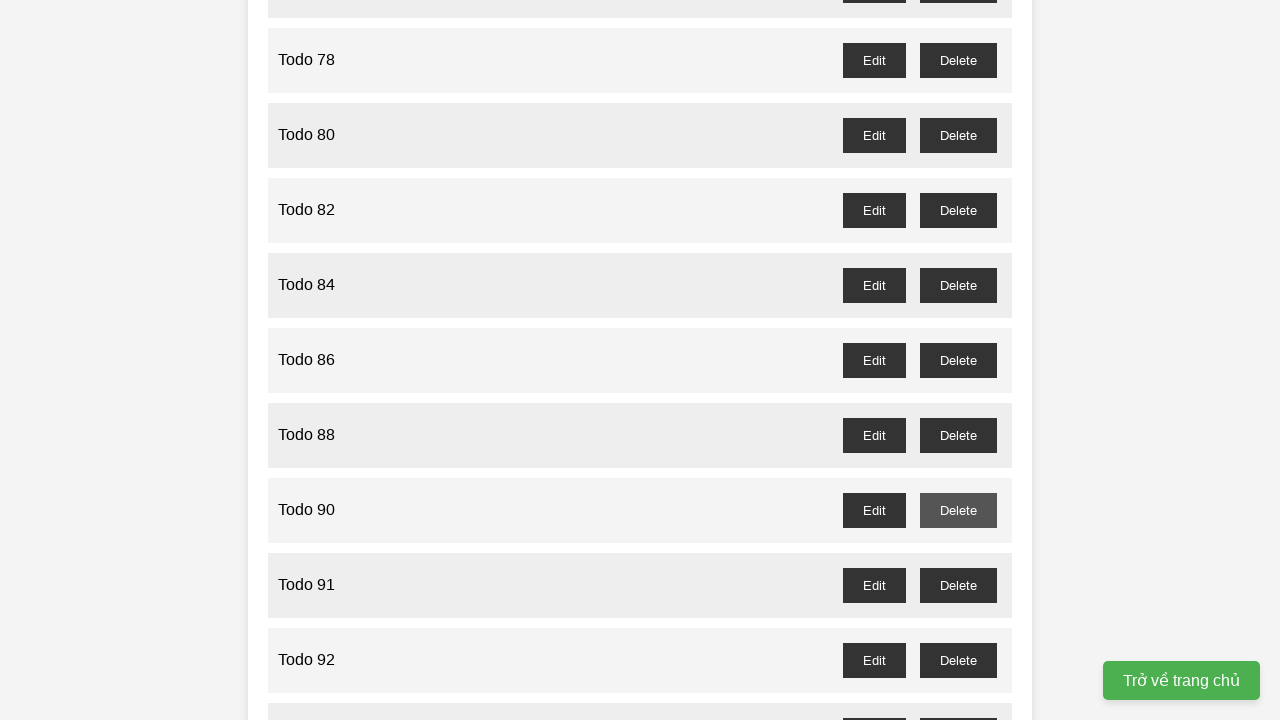

Clicked delete button for odd-numbered item at index 91 at (958, 585) on //button[@id='todo-91-delete']
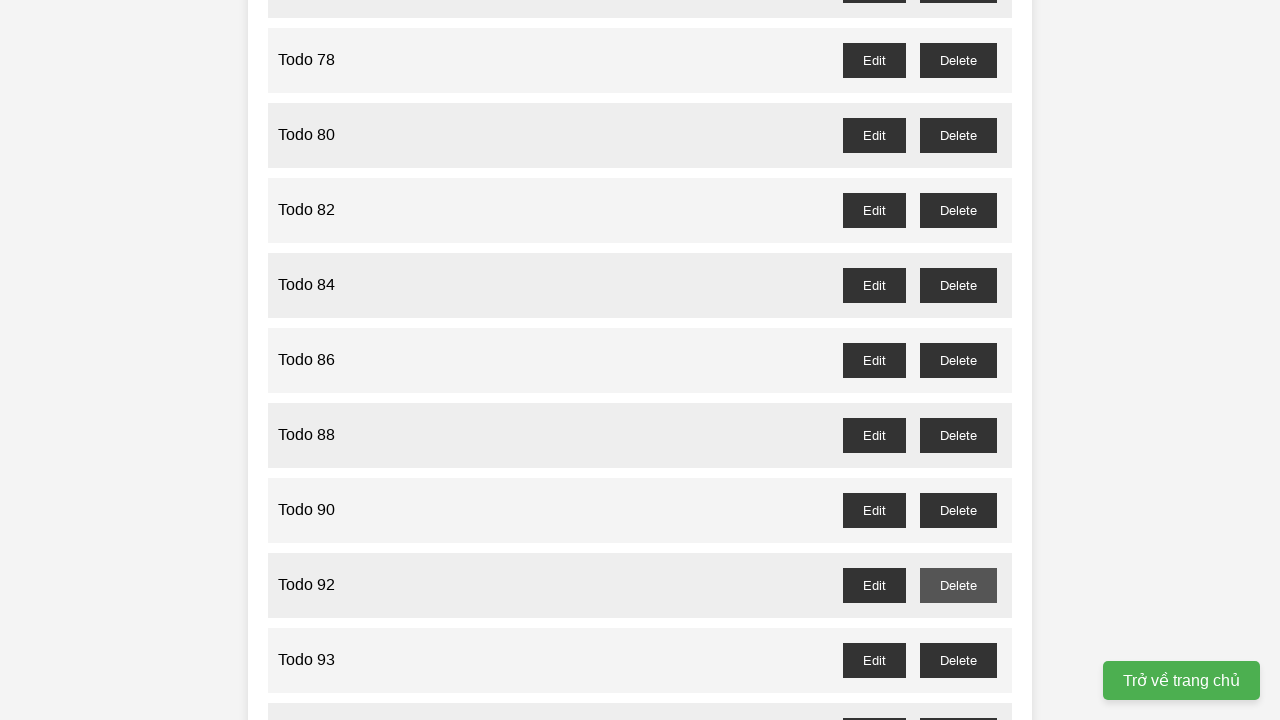

Clicked delete button for odd-numbered item at index 93 at (958, 660) on //button[@id='todo-93-delete']
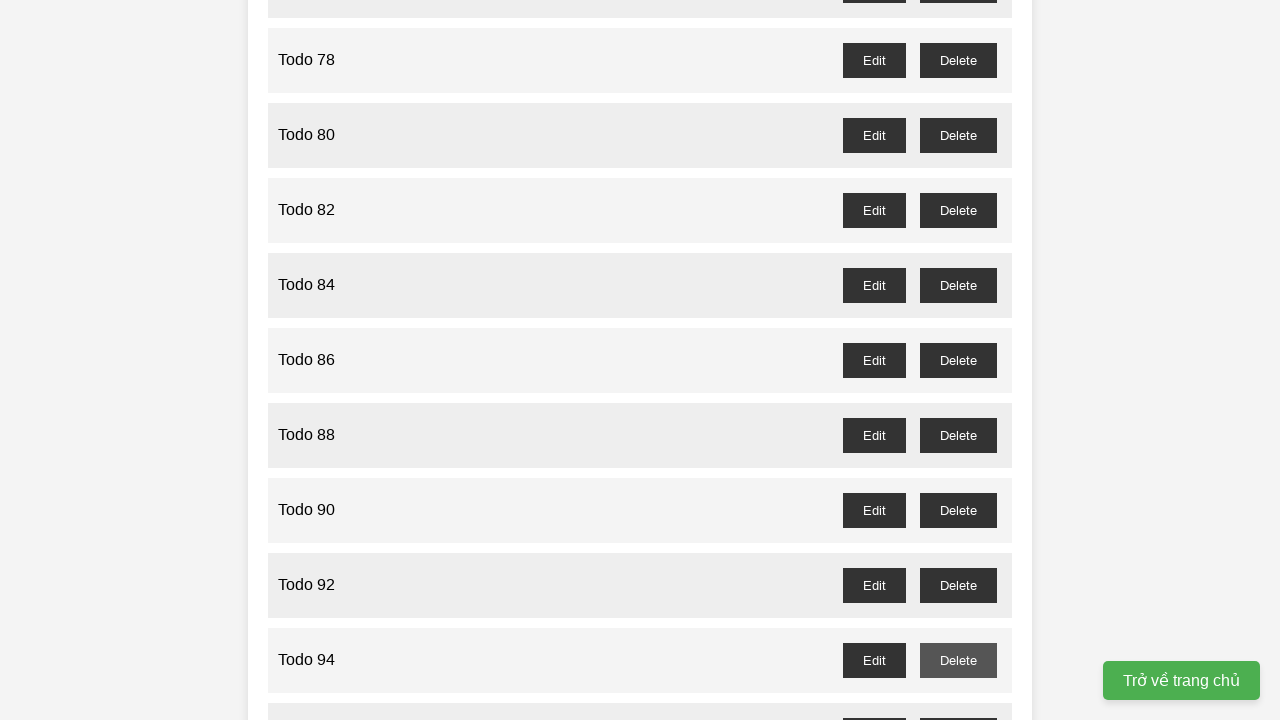

Clicked delete button for odd-numbered item at index 95 at (958, 703) on //button[@id='todo-95-delete']
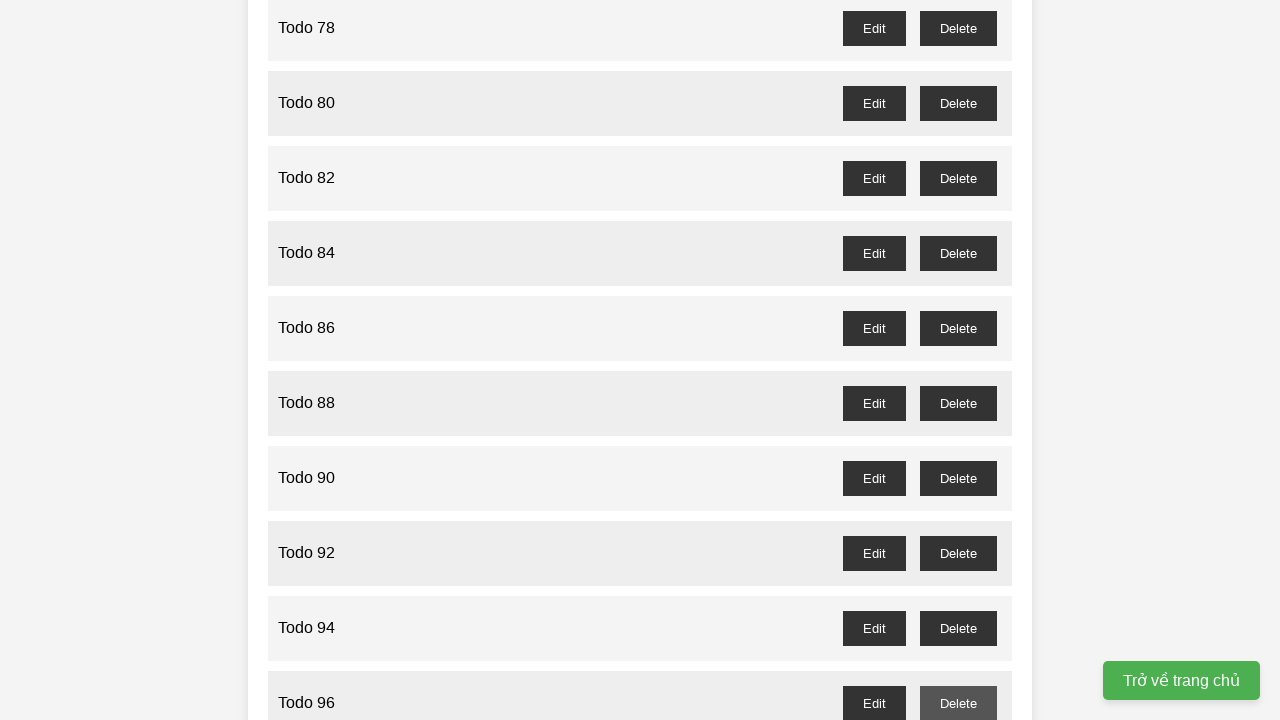

Clicked delete button for odd-numbered item at index 97 at (958, 406) on //button[@id='todo-97-delete']
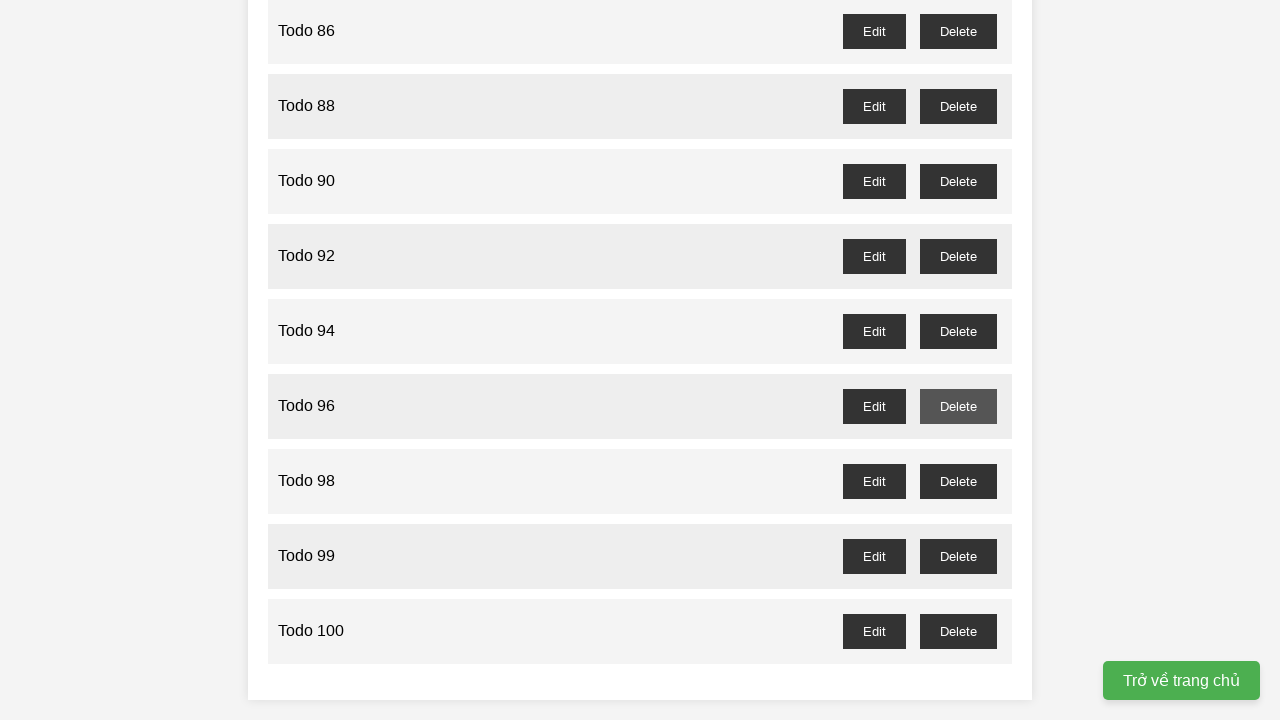

Clicked delete button for odd-numbered item at index 99 at (958, 556) on //button[@id='todo-99-delete']
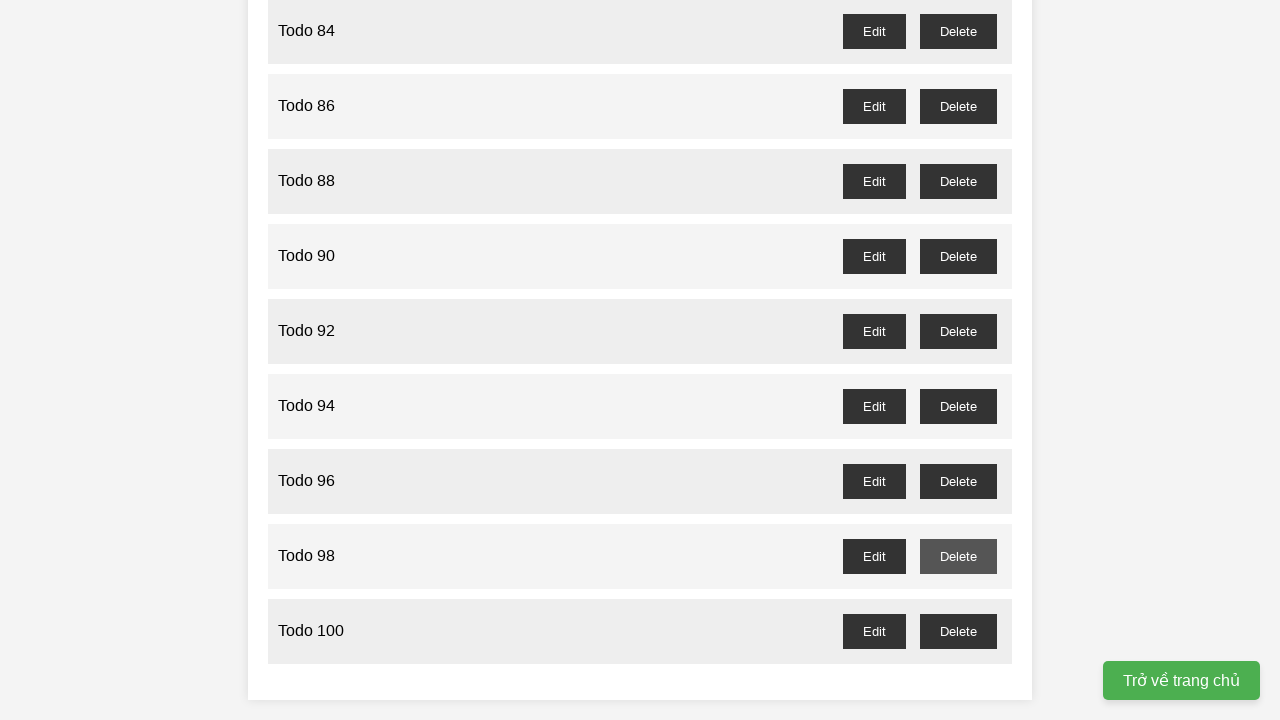

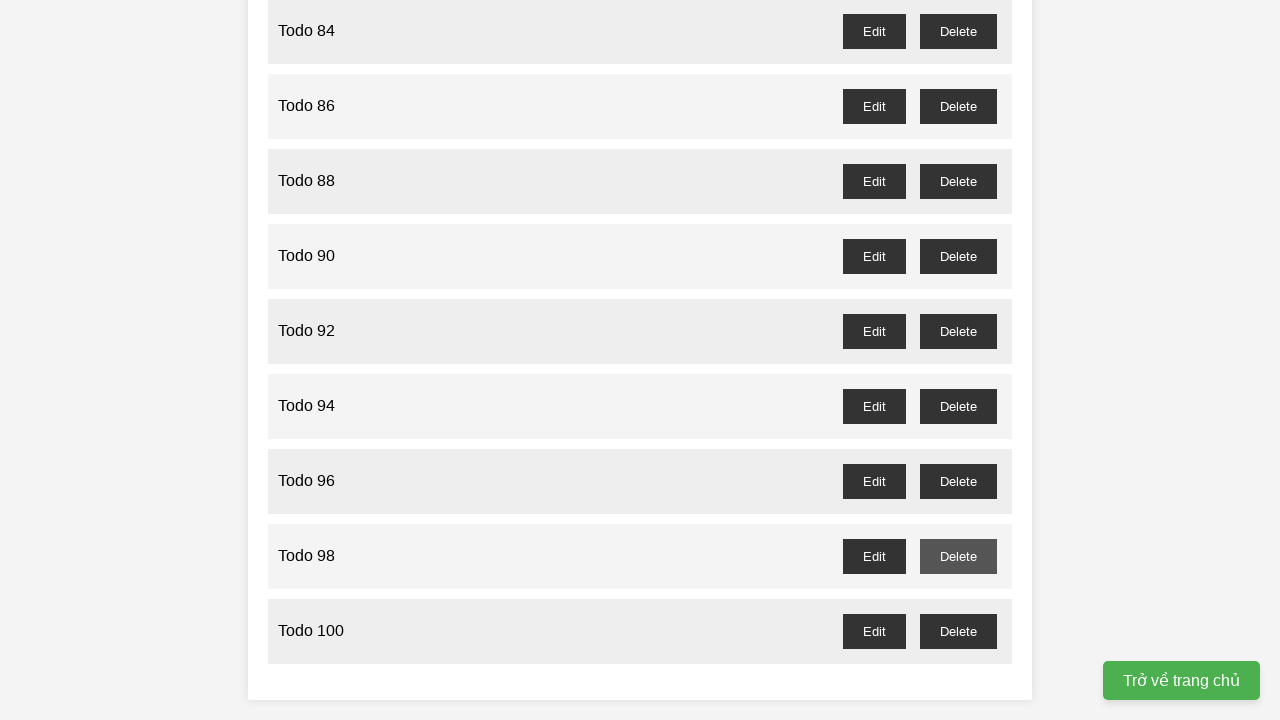